Tests jQuery UI slider interaction by moving the slider handle to the right using arrow keys, then moving it back to the left

Starting URL: https://jqueryui.com/slider/

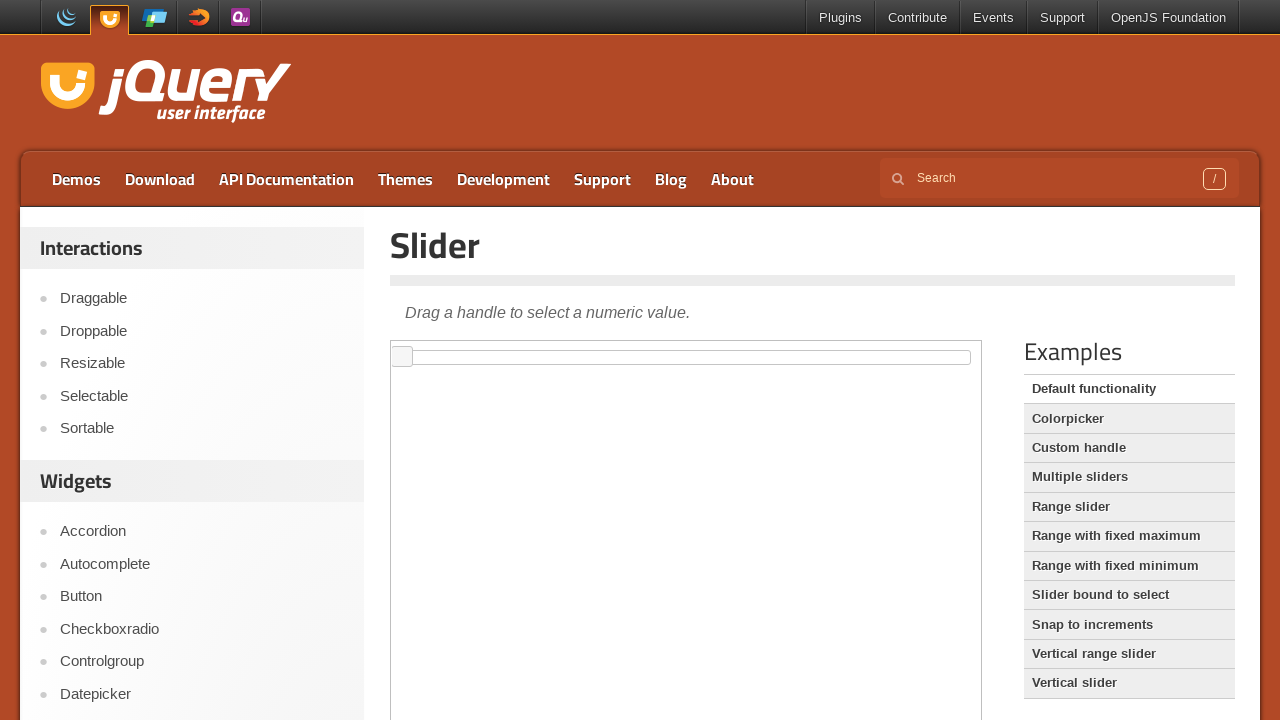

Located iframe containing slider demo
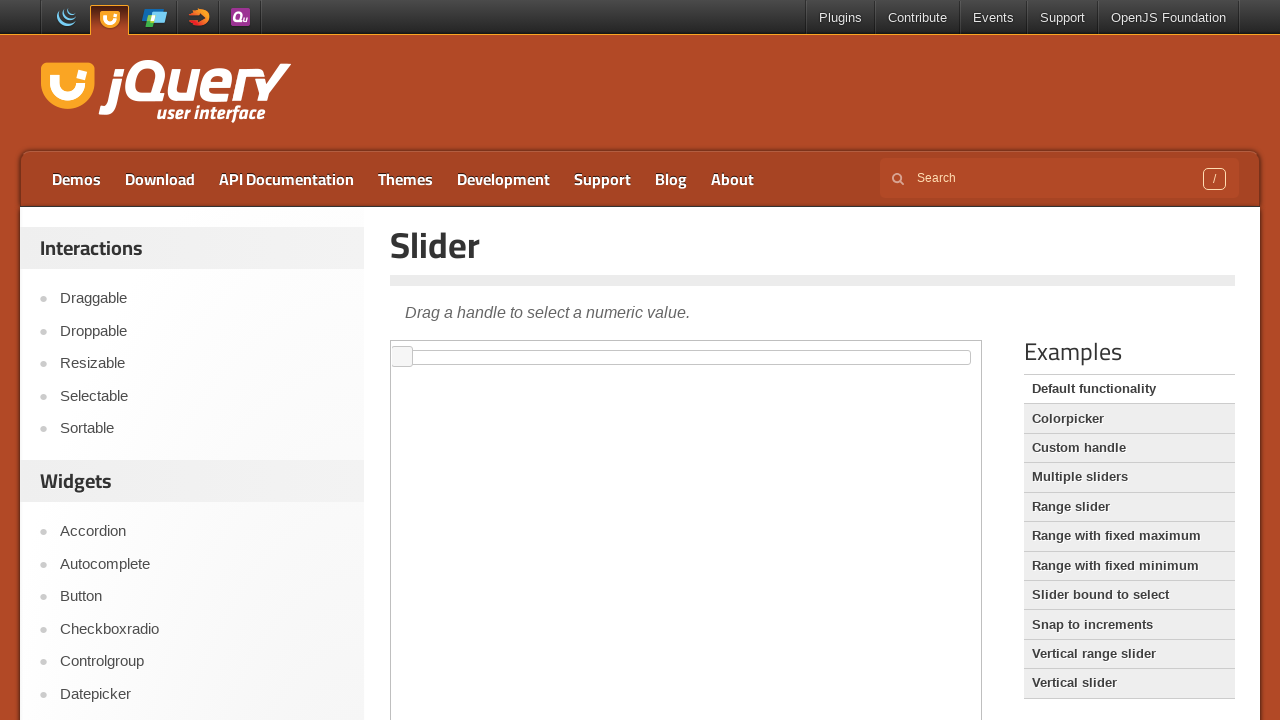

Located slider handle element
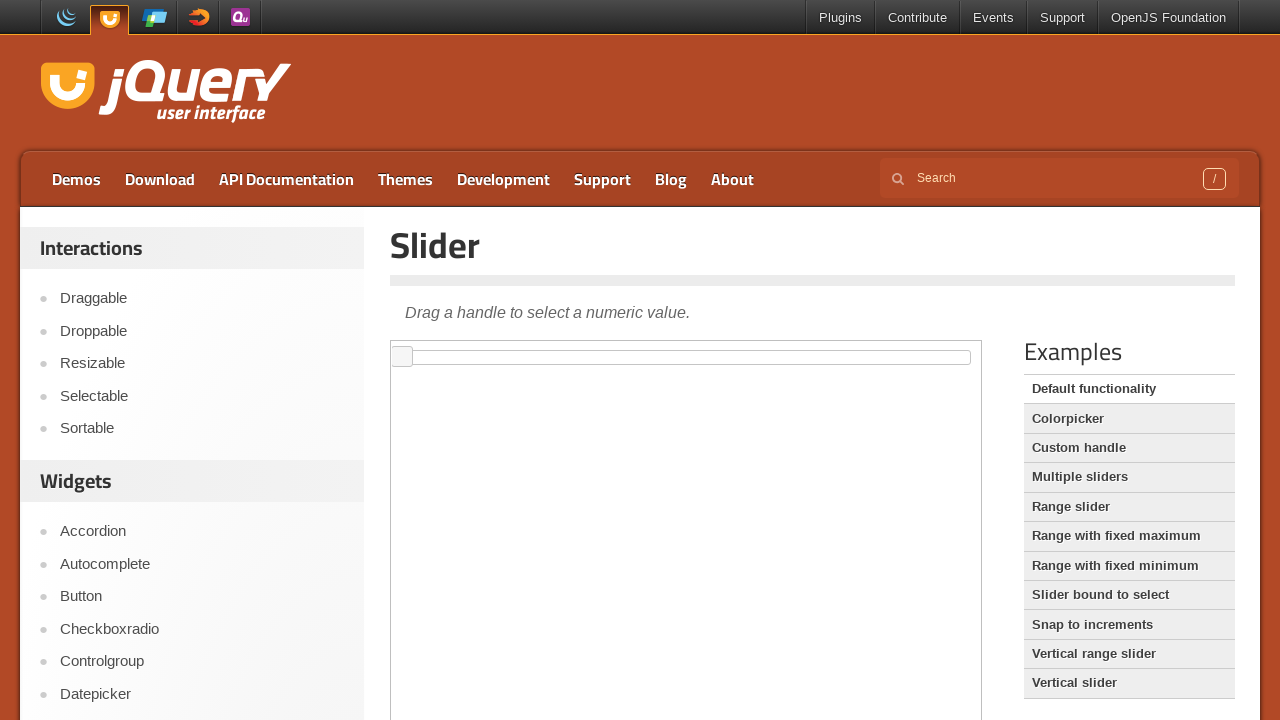

Slider handle is now visible
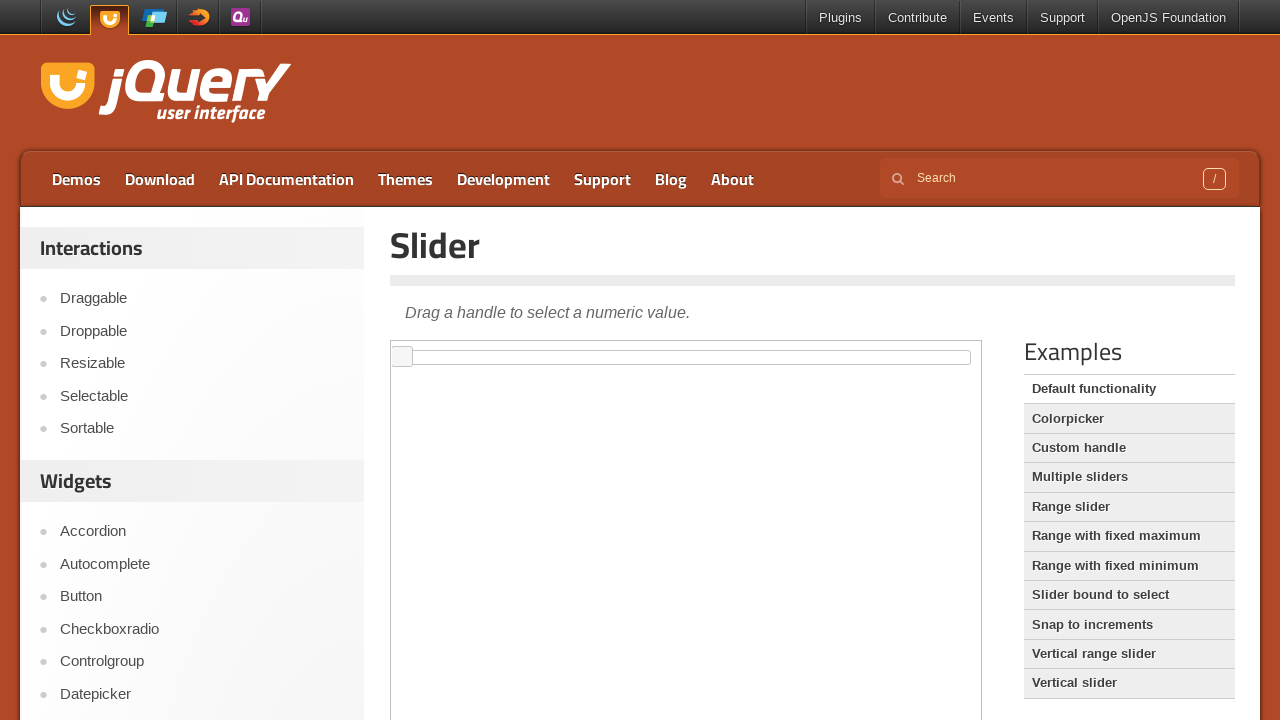

Pressed ArrowRight key on slider (iteration 1/90) on iframe.demo-frame >> internal:control=enter-frame >> #slider span
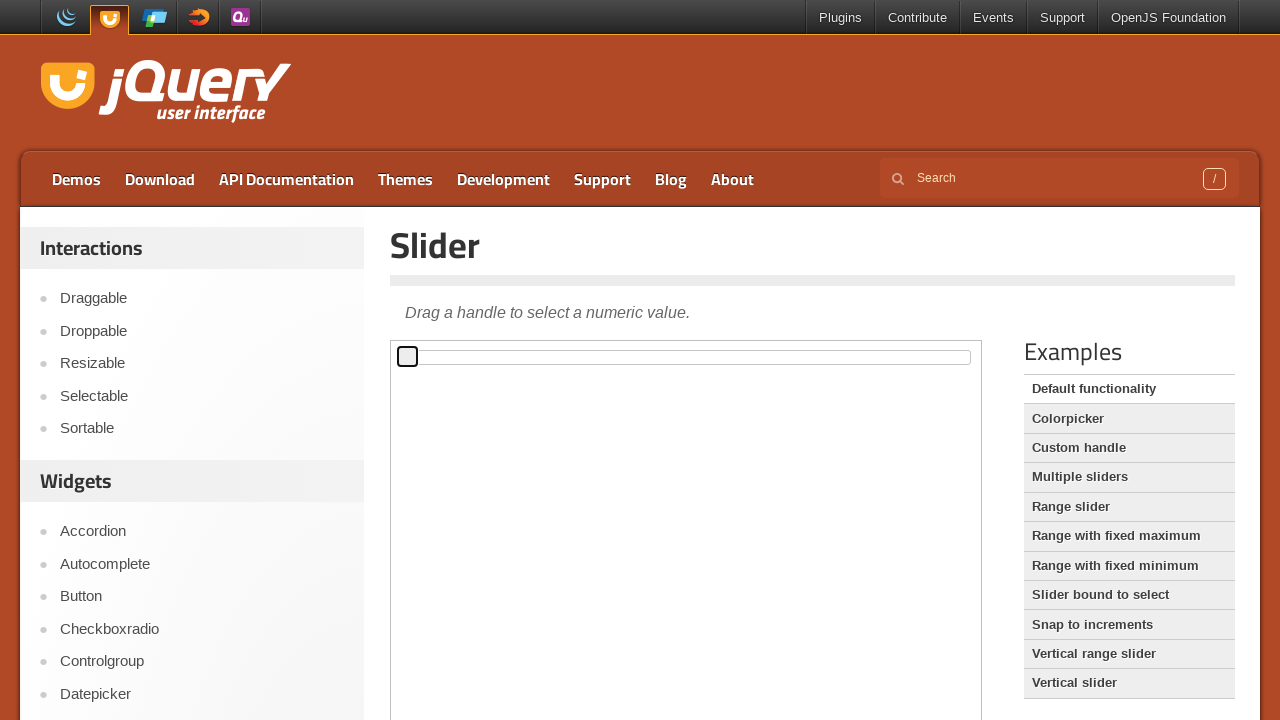

Pressed ArrowRight key on slider (iteration 2/90) on iframe.demo-frame >> internal:control=enter-frame >> #slider span
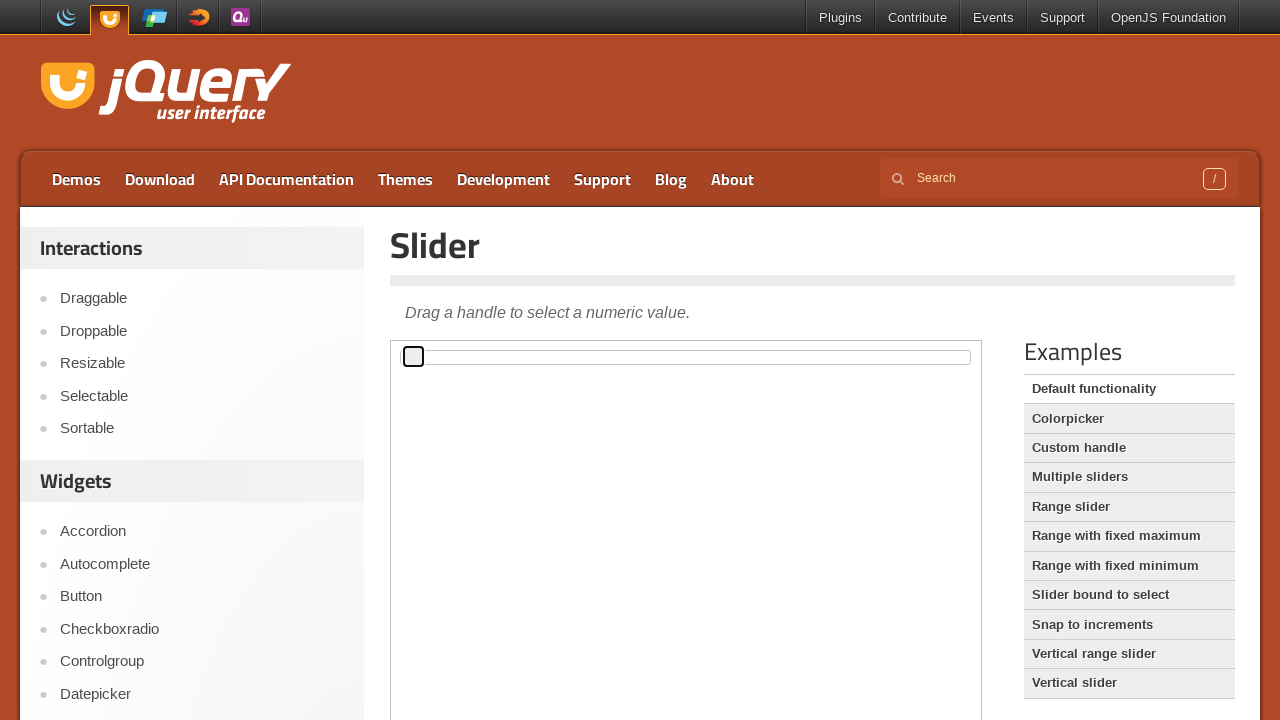

Pressed ArrowRight key on slider (iteration 3/90) on iframe.demo-frame >> internal:control=enter-frame >> #slider span
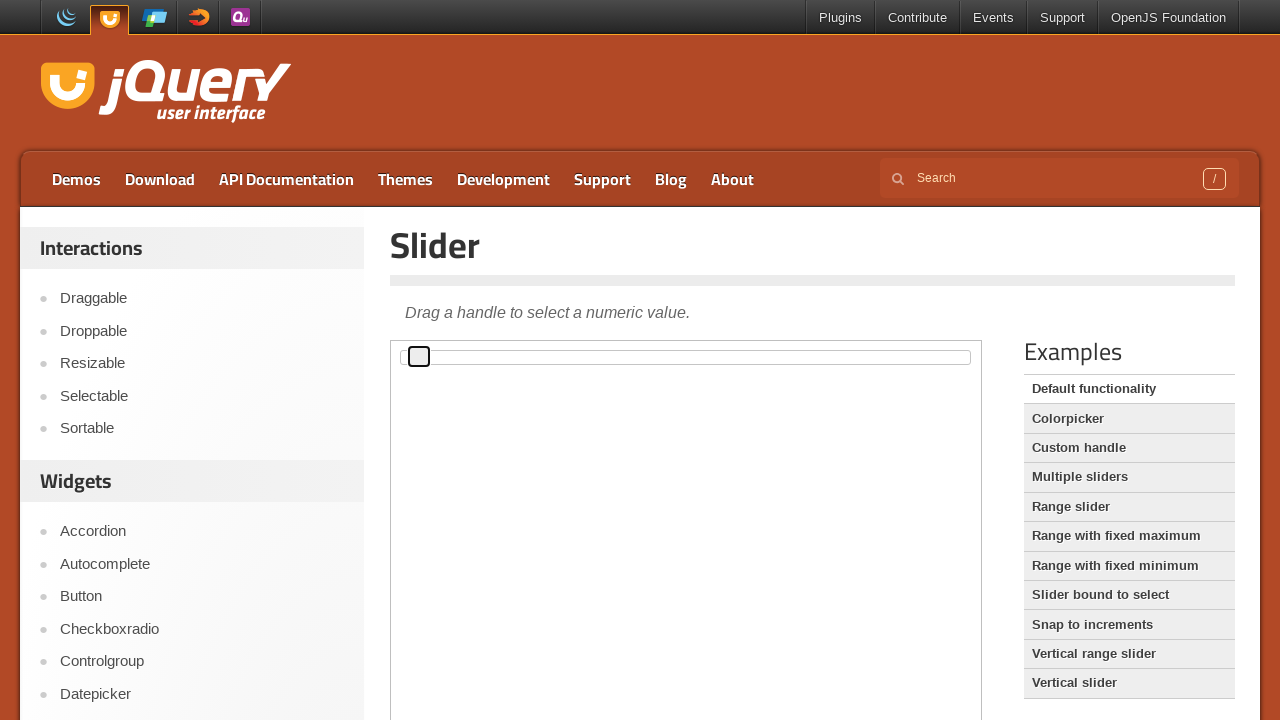

Pressed ArrowRight key on slider (iteration 4/90) on iframe.demo-frame >> internal:control=enter-frame >> #slider span
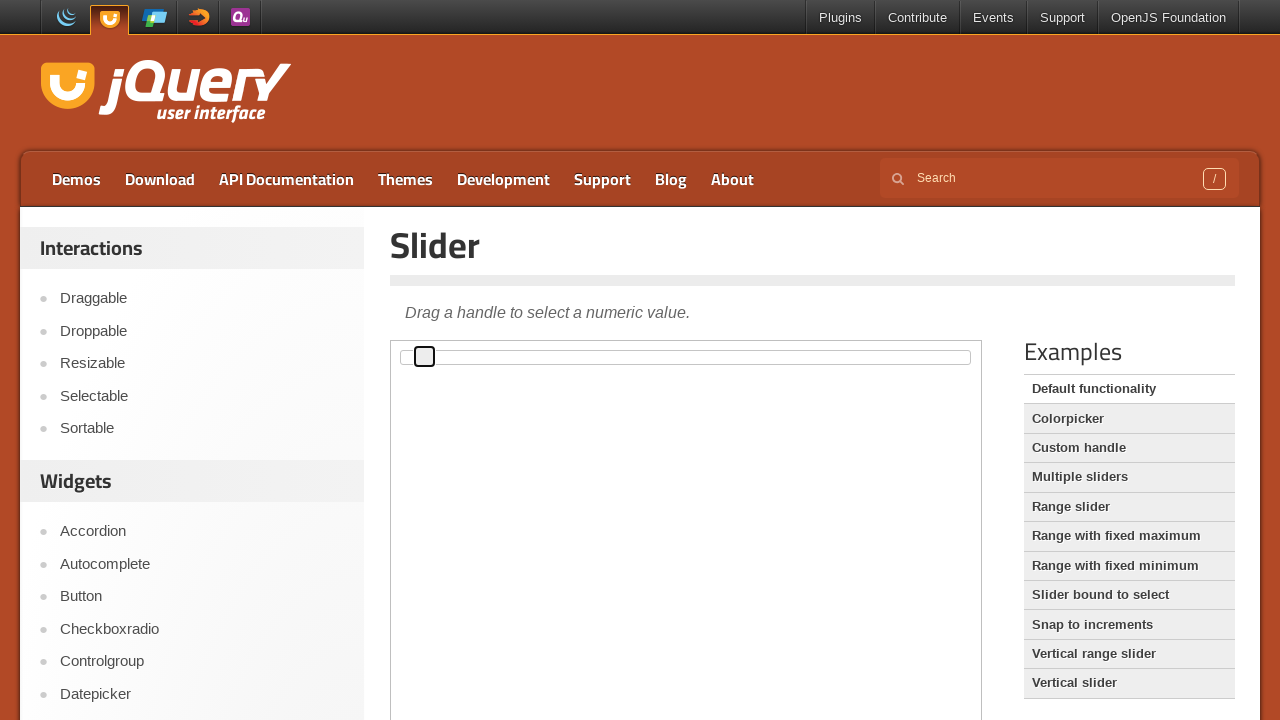

Pressed ArrowRight key on slider (iteration 5/90) on iframe.demo-frame >> internal:control=enter-frame >> #slider span
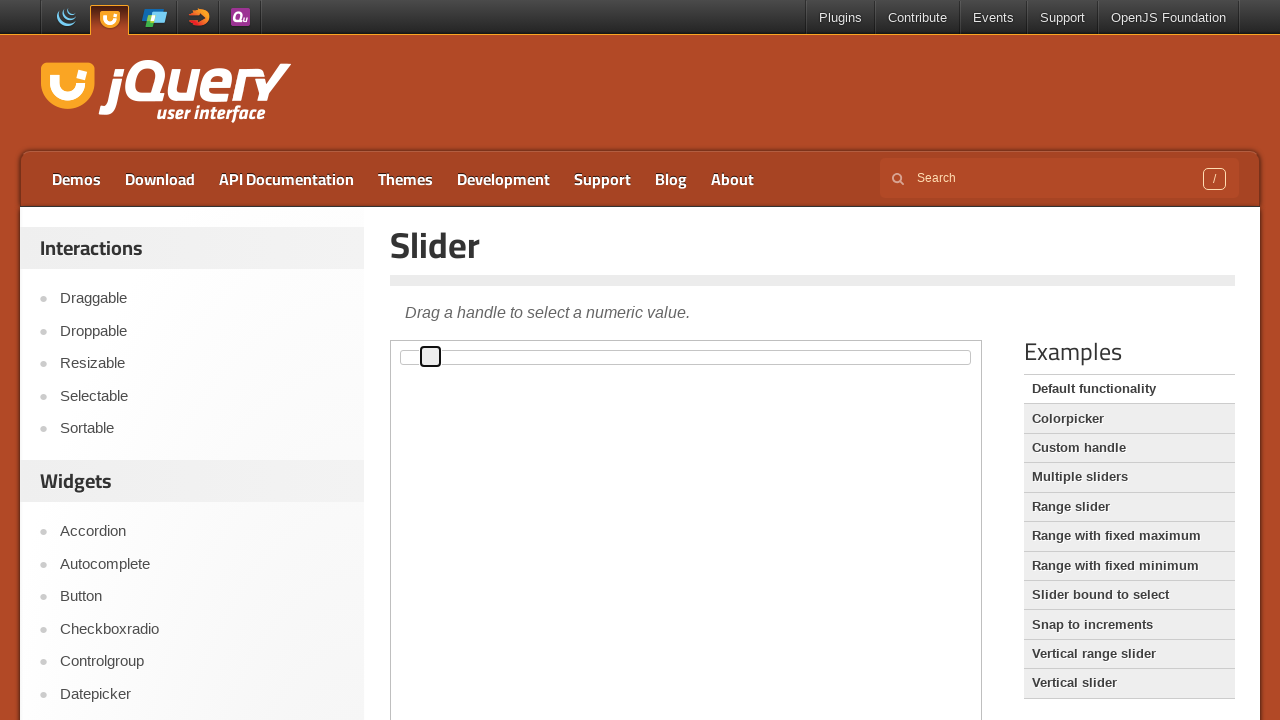

Pressed ArrowRight key on slider (iteration 6/90) on iframe.demo-frame >> internal:control=enter-frame >> #slider span
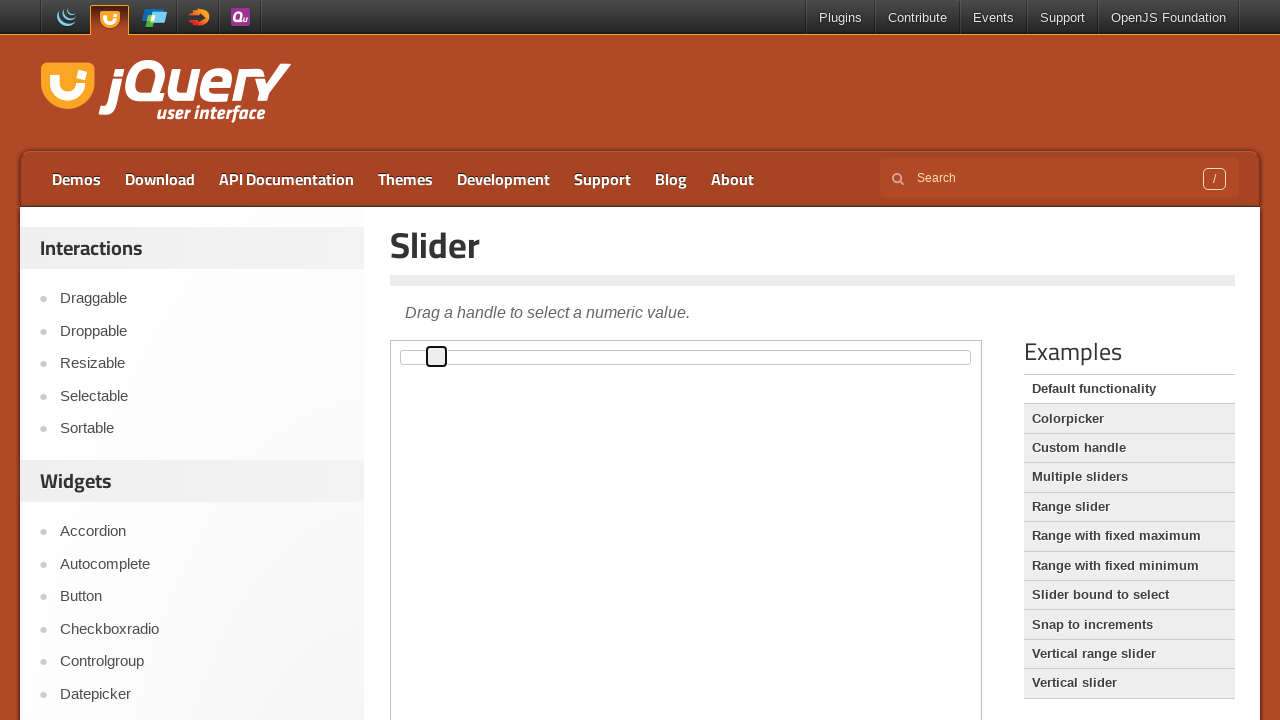

Pressed ArrowRight key on slider (iteration 7/90) on iframe.demo-frame >> internal:control=enter-frame >> #slider span
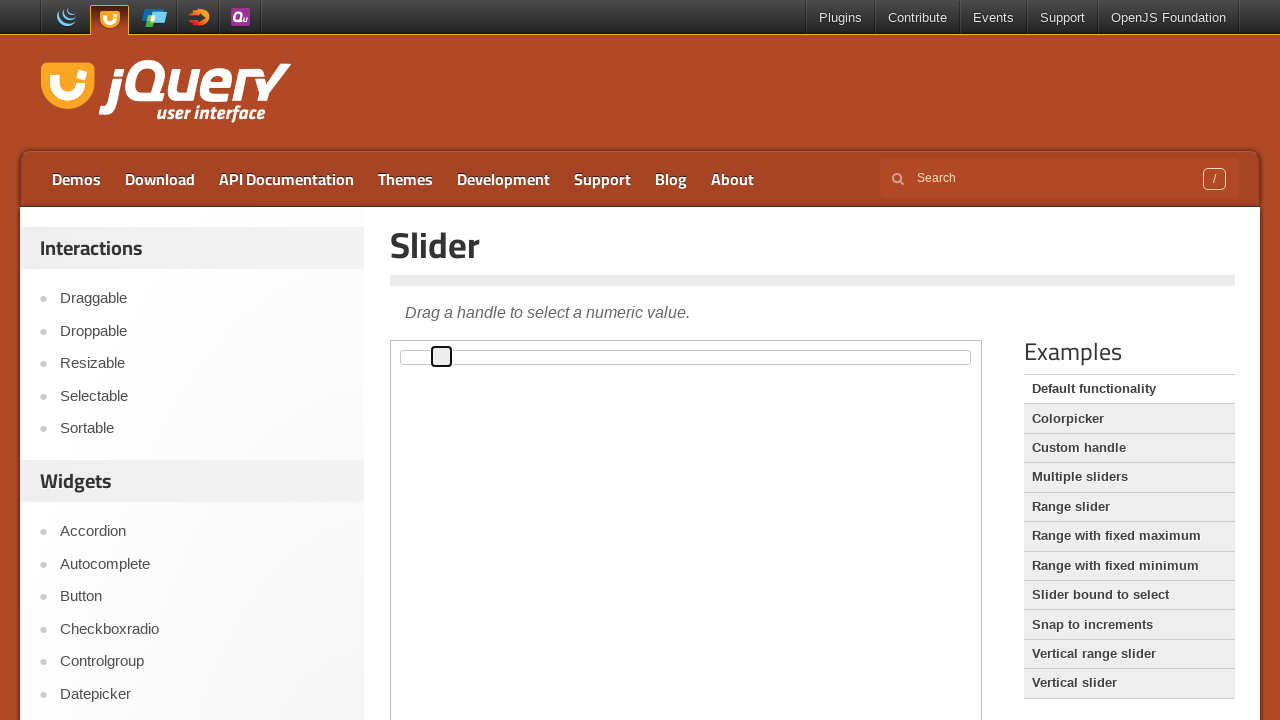

Pressed ArrowRight key on slider (iteration 8/90) on iframe.demo-frame >> internal:control=enter-frame >> #slider span
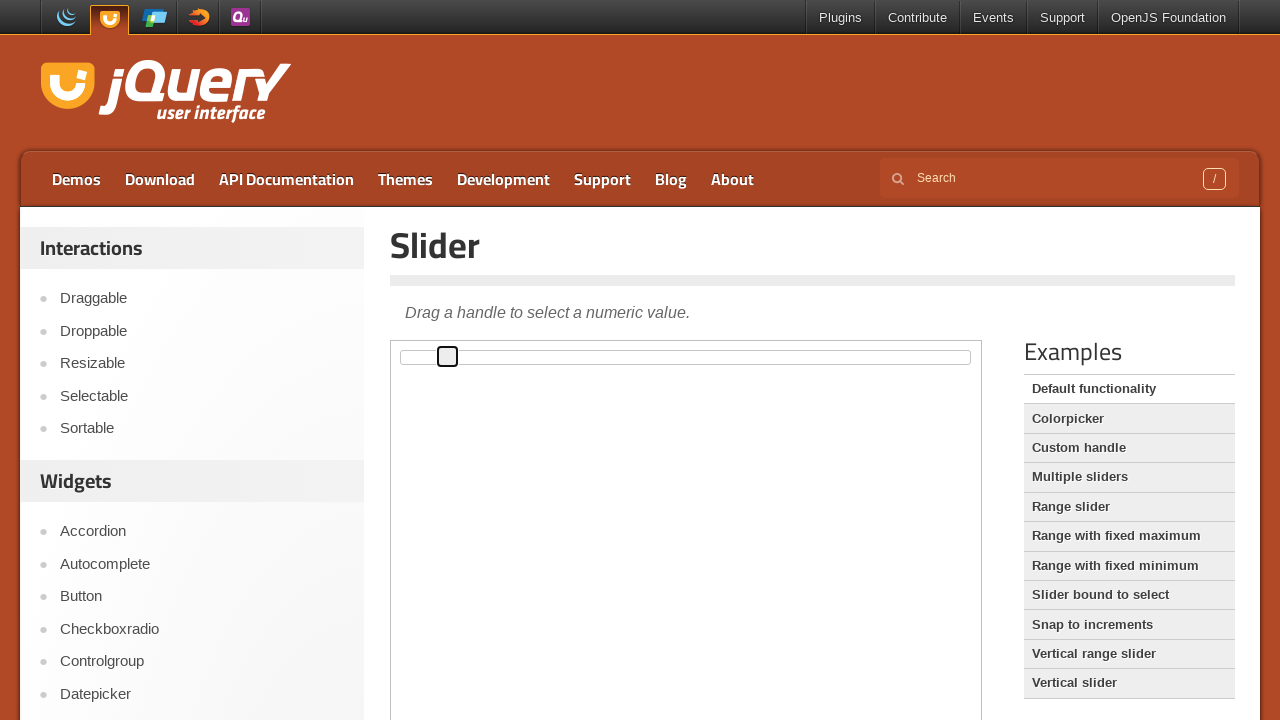

Pressed ArrowRight key on slider (iteration 9/90) on iframe.demo-frame >> internal:control=enter-frame >> #slider span
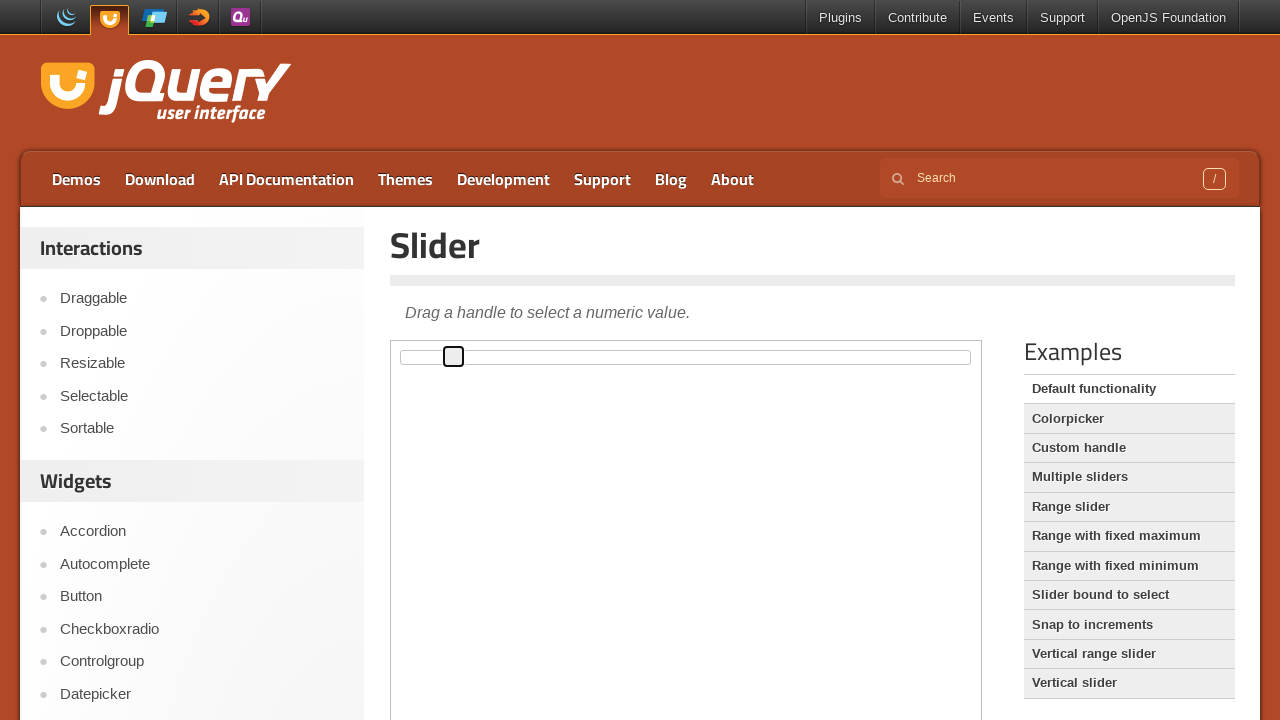

Pressed ArrowRight key on slider (iteration 10/90) on iframe.demo-frame >> internal:control=enter-frame >> #slider span
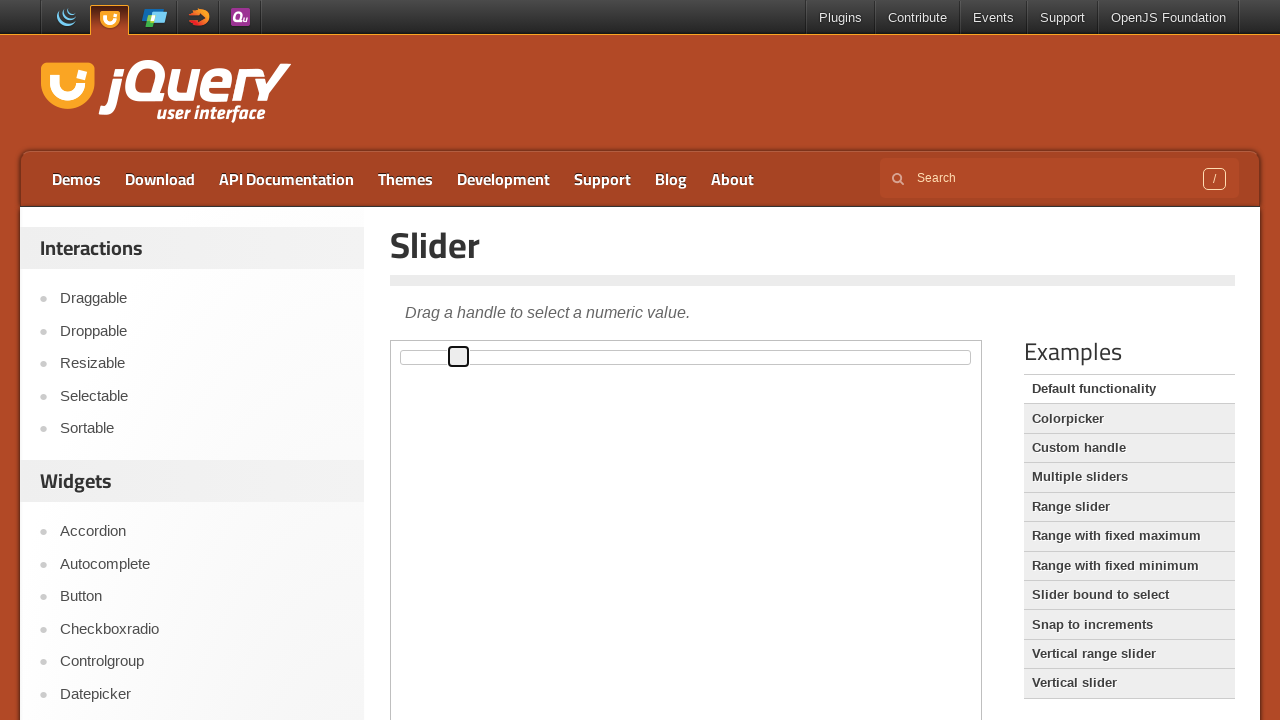

Pressed ArrowRight key on slider (iteration 11/90) on iframe.demo-frame >> internal:control=enter-frame >> #slider span
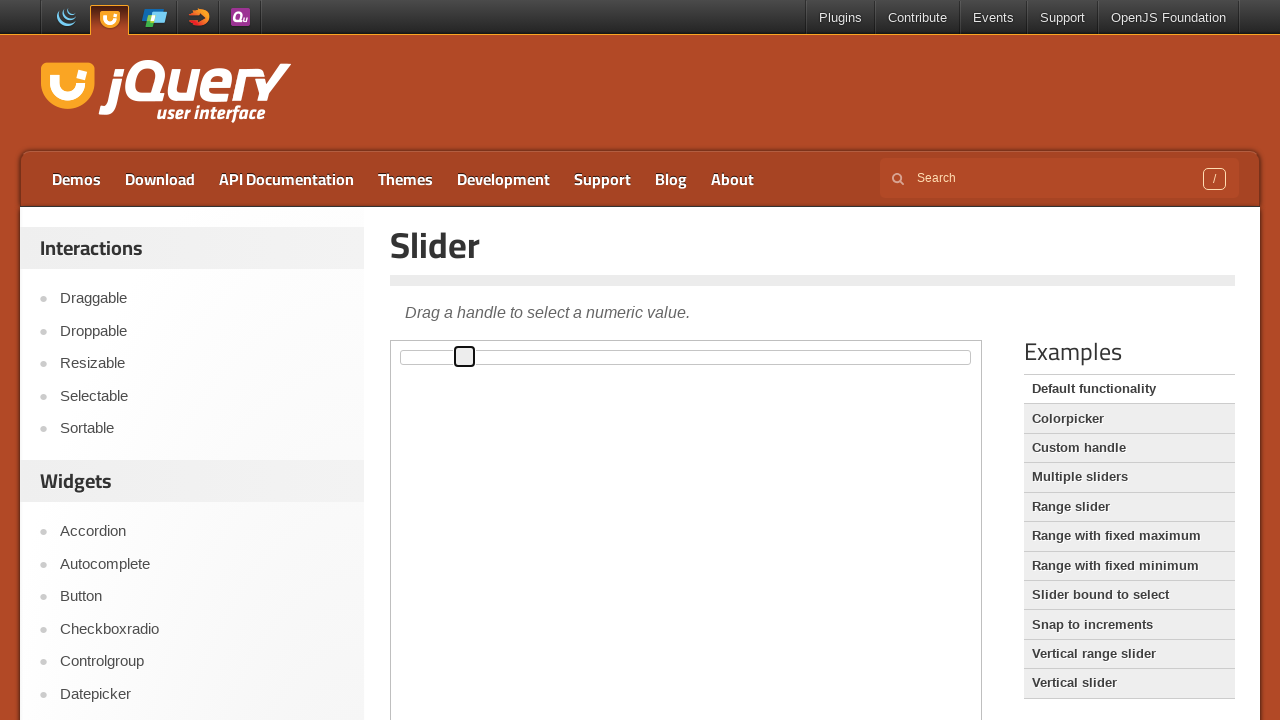

Pressed ArrowRight key on slider (iteration 12/90) on iframe.demo-frame >> internal:control=enter-frame >> #slider span
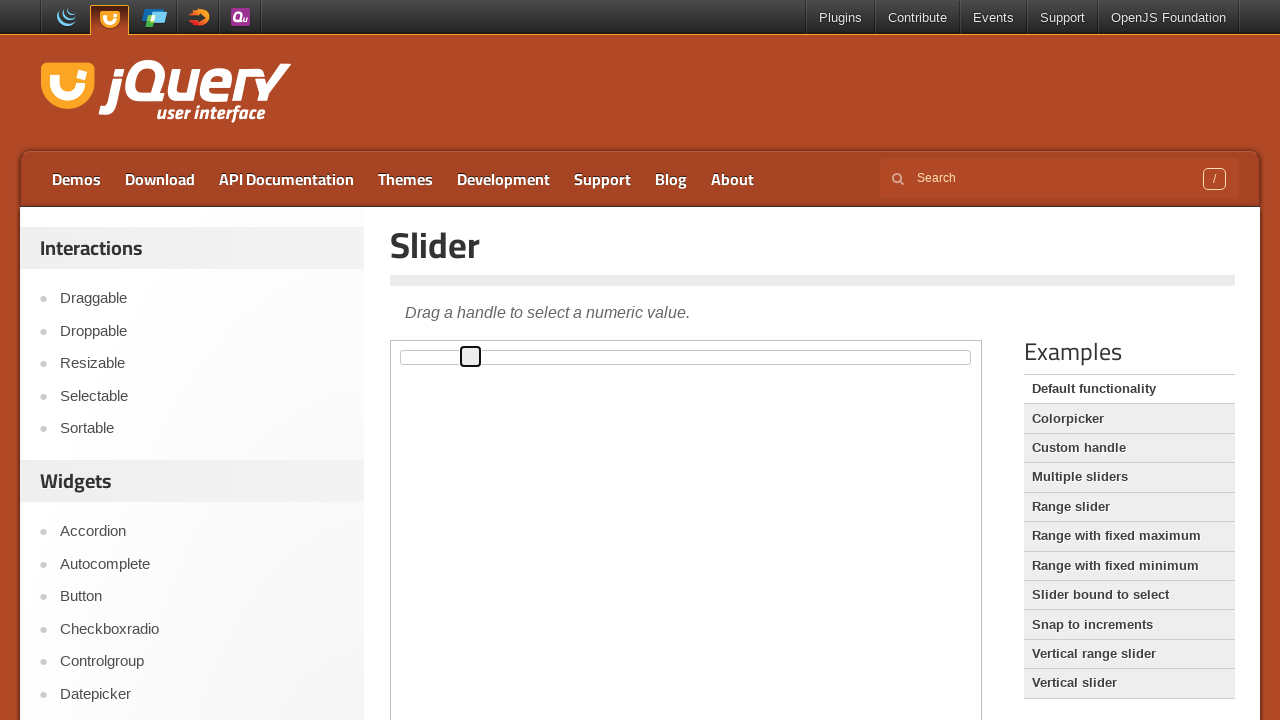

Pressed ArrowRight key on slider (iteration 13/90) on iframe.demo-frame >> internal:control=enter-frame >> #slider span
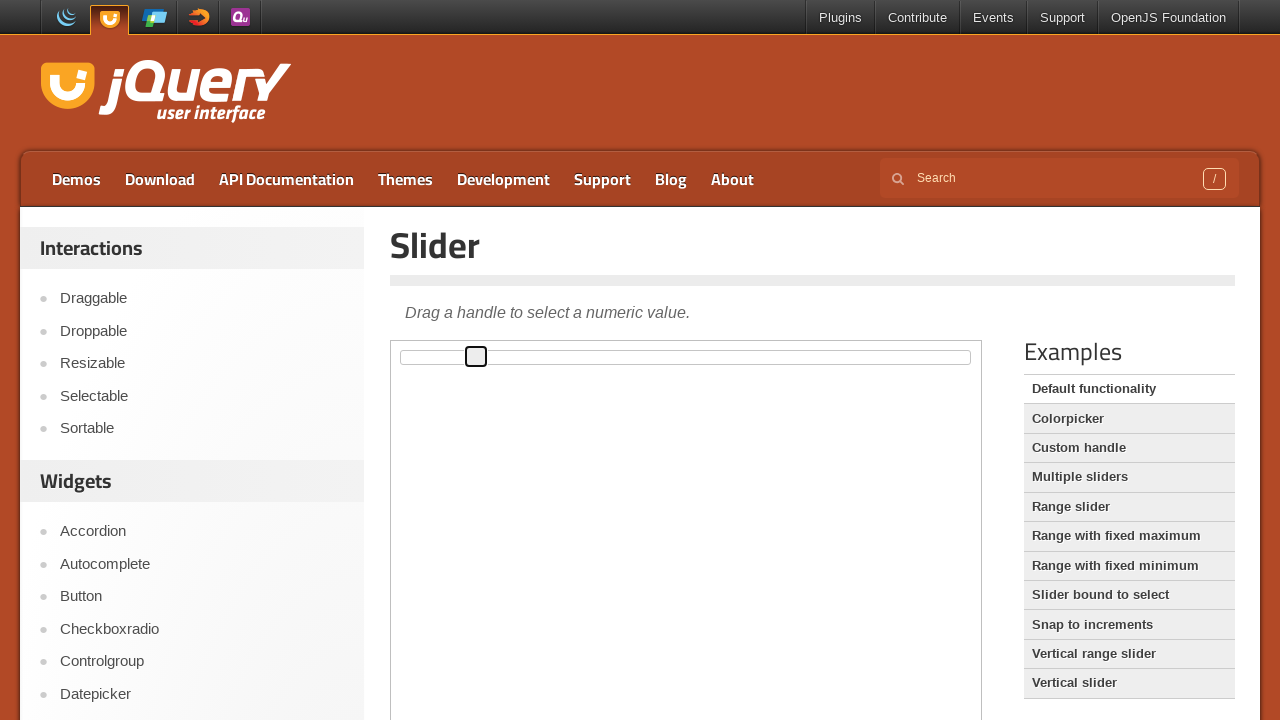

Pressed ArrowRight key on slider (iteration 14/90) on iframe.demo-frame >> internal:control=enter-frame >> #slider span
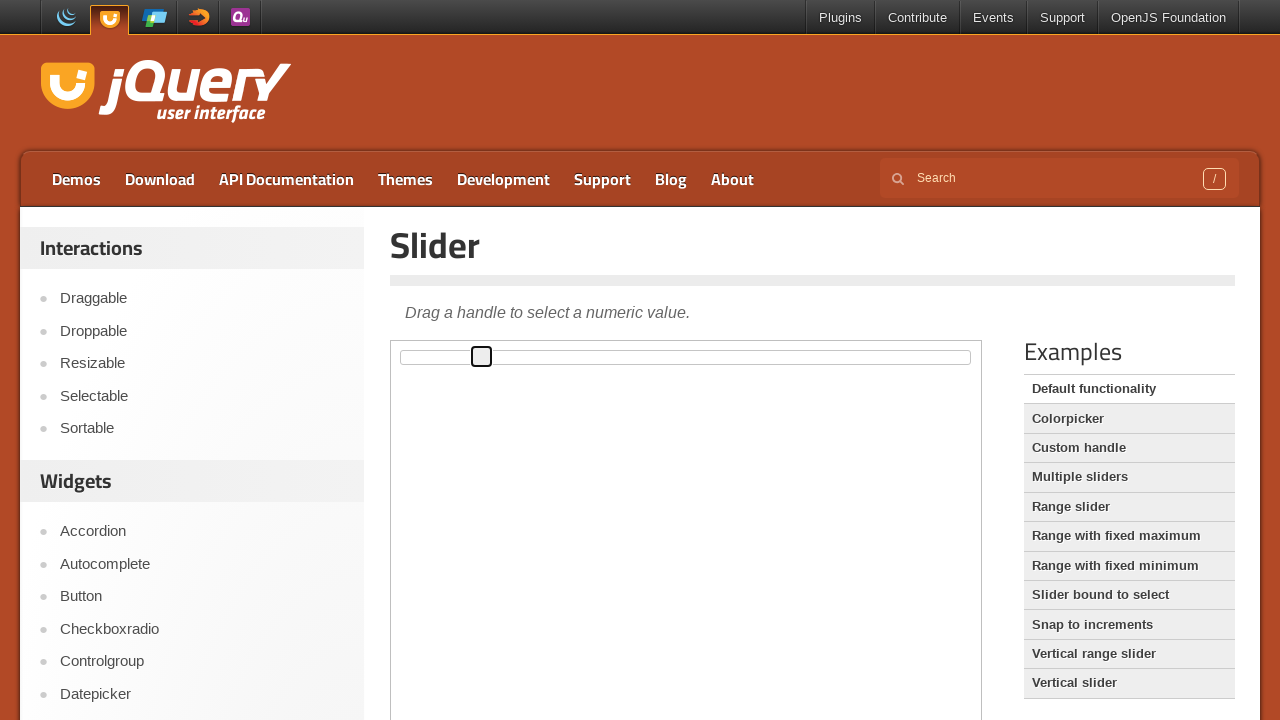

Pressed ArrowRight key on slider (iteration 15/90) on iframe.demo-frame >> internal:control=enter-frame >> #slider span
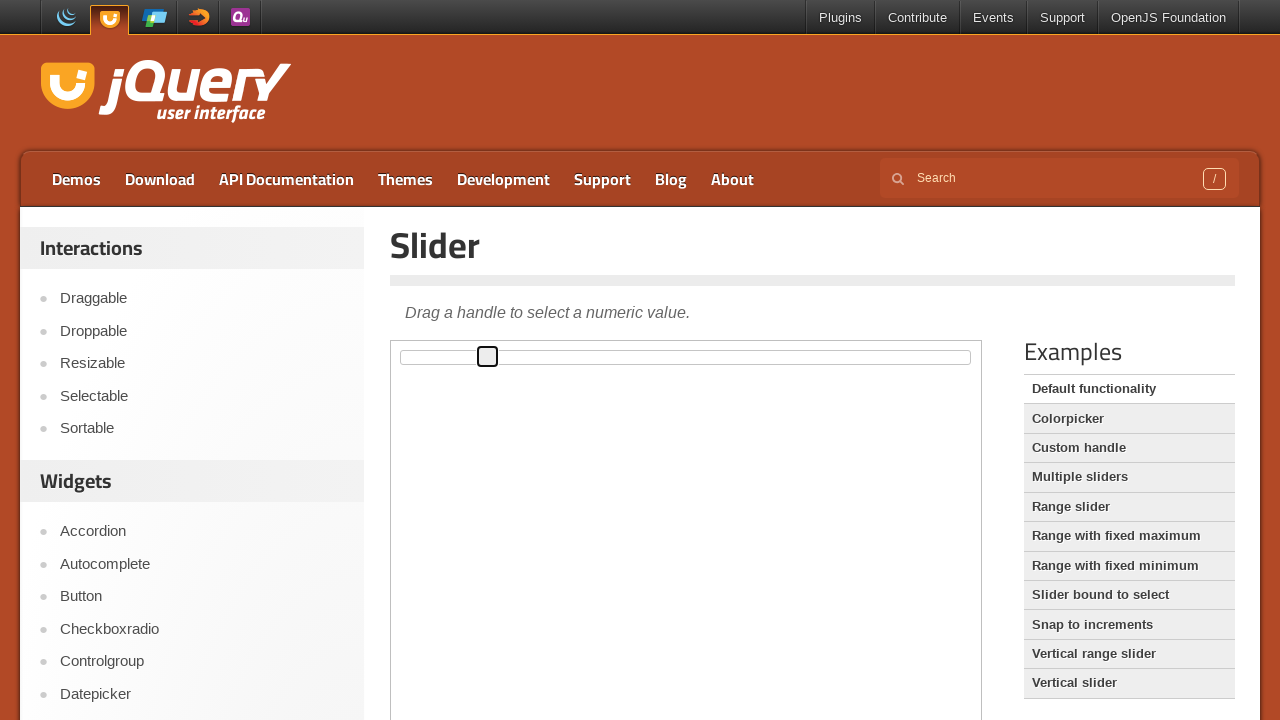

Pressed ArrowRight key on slider (iteration 16/90) on iframe.demo-frame >> internal:control=enter-frame >> #slider span
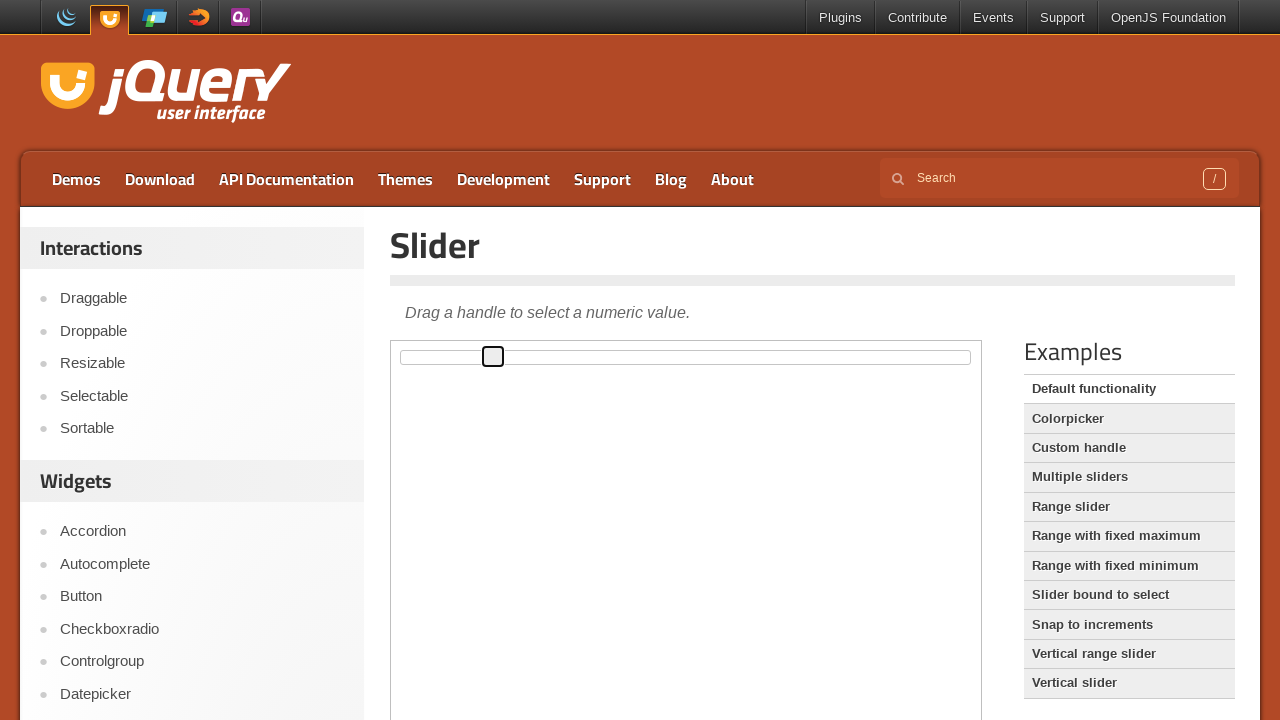

Pressed ArrowRight key on slider (iteration 17/90) on iframe.demo-frame >> internal:control=enter-frame >> #slider span
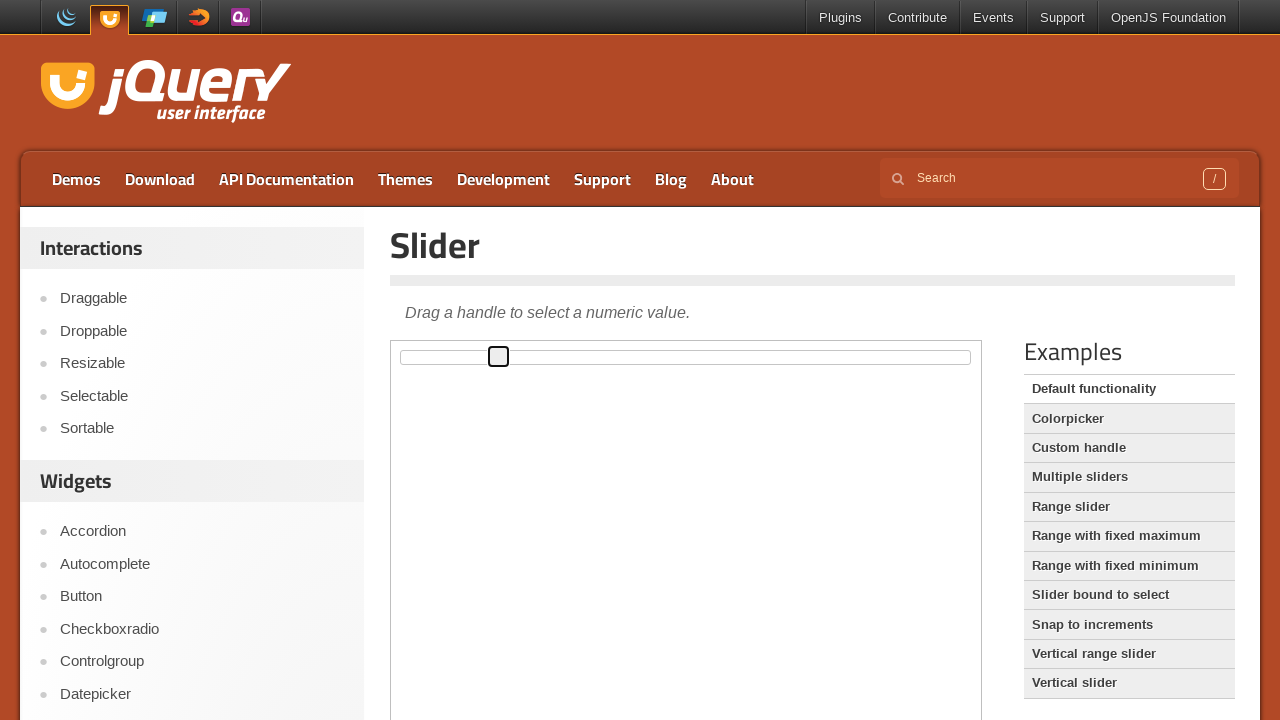

Pressed ArrowRight key on slider (iteration 18/90) on iframe.demo-frame >> internal:control=enter-frame >> #slider span
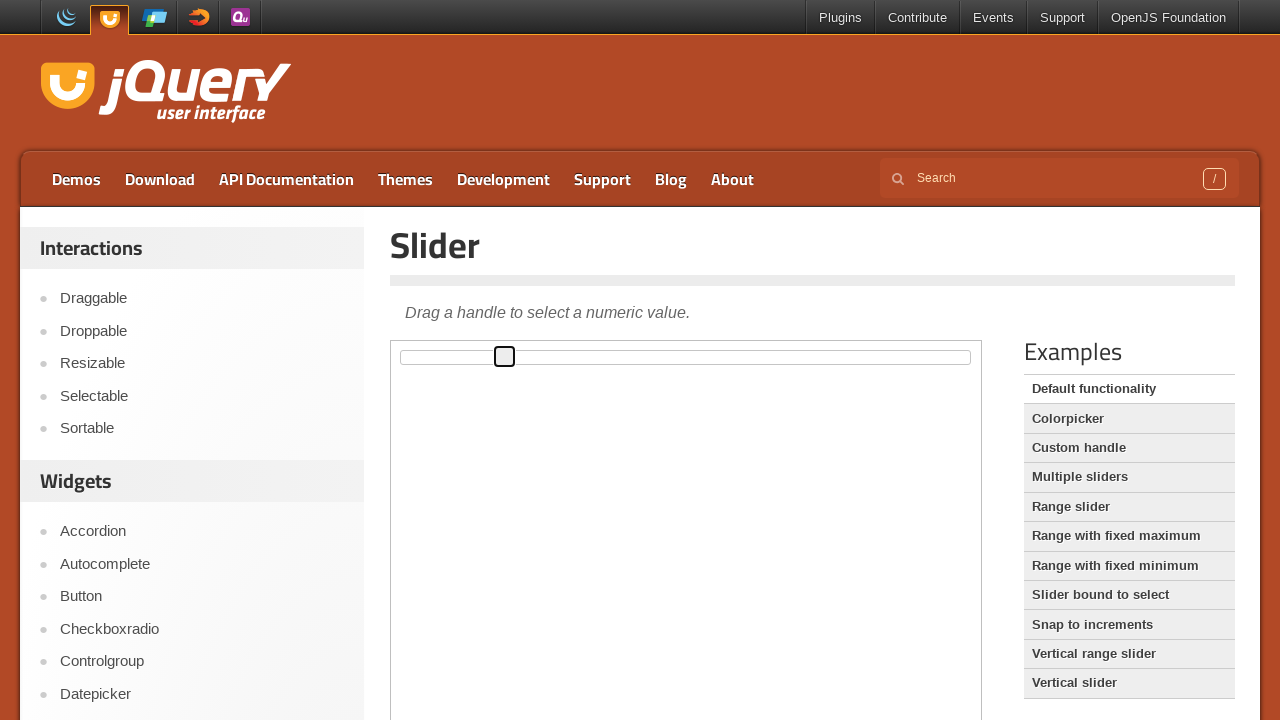

Pressed ArrowRight key on slider (iteration 19/90) on iframe.demo-frame >> internal:control=enter-frame >> #slider span
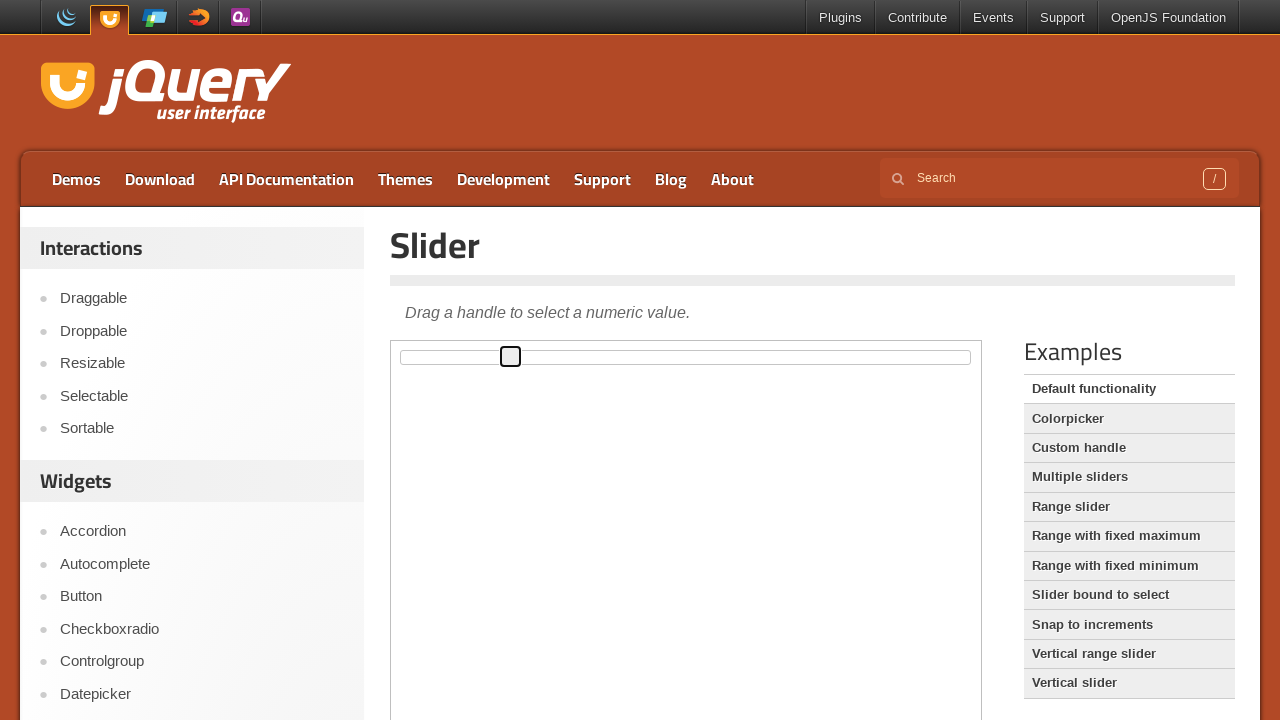

Pressed ArrowRight key on slider (iteration 20/90) on iframe.demo-frame >> internal:control=enter-frame >> #slider span
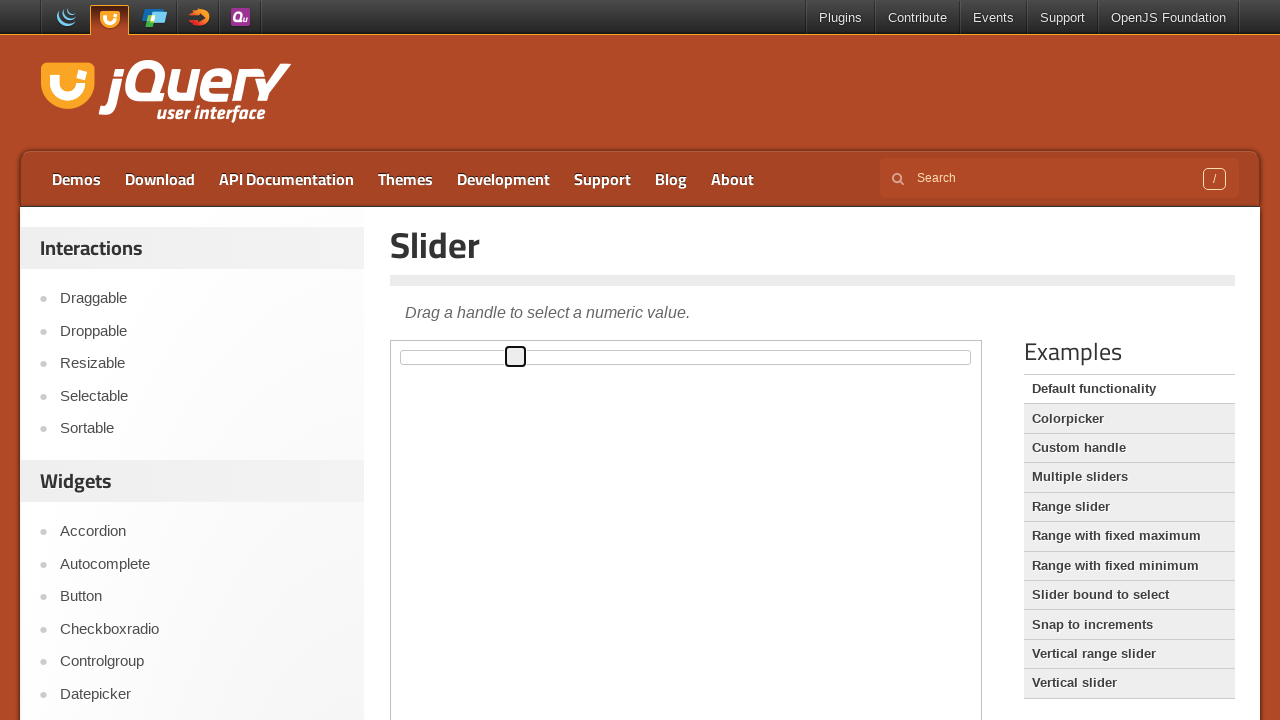

Pressed ArrowRight key on slider (iteration 21/90) on iframe.demo-frame >> internal:control=enter-frame >> #slider span
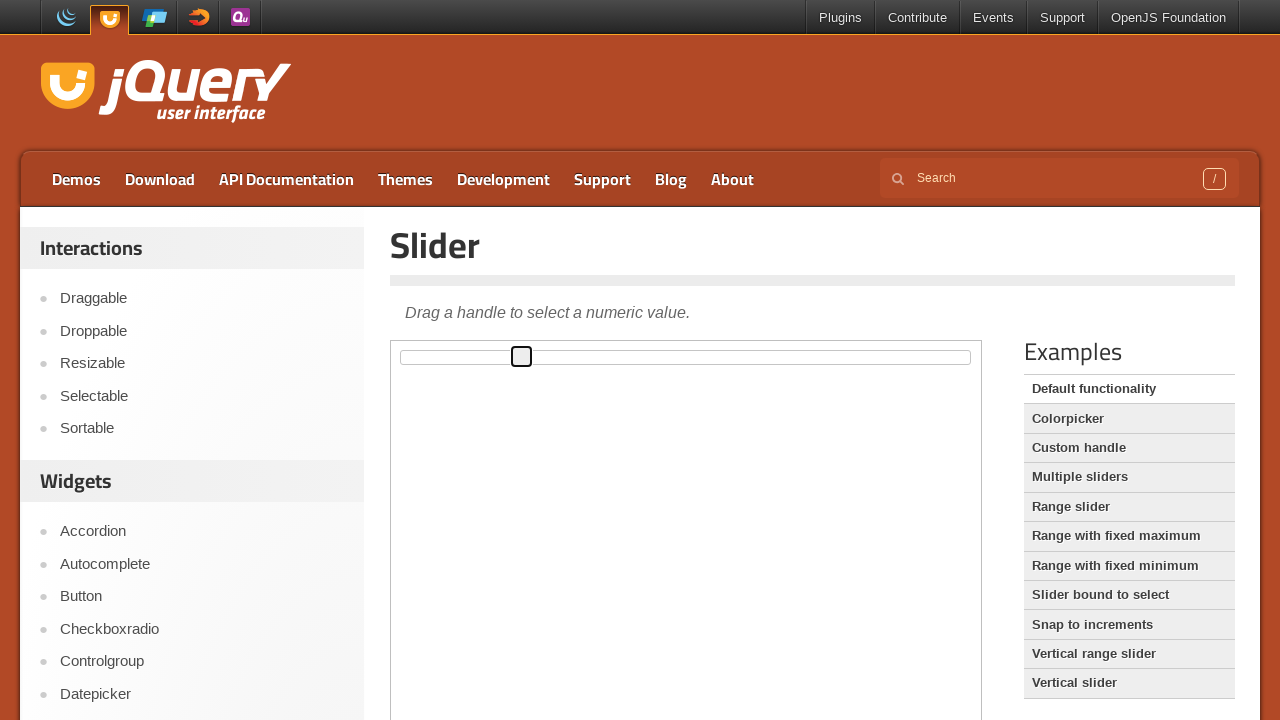

Pressed ArrowRight key on slider (iteration 22/90) on iframe.demo-frame >> internal:control=enter-frame >> #slider span
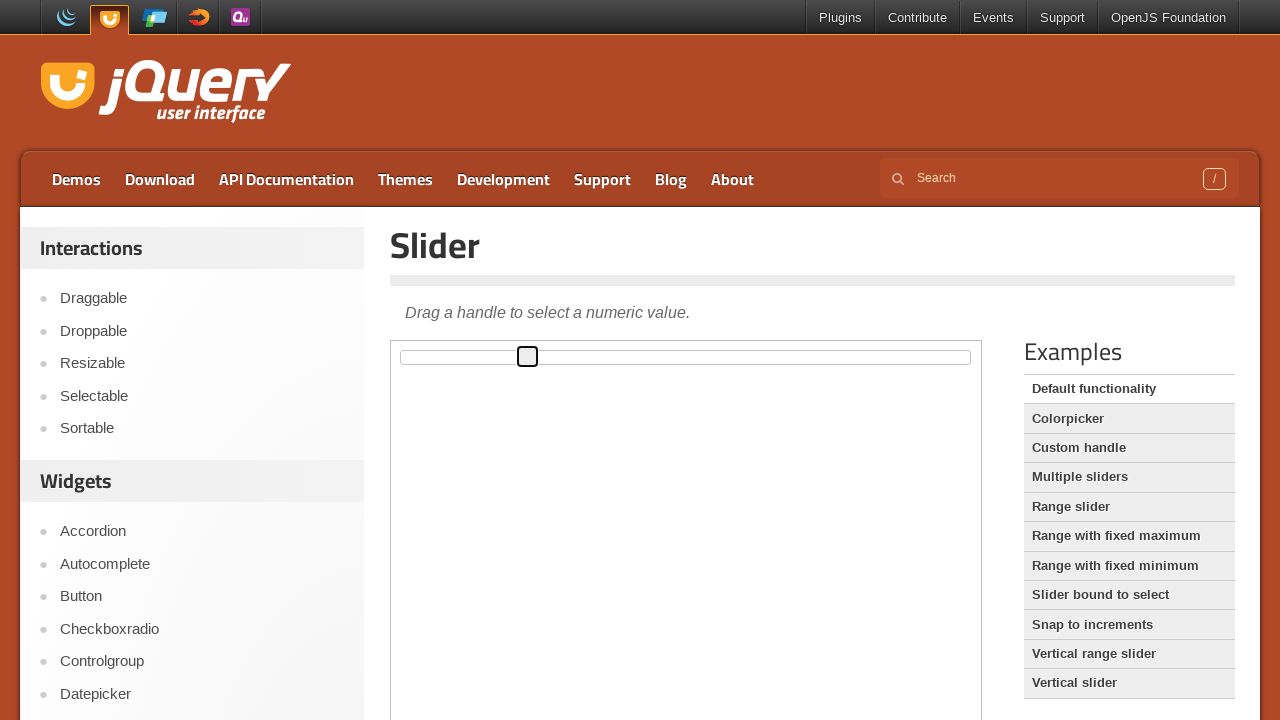

Pressed ArrowRight key on slider (iteration 23/90) on iframe.demo-frame >> internal:control=enter-frame >> #slider span
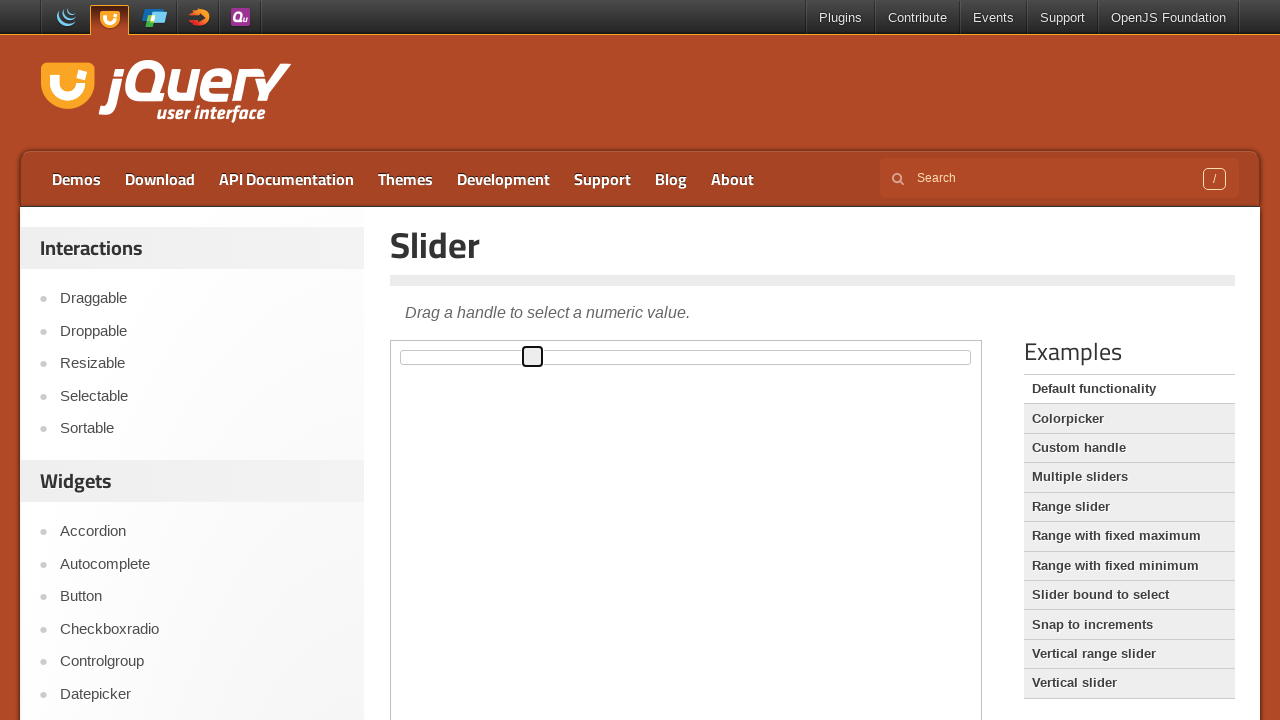

Pressed ArrowRight key on slider (iteration 24/90) on iframe.demo-frame >> internal:control=enter-frame >> #slider span
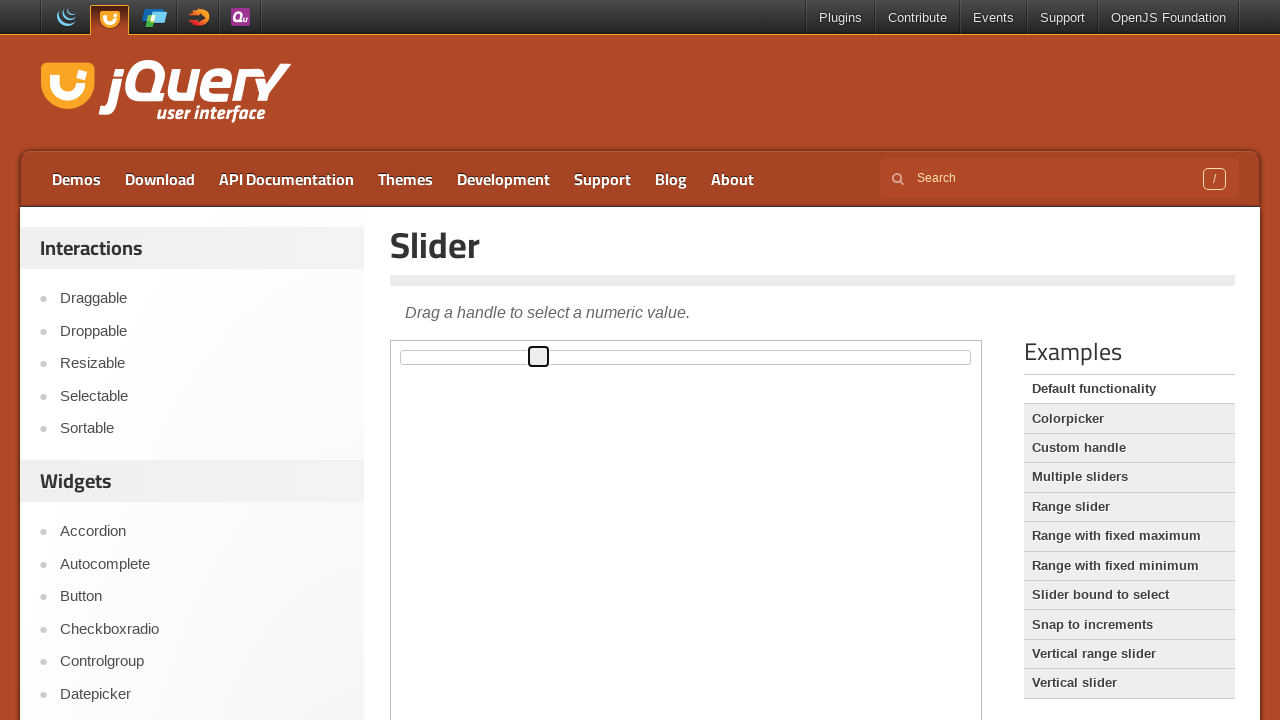

Pressed ArrowRight key on slider (iteration 25/90) on iframe.demo-frame >> internal:control=enter-frame >> #slider span
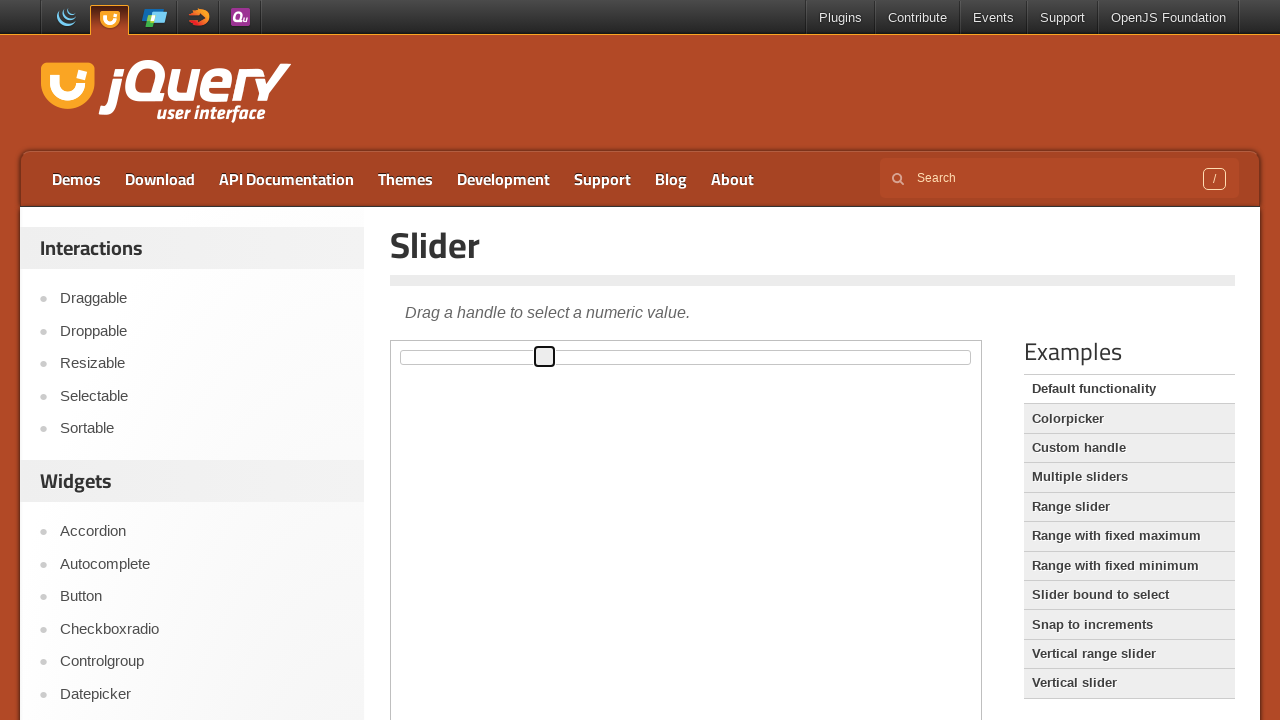

Pressed ArrowRight key on slider (iteration 26/90) on iframe.demo-frame >> internal:control=enter-frame >> #slider span
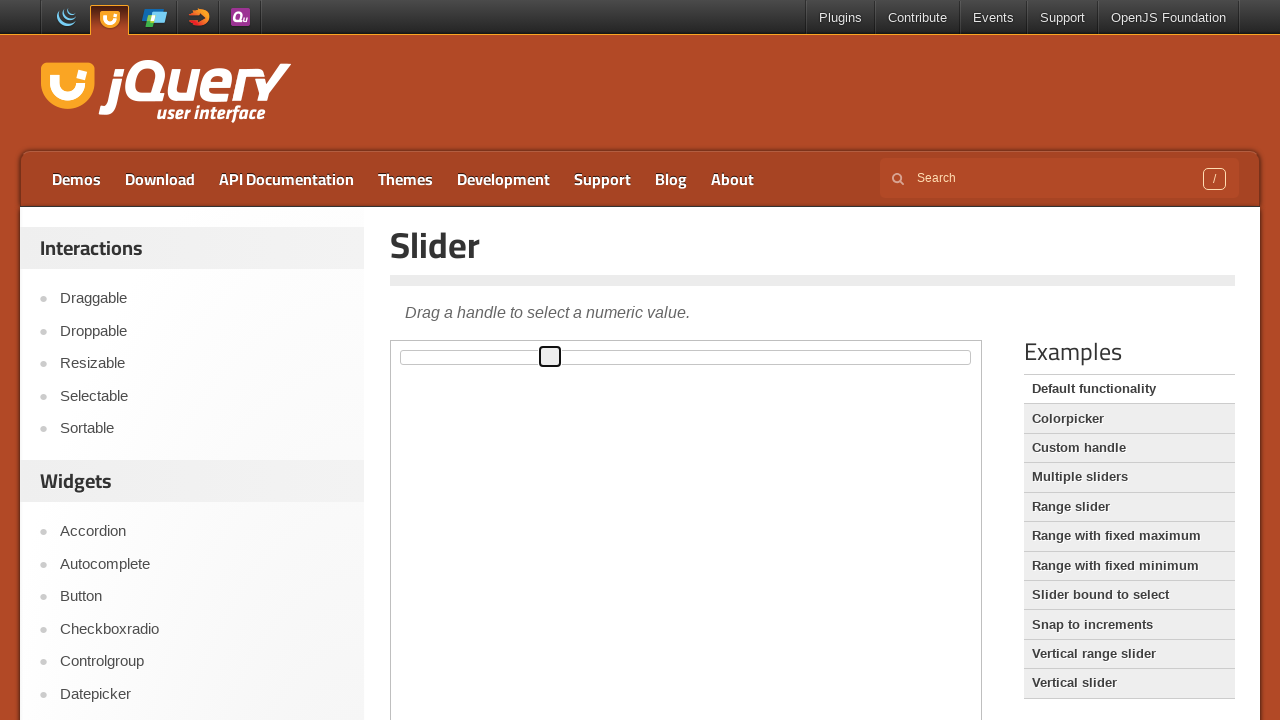

Pressed ArrowRight key on slider (iteration 27/90) on iframe.demo-frame >> internal:control=enter-frame >> #slider span
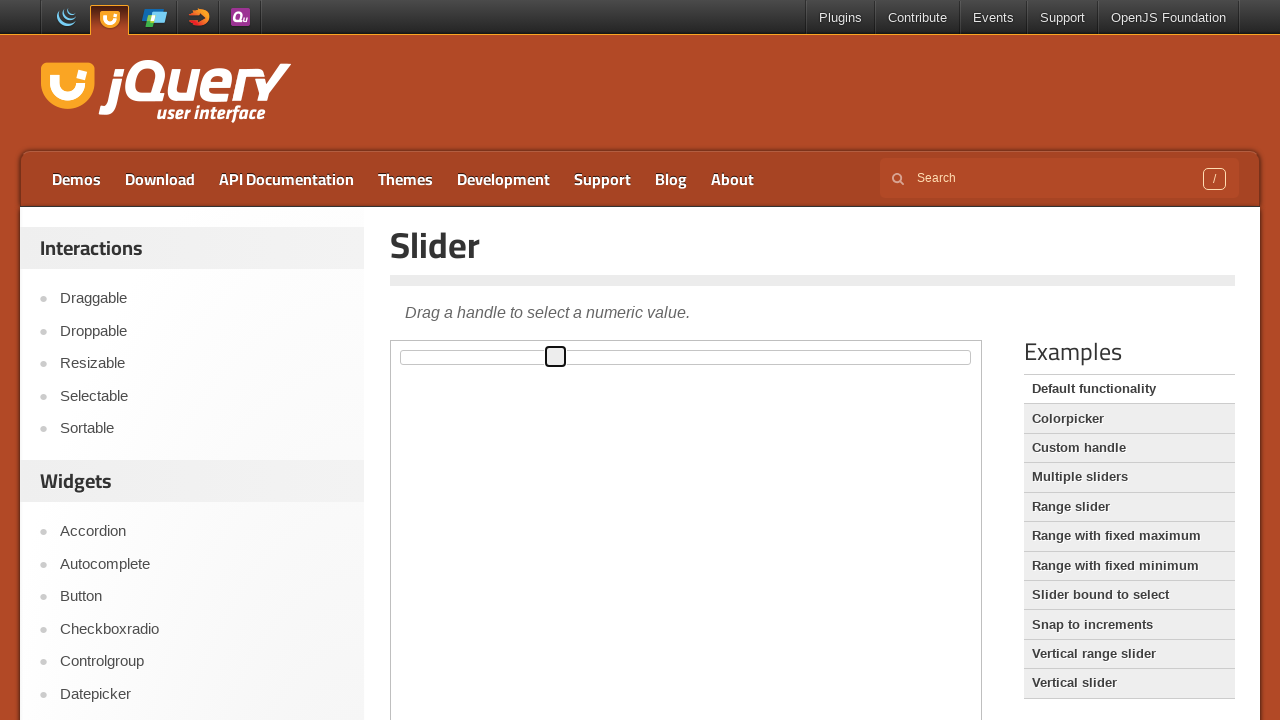

Pressed ArrowRight key on slider (iteration 28/90) on iframe.demo-frame >> internal:control=enter-frame >> #slider span
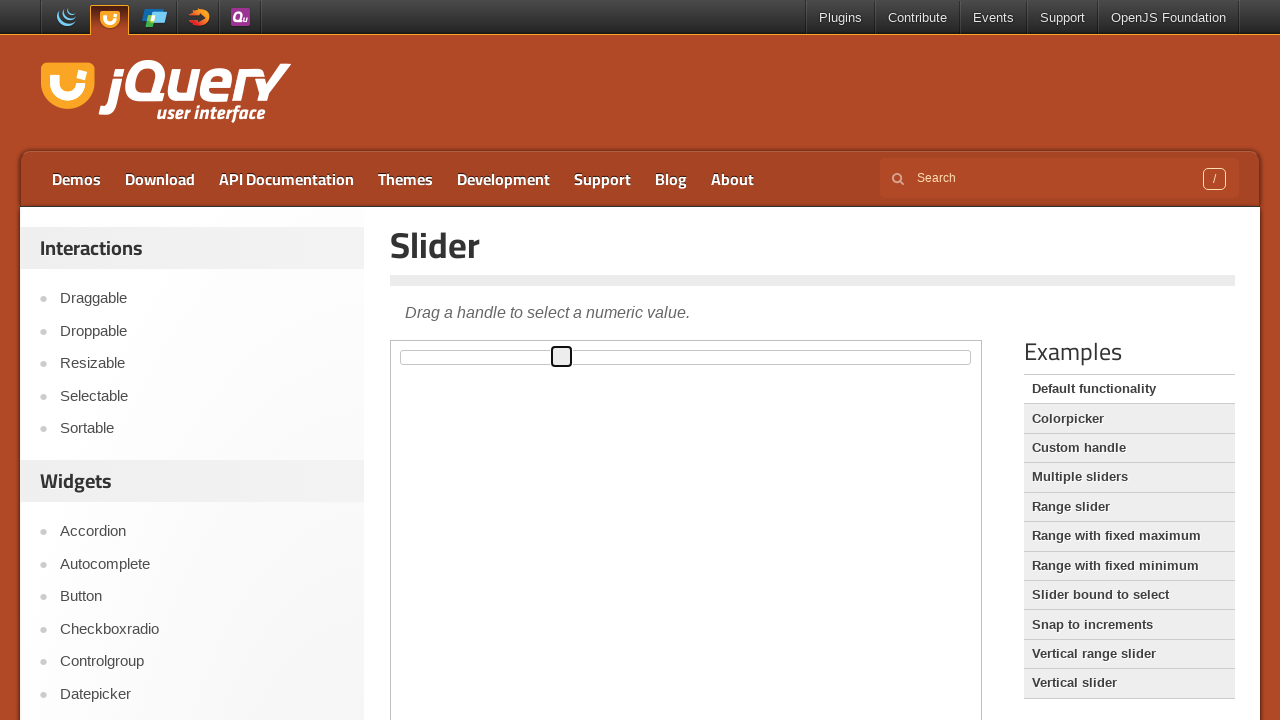

Pressed ArrowRight key on slider (iteration 29/90) on iframe.demo-frame >> internal:control=enter-frame >> #slider span
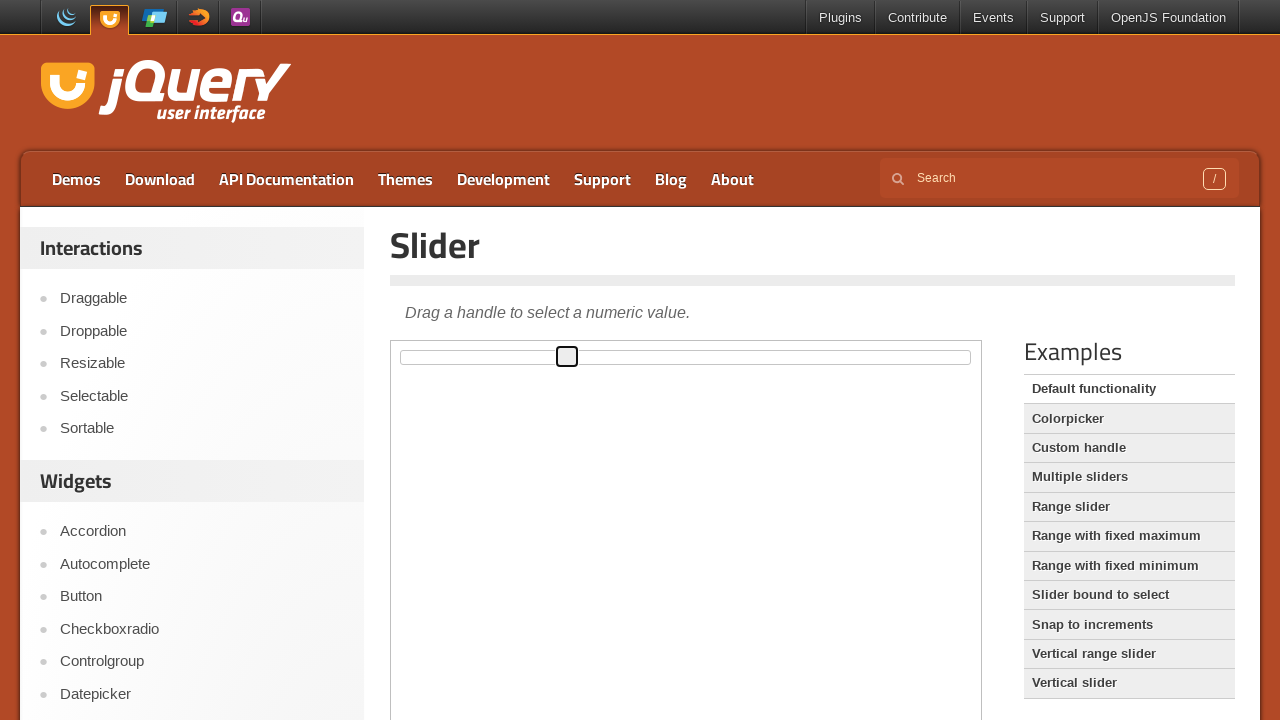

Pressed ArrowRight key on slider (iteration 30/90) on iframe.demo-frame >> internal:control=enter-frame >> #slider span
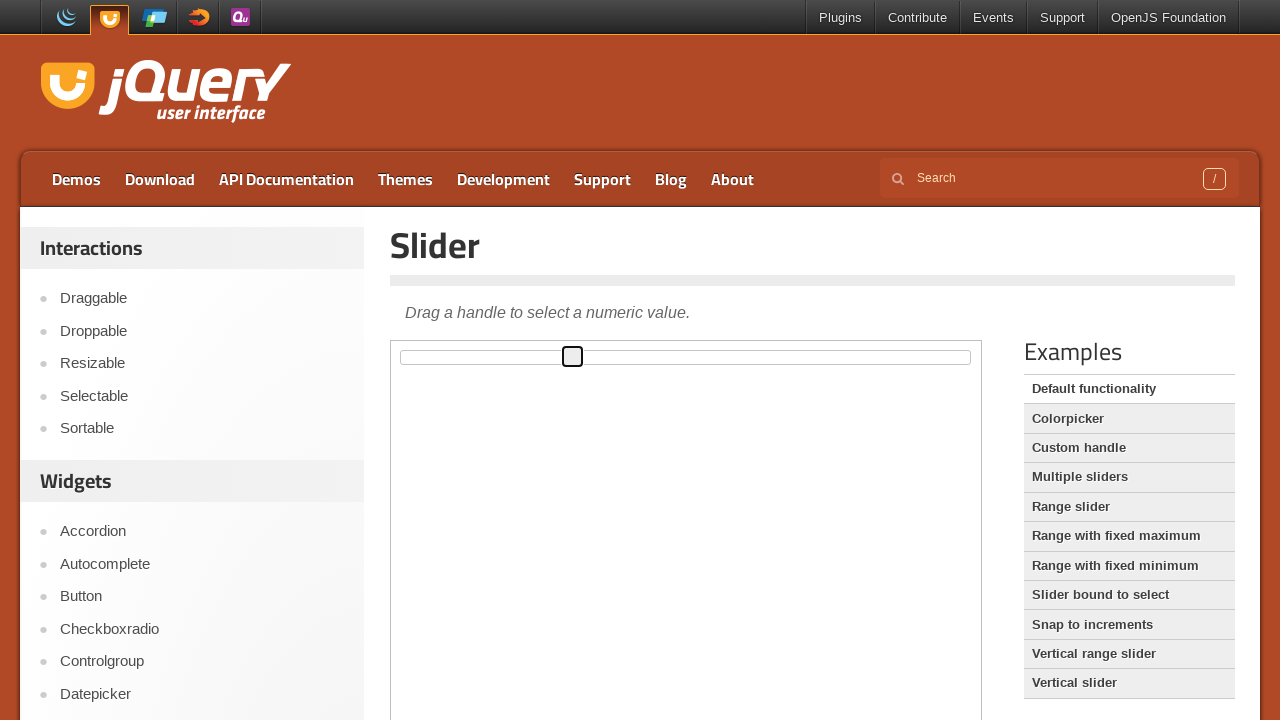

Pressed ArrowRight key on slider (iteration 31/90) on iframe.demo-frame >> internal:control=enter-frame >> #slider span
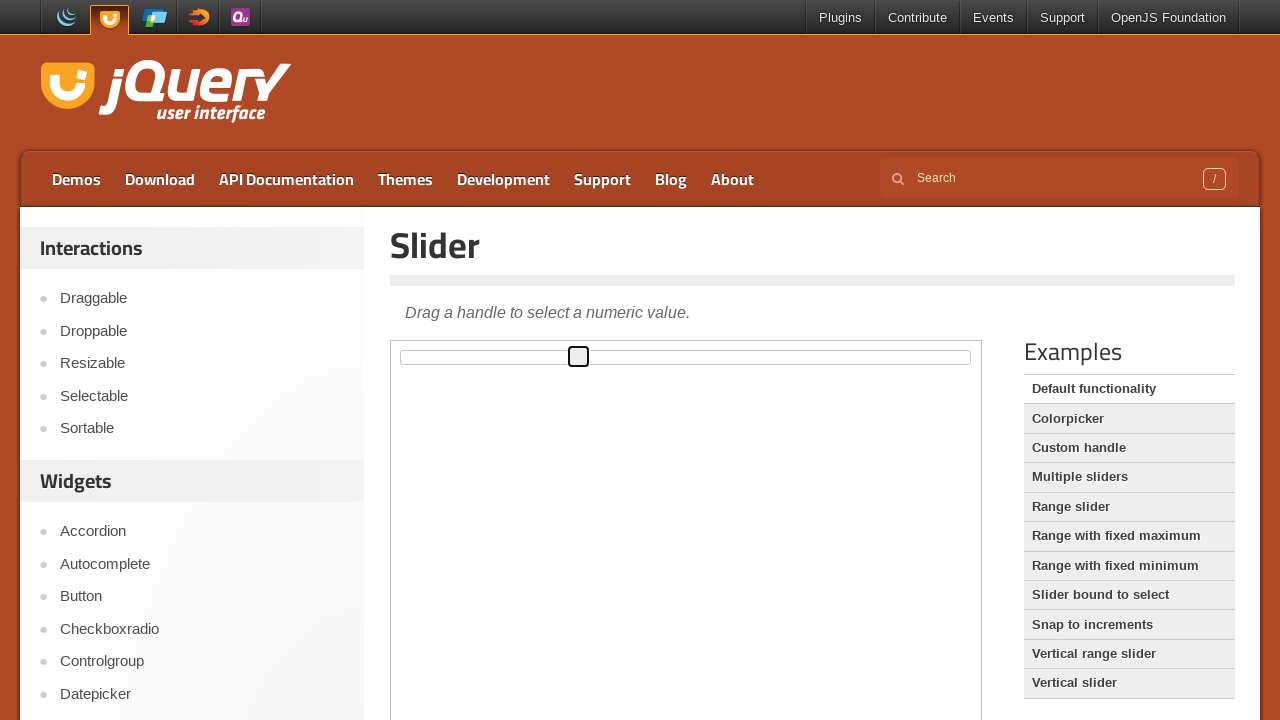

Pressed ArrowRight key on slider (iteration 32/90) on iframe.demo-frame >> internal:control=enter-frame >> #slider span
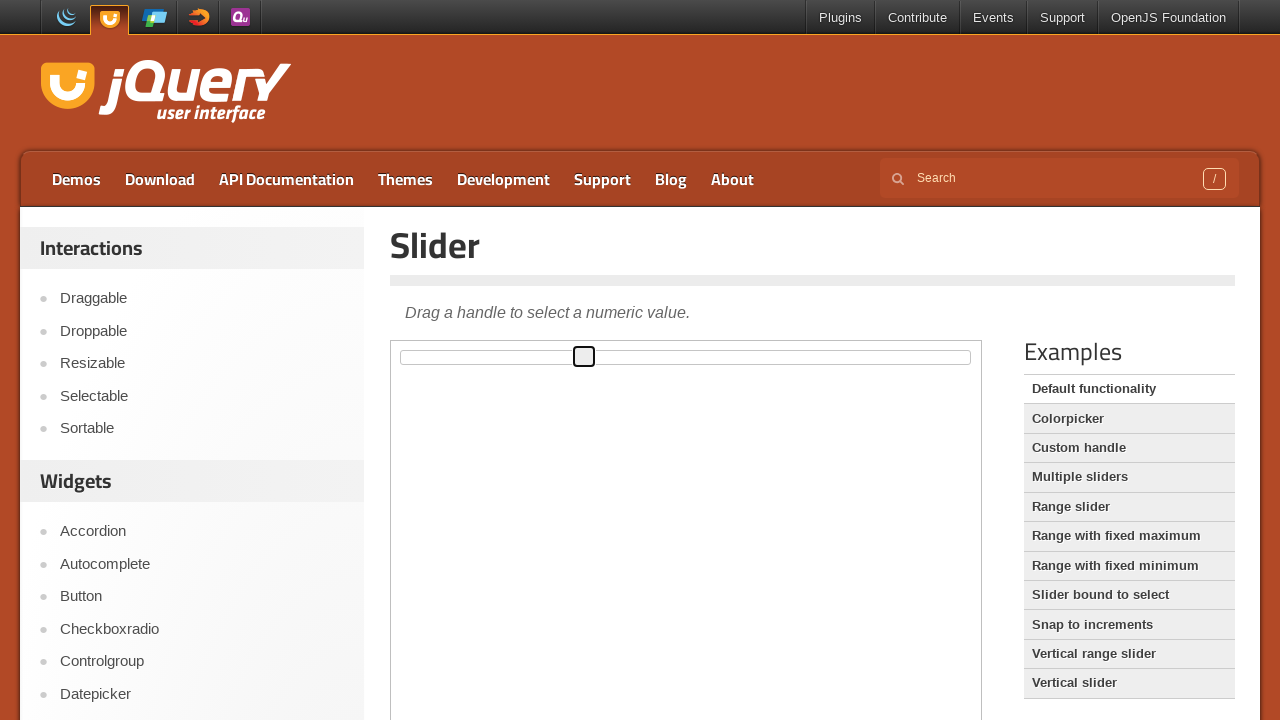

Pressed ArrowRight key on slider (iteration 33/90) on iframe.demo-frame >> internal:control=enter-frame >> #slider span
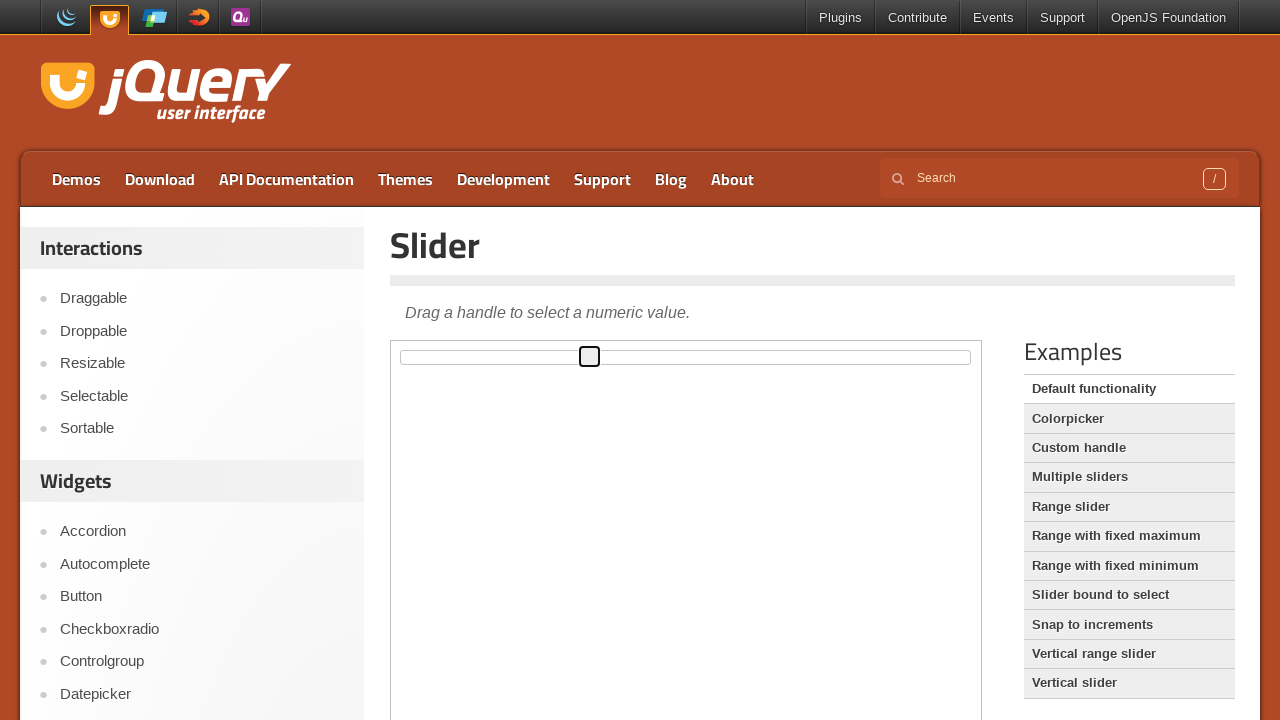

Pressed ArrowRight key on slider (iteration 34/90) on iframe.demo-frame >> internal:control=enter-frame >> #slider span
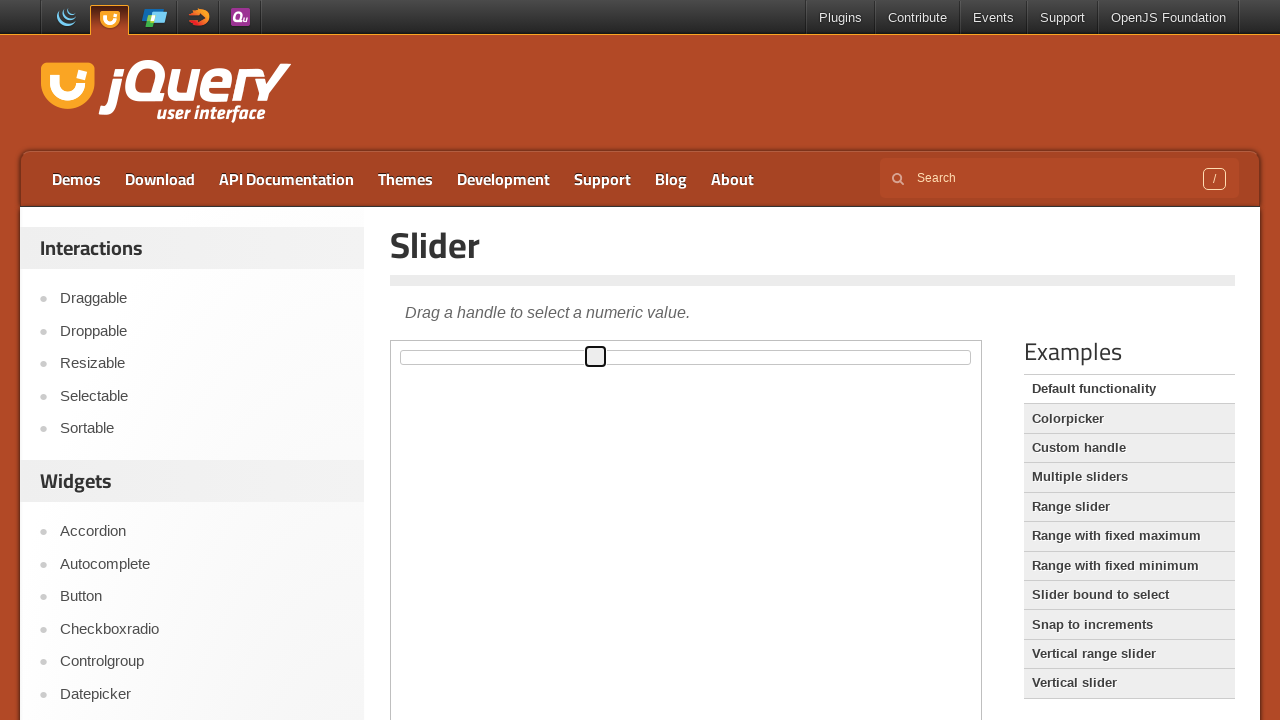

Pressed ArrowRight key on slider (iteration 35/90) on iframe.demo-frame >> internal:control=enter-frame >> #slider span
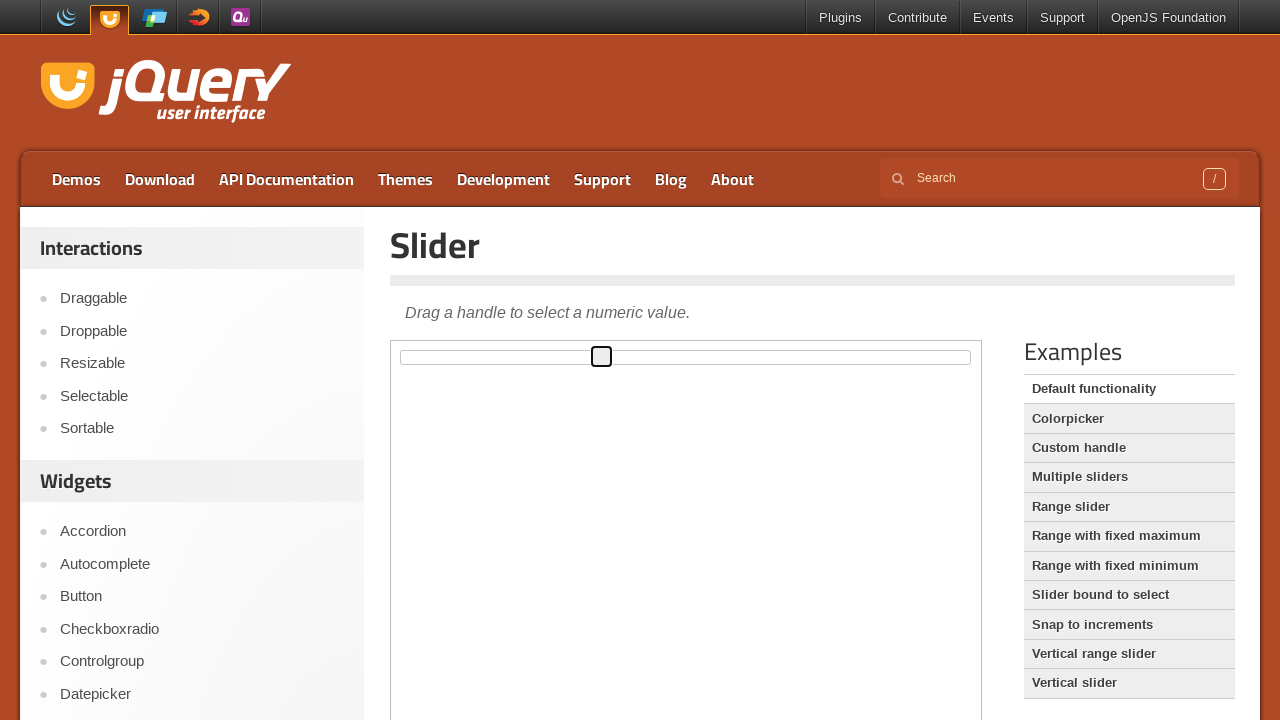

Pressed ArrowRight key on slider (iteration 36/90) on iframe.demo-frame >> internal:control=enter-frame >> #slider span
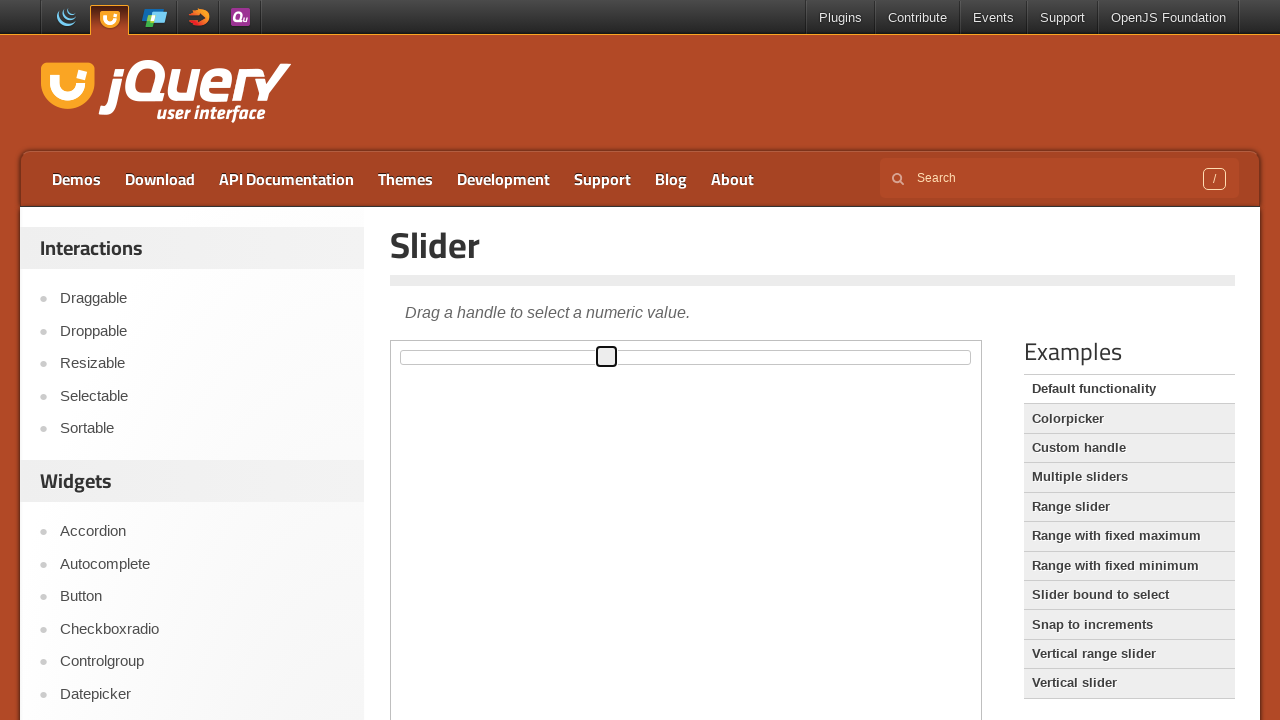

Pressed ArrowRight key on slider (iteration 37/90) on iframe.demo-frame >> internal:control=enter-frame >> #slider span
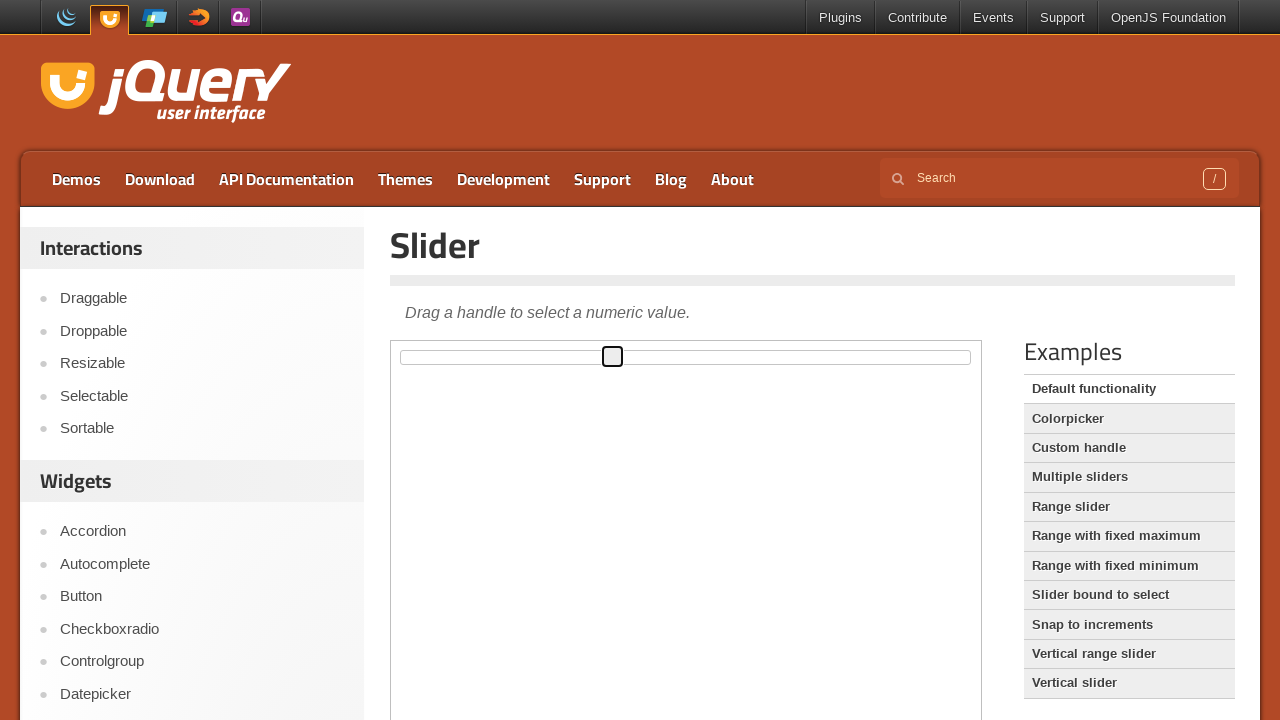

Pressed ArrowRight key on slider (iteration 38/90) on iframe.demo-frame >> internal:control=enter-frame >> #slider span
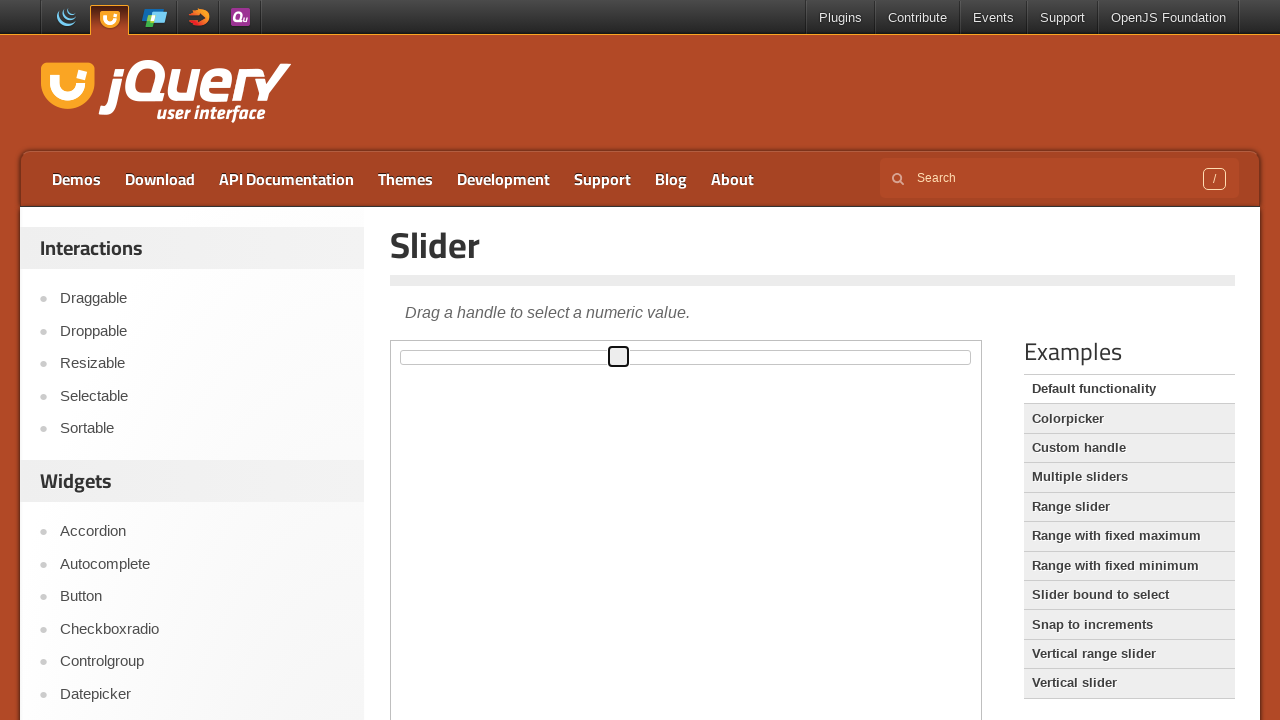

Pressed ArrowRight key on slider (iteration 39/90) on iframe.demo-frame >> internal:control=enter-frame >> #slider span
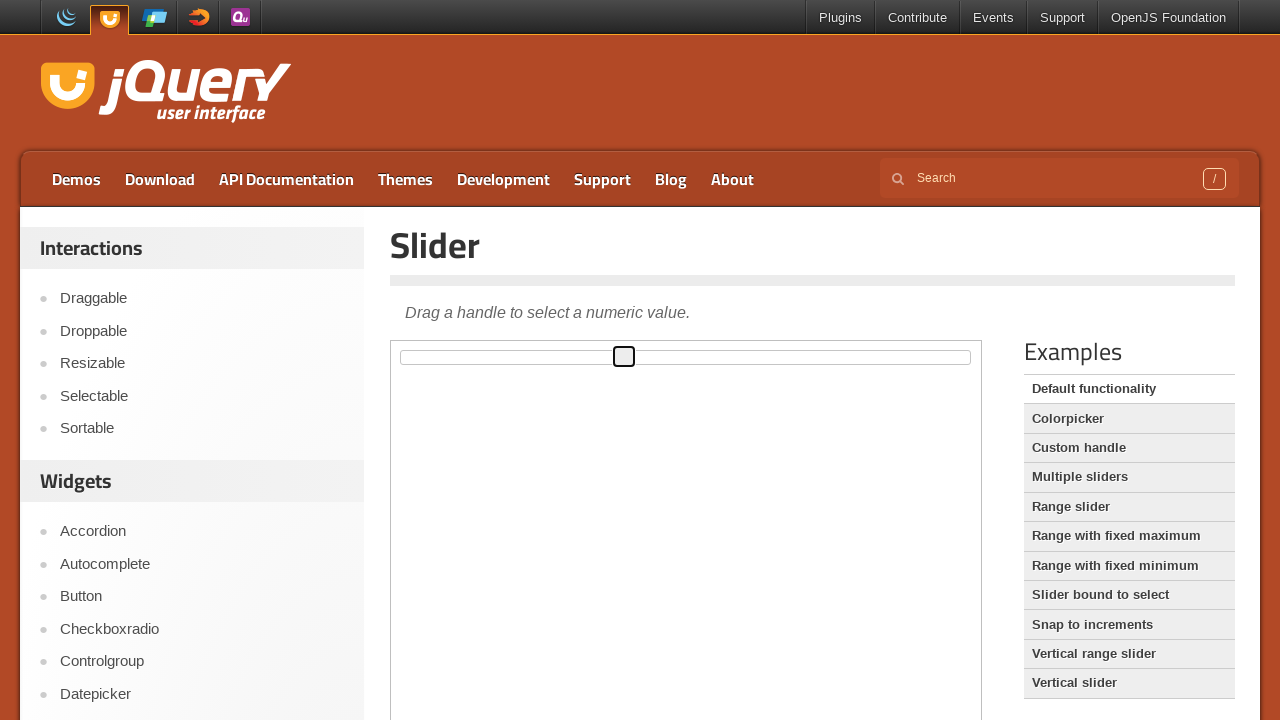

Pressed ArrowRight key on slider (iteration 40/90) on iframe.demo-frame >> internal:control=enter-frame >> #slider span
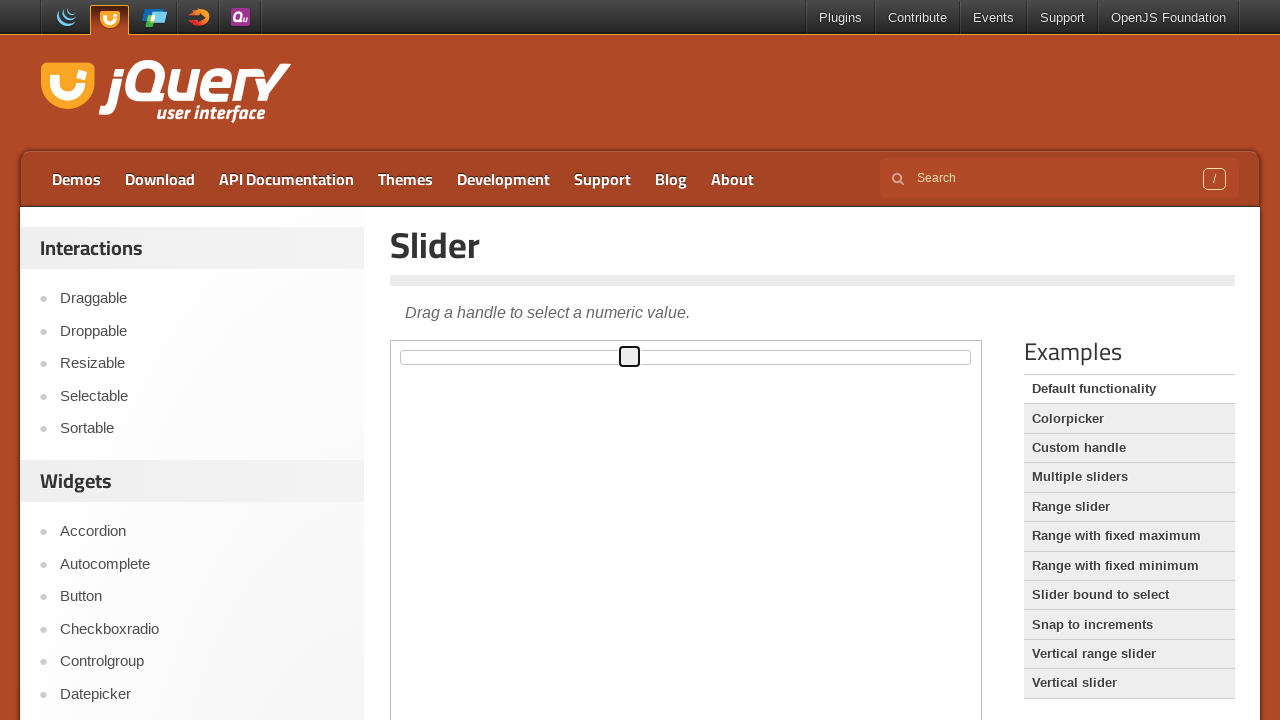

Pressed ArrowRight key on slider (iteration 41/90) on iframe.demo-frame >> internal:control=enter-frame >> #slider span
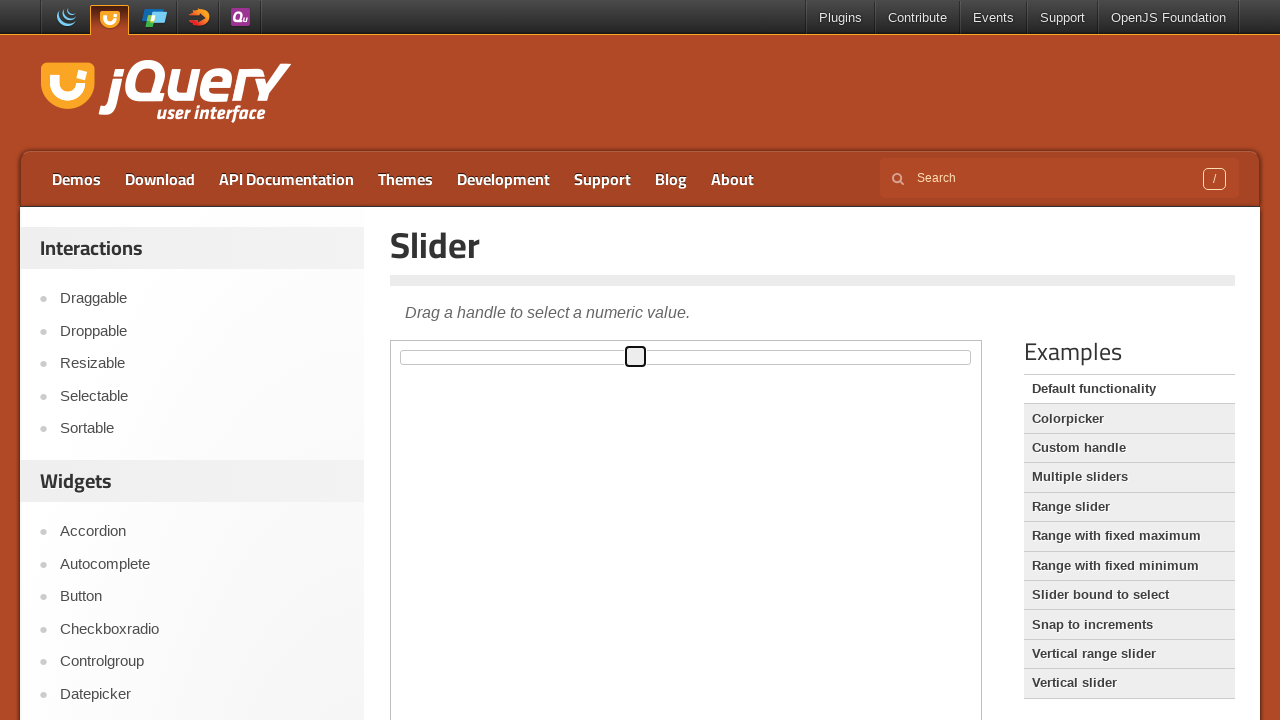

Pressed ArrowRight key on slider (iteration 42/90) on iframe.demo-frame >> internal:control=enter-frame >> #slider span
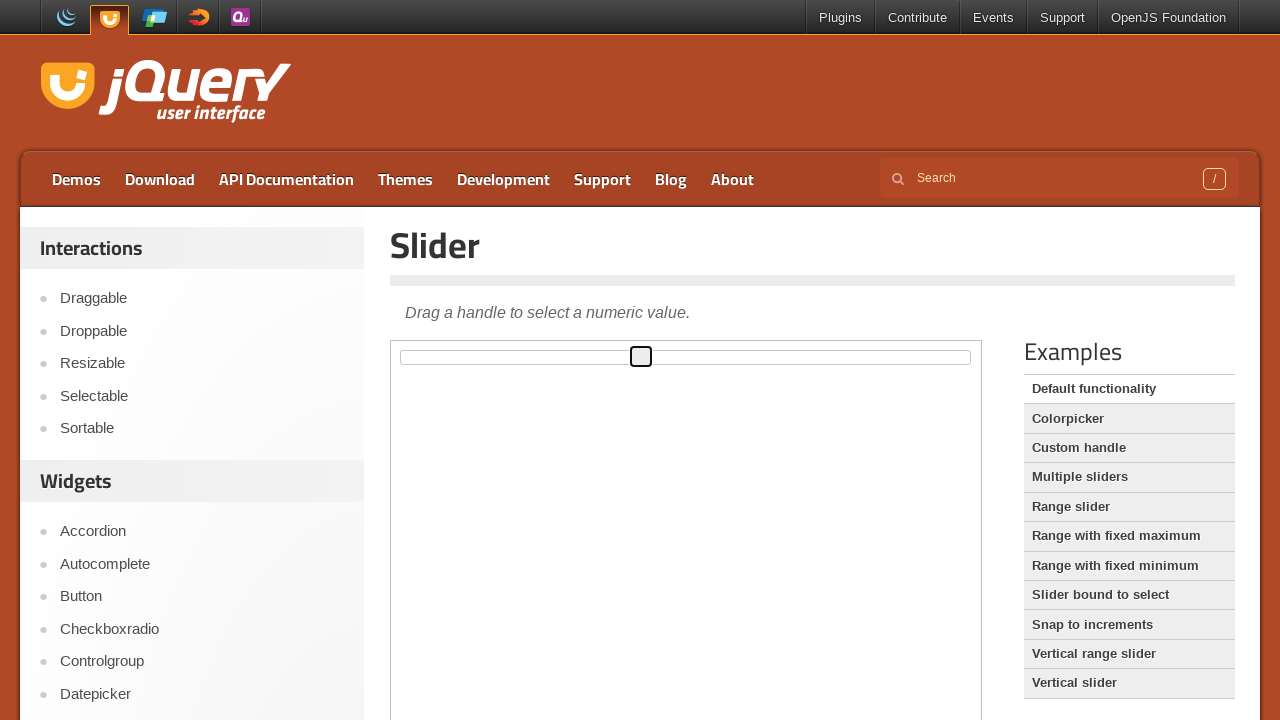

Pressed ArrowRight key on slider (iteration 43/90) on iframe.demo-frame >> internal:control=enter-frame >> #slider span
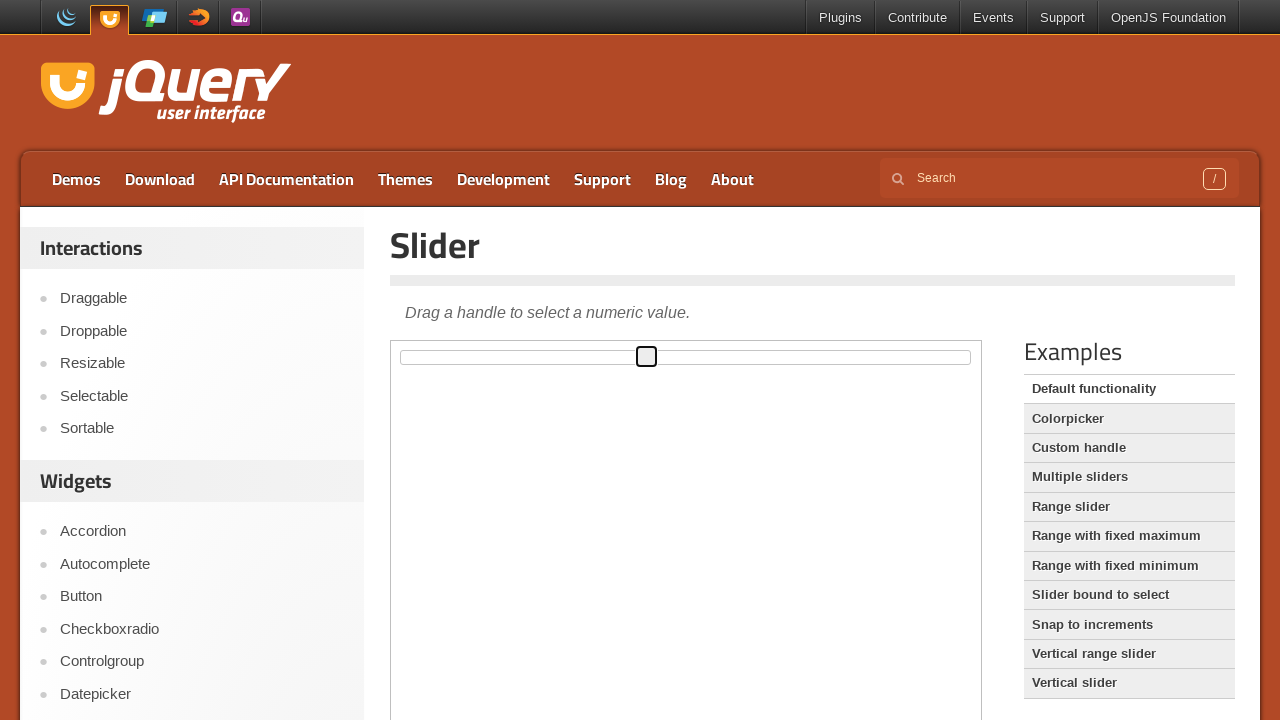

Pressed ArrowRight key on slider (iteration 44/90) on iframe.demo-frame >> internal:control=enter-frame >> #slider span
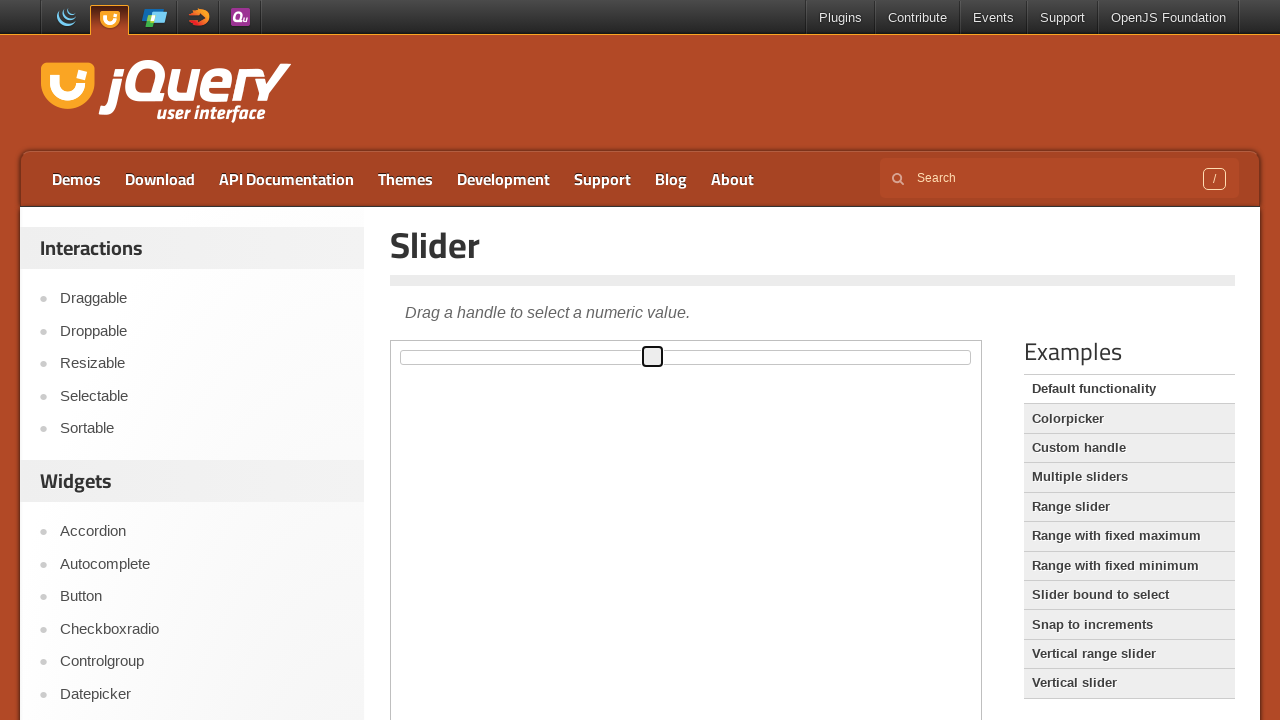

Pressed ArrowRight key on slider (iteration 45/90) on iframe.demo-frame >> internal:control=enter-frame >> #slider span
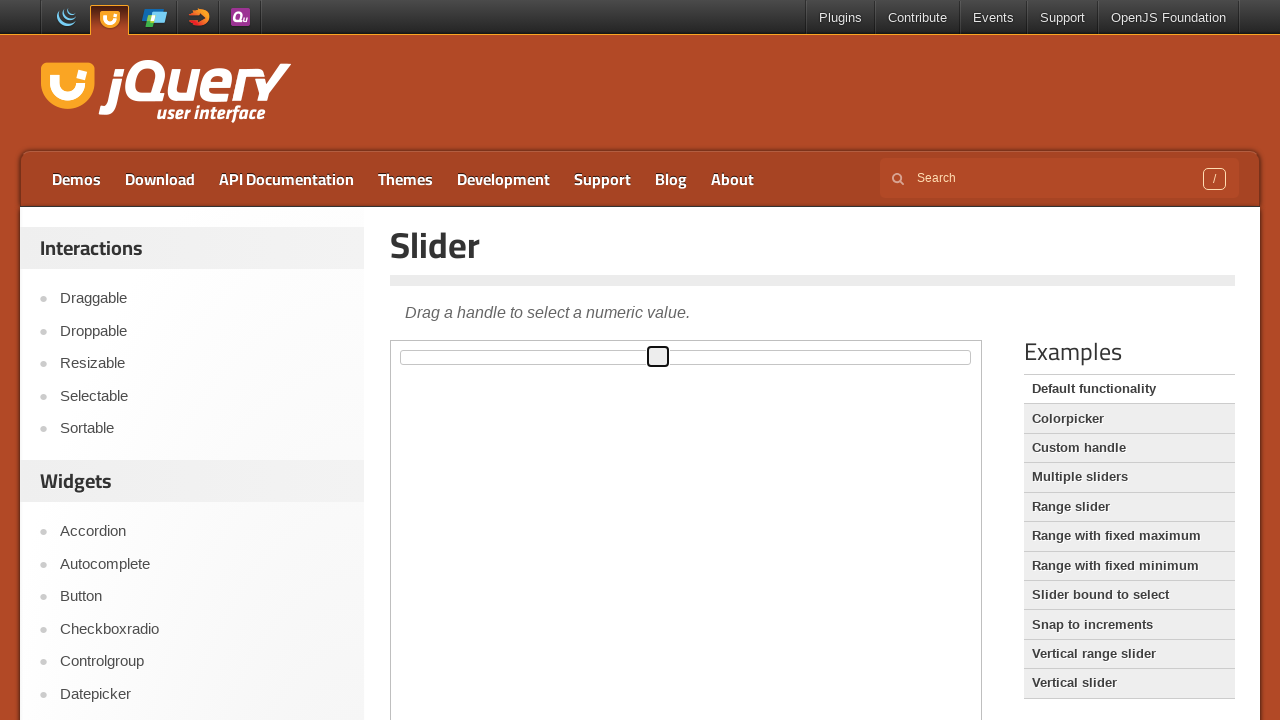

Pressed ArrowRight key on slider (iteration 46/90) on iframe.demo-frame >> internal:control=enter-frame >> #slider span
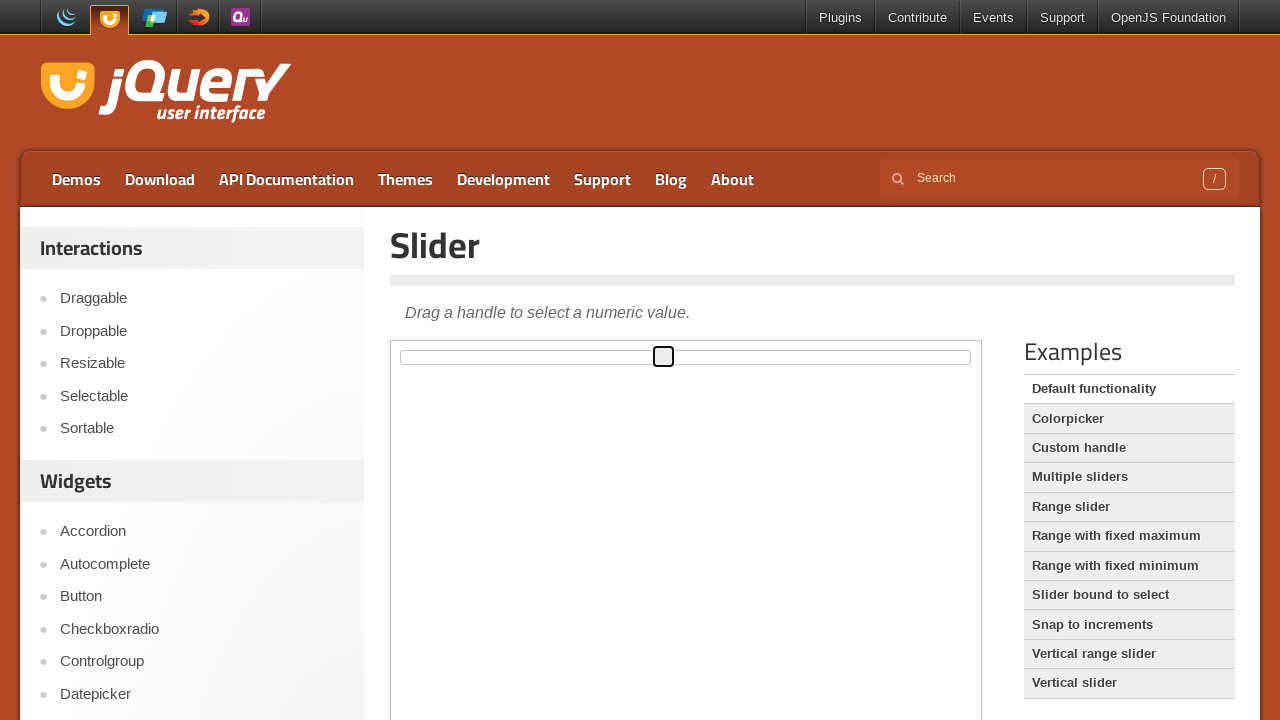

Pressed ArrowRight key on slider (iteration 47/90) on iframe.demo-frame >> internal:control=enter-frame >> #slider span
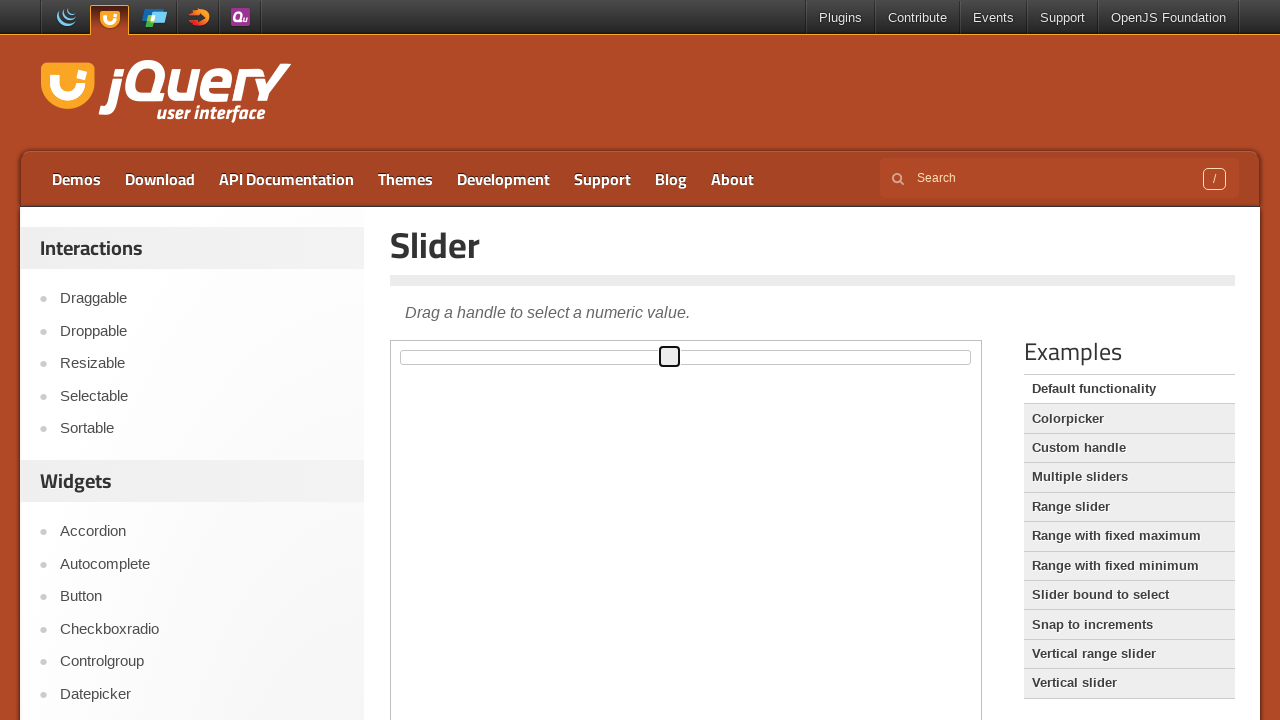

Pressed ArrowRight key on slider (iteration 48/90) on iframe.demo-frame >> internal:control=enter-frame >> #slider span
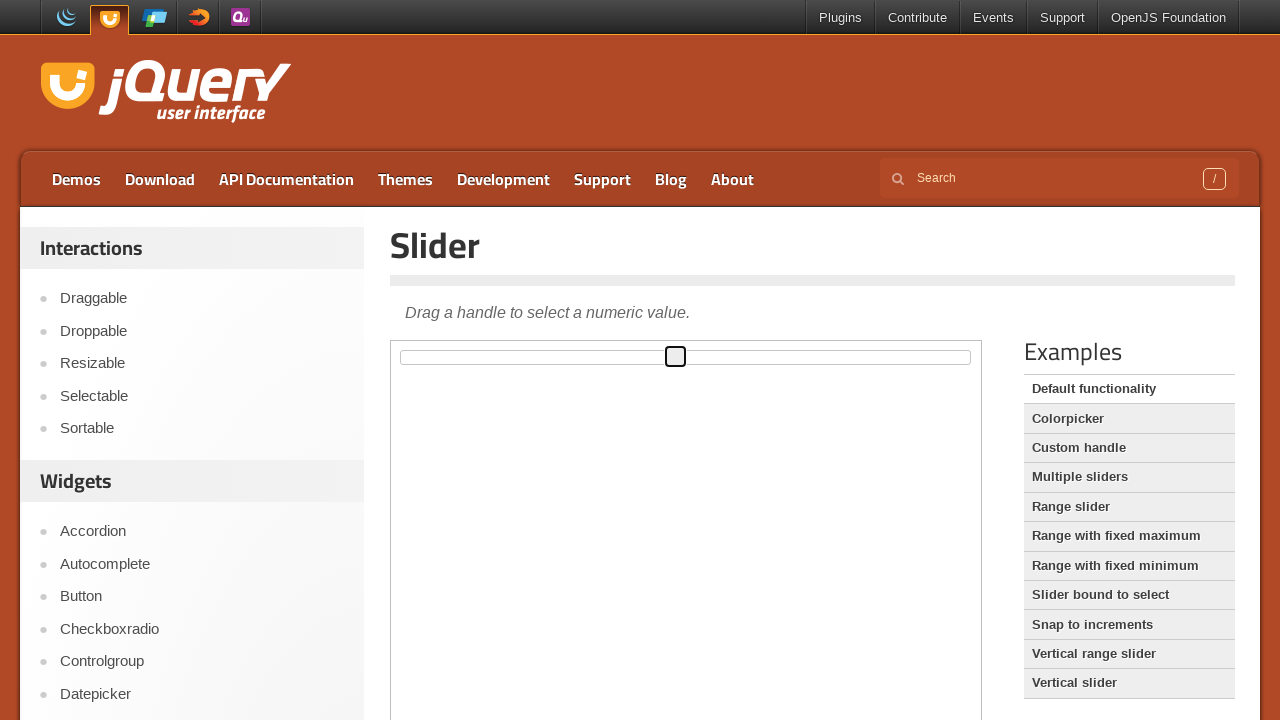

Pressed ArrowRight key on slider (iteration 49/90) on iframe.demo-frame >> internal:control=enter-frame >> #slider span
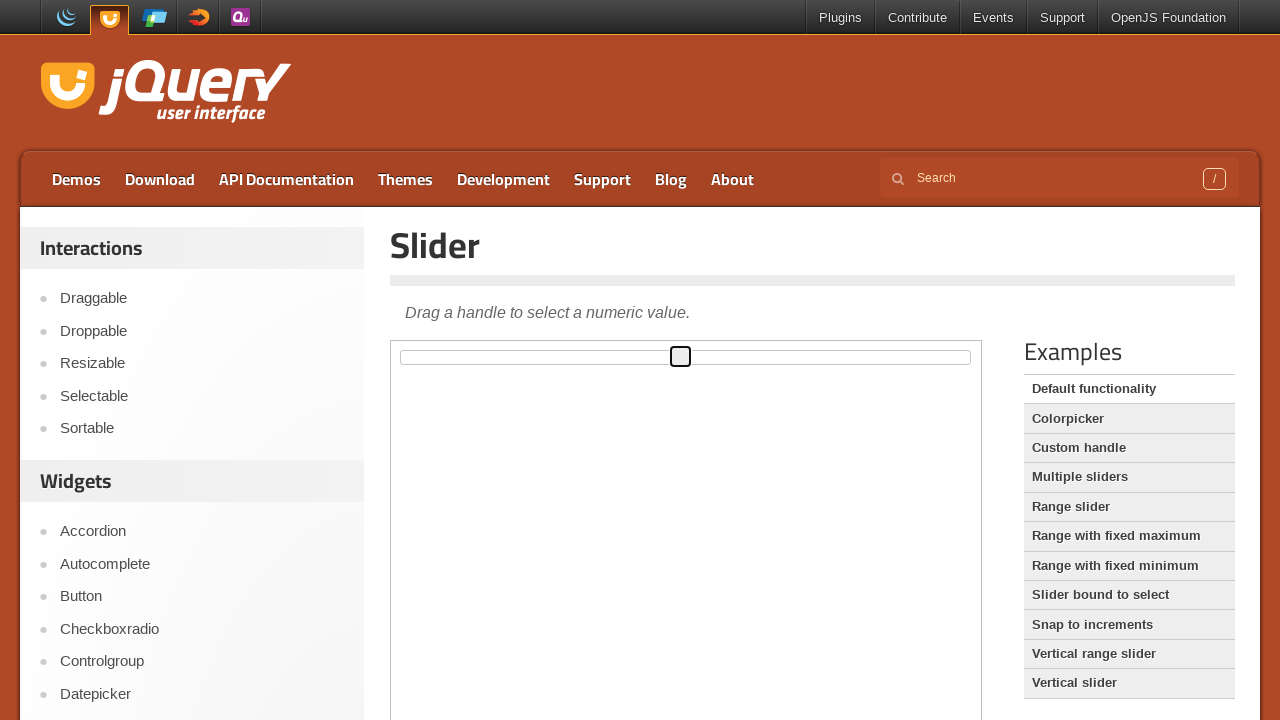

Pressed ArrowRight key on slider (iteration 50/90) on iframe.demo-frame >> internal:control=enter-frame >> #slider span
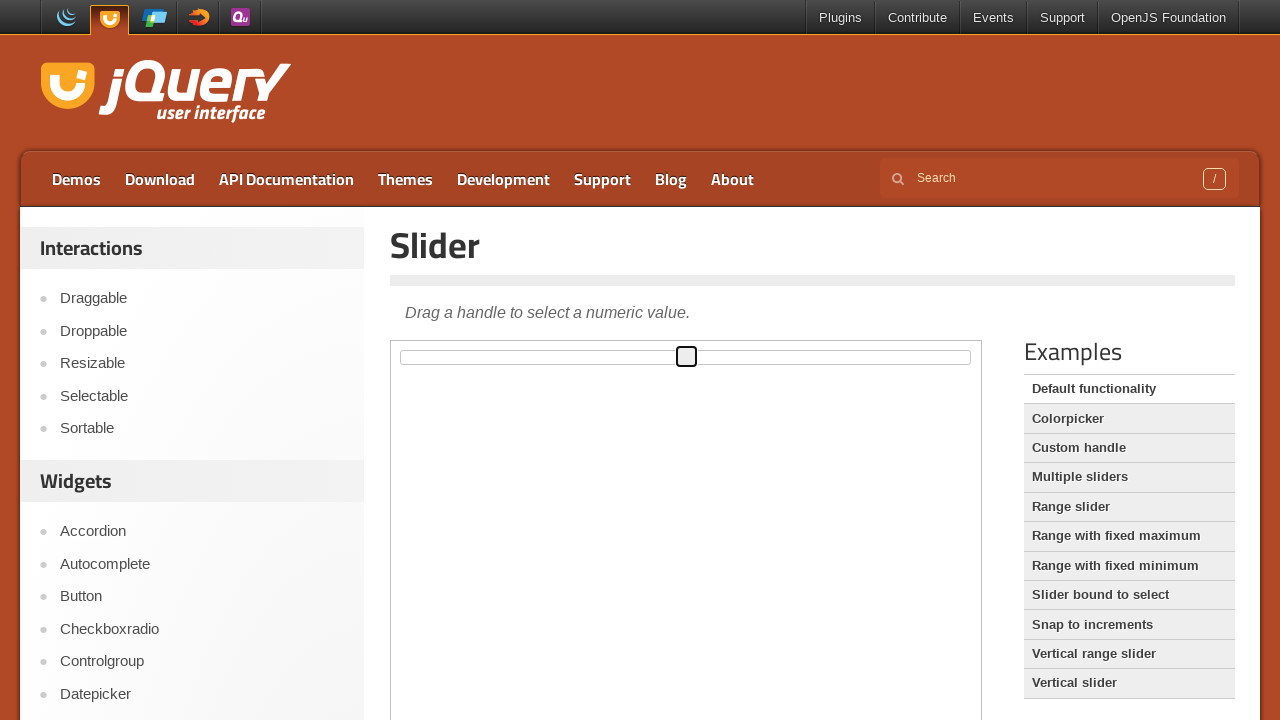

Pressed ArrowRight key on slider (iteration 51/90) on iframe.demo-frame >> internal:control=enter-frame >> #slider span
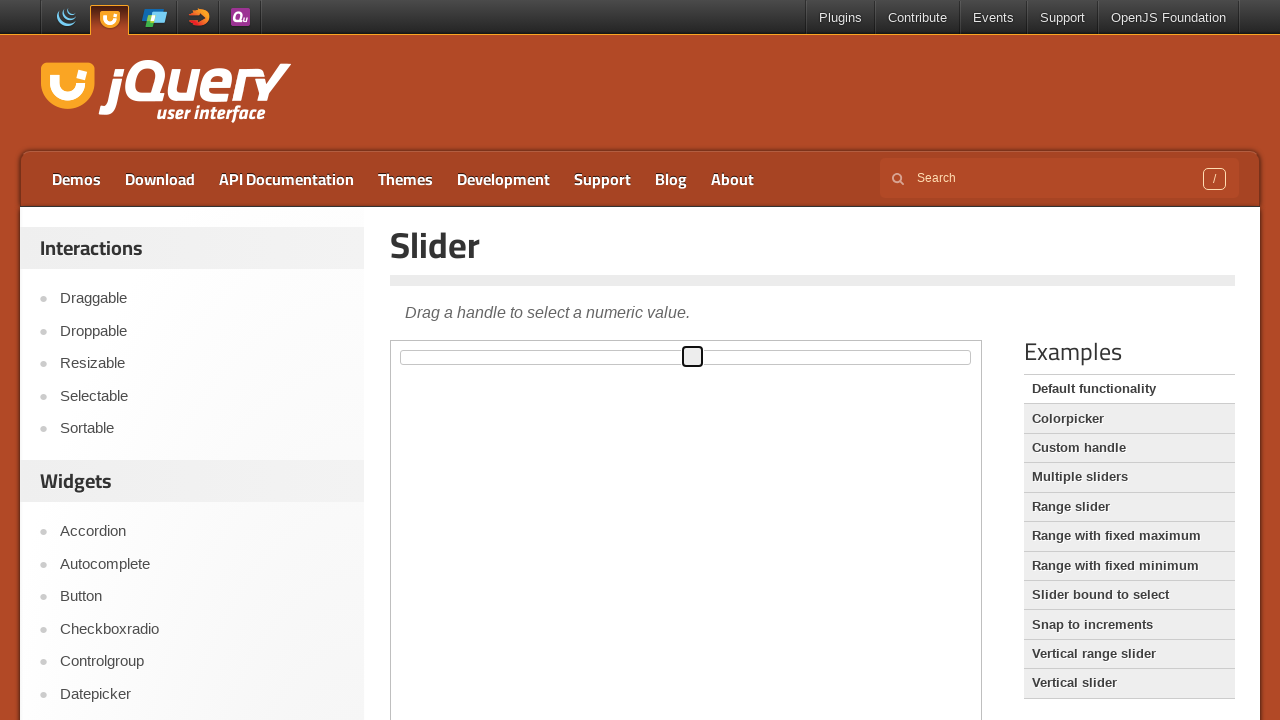

Pressed ArrowRight key on slider (iteration 52/90) on iframe.demo-frame >> internal:control=enter-frame >> #slider span
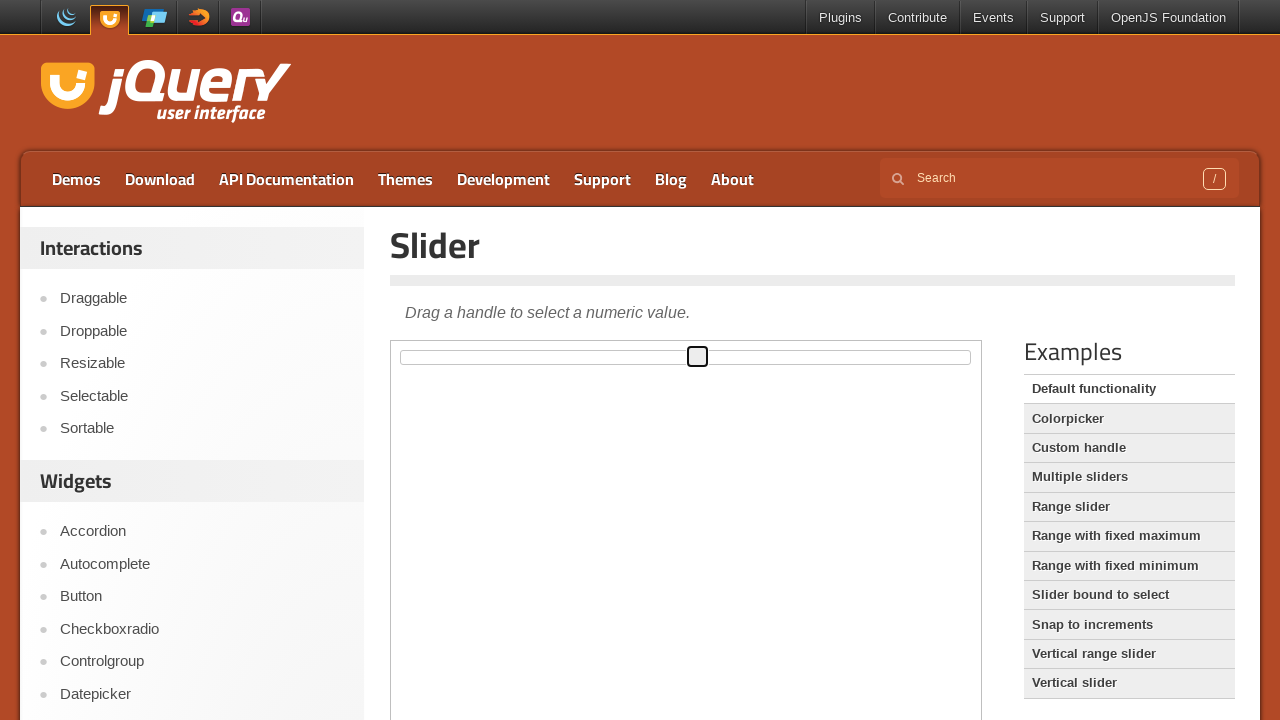

Pressed ArrowRight key on slider (iteration 53/90) on iframe.demo-frame >> internal:control=enter-frame >> #slider span
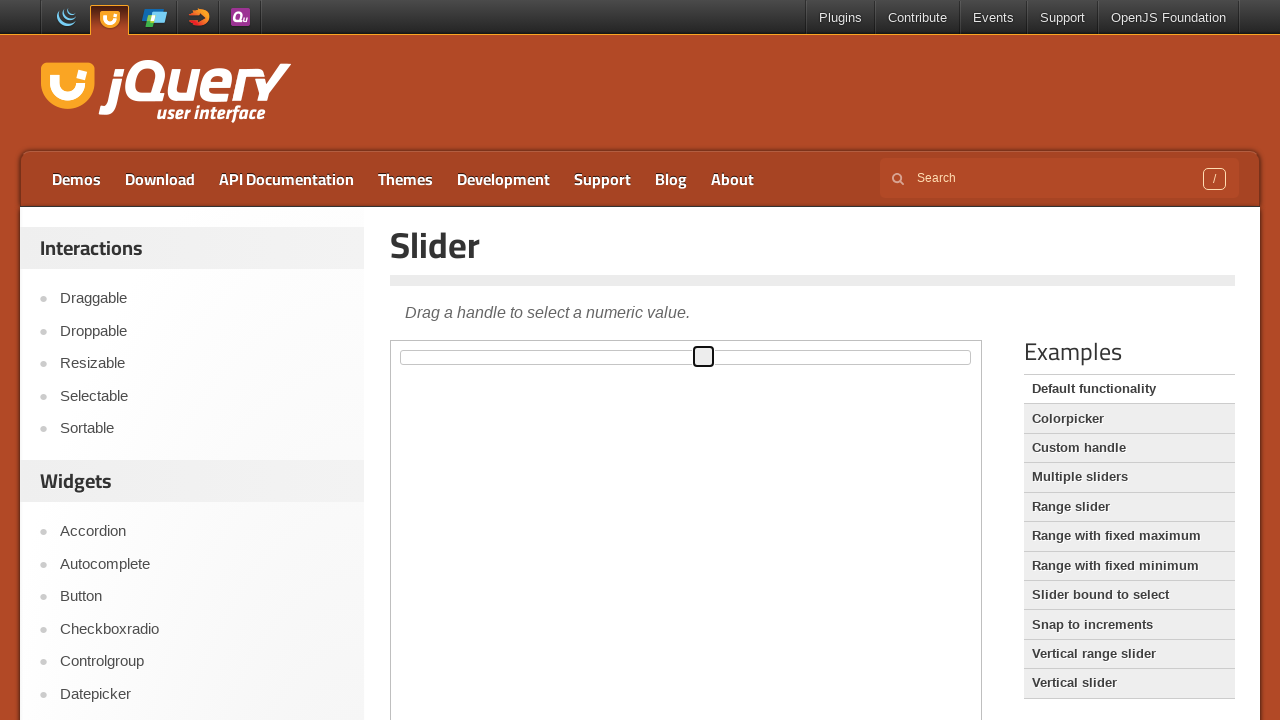

Pressed ArrowRight key on slider (iteration 54/90) on iframe.demo-frame >> internal:control=enter-frame >> #slider span
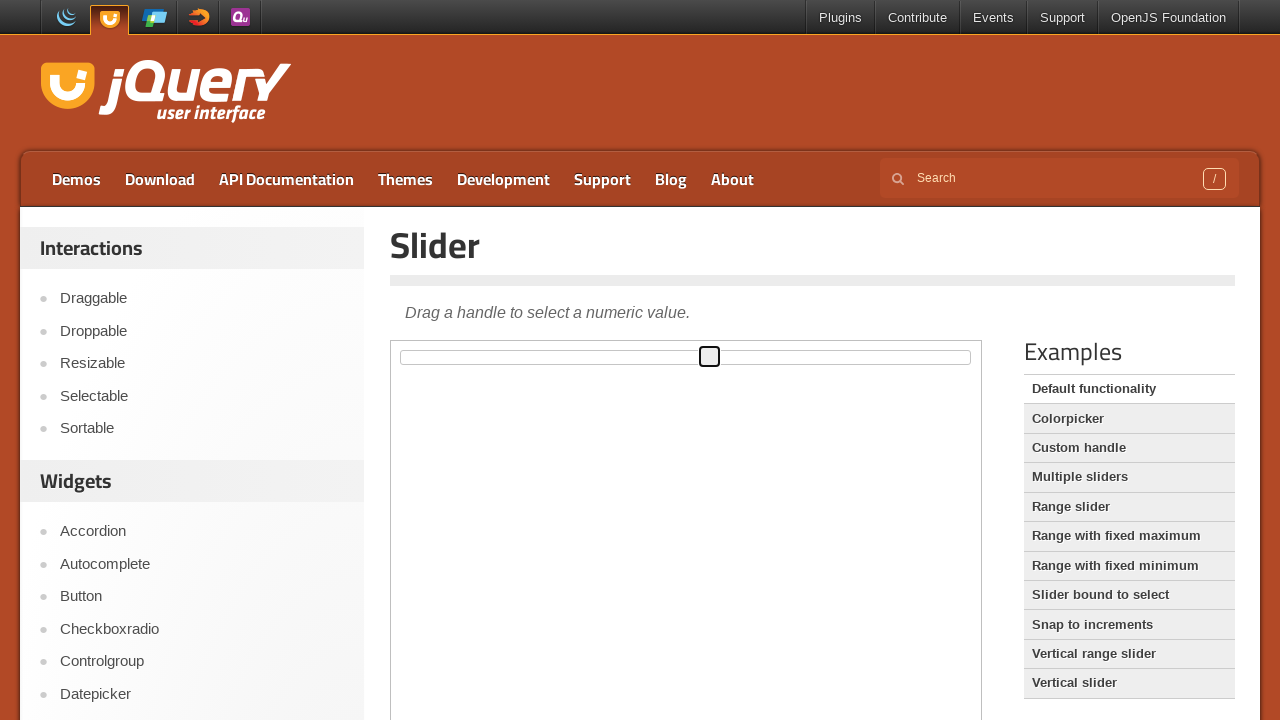

Pressed ArrowRight key on slider (iteration 55/90) on iframe.demo-frame >> internal:control=enter-frame >> #slider span
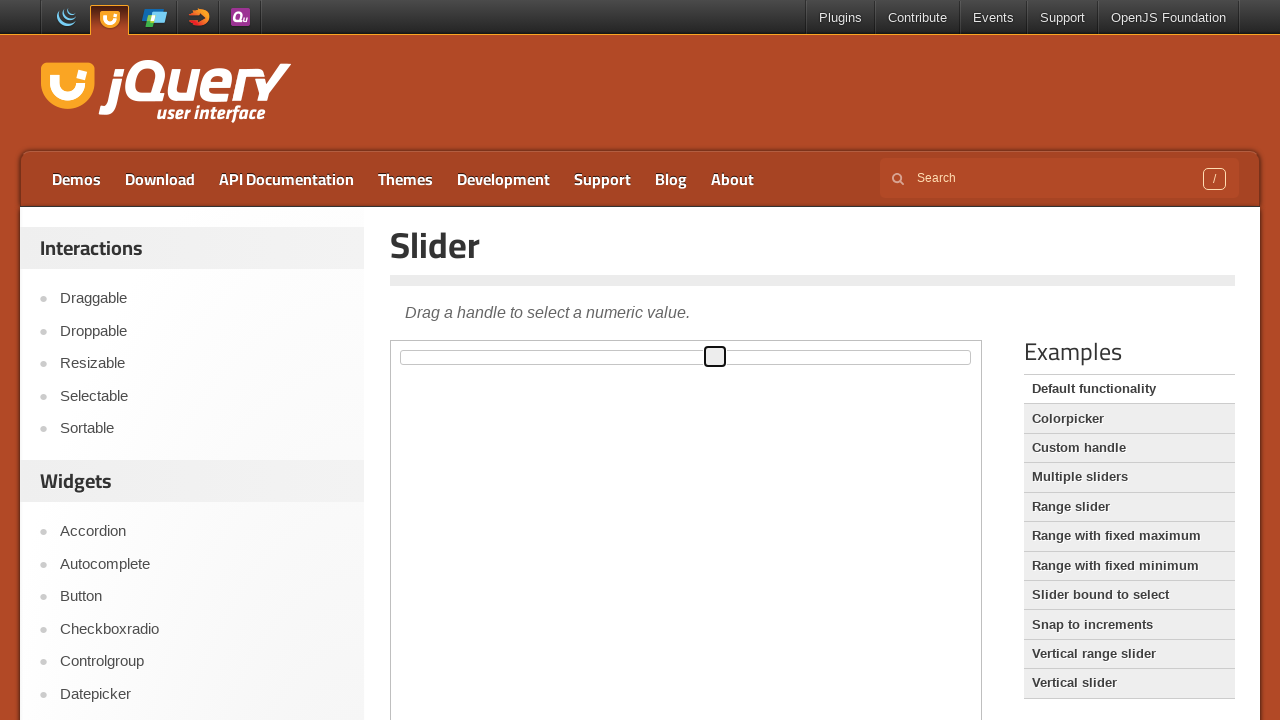

Pressed ArrowRight key on slider (iteration 56/90) on iframe.demo-frame >> internal:control=enter-frame >> #slider span
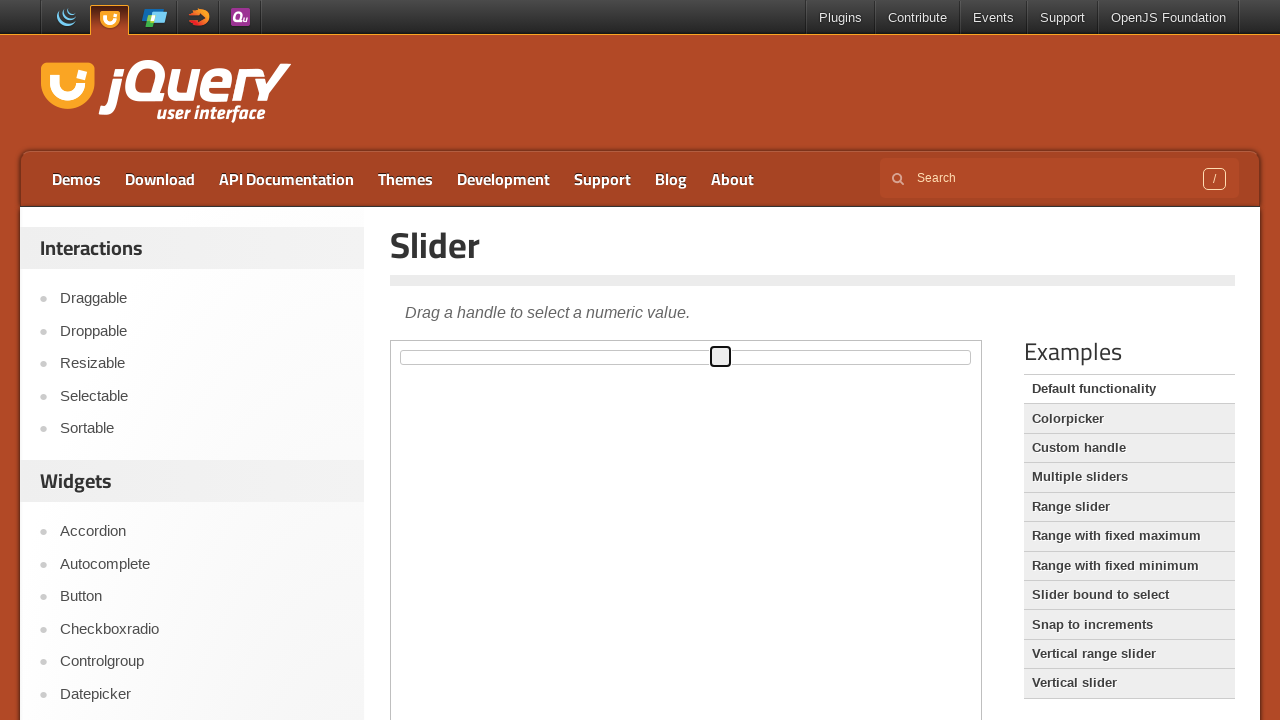

Pressed ArrowRight key on slider (iteration 57/90) on iframe.demo-frame >> internal:control=enter-frame >> #slider span
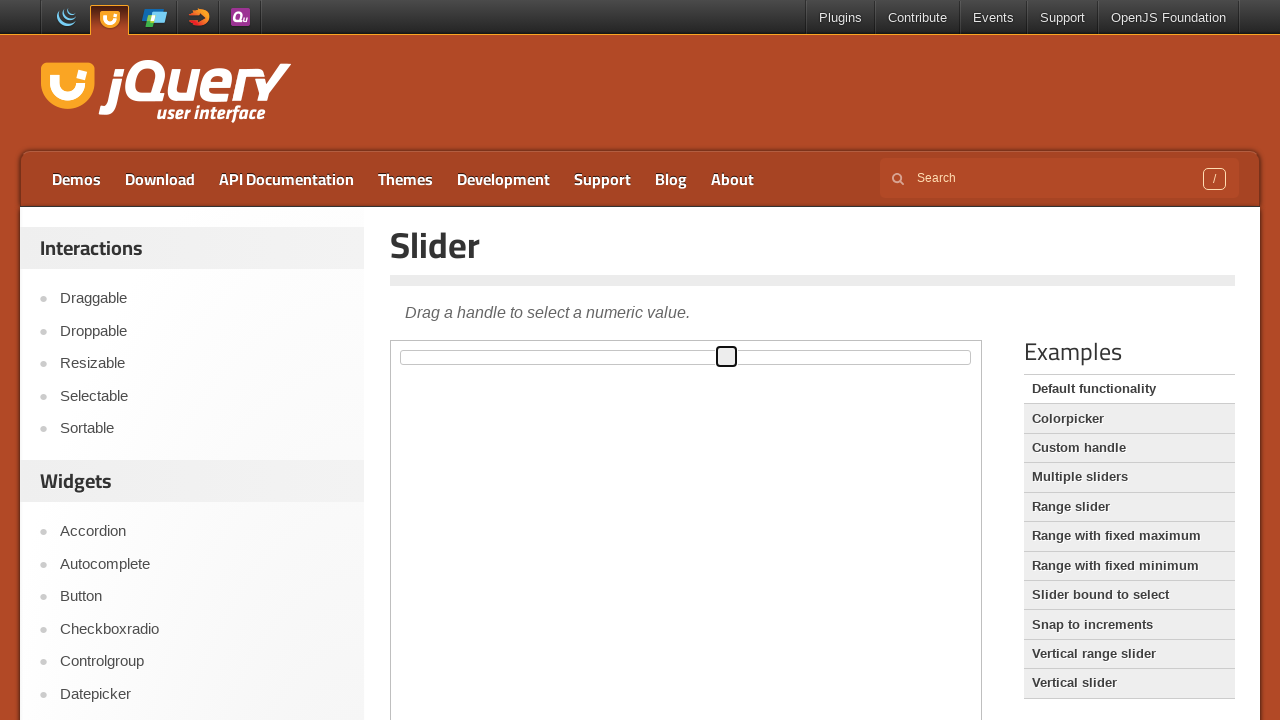

Pressed ArrowRight key on slider (iteration 58/90) on iframe.demo-frame >> internal:control=enter-frame >> #slider span
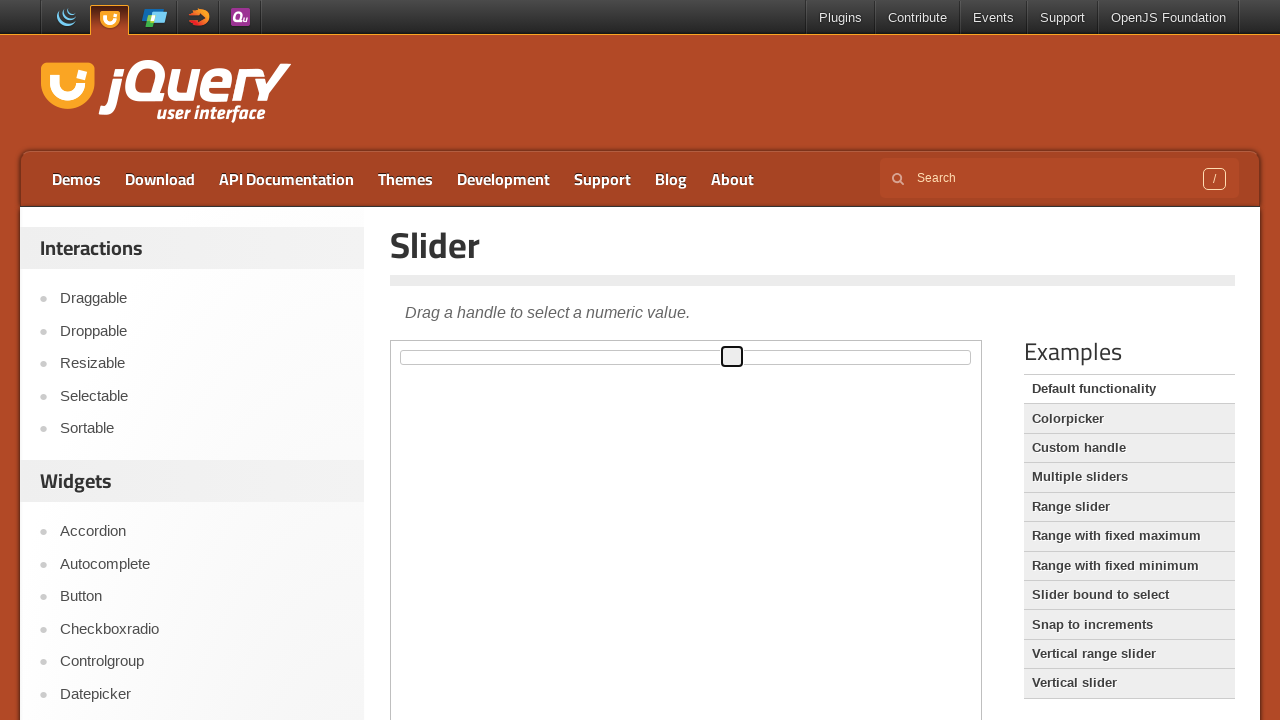

Pressed ArrowRight key on slider (iteration 59/90) on iframe.demo-frame >> internal:control=enter-frame >> #slider span
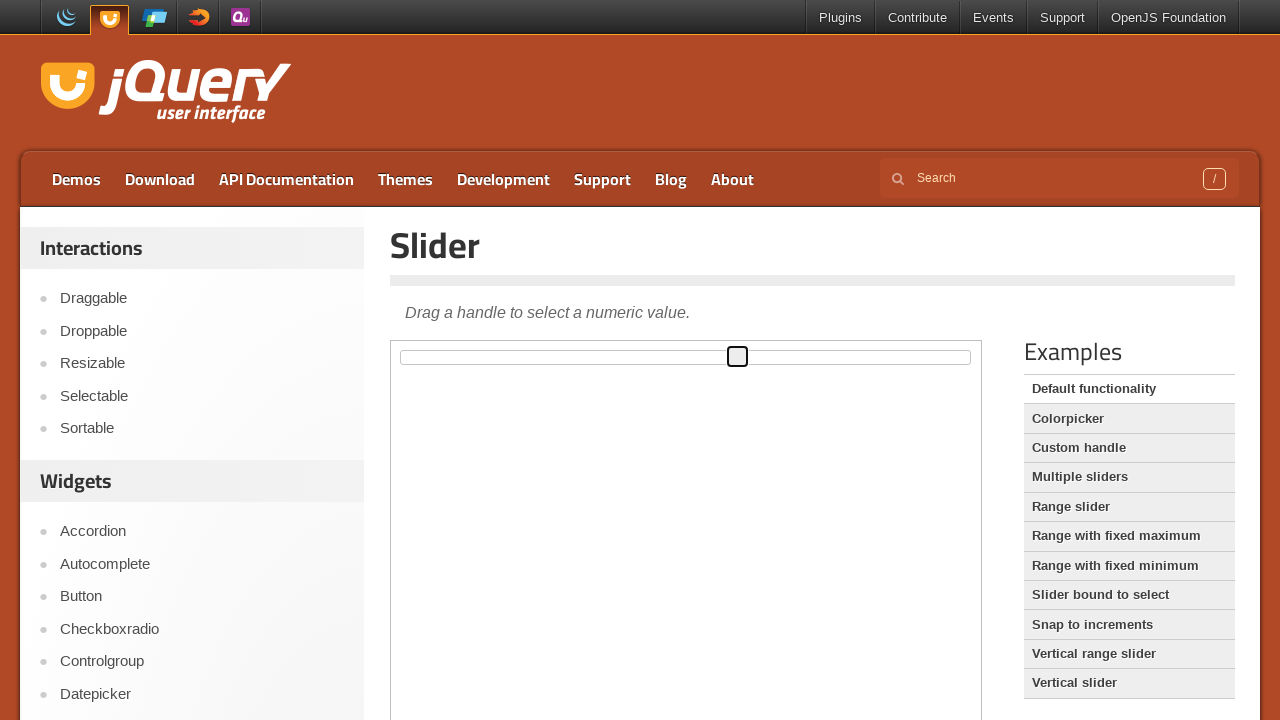

Pressed ArrowRight key on slider (iteration 60/90) on iframe.demo-frame >> internal:control=enter-frame >> #slider span
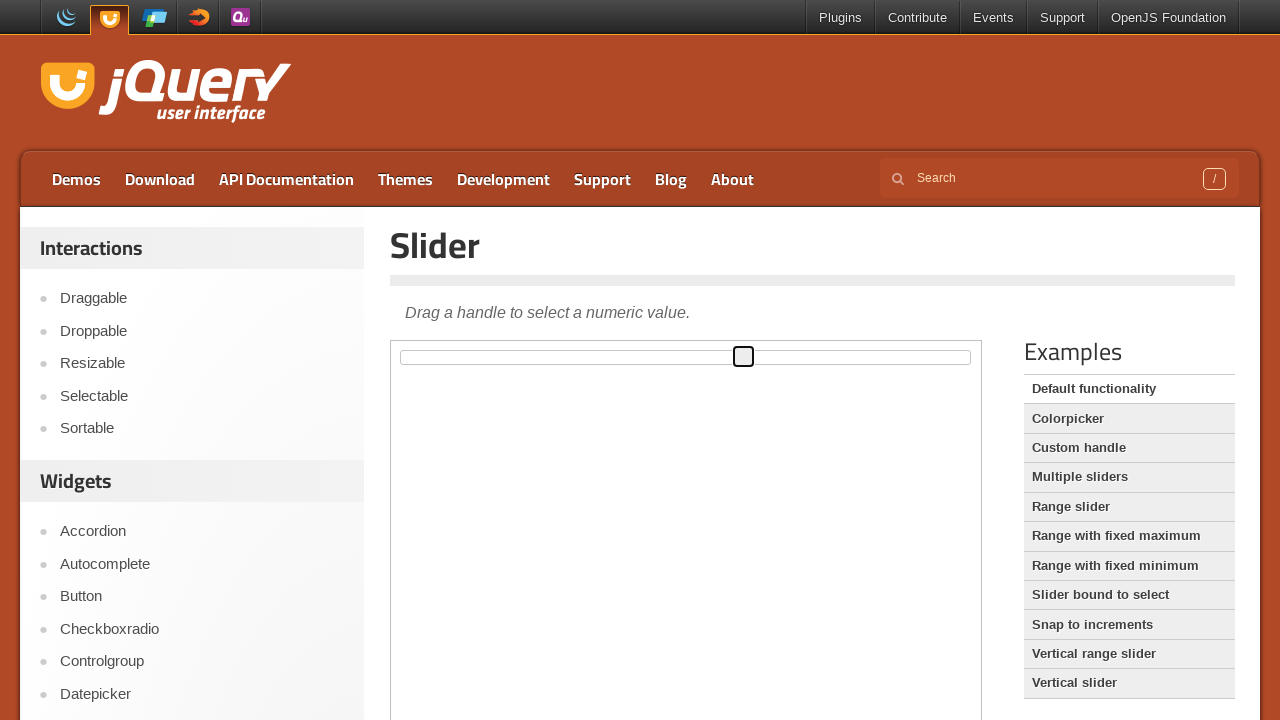

Pressed ArrowRight key on slider (iteration 61/90) on iframe.demo-frame >> internal:control=enter-frame >> #slider span
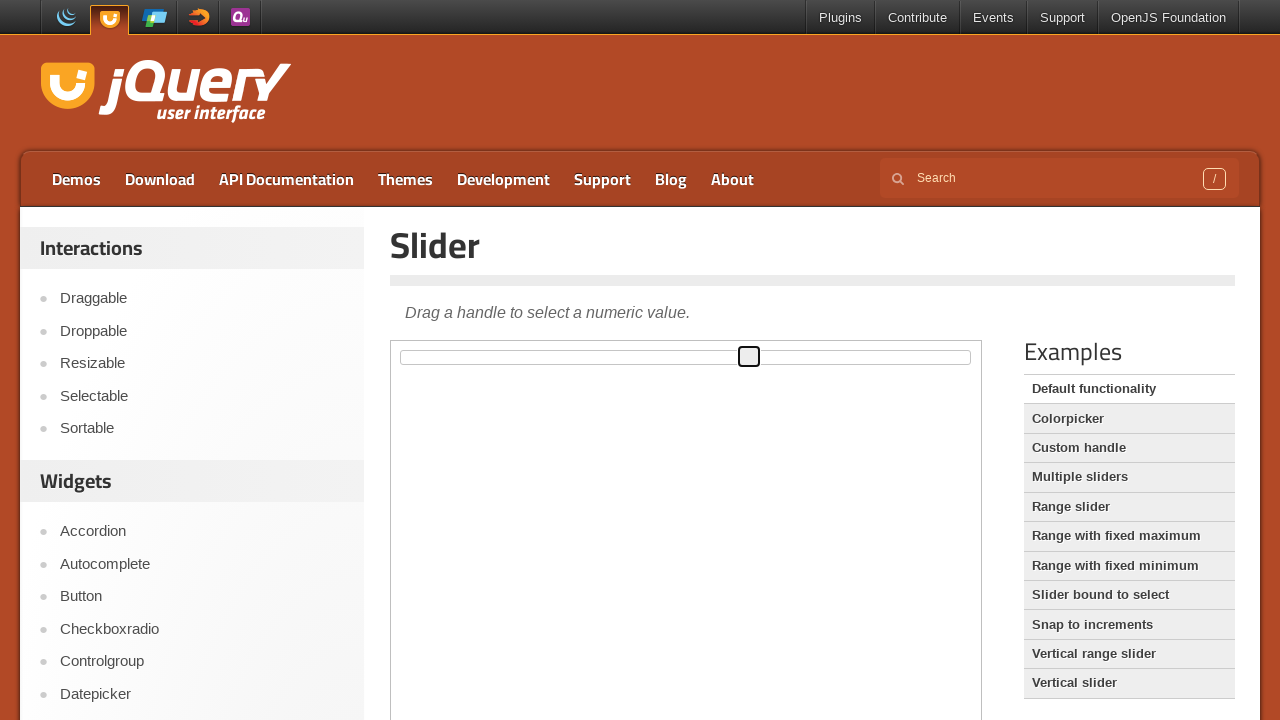

Pressed ArrowRight key on slider (iteration 62/90) on iframe.demo-frame >> internal:control=enter-frame >> #slider span
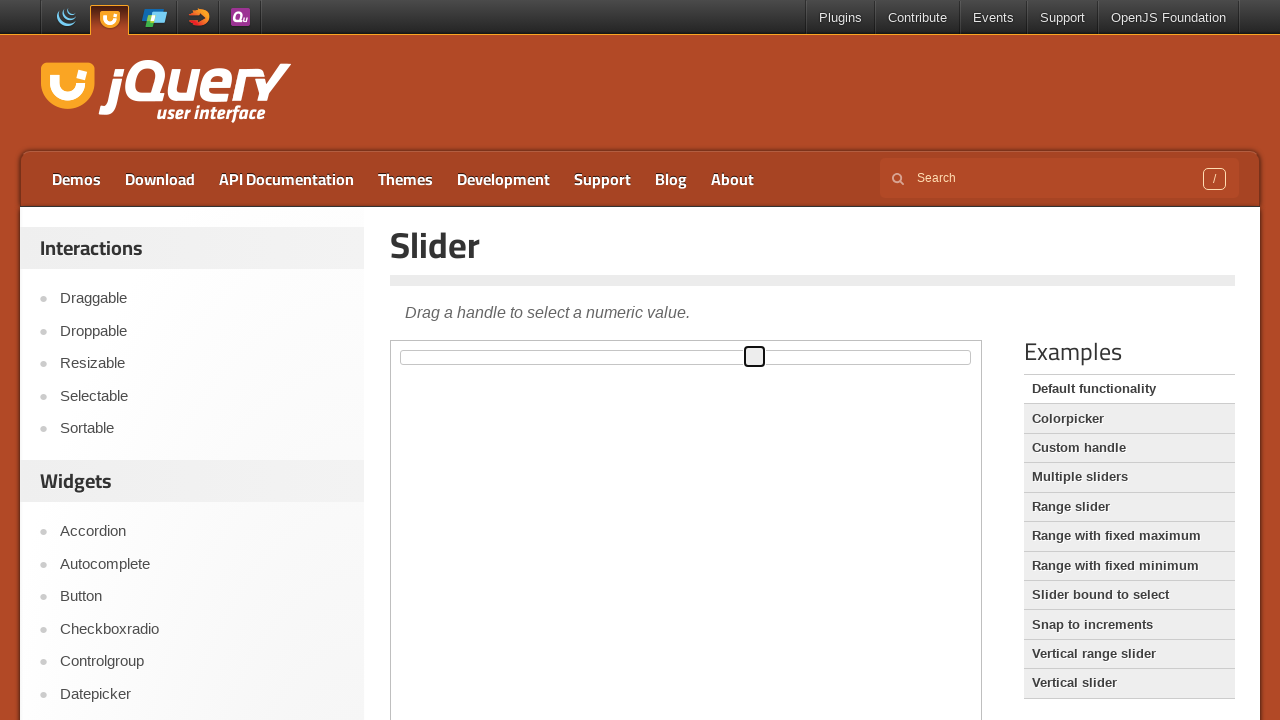

Pressed ArrowRight key on slider (iteration 63/90) on iframe.demo-frame >> internal:control=enter-frame >> #slider span
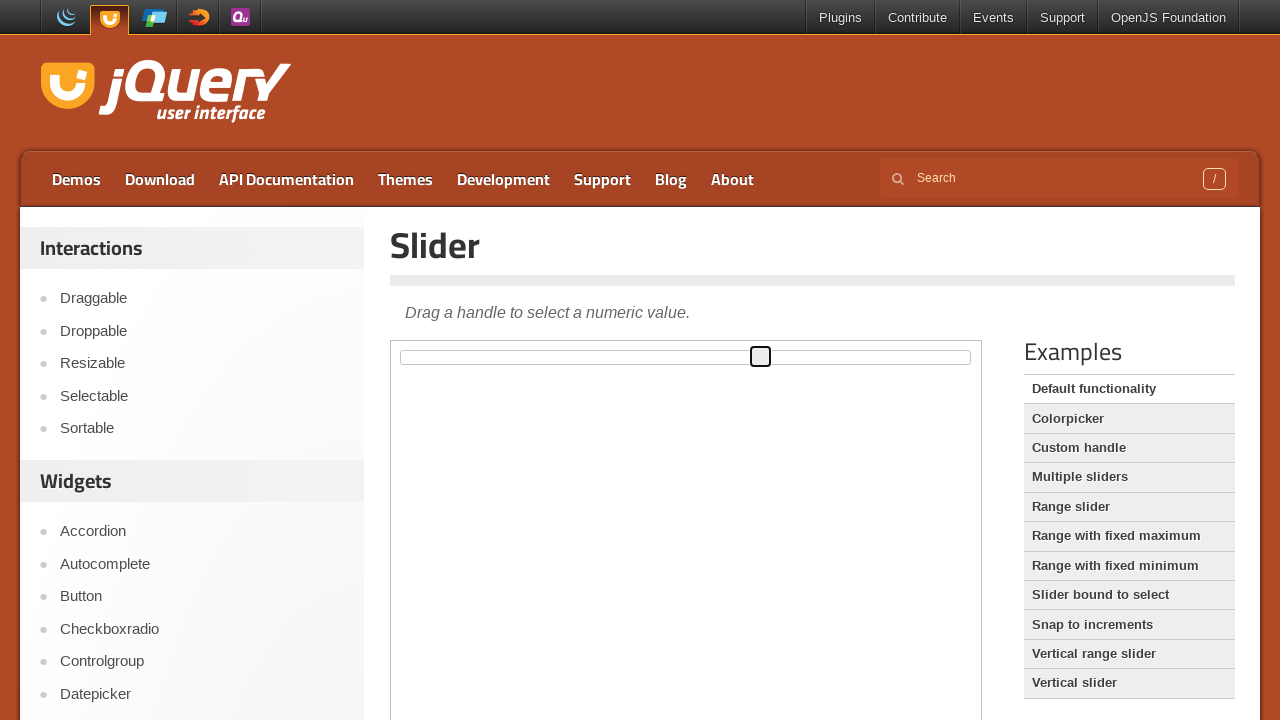

Pressed ArrowRight key on slider (iteration 64/90) on iframe.demo-frame >> internal:control=enter-frame >> #slider span
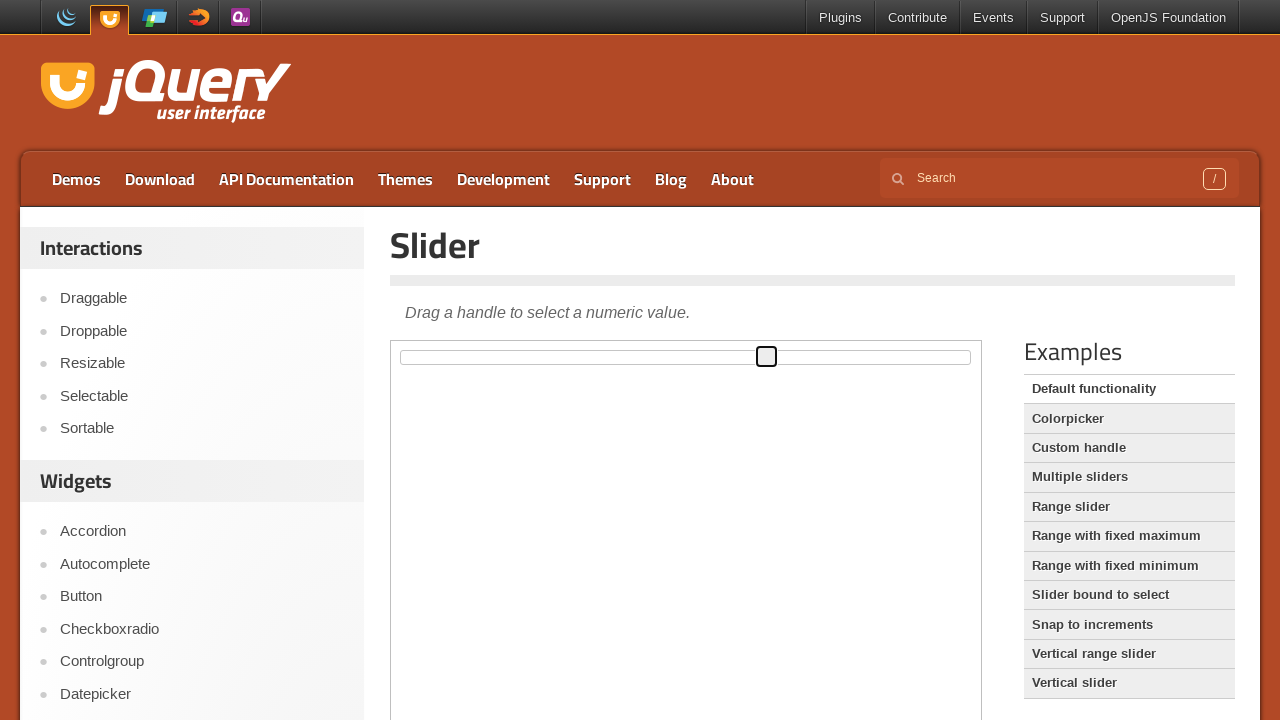

Pressed ArrowRight key on slider (iteration 65/90) on iframe.demo-frame >> internal:control=enter-frame >> #slider span
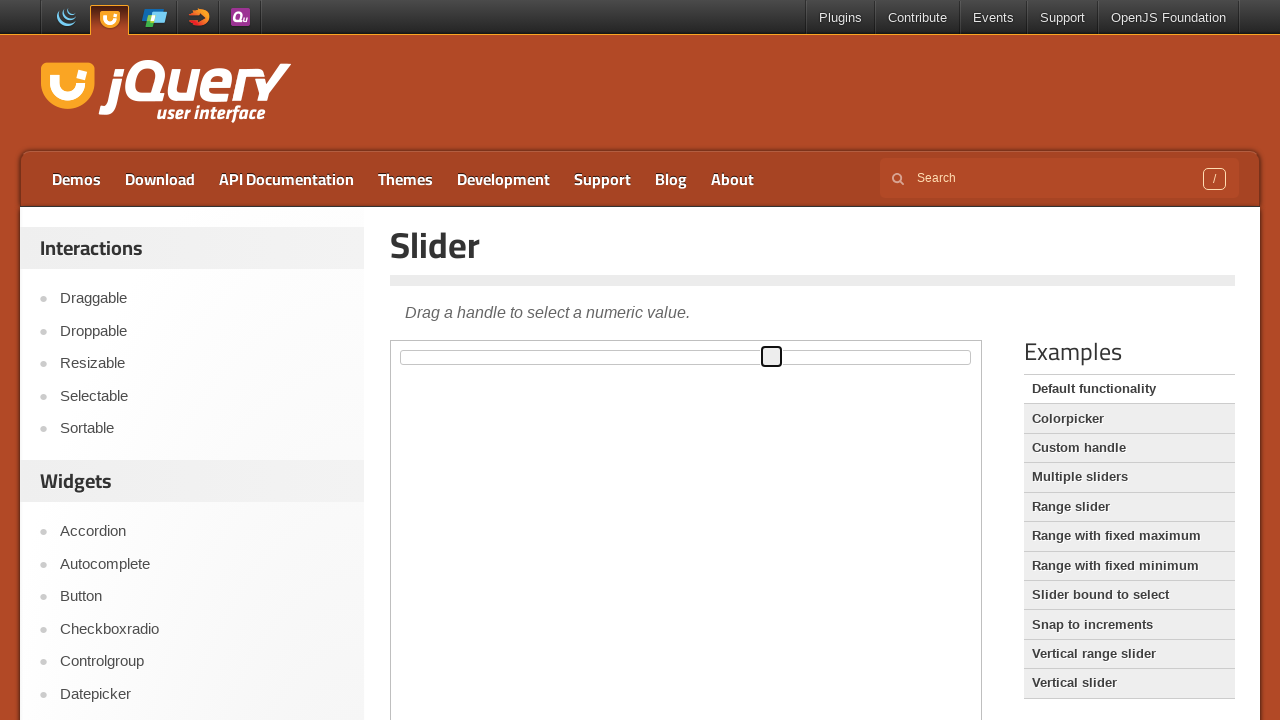

Pressed ArrowRight key on slider (iteration 66/90) on iframe.demo-frame >> internal:control=enter-frame >> #slider span
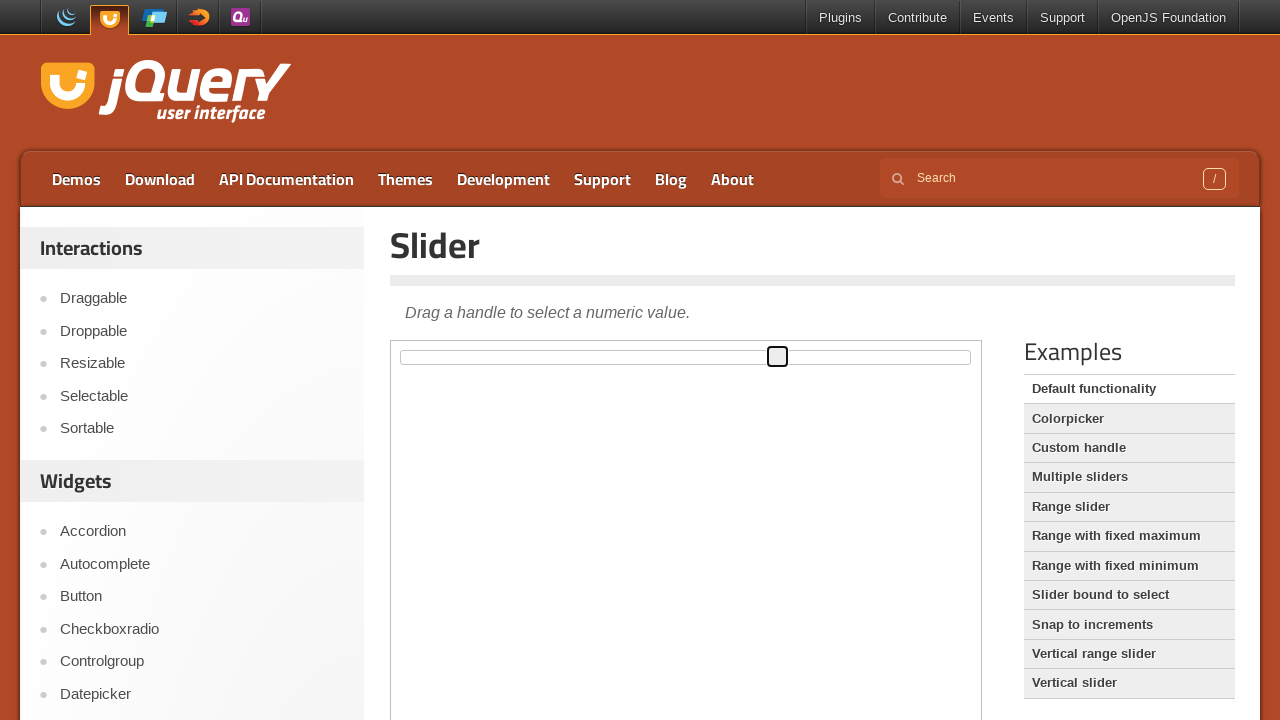

Pressed ArrowRight key on slider (iteration 67/90) on iframe.demo-frame >> internal:control=enter-frame >> #slider span
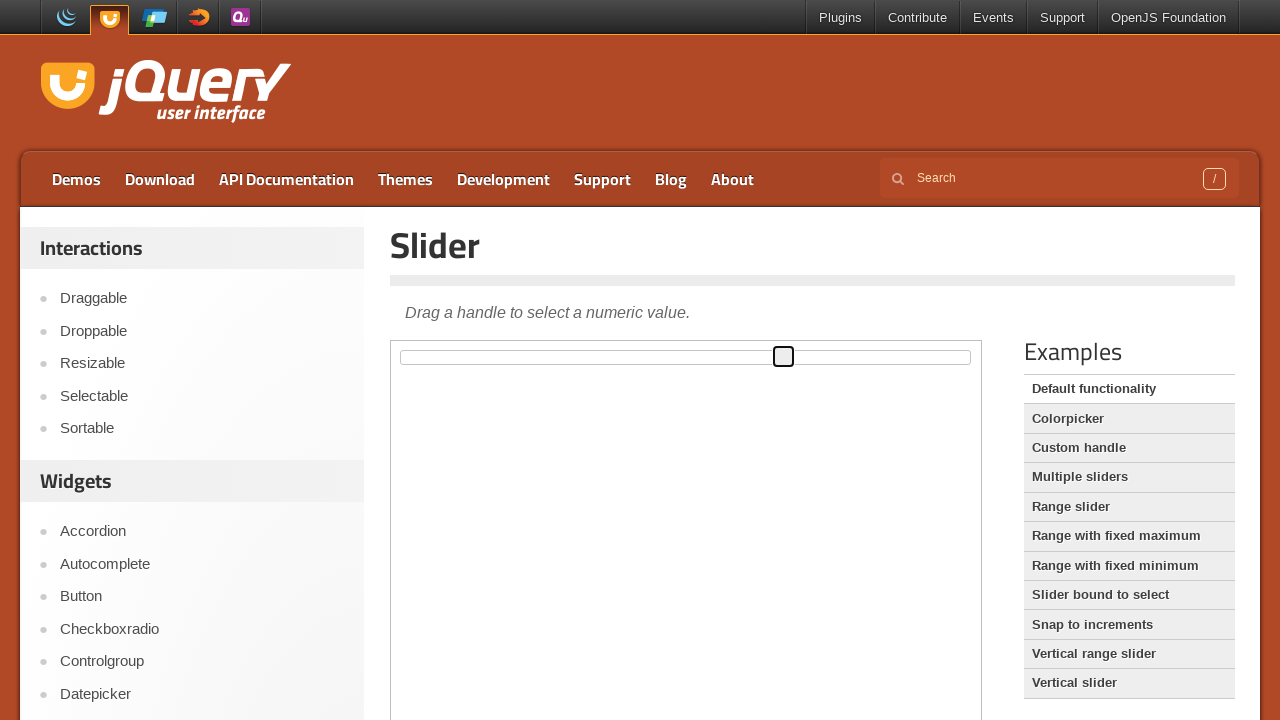

Pressed ArrowRight key on slider (iteration 68/90) on iframe.demo-frame >> internal:control=enter-frame >> #slider span
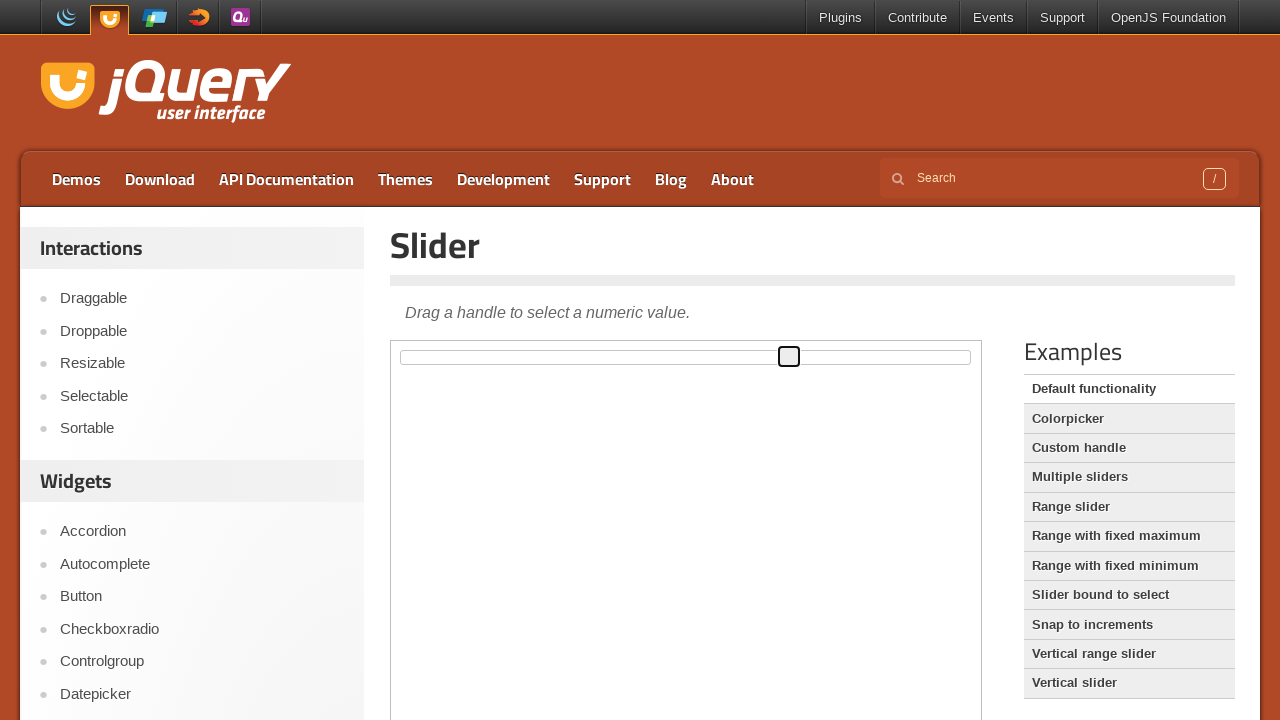

Pressed ArrowRight key on slider (iteration 69/90) on iframe.demo-frame >> internal:control=enter-frame >> #slider span
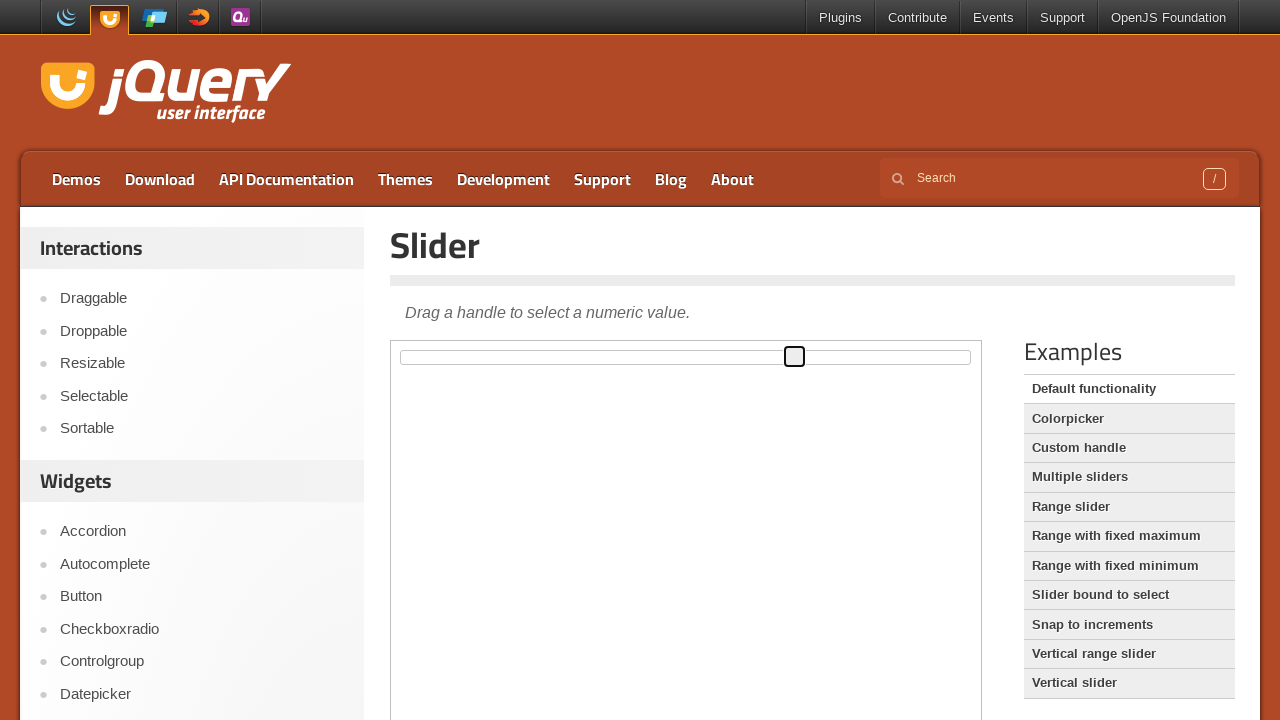

Pressed ArrowRight key on slider (iteration 70/90) on iframe.demo-frame >> internal:control=enter-frame >> #slider span
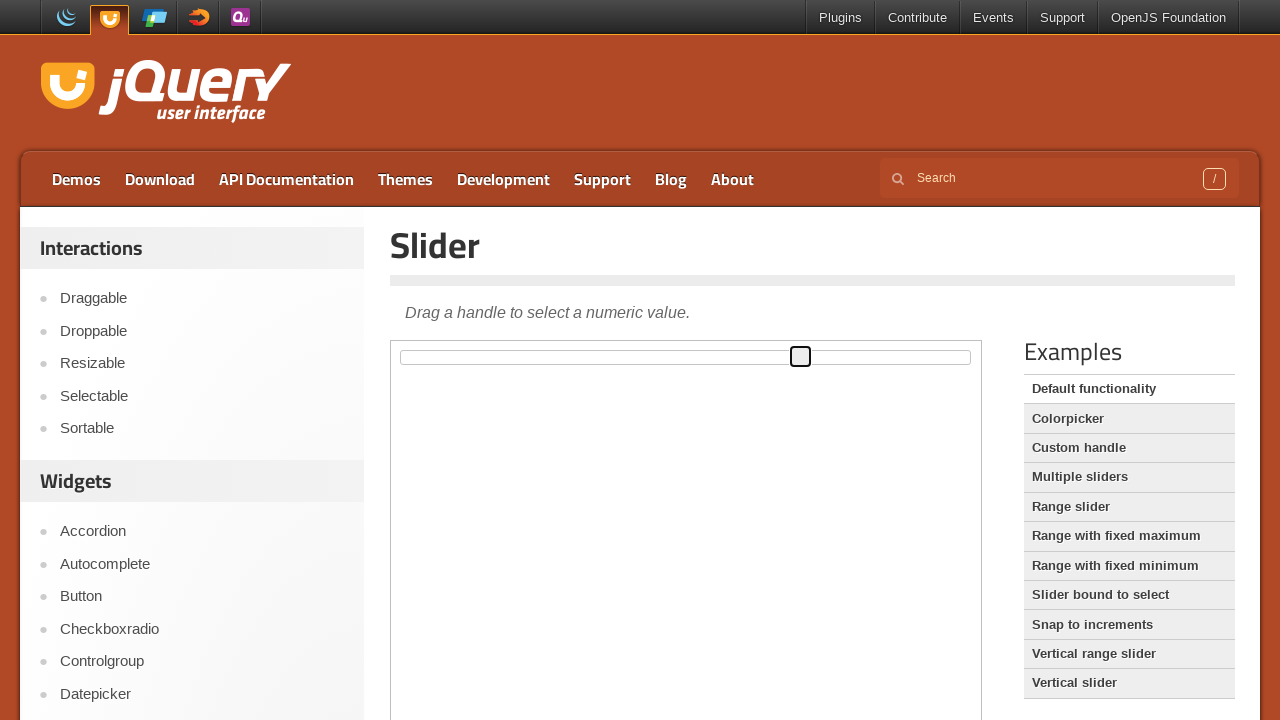

Pressed ArrowRight key on slider (iteration 71/90) on iframe.demo-frame >> internal:control=enter-frame >> #slider span
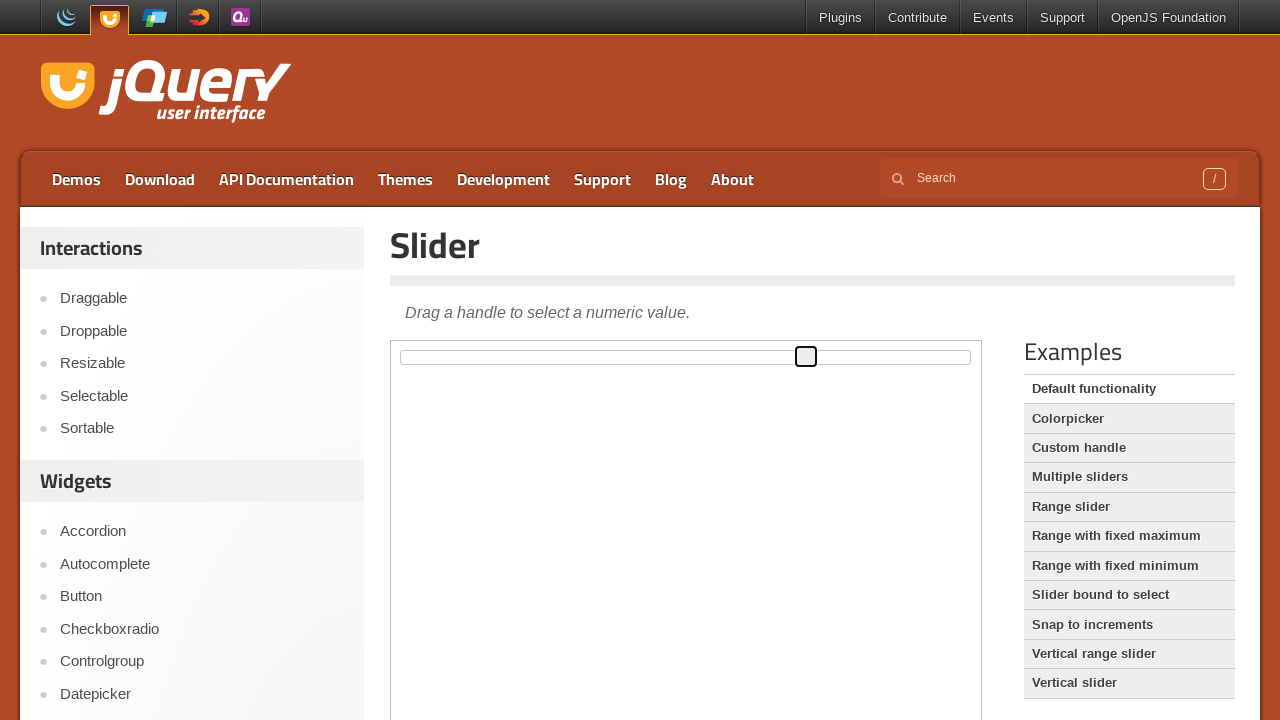

Pressed ArrowRight key on slider (iteration 72/90) on iframe.demo-frame >> internal:control=enter-frame >> #slider span
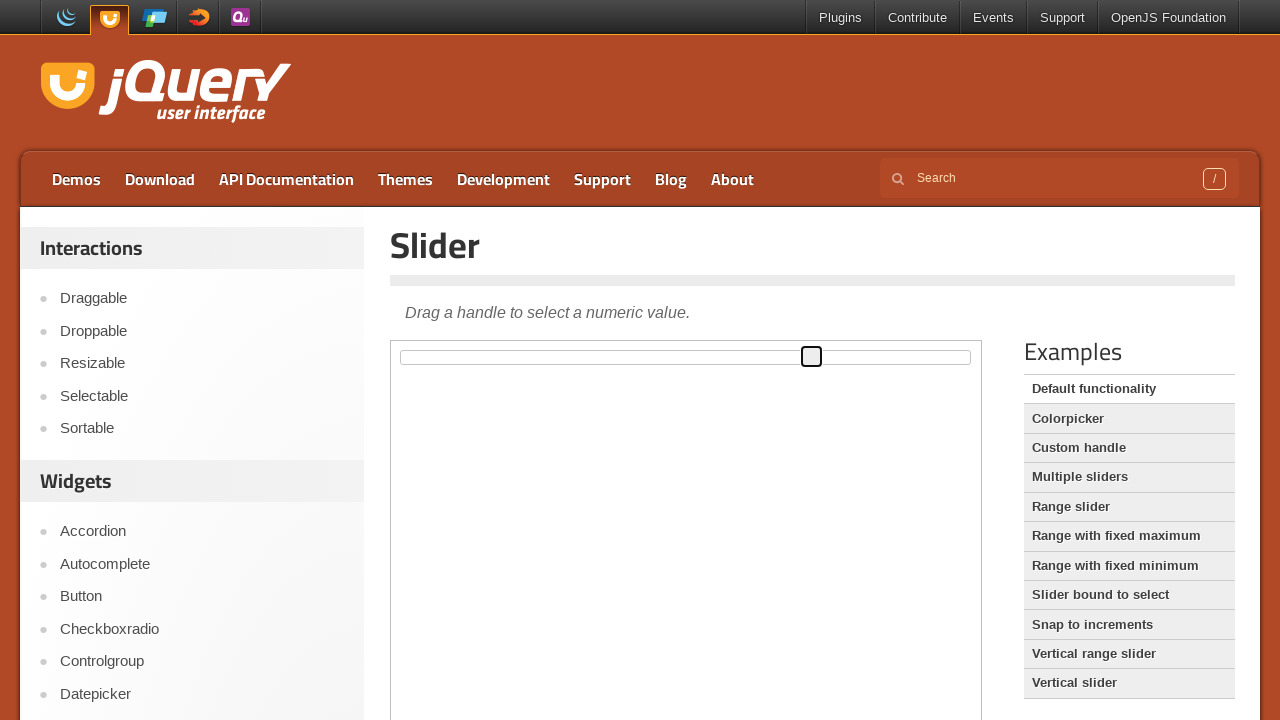

Pressed ArrowRight key on slider (iteration 73/90) on iframe.demo-frame >> internal:control=enter-frame >> #slider span
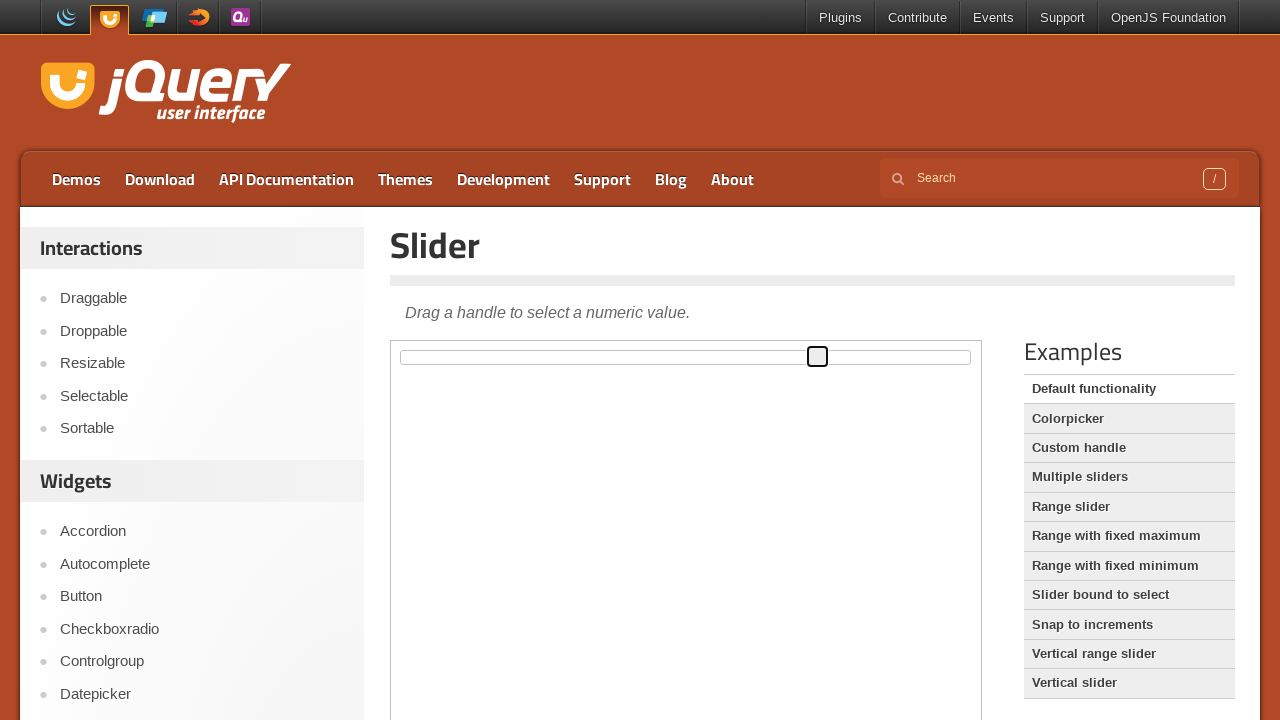

Pressed ArrowRight key on slider (iteration 74/90) on iframe.demo-frame >> internal:control=enter-frame >> #slider span
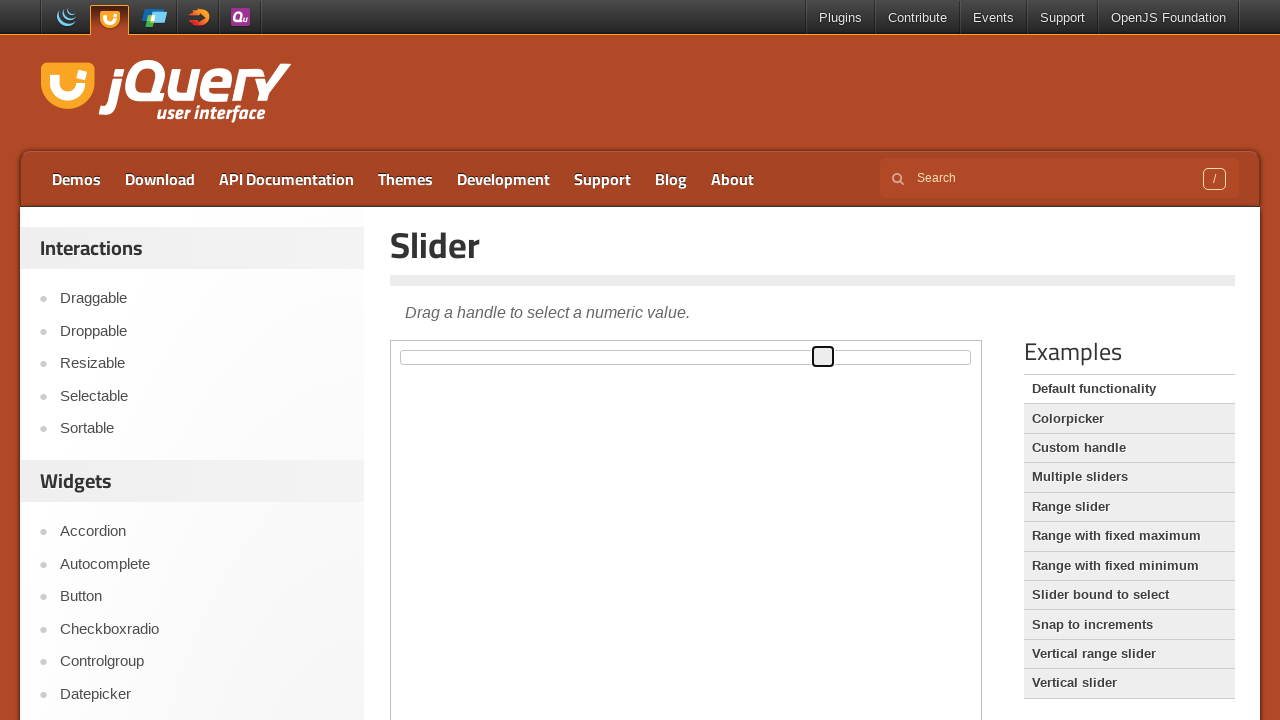

Pressed ArrowRight key on slider (iteration 75/90) on iframe.demo-frame >> internal:control=enter-frame >> #slider span
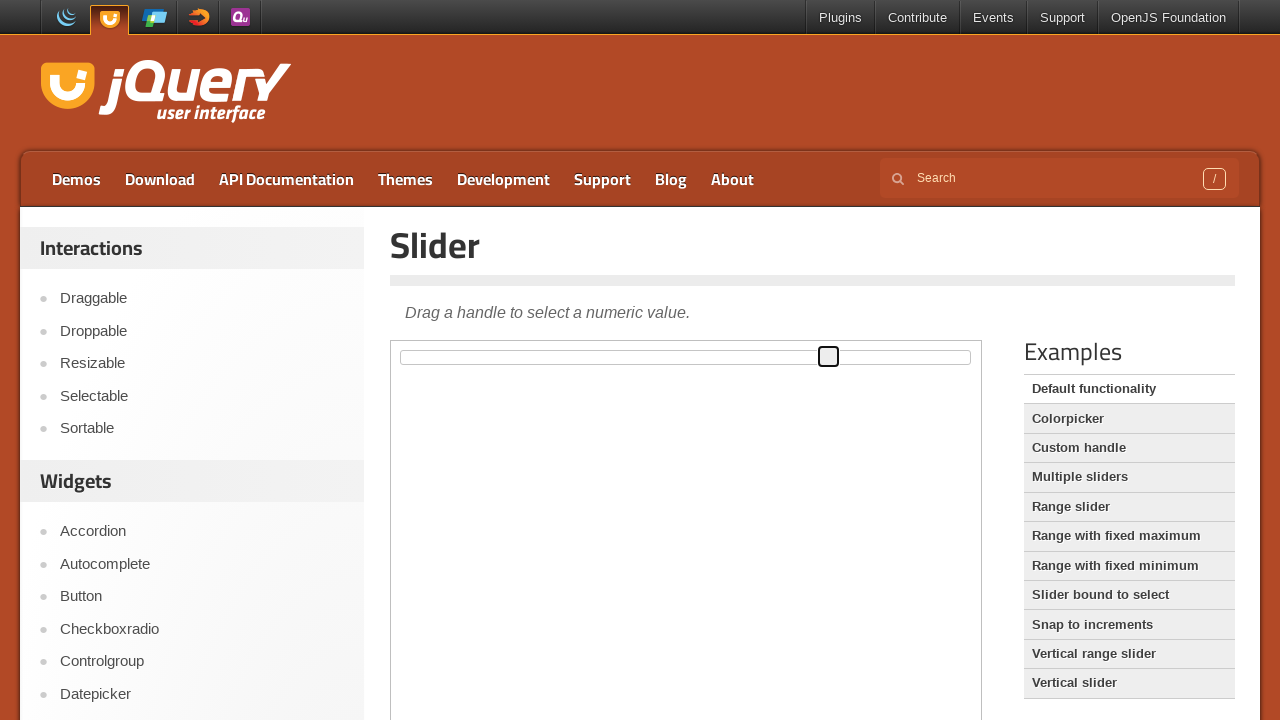

Pressed ArrowRight key on slider (iteration 76/90) on iframe.demo-frame >> internal:control=enter-frame >> #slider span
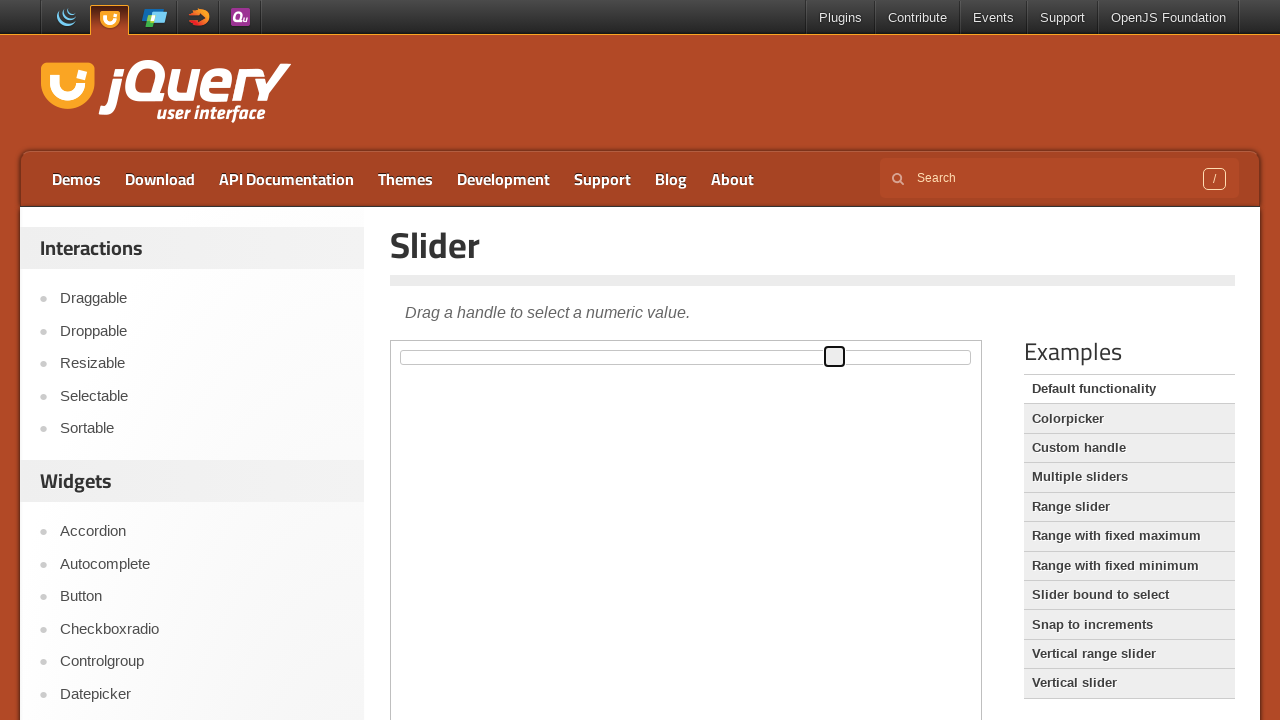

Pressed ArrowRight key on slider (iteration 77/90) on iframe.demo-frame >> internal:control=enter-frame >> #slider span
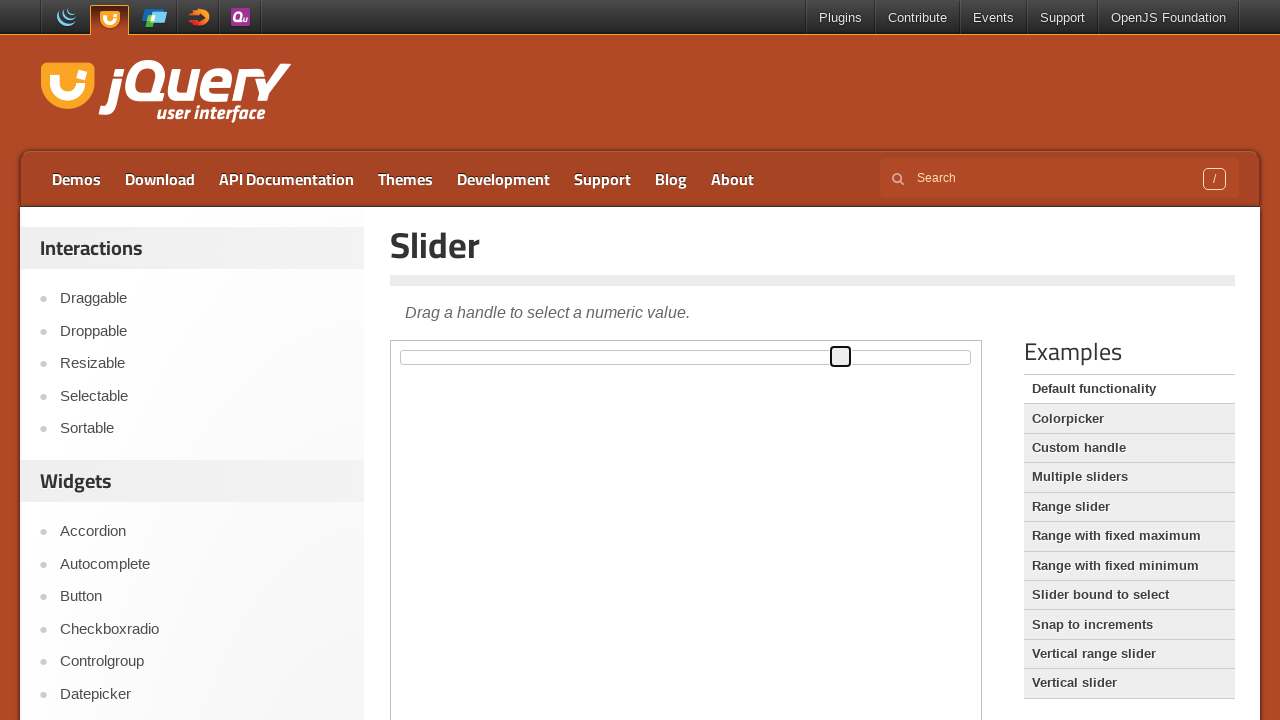

Pressed ArrowRight key on slider (iteration 78/90) on iframe.demo-frame >> internal:control=enter-frame >> #slider span
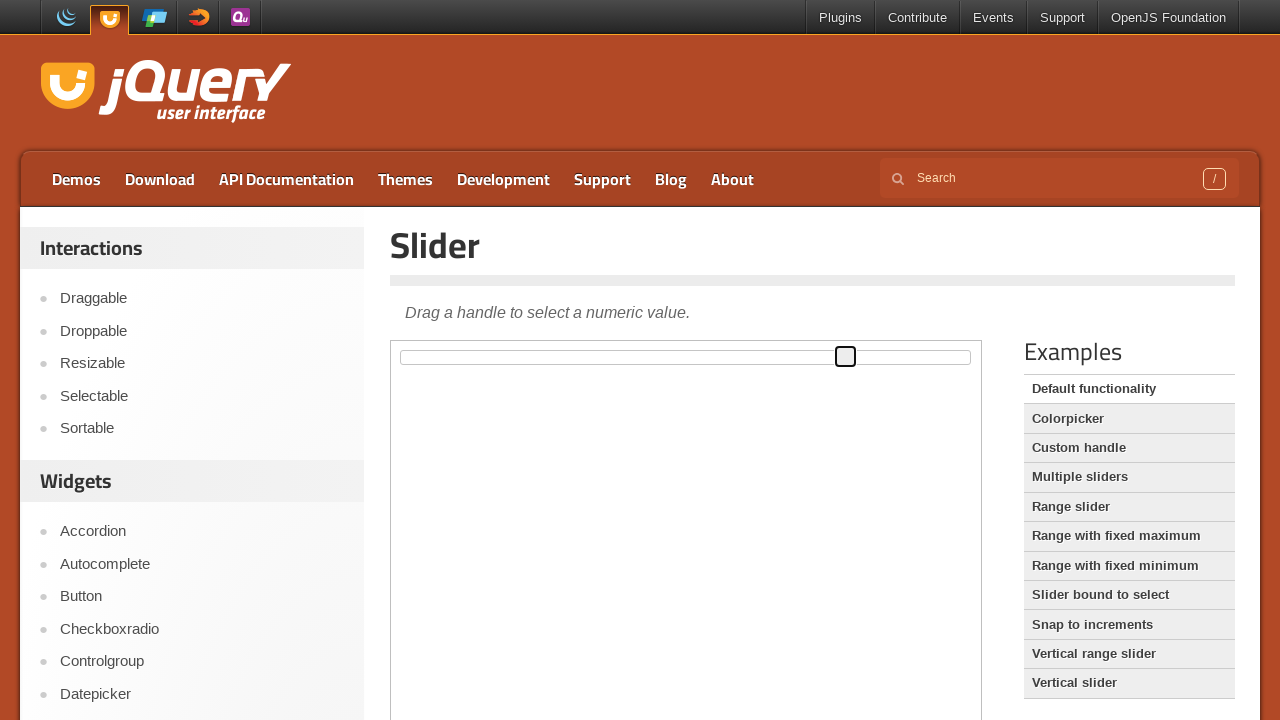

Pressed ArrowRight key on slider (iteration 79/90) on iframe.demo-frame >> internal:control=enter-frame >> #slider span
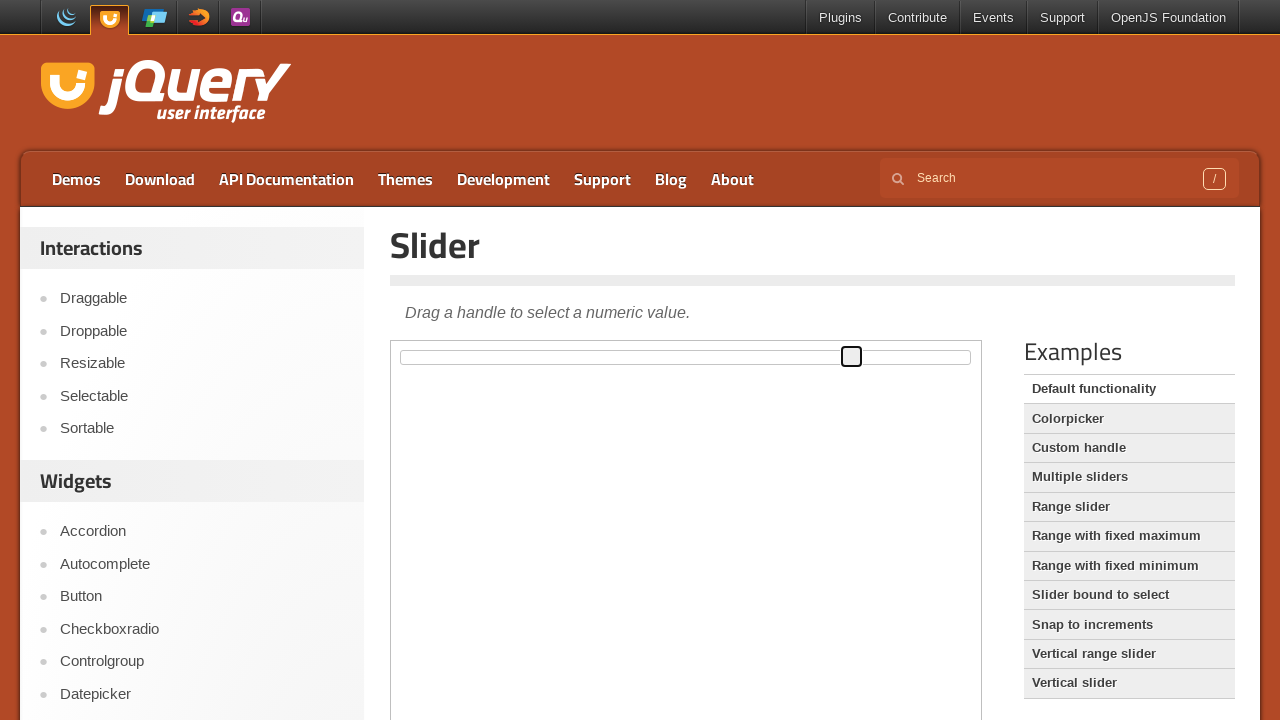

Pressed ArrowRight key on slider (iteration 80/90) on iframe.demo-frame >> internal:control=enter-frame >> #slider span
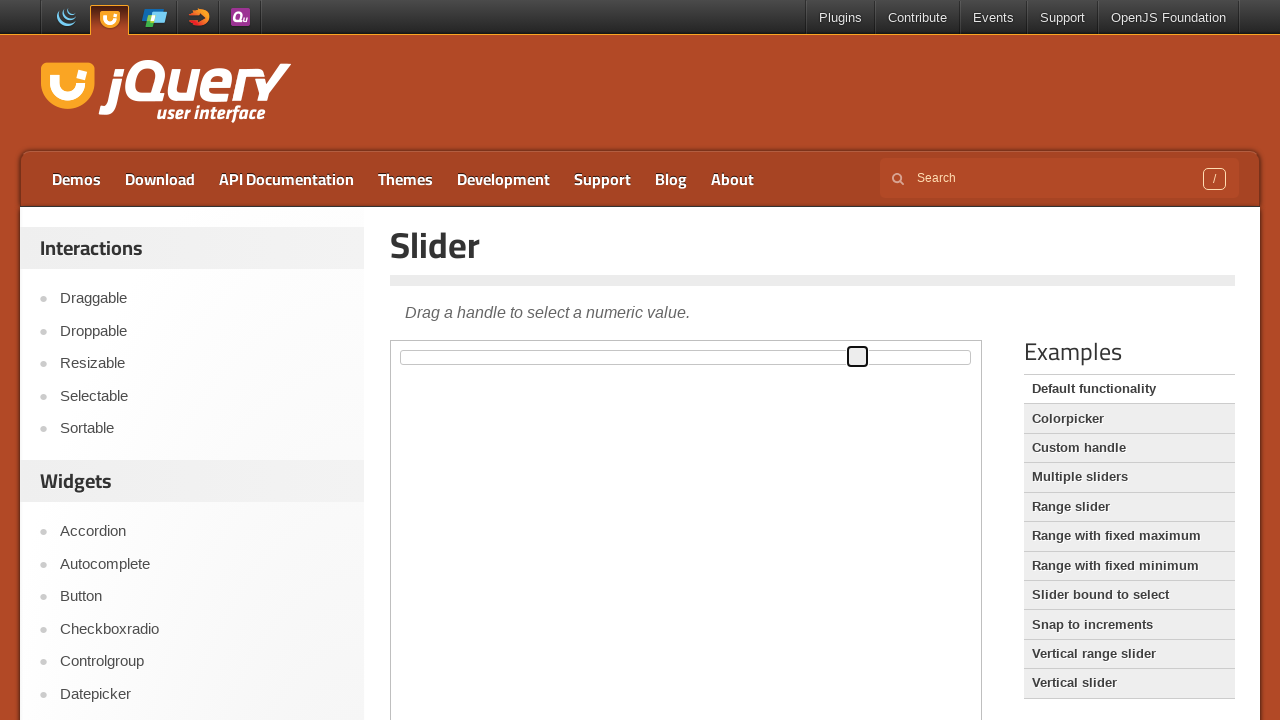

Pressed ArrowRight key on slider (iteration 81/90) on iframe.demo-frame >> internal:control=enter-frame >> #slider span
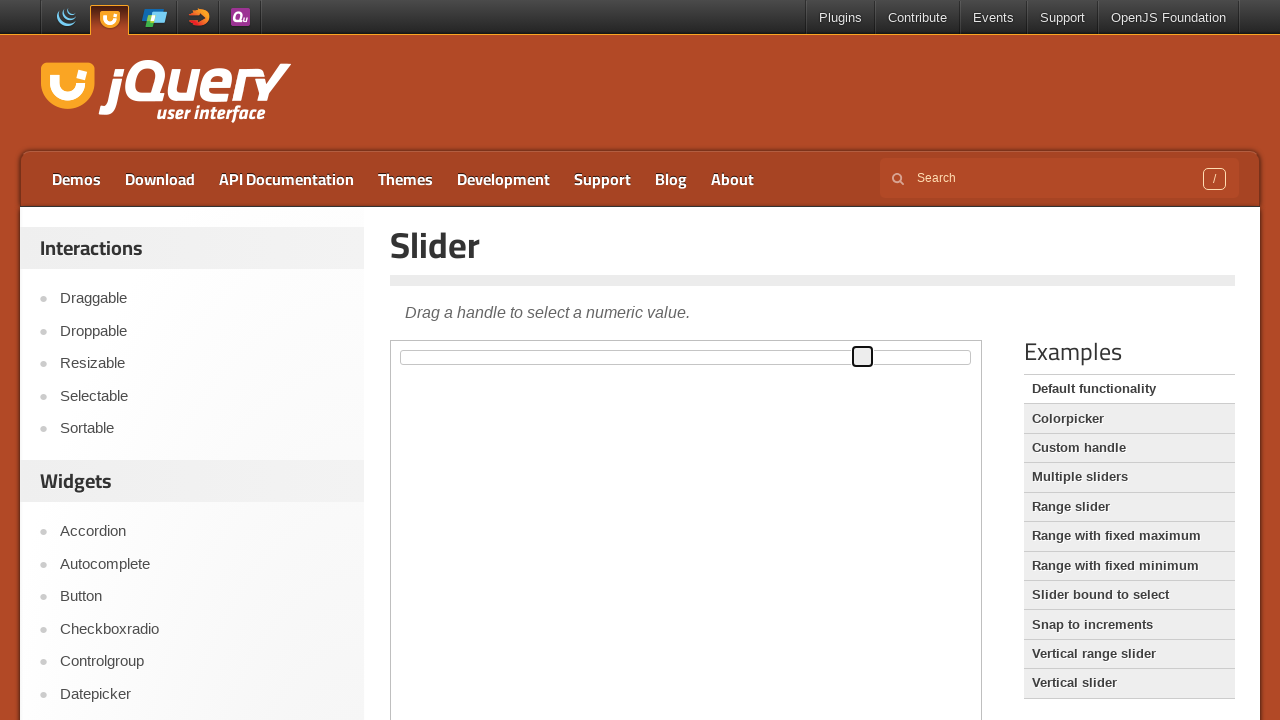

Pressed ArrowRight key on slider (iteration 82/90) on iframe.demo-frame >> internal:control=enter-frame >> #slider span
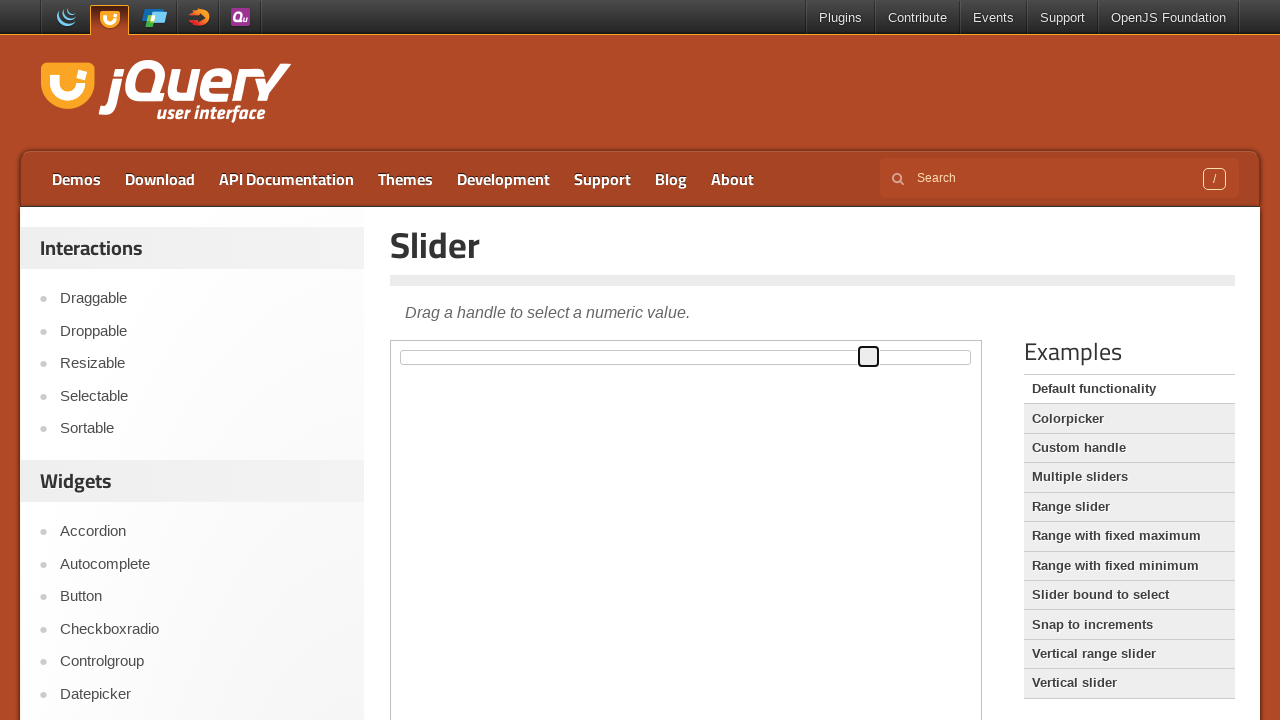

Pressed ArrowRight key on slider (iteration 83/90) on iframe.demo-frame >> internal:control=enter-frame >> #slider span
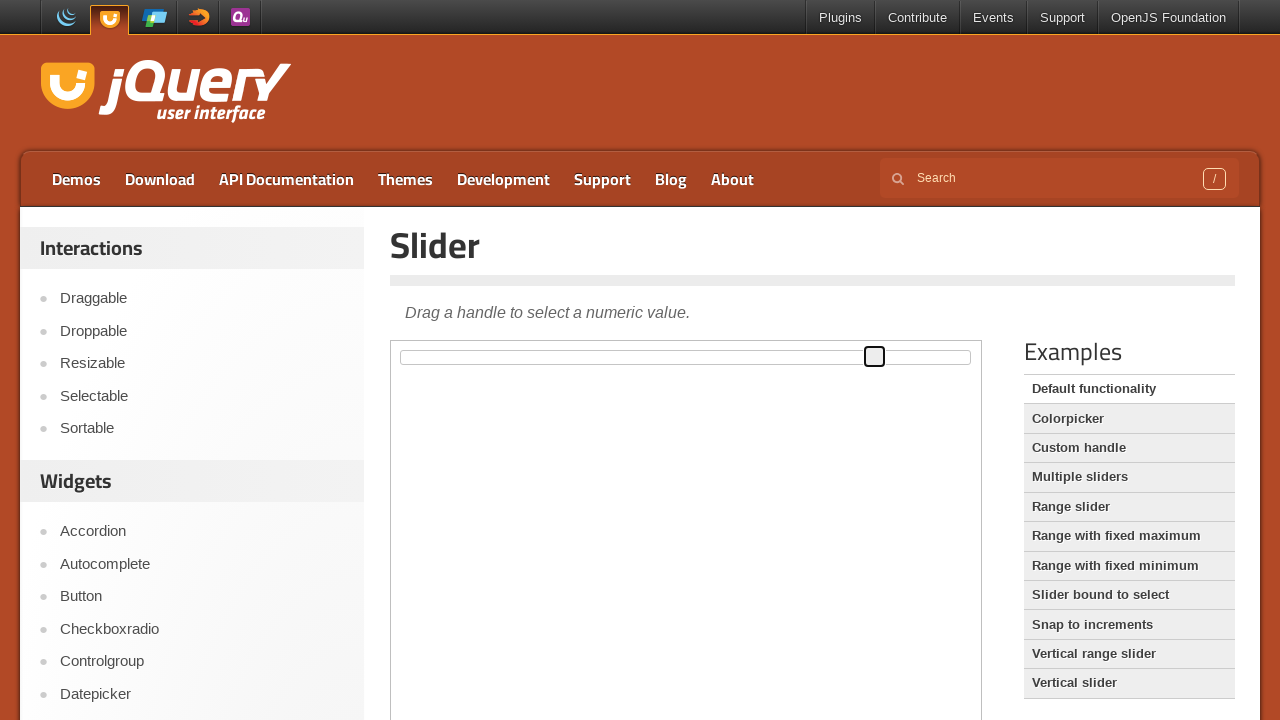

Pressed ArrowRight key on slider (iteration 84/90) on iframe.demo-frame >> internal:control=enter-frame >> #slider span
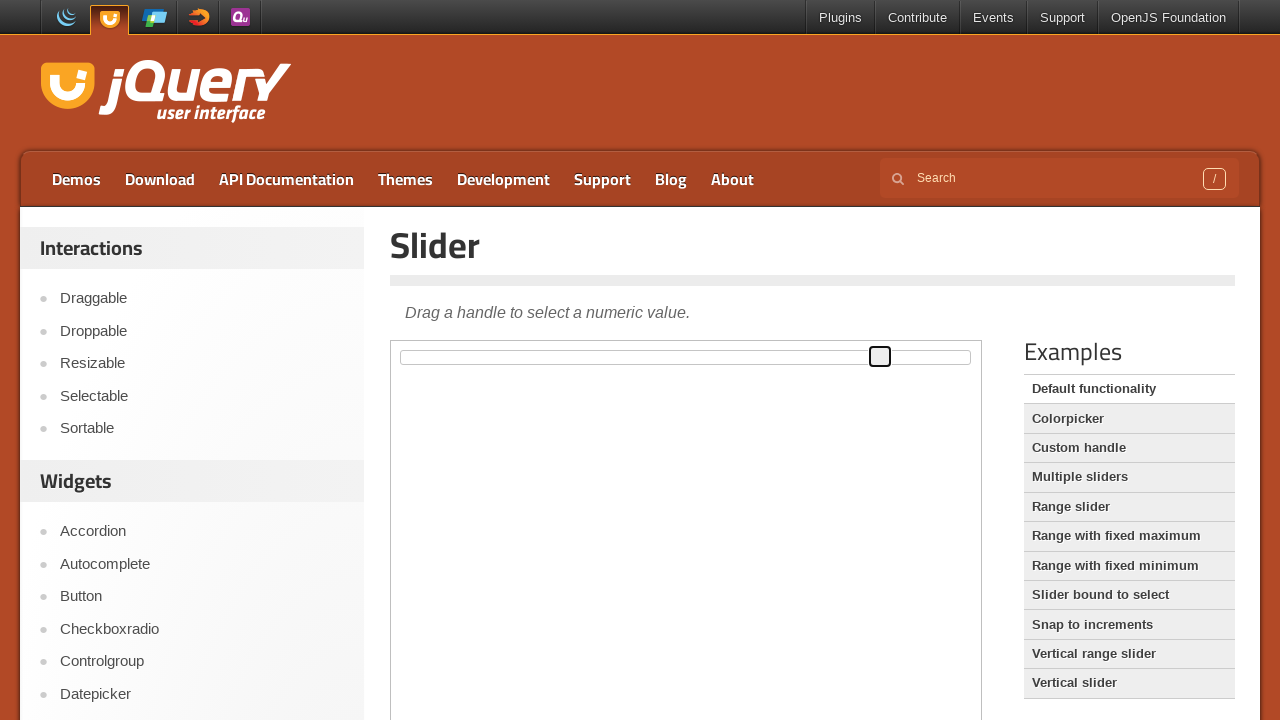

Pressed ArrowRight key on slider (iteration 85/90) on iframe.demo-frame >> internal:control=enter-frame >> #slider span
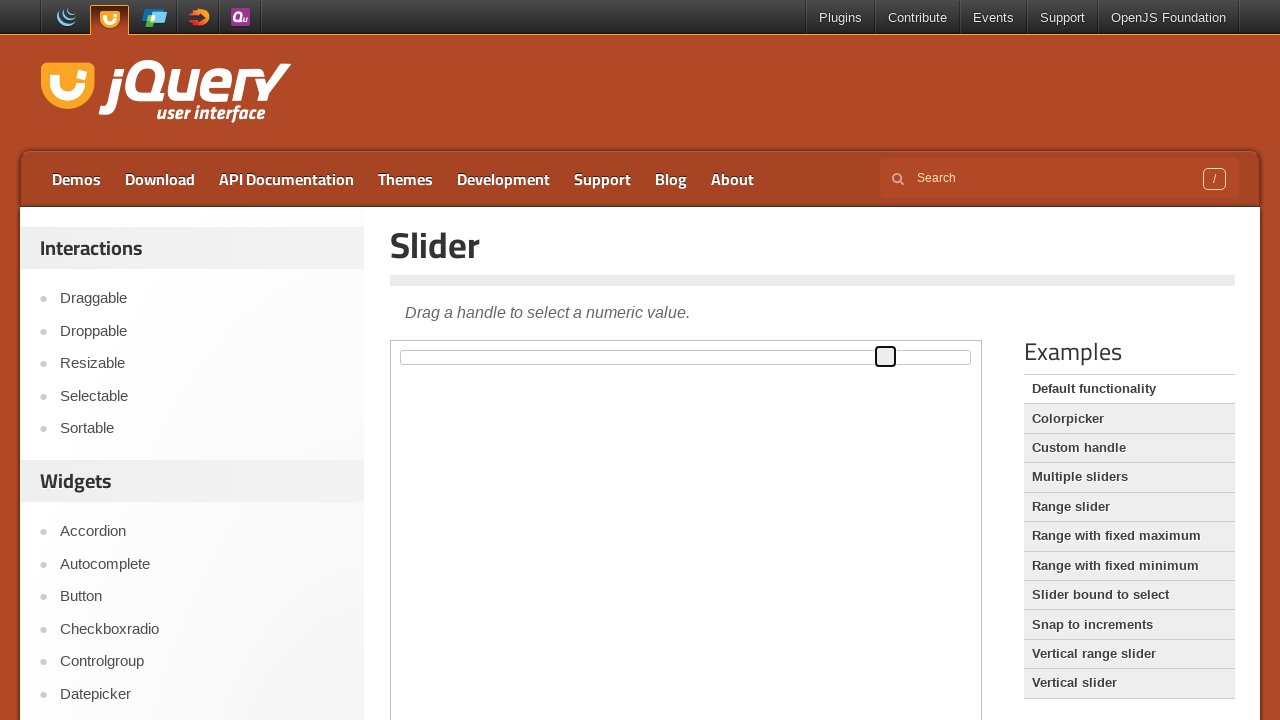

Pressed ArrowRight key on slider (iteration 86/90) on iframe.demo-frame >> internal:control=enter-frame >> #slider span
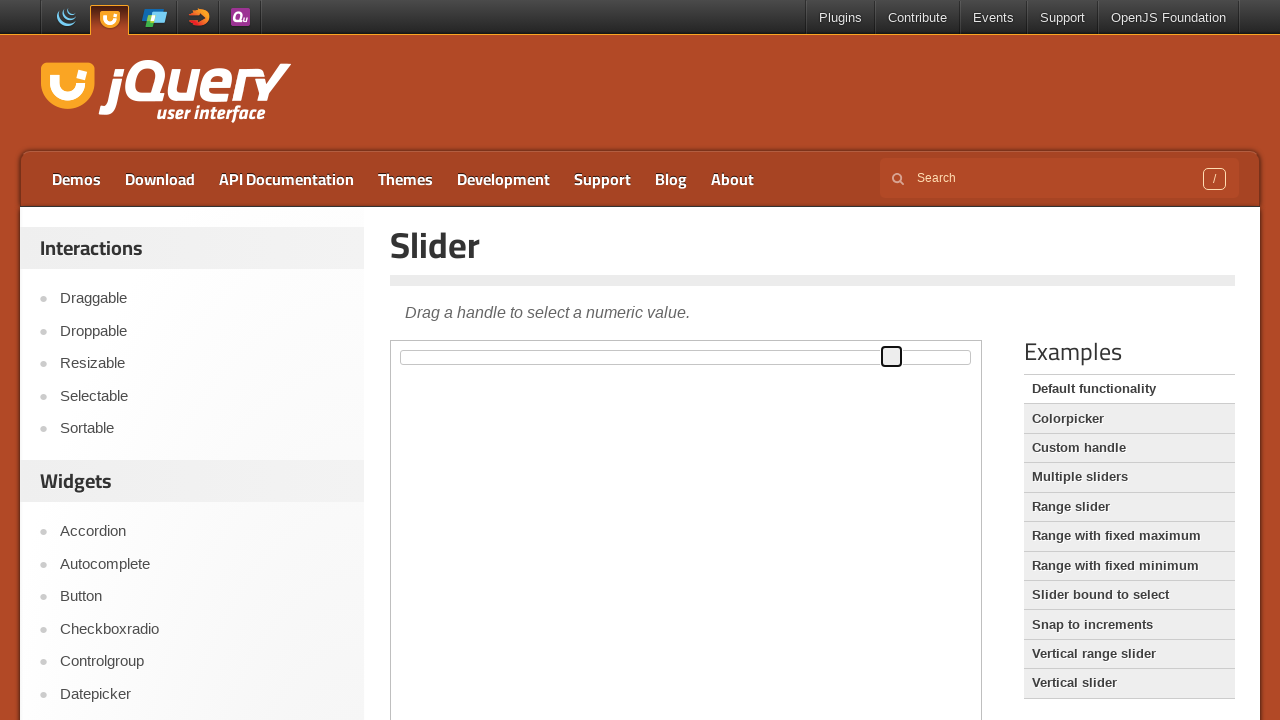

Pressed ArrowRight key on slider (iteration 87/90) on iframe.demo-frame >> internal:control=enter-frame >> #slider span
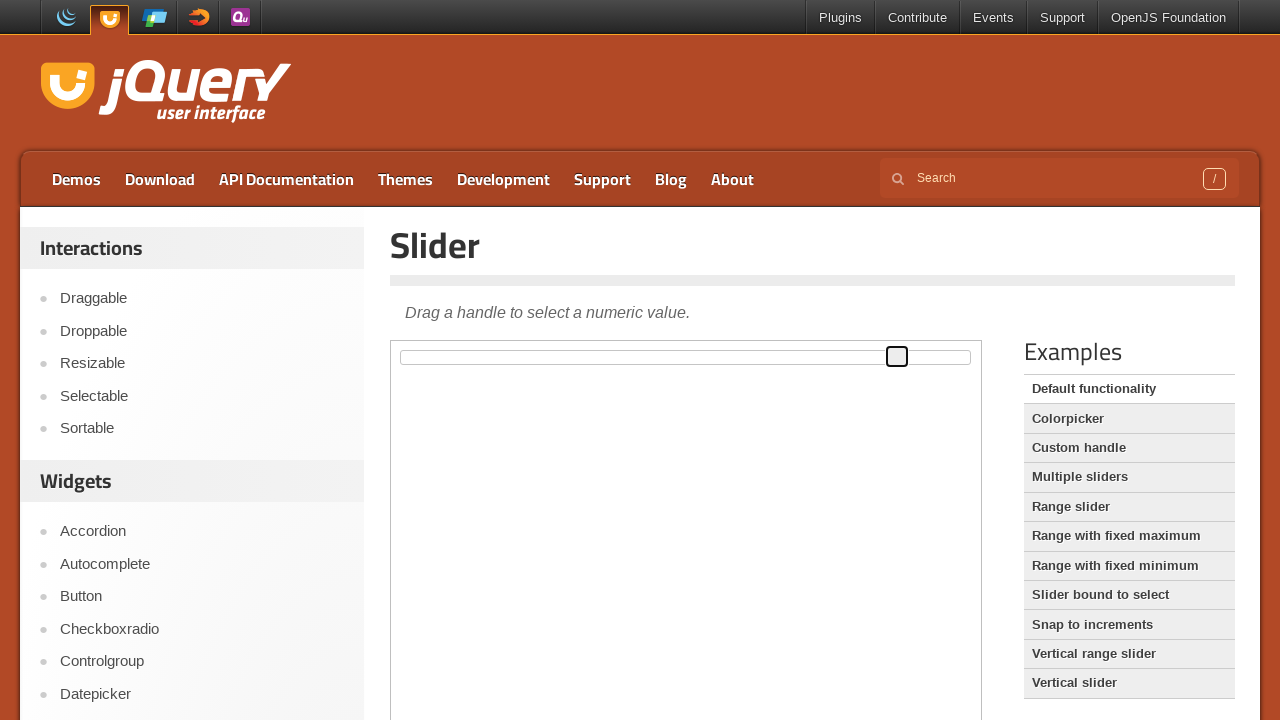

Pressed ArrowRight key on slider (iteration 88/90) on iframe.demo-frame >> internal:control=enter-frame >> #slider span
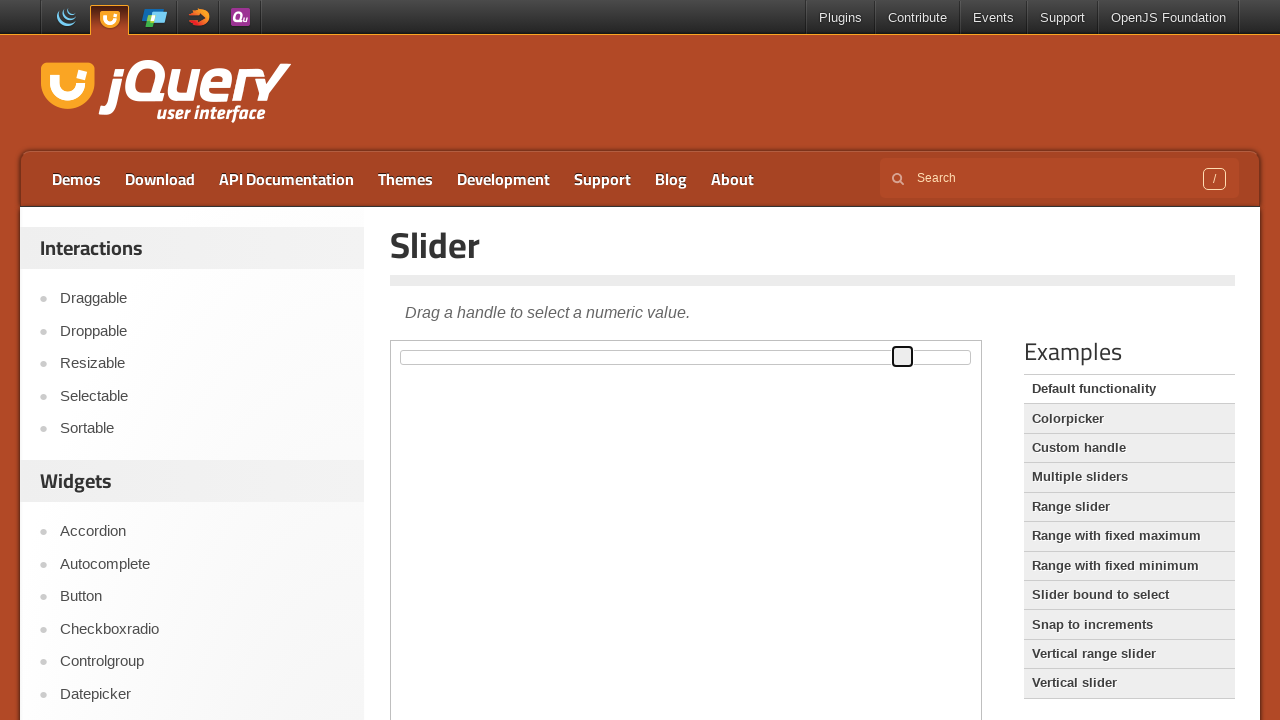

Pressed ArrowRight key on slider (iteration 89/90) on iframe.demo-frame >> internal:control=enter-frame >> #slider span
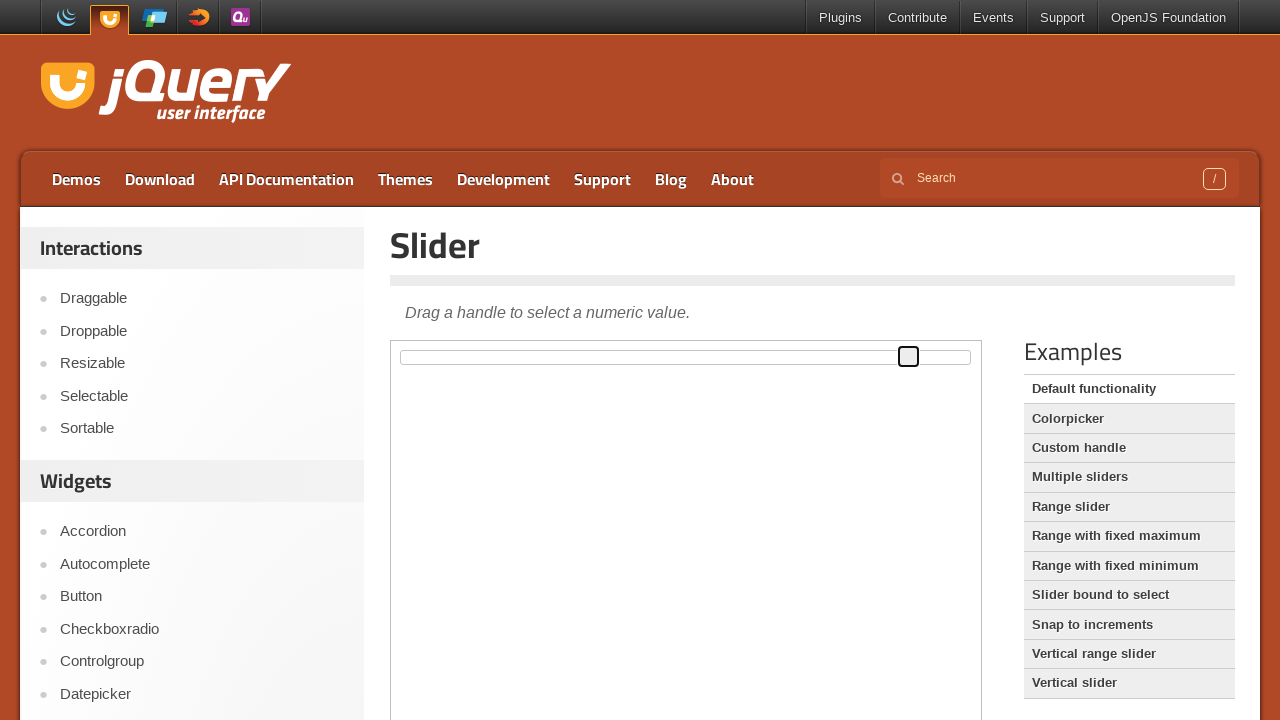

Pressed ArrowRight key on slider (iteration 90/90) on iframe.demo-frame >> internal:control=enter-frame >> #slider span
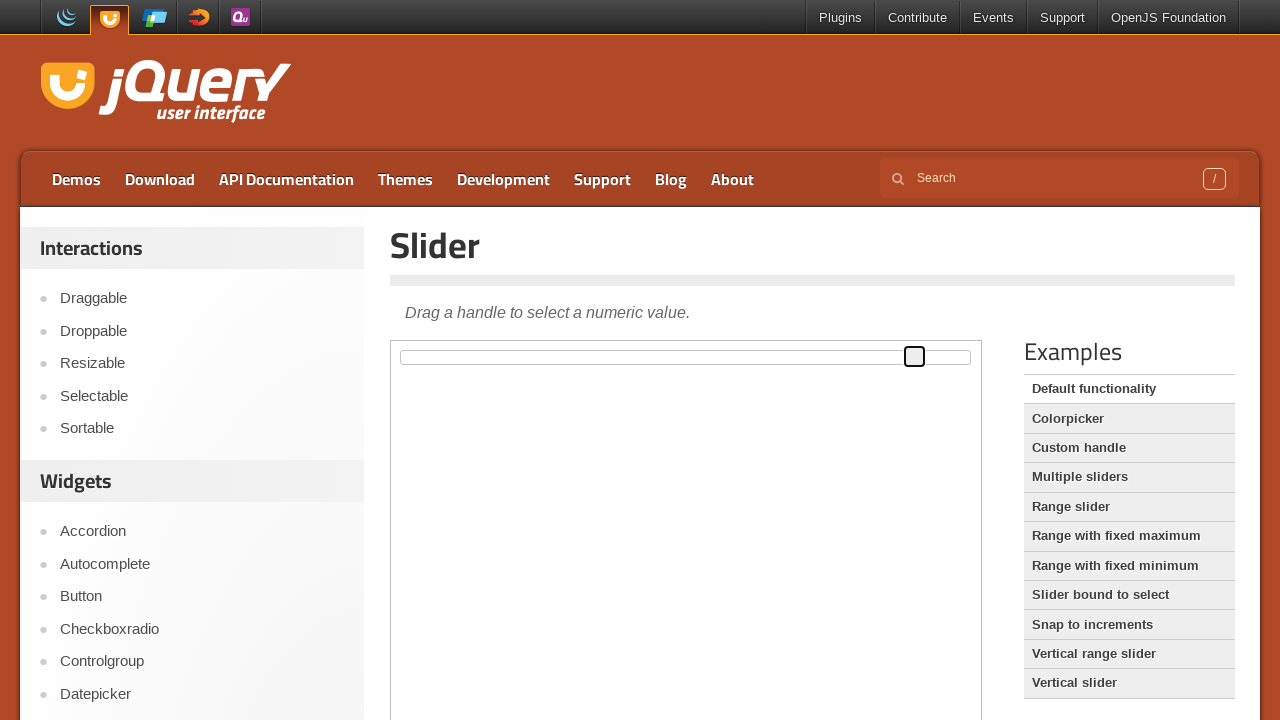

Pressed ArrowLeft key on slider (iteration 1/91) on iframe.demo-frame >> internal:control=enter-frame >> #slider span
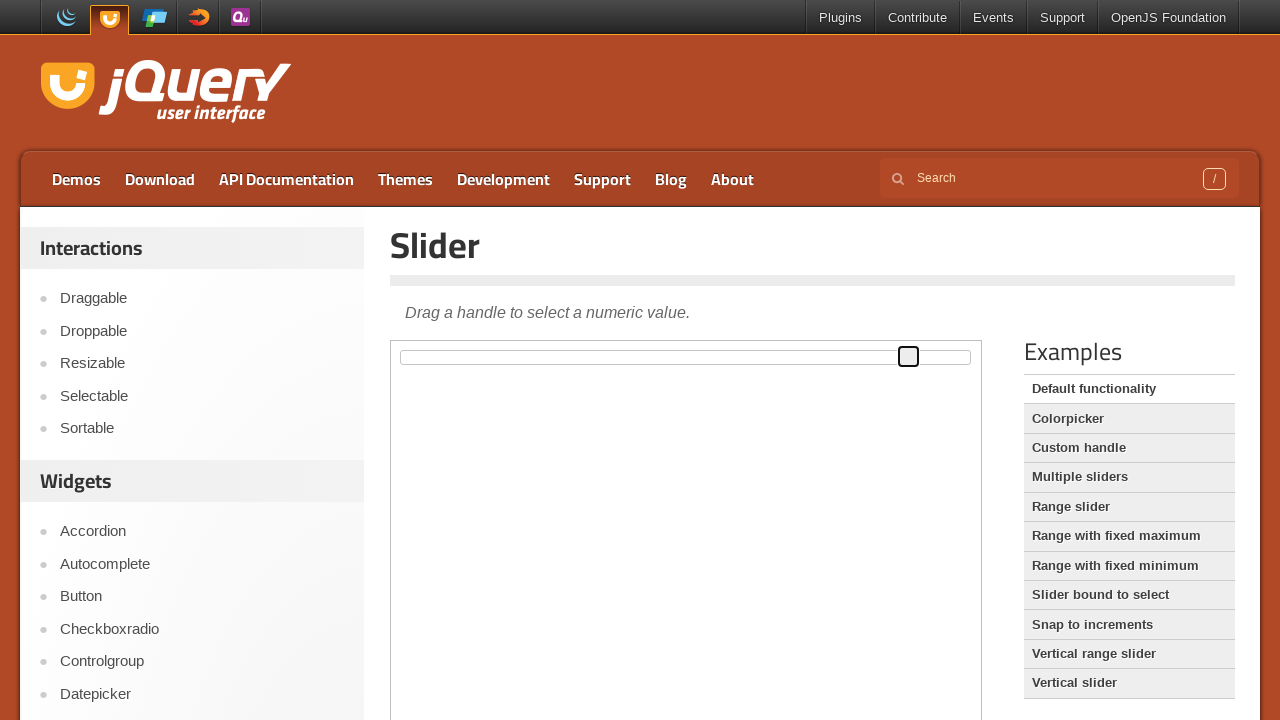

Pressed ArrowLeft key on slider (iteration 2/91) on iframe.demo-frame >> internal:control=enter-frame >> #slider span
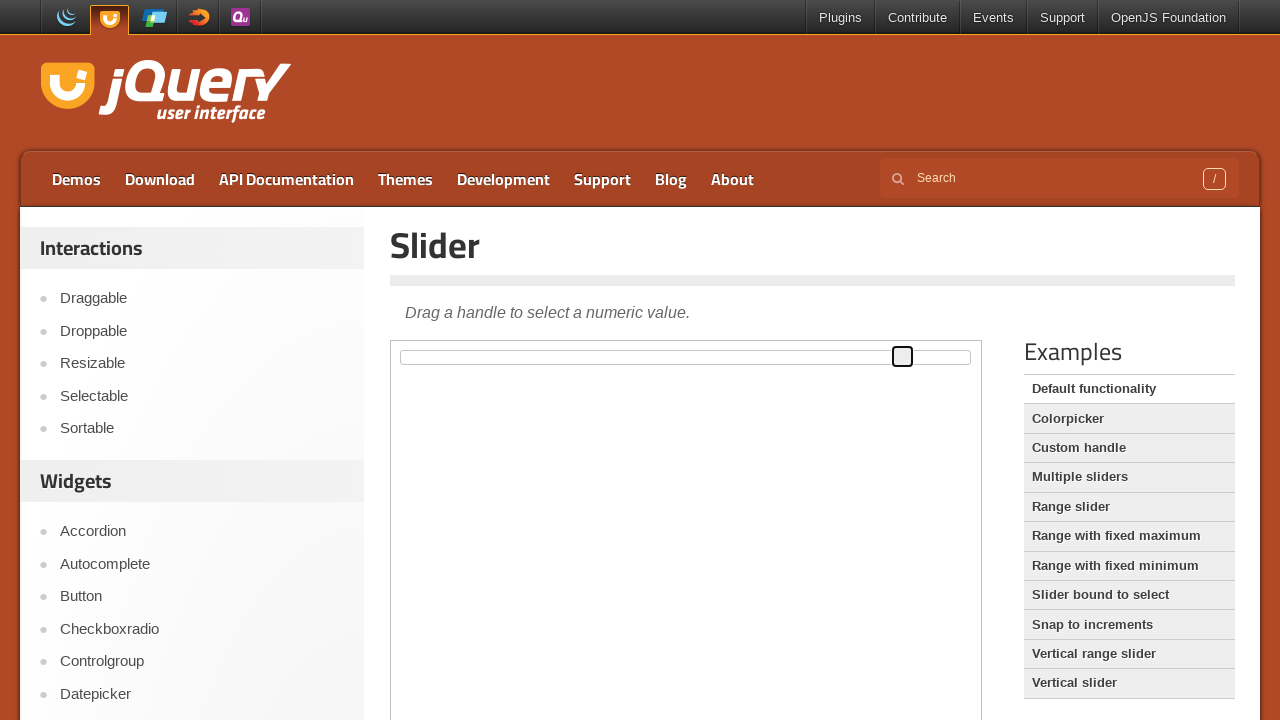

Pressed ArrowLeft key on slider (iteration 3/91) on iframe.demo-frame >> internal:control=enter-frame >> #slider span
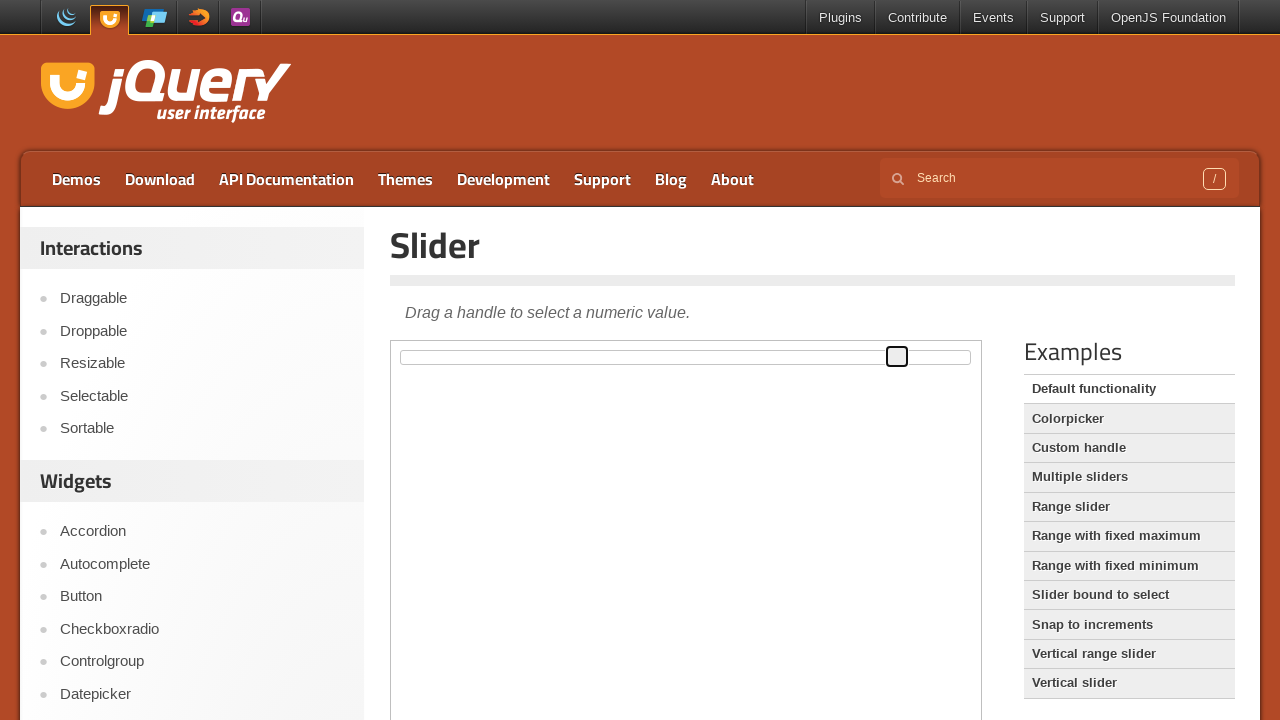

Pressed ArrowLeft key on slider (iteration 4/91) on iframe.demo-frame >> internal:control=enter-frame >> #slider span
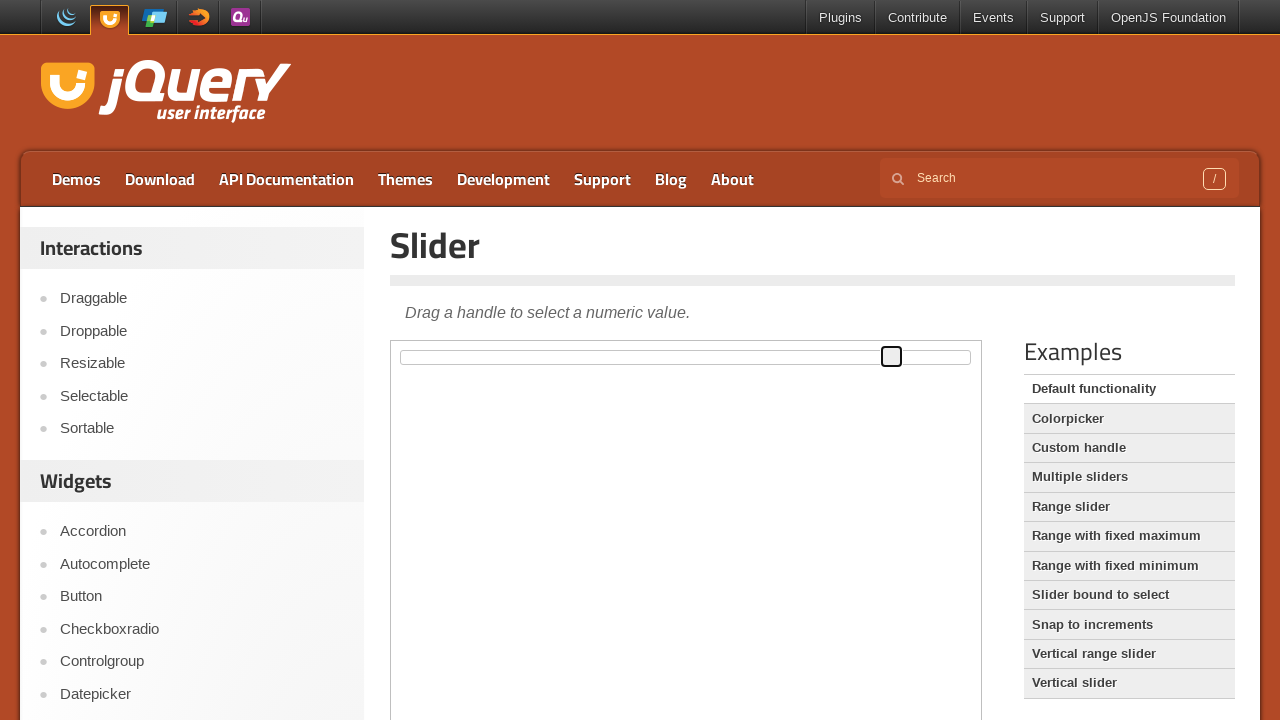

Pressed ArrowLeft key on slider (iteration 5/91) on iframe.demo-frame >> internal:control=enter-frame >> #slider span
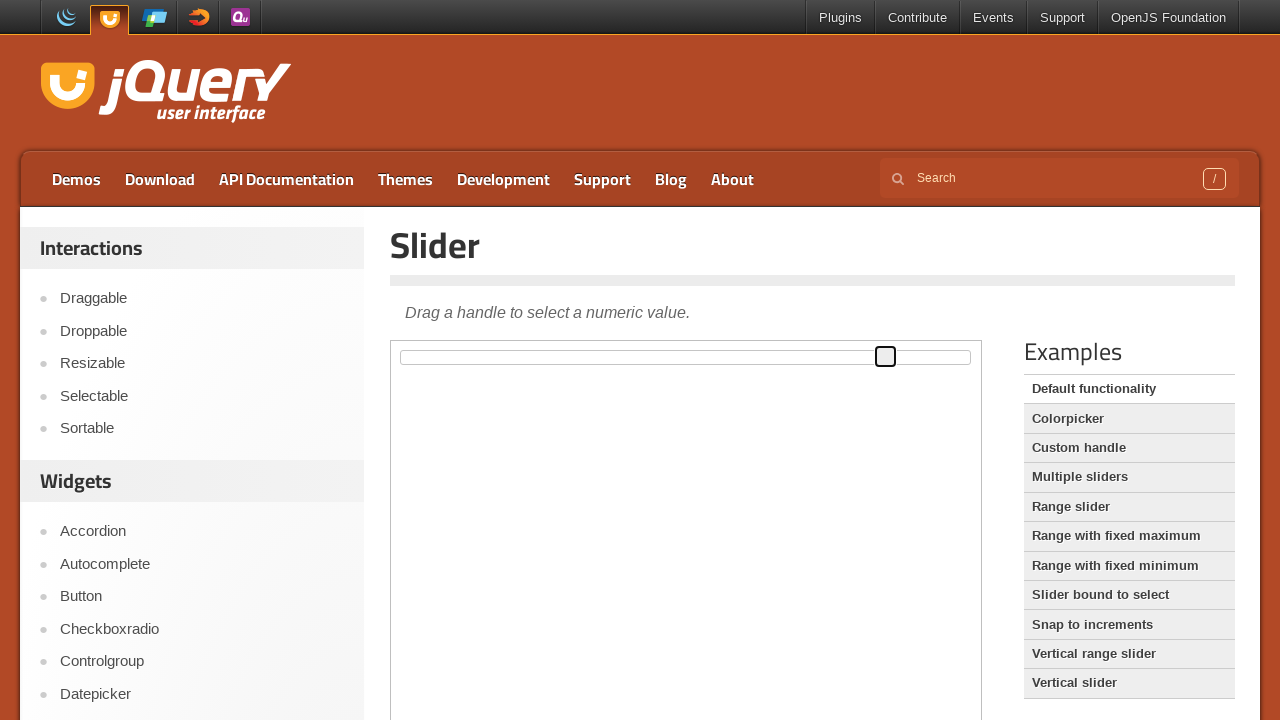

Pressed ArrowLeft key on slider (iteration 6/91) on iframe.demo-frame >> internal:control=enter-frame >> #slider span
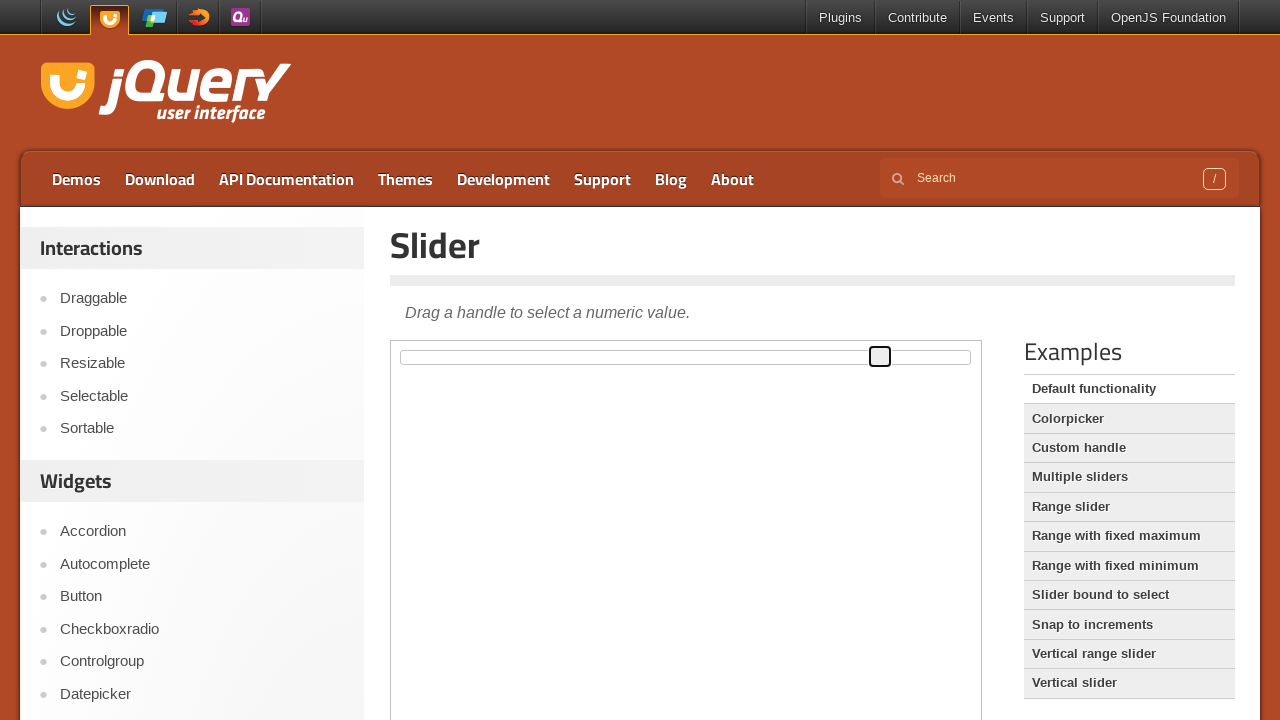

Pressed ArrowLeft key on slider (iteration 7/91) on iframe.demo-frame >> internal:control=enter-frame >> #slider span
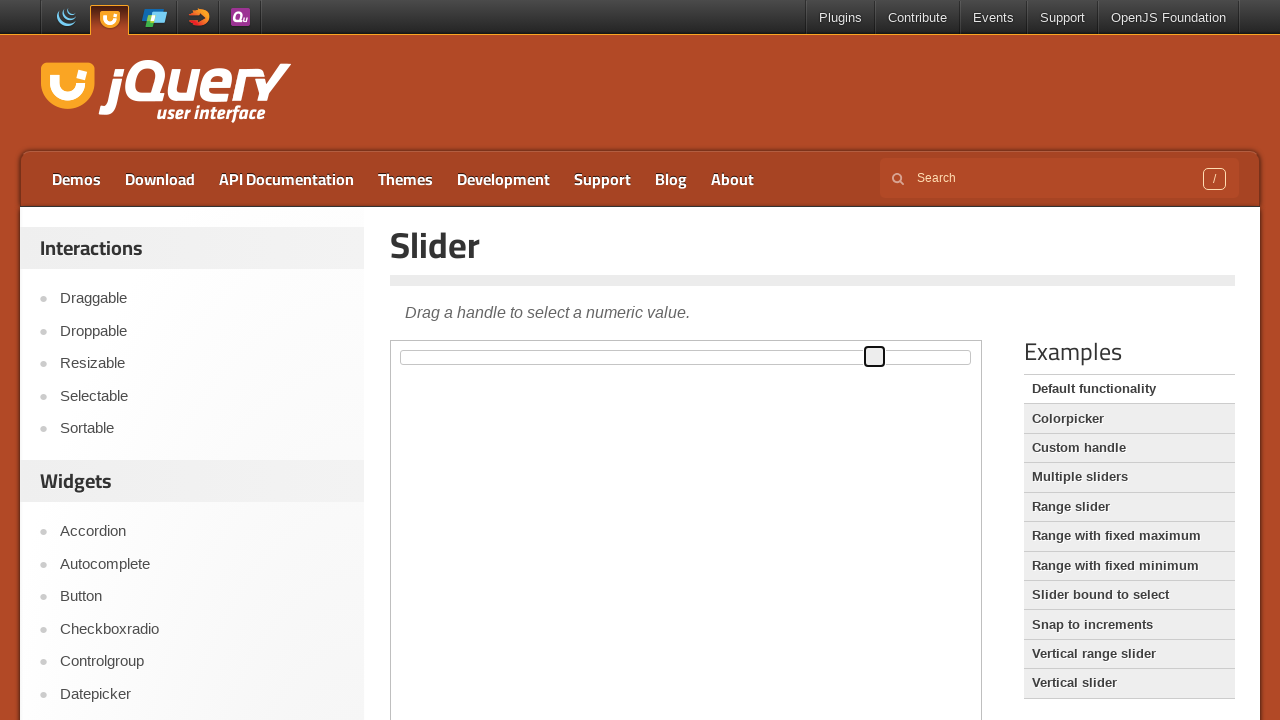

Pressed ArrowLeft key on slider (iteration 8/91) on iframe.demo-frame >> internal:control=enter-frame >> #slider span
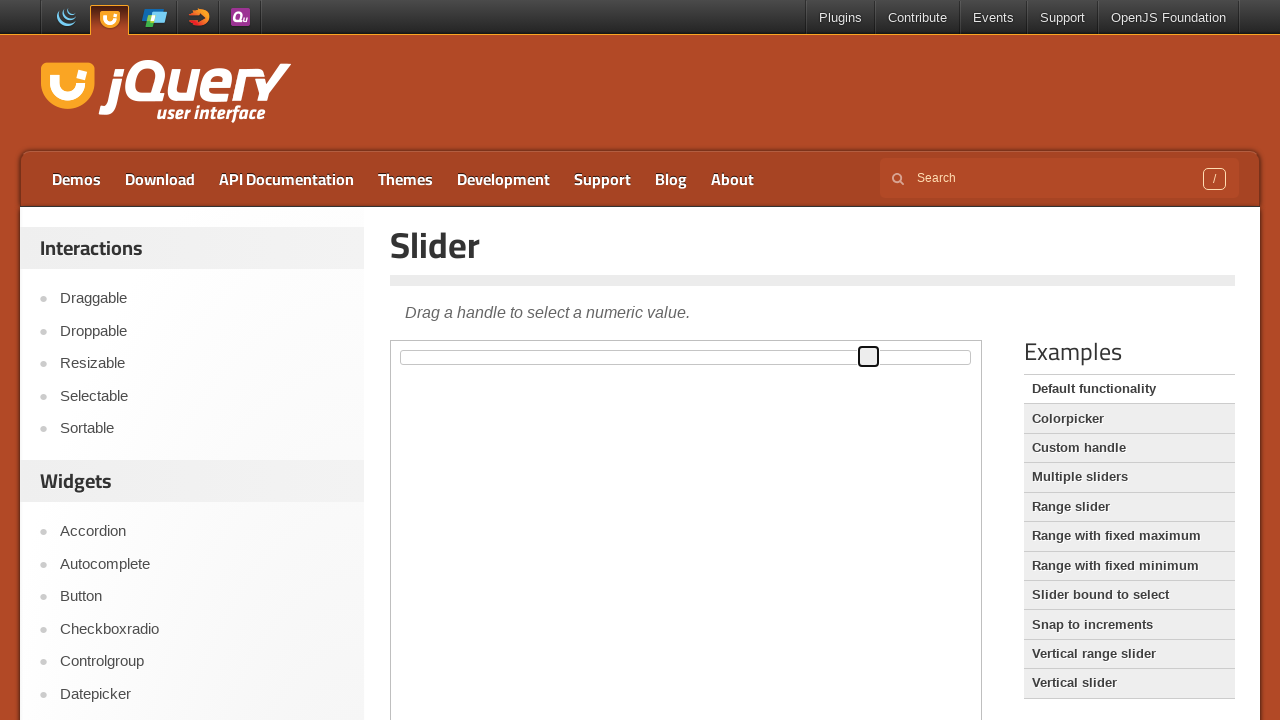

Pressed ArrowLeft key on slider (iteration 9/91) on iframe.demo-frame >> internal:control=enter-frame >> #slider span
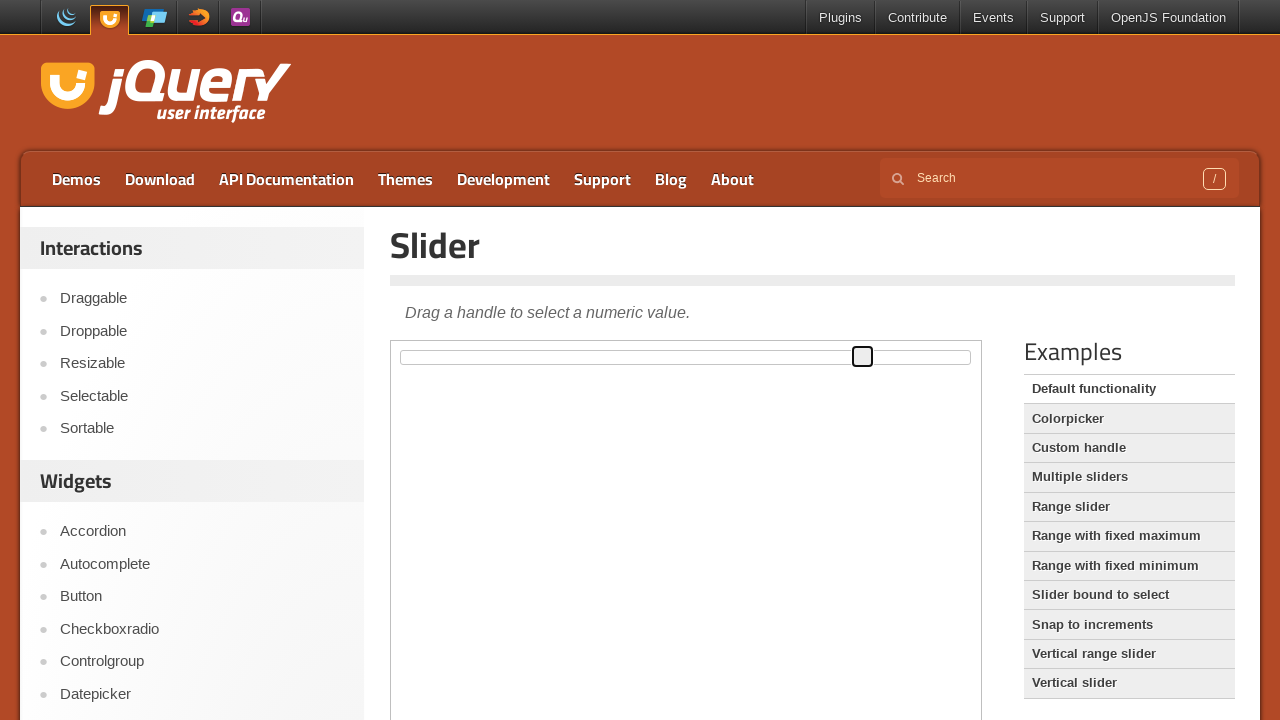

Pressed ArrowLeft key on slider (iteration 10/91) on iframe.demo-frame >> internal:control=enter-frame >> #slider span
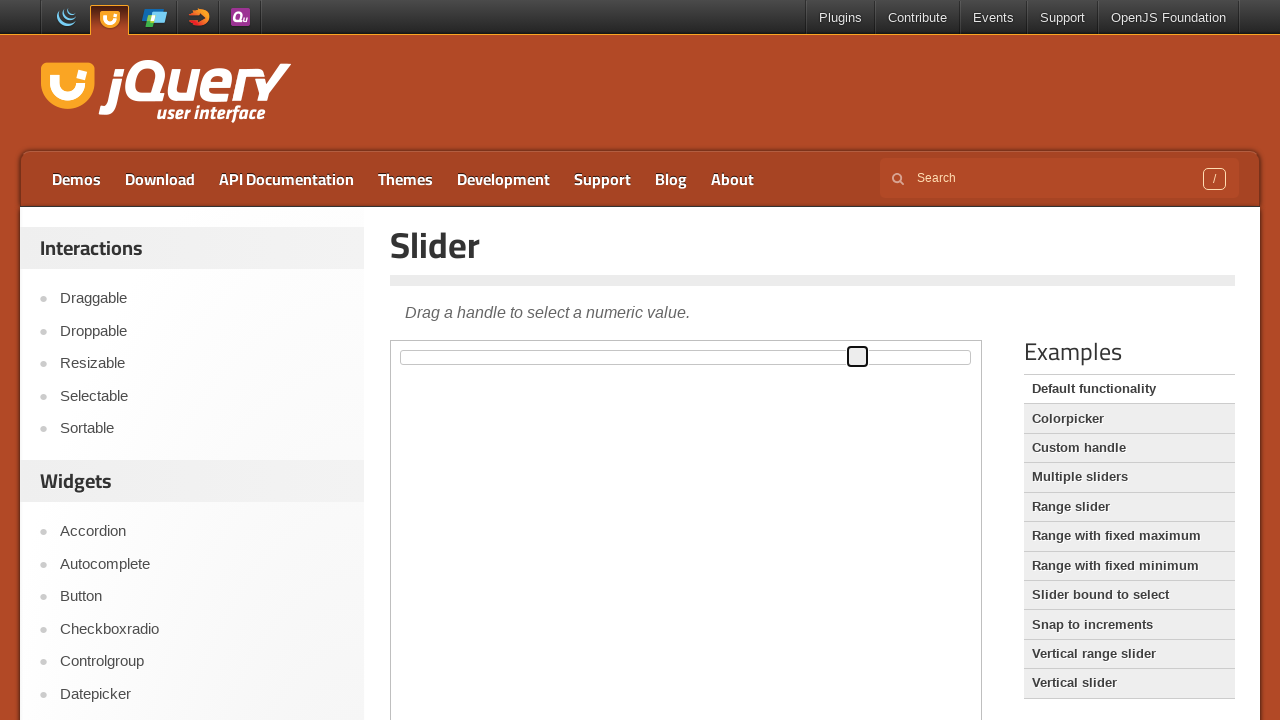

Pressed ArrowLeft key on slider (iteration 11/91) on iframe.demo-frame >> internal:control=enter-frame >> #slider span
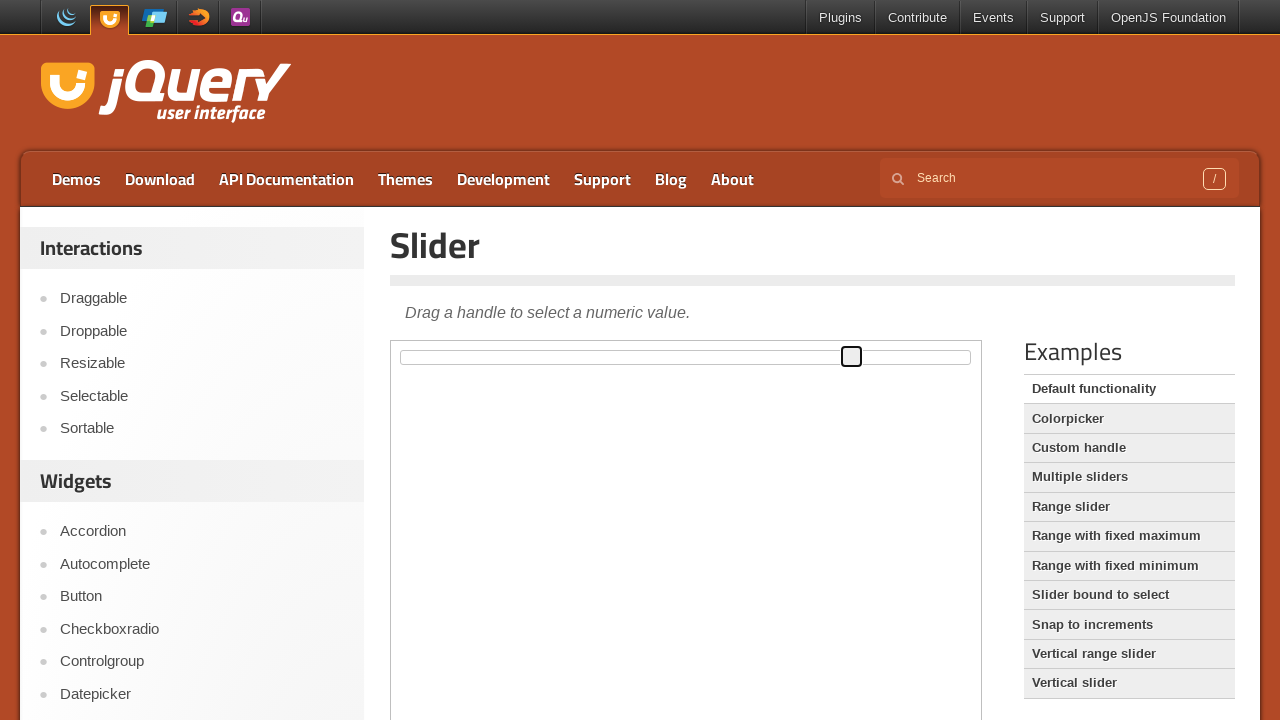

Pressed ArrowLeft key on slider (iteration 12/91) on iframe.demo-frame >> internal:control=enter-frame >> #slider span
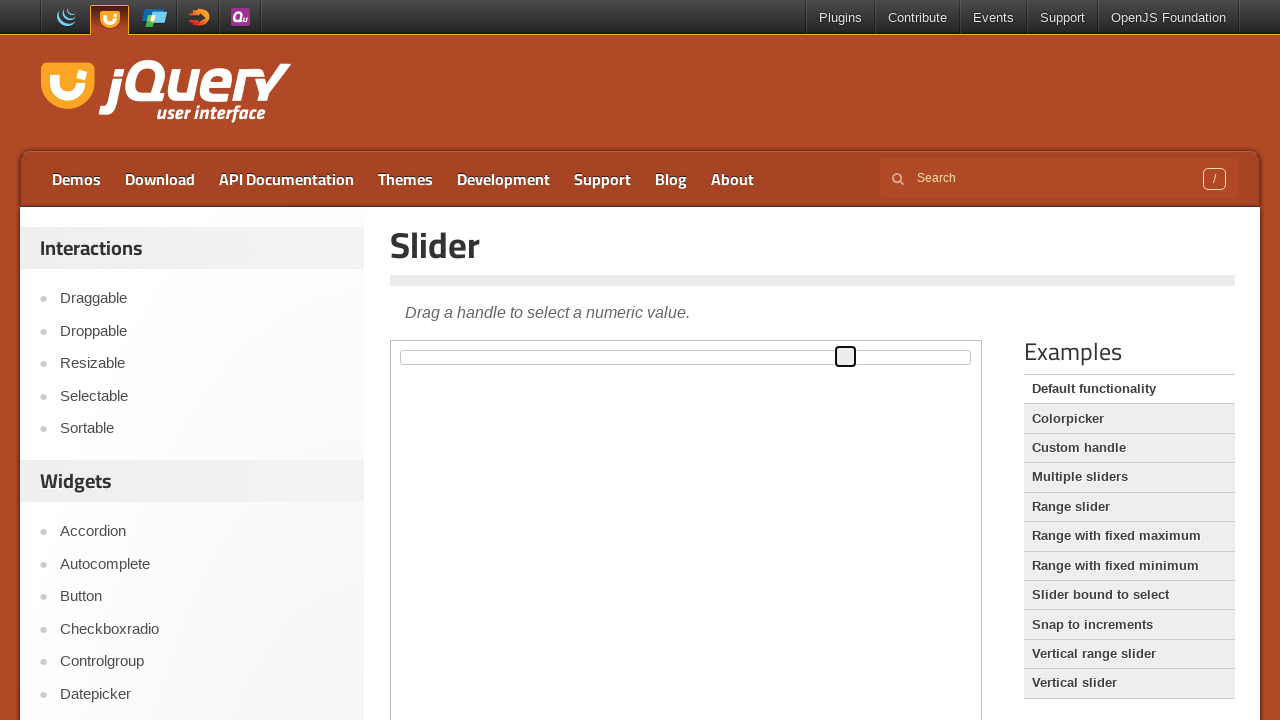

Pressed ArrowLeft key on slider (iteration 13/91) on iframe.demo-frame >> internal:control=enter-frame >> #slider span
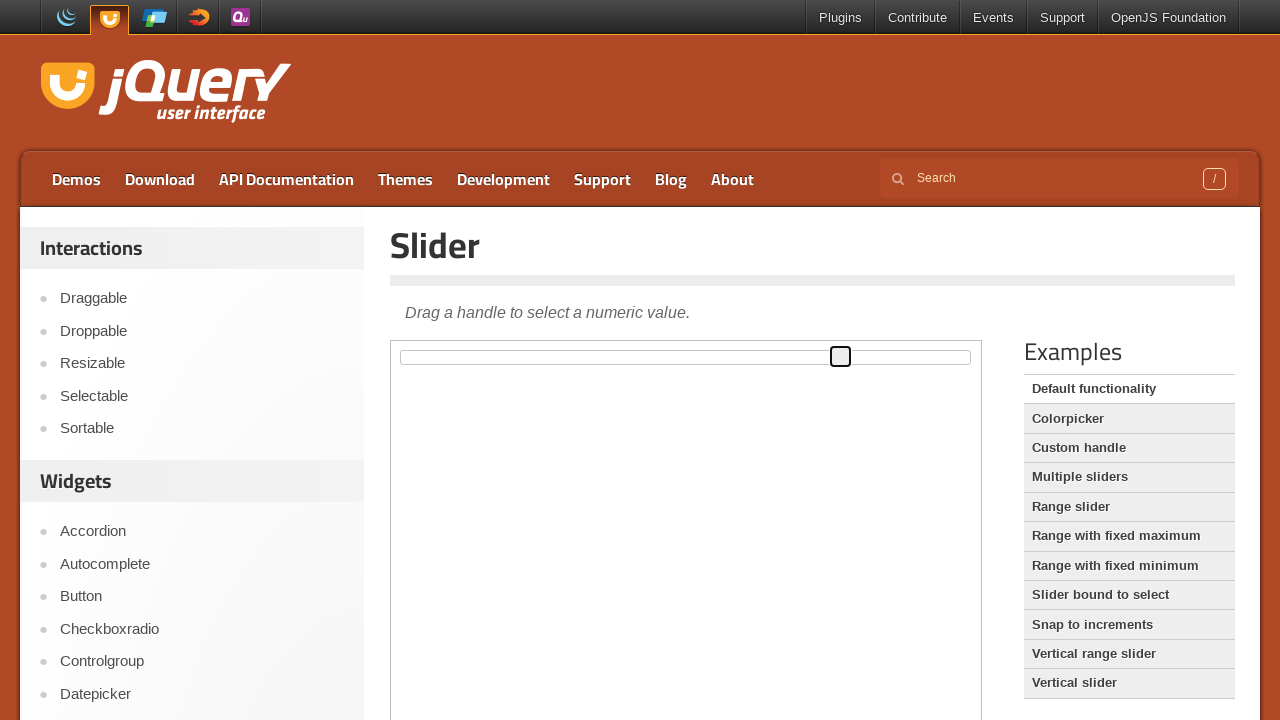

Pressed ArrowLeft key on slider (iteration 14/91) on iframe.demo-frame >> internal:control=enter-frame >> #slider span
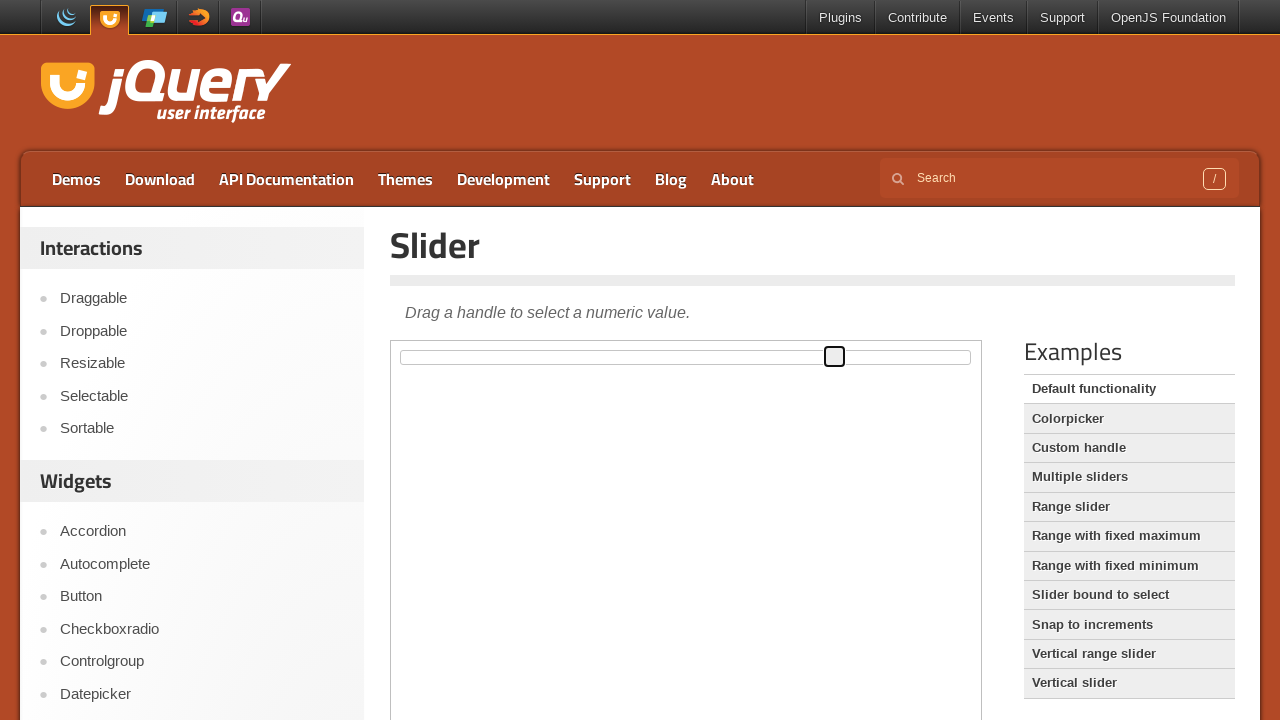

Pressed ArrowLeft key on slider (iteration 15/91) on iframe.demo-frame >> internal:control=enter-frame >> #slider span
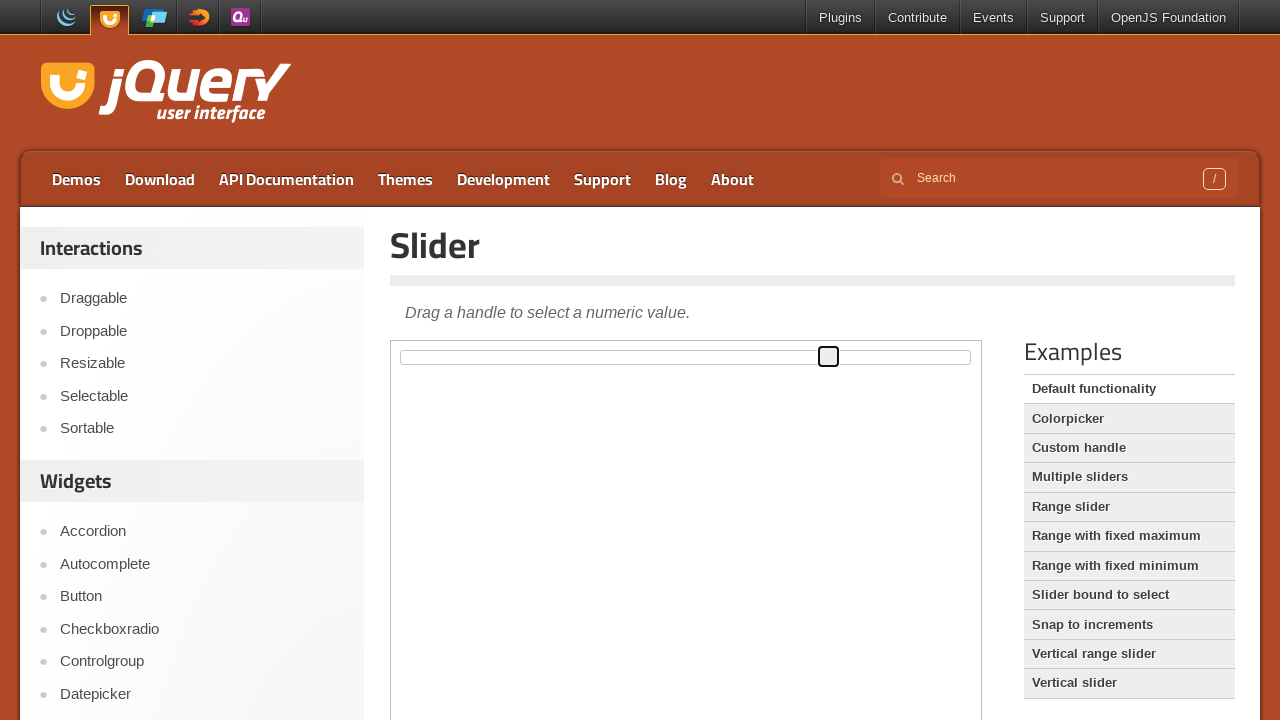

Pressed ArrowLeft key on slider (iteration 16/91) on iframe.demo-frame >> internal:control=enter-frame >> #slider span
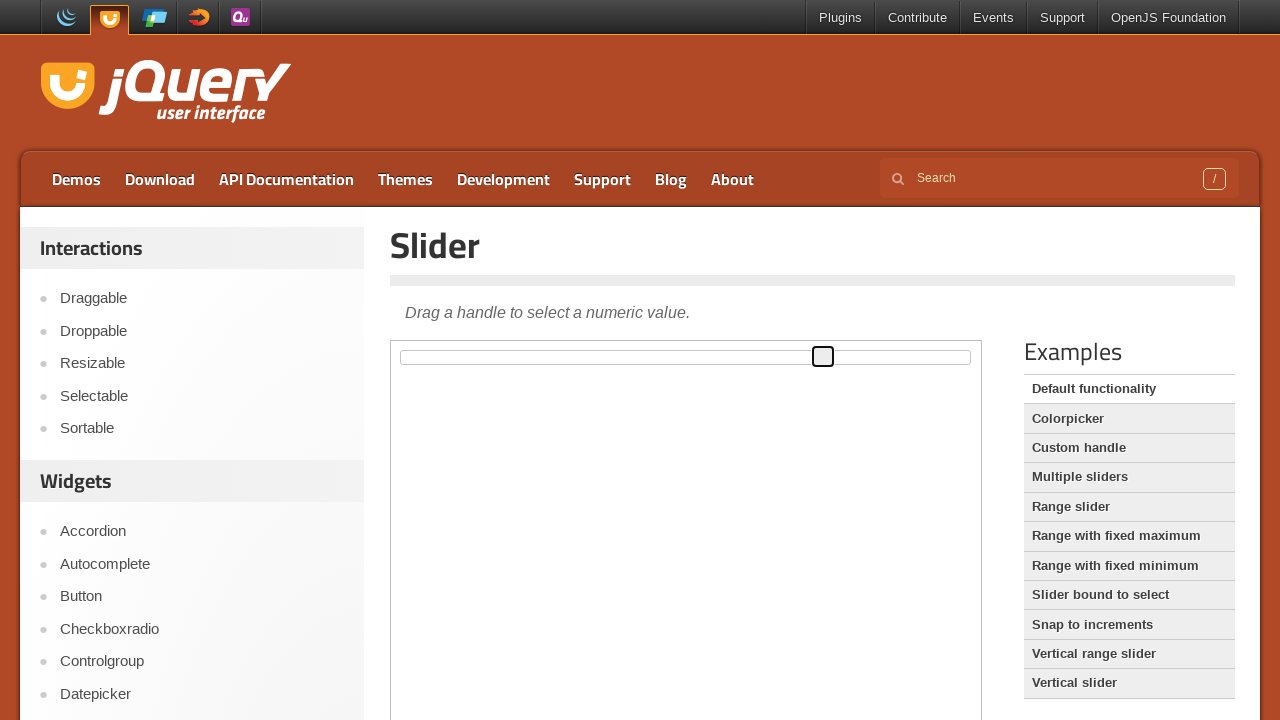

Pressed ArrowLeft key on slider (iteration 17/91) on iframe.demo-frame >> internal:control=enter-frame >> #slider span
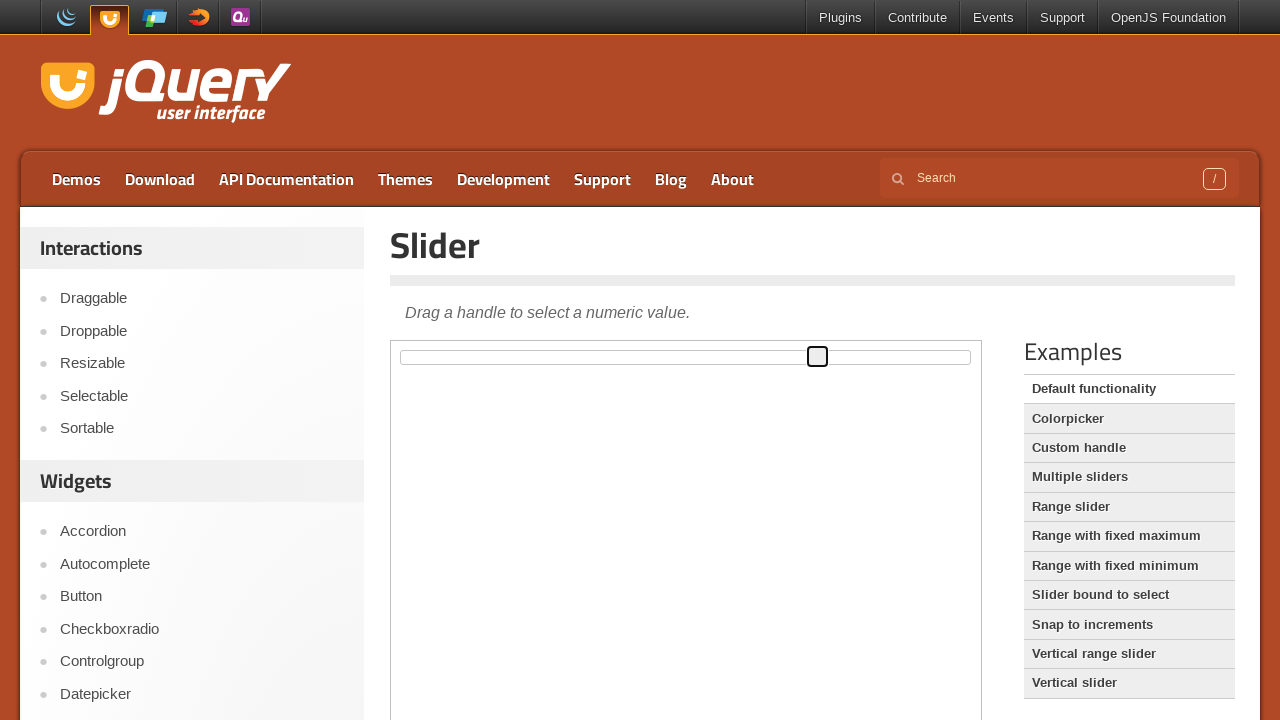

Pressed ArrowLeft key on slider (iteration 18/91) on iframe.demo-frame >> internal:control=enter-frame >> #slider span
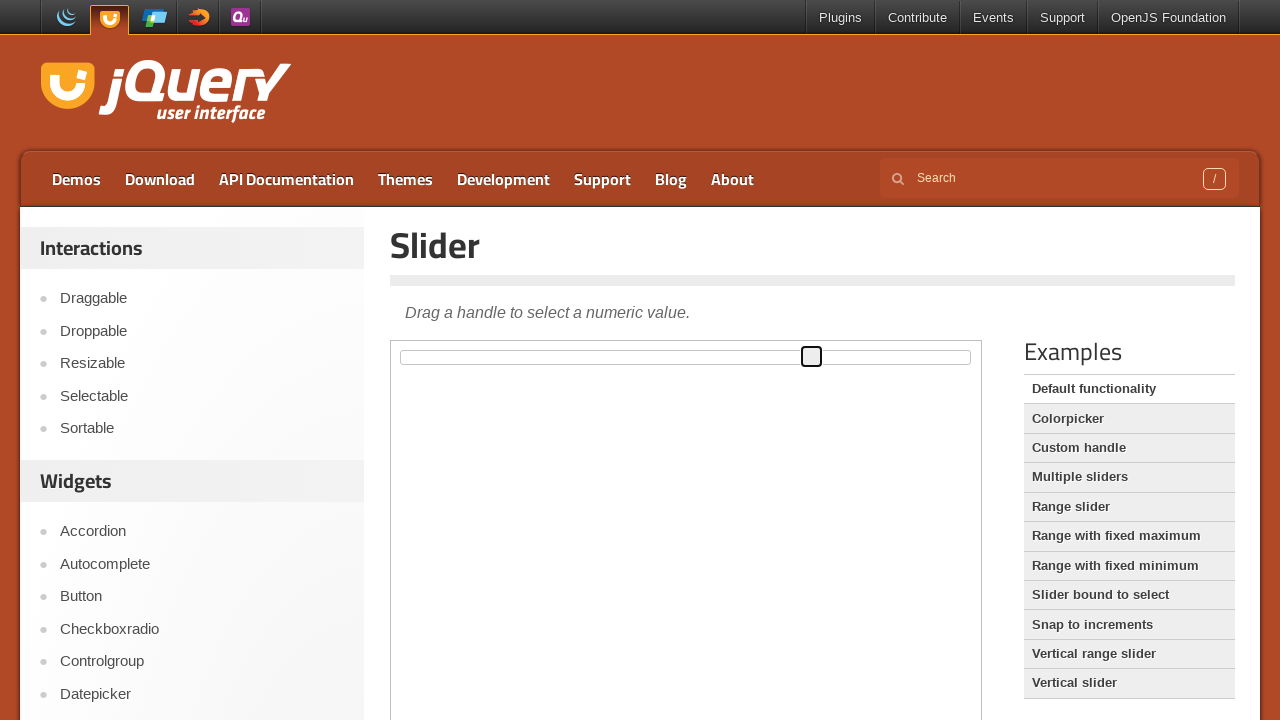

Pressed ArrowLeft key on slider (iteration 19/91) on iframe.demo-frame >> internal:control=enter-frame >> #slider span
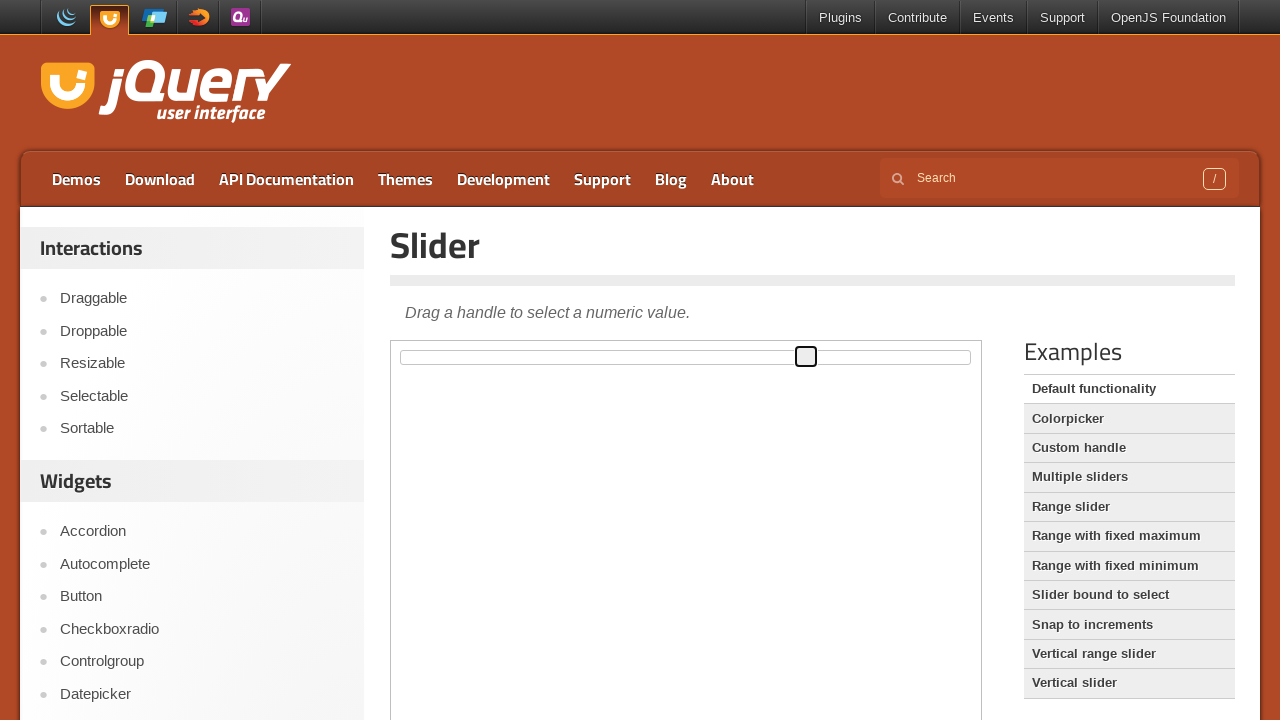

Pressed ArrowLeft key on slider (iteration 20/91) on iframe.demo-frame >> internal:control=enter-frame >> #slider span
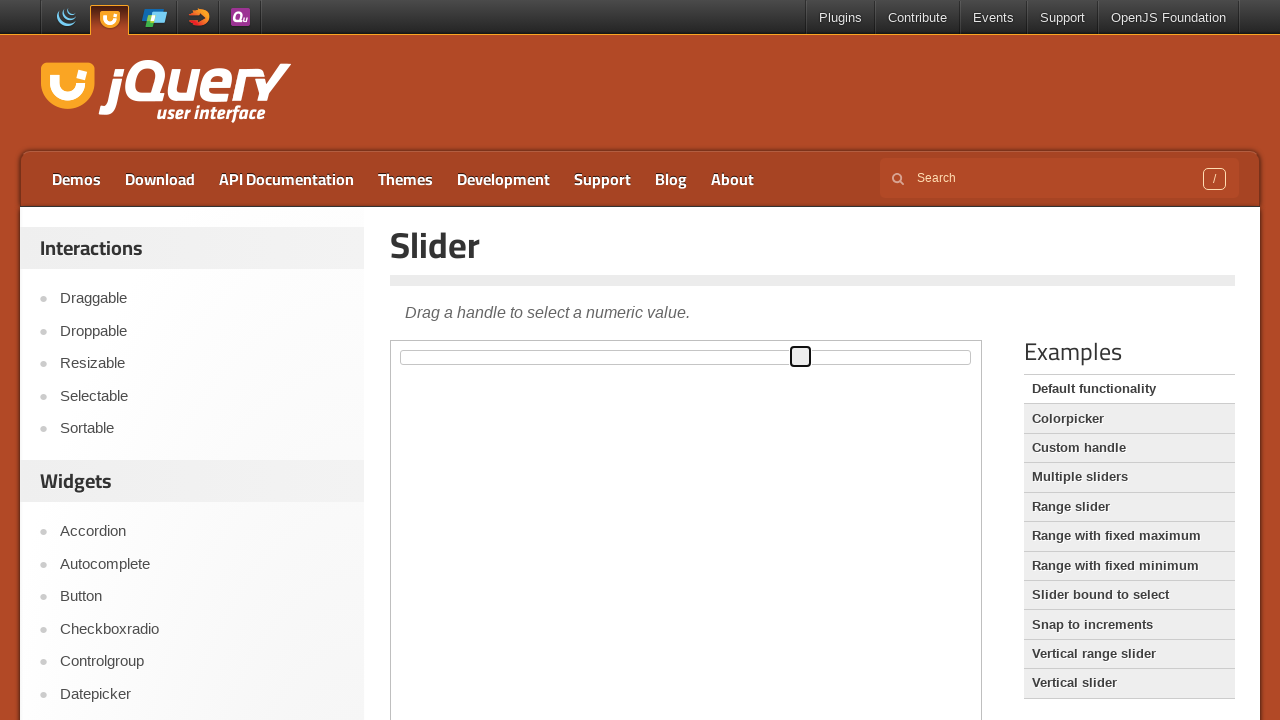

Pressed ArrowLeft key on slider (iteration 21/91) on iframe.demo-frame >> internal:control=enter-frame >> #slider span
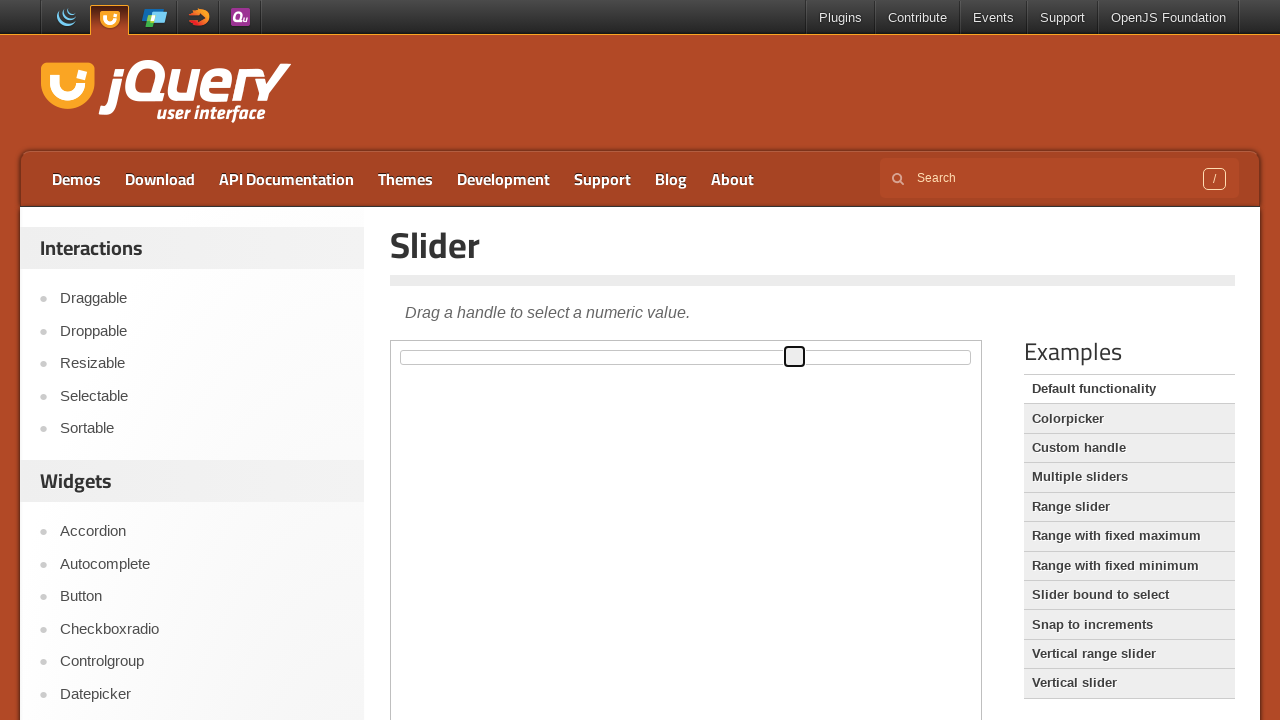

Pressed ArrowLeft key on slider (iteration 22/91) on iframe.demo-frame >> internal:control=enter-frame >> #slider span
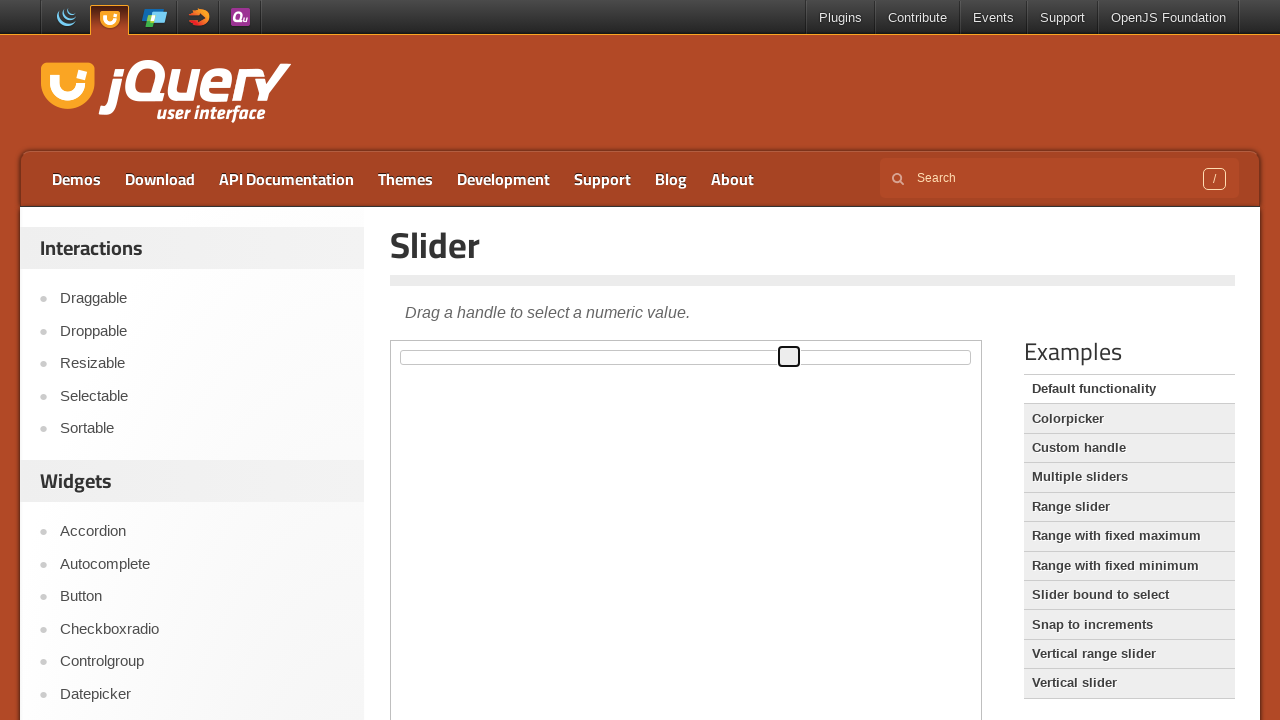

Pressed ArrowLeft key on slider (iteration 23/91) on iframe.demo-frame >> internal:control=enter-frame >> #slider span
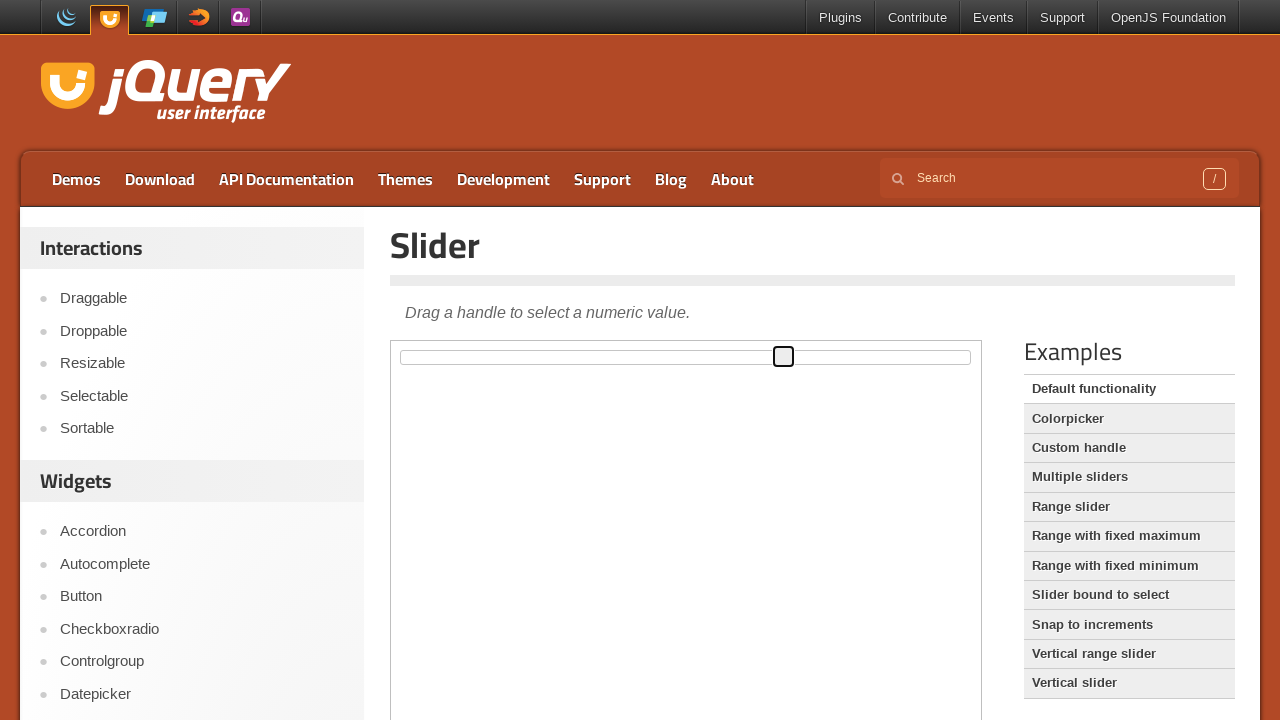

Pressed ArrowLeft key on slider (iteration 24/91) on iframe.demo-frame >> internal:control=enter-frame >> #slider span
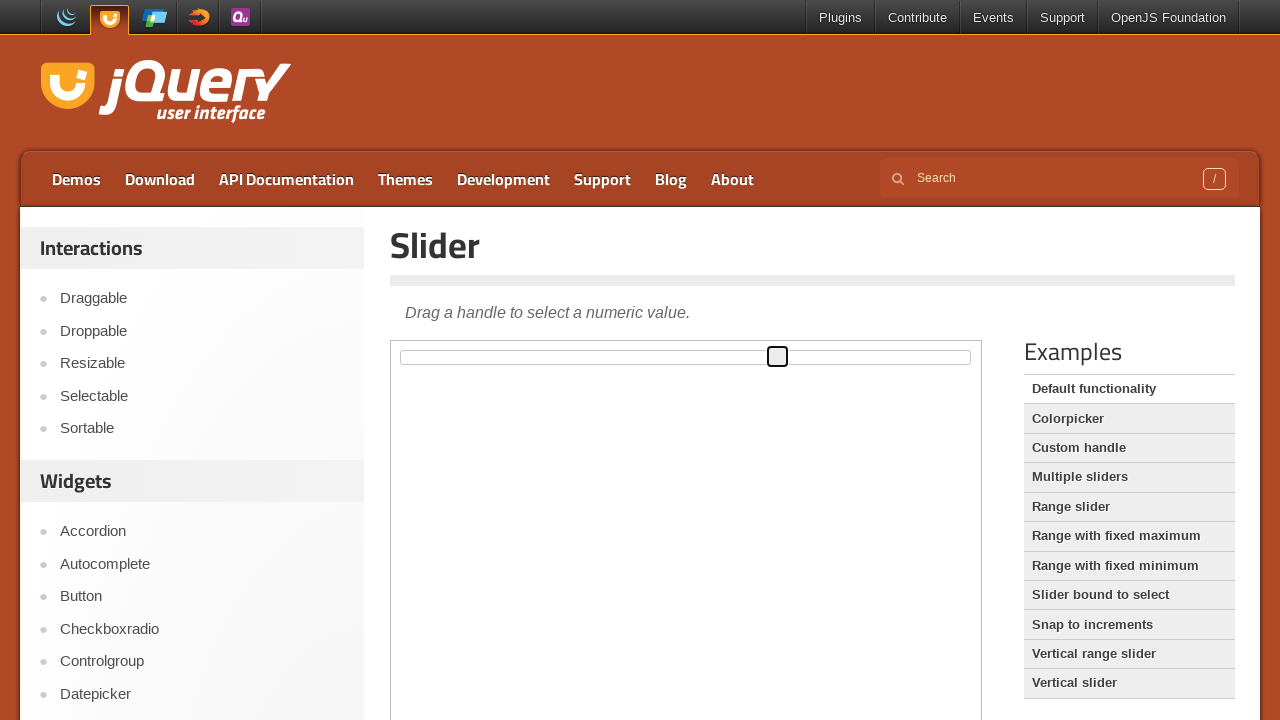

Pressed ArrowLeft key on slider (iteration 25/91) on iframe.demo-frame >> internal:control=enter-frame >> #slider span
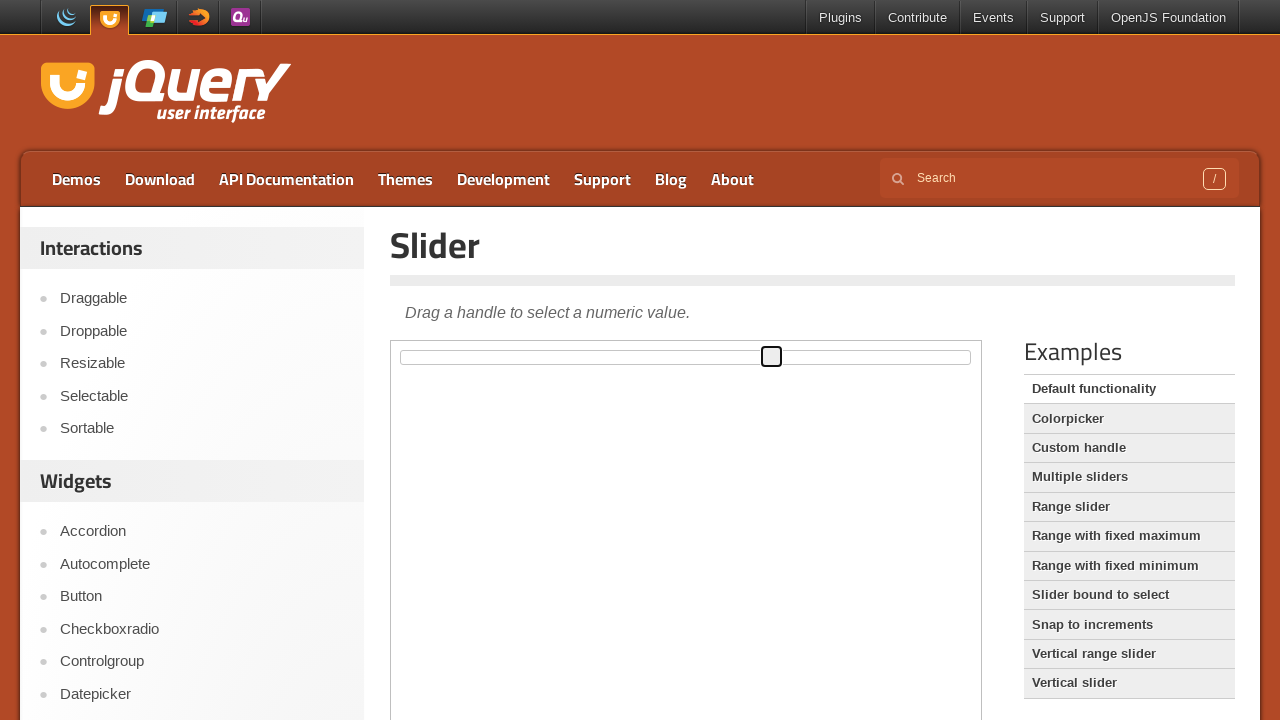

Pressed ArrowLeft key on slider (iteration 26/91) on iframe.demo-frame >> internal:control=enter-frame >> #slider span
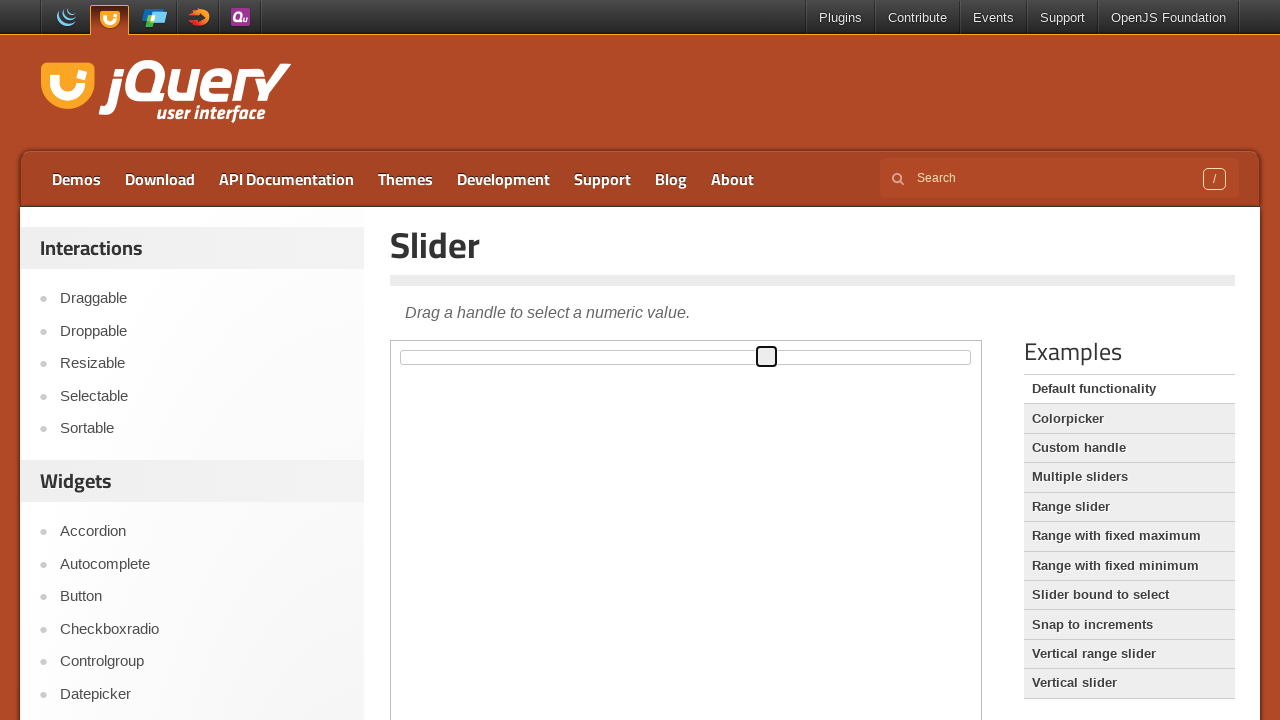

Pressed ArrowLeft key on slider (iteration 27/91) on iframe.demo-frame >> internal:control=enter-frame >> #slider span
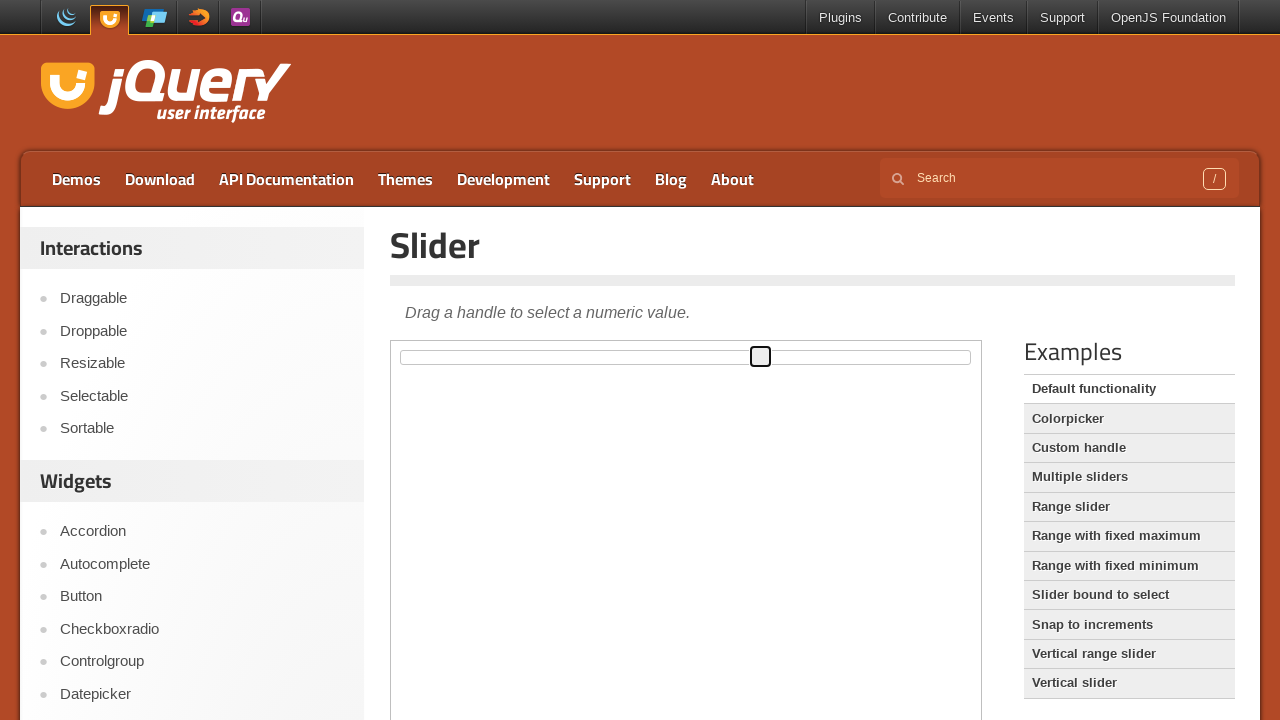

Pressed ArrowLeft key on slider (iteration 28/91) on iframe.demo-frame >> internal:control=enter-frame >> #slider span
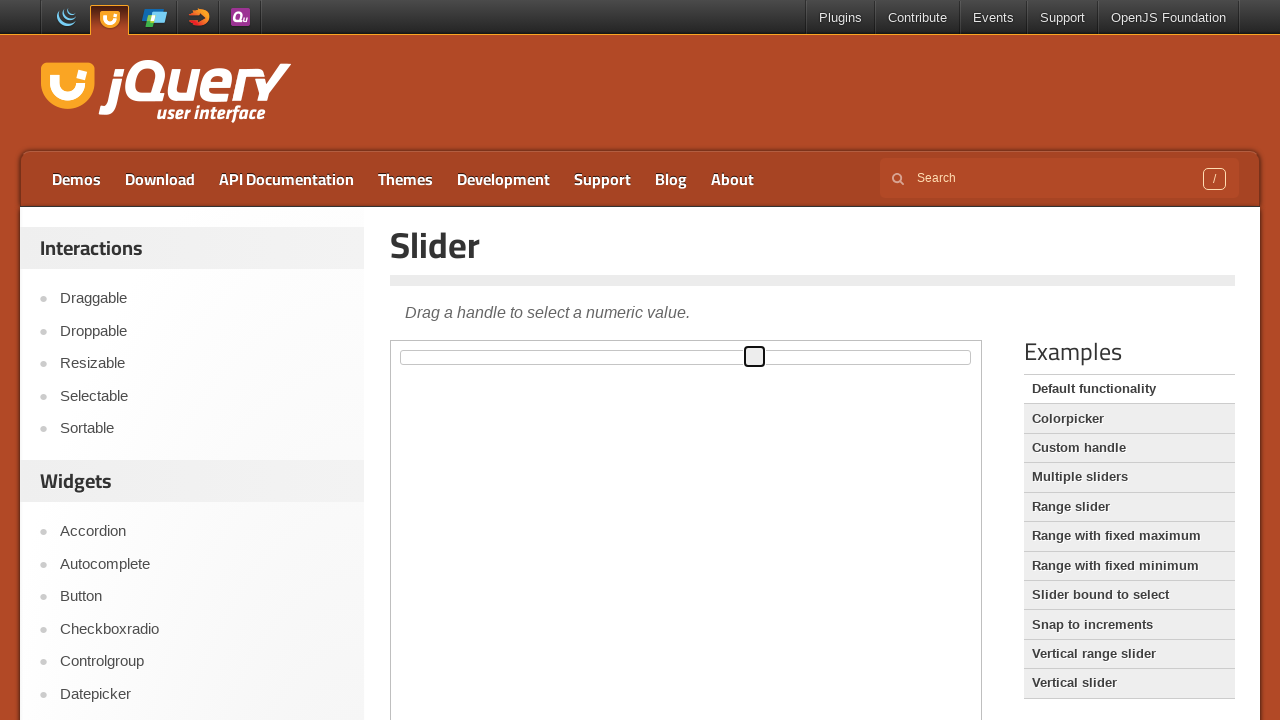

Pressed ArrowLeft key on slider (iteration 29/91) on iframe.demo-frame >> internal:control=enter-frame >> #slider span
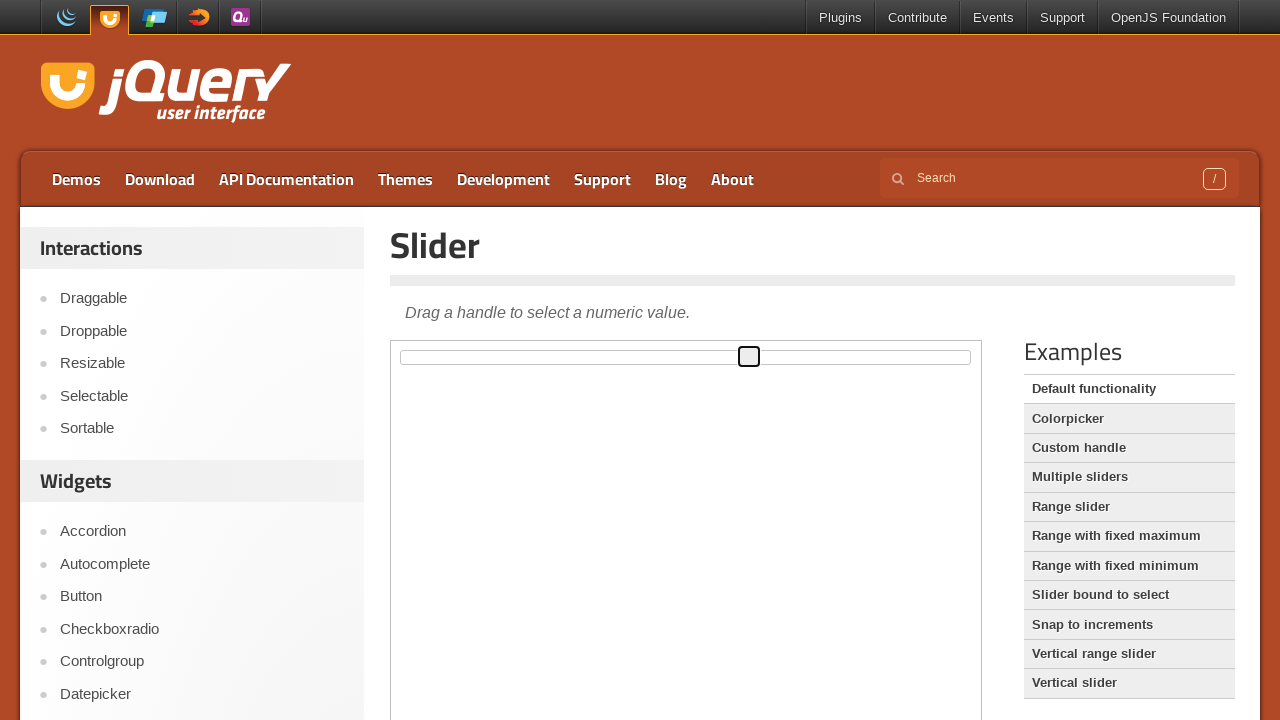

Pressed ArrowLeft key on slider (iteration 30/91) on iframe.demo-frame >> internal:control=enter-frame >> #slider span
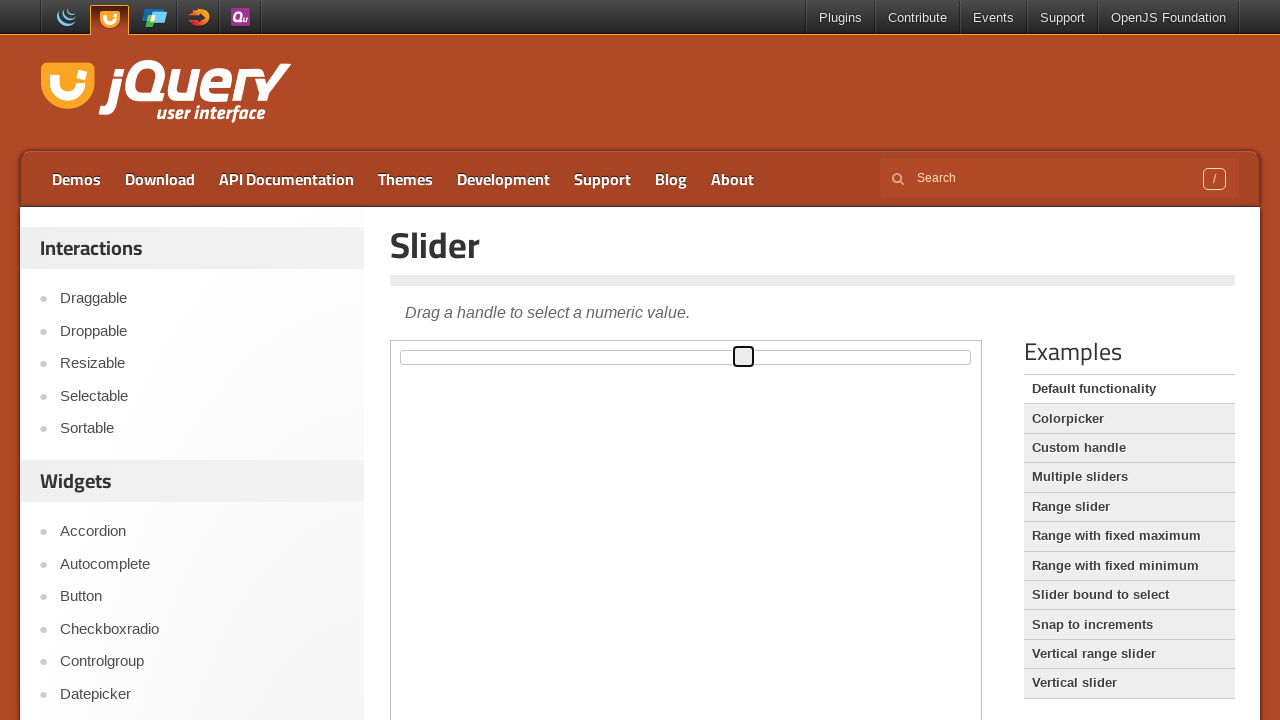

Pressed ArrowLeft key on slider (iteration 31/91) on iframe.demo-frame >> internal:control=enter-frame >> #slider span
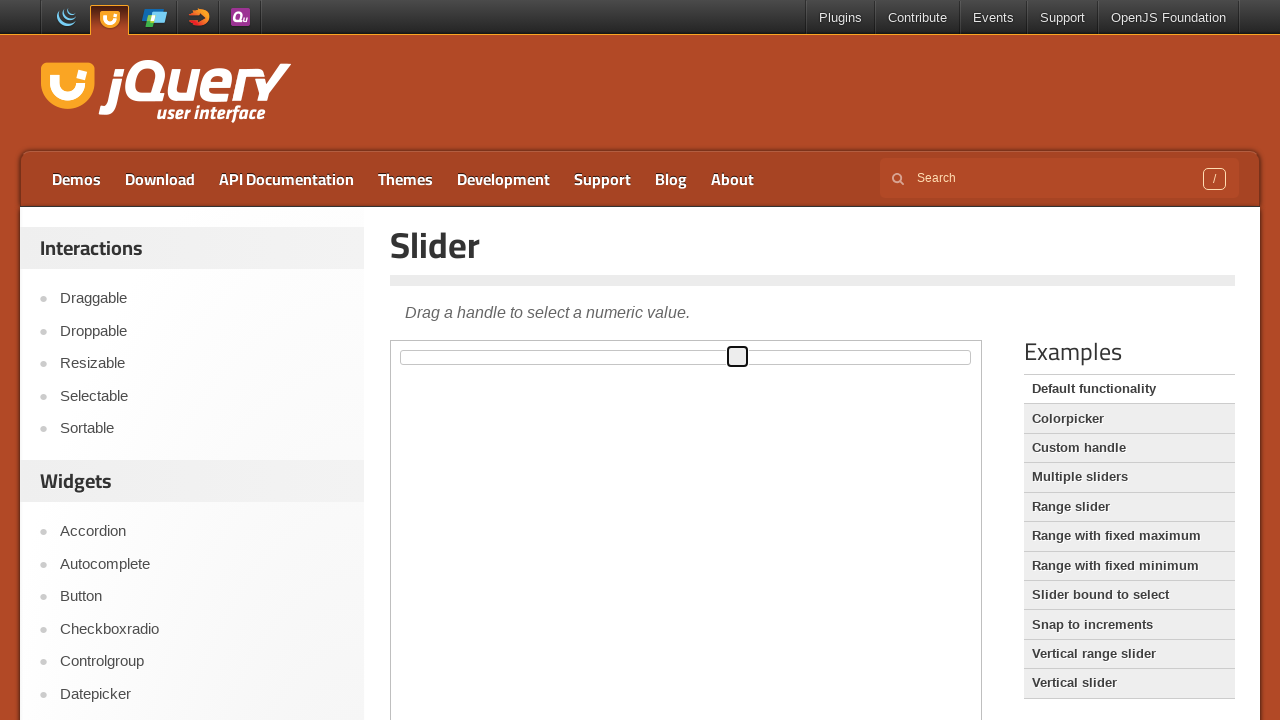

Pressed ArrowLeft key on slider (iteration 32/91) on iframe.demo-frame >> internal:control=enter-frame >> #slider span
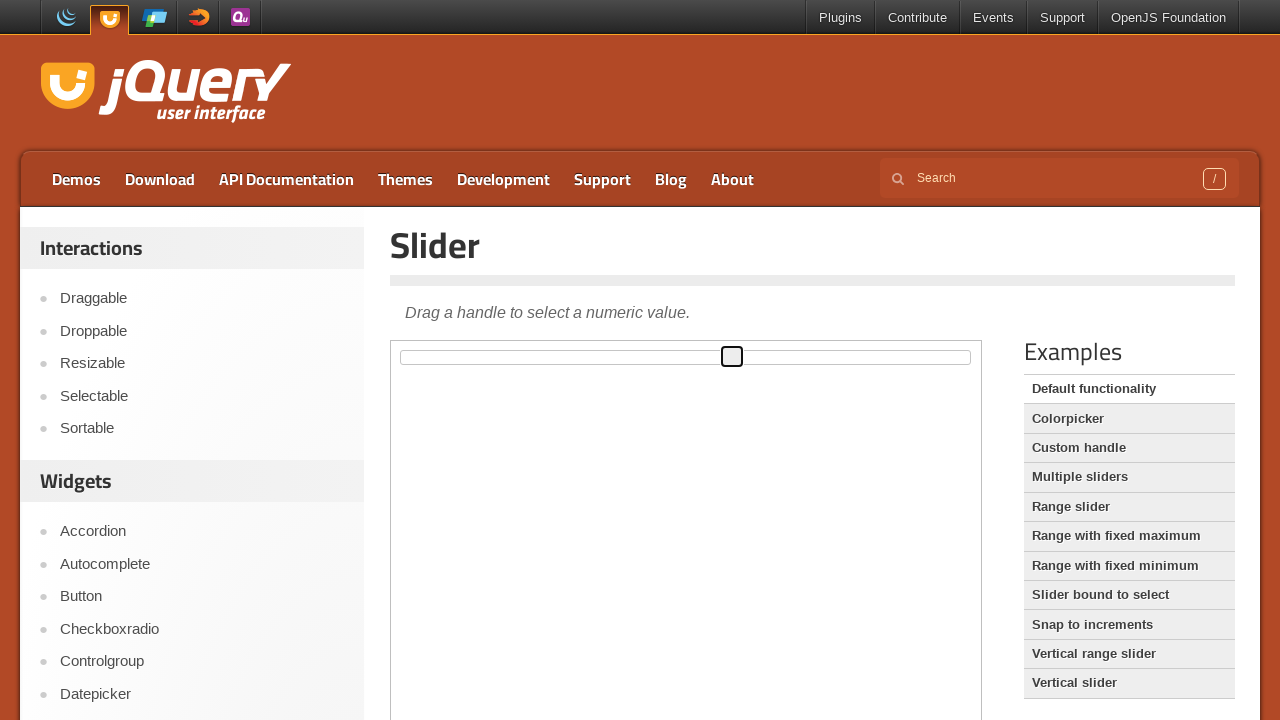

Pressed ArrowLeft key on slider (iteration 33/91) on iframe.demo-frame >> internal:control=enter-frame >> #slider span
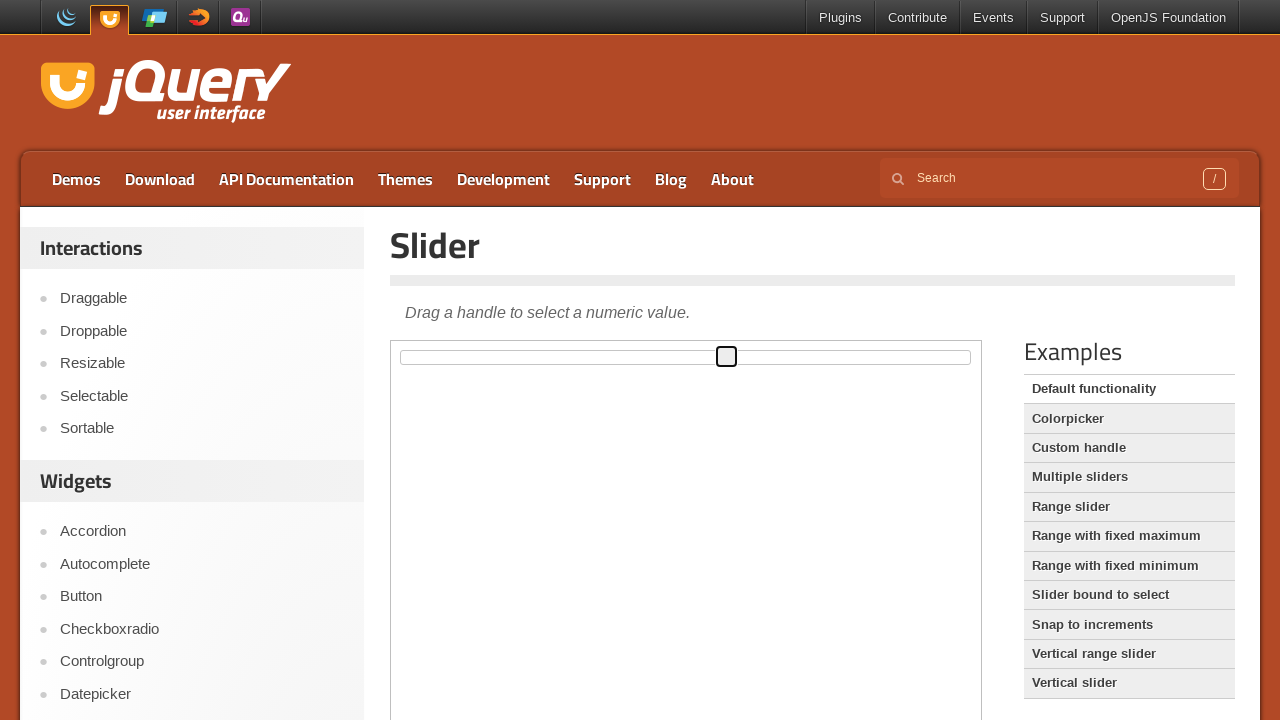

Pressed ArrowLeft key on slider (iteration 34/91) on iframe.demo-frame >> internal:control=enter-frame >> #slider span
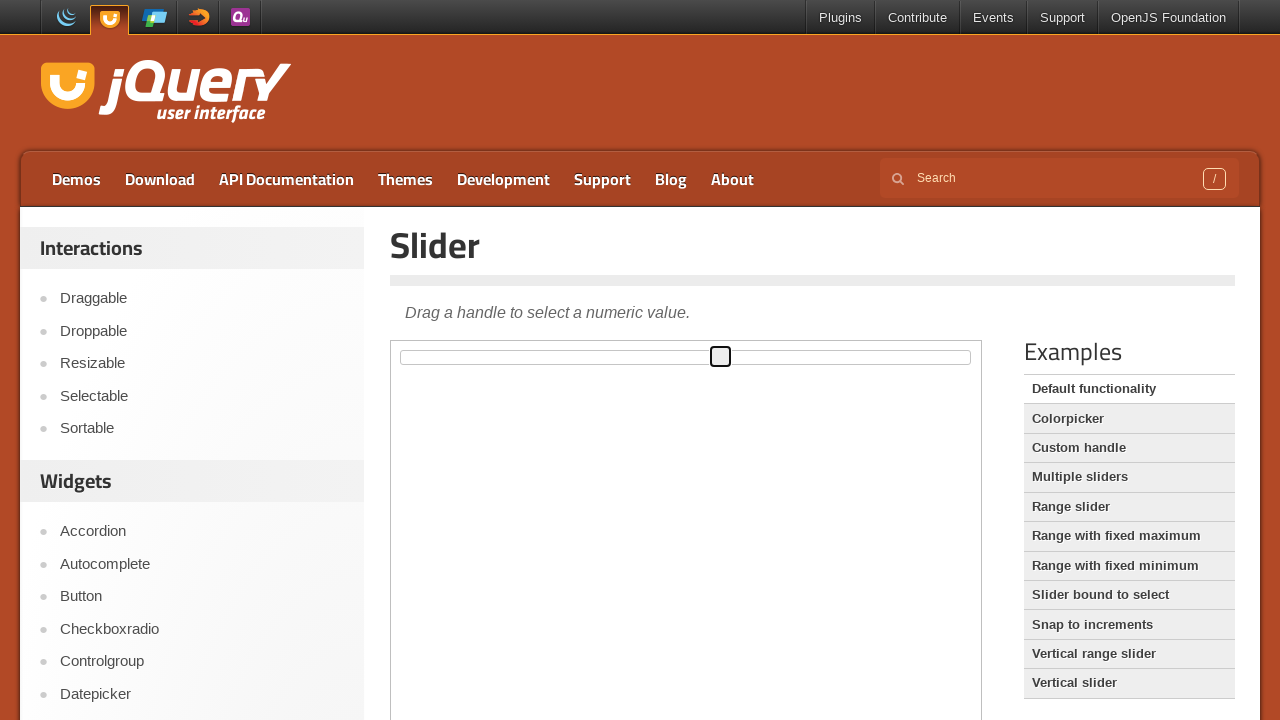

Pressed ArrowLeft key on slider (iteration 35/91) on iframe.demo-frame >> internal:control=enter-frame >> #slider span
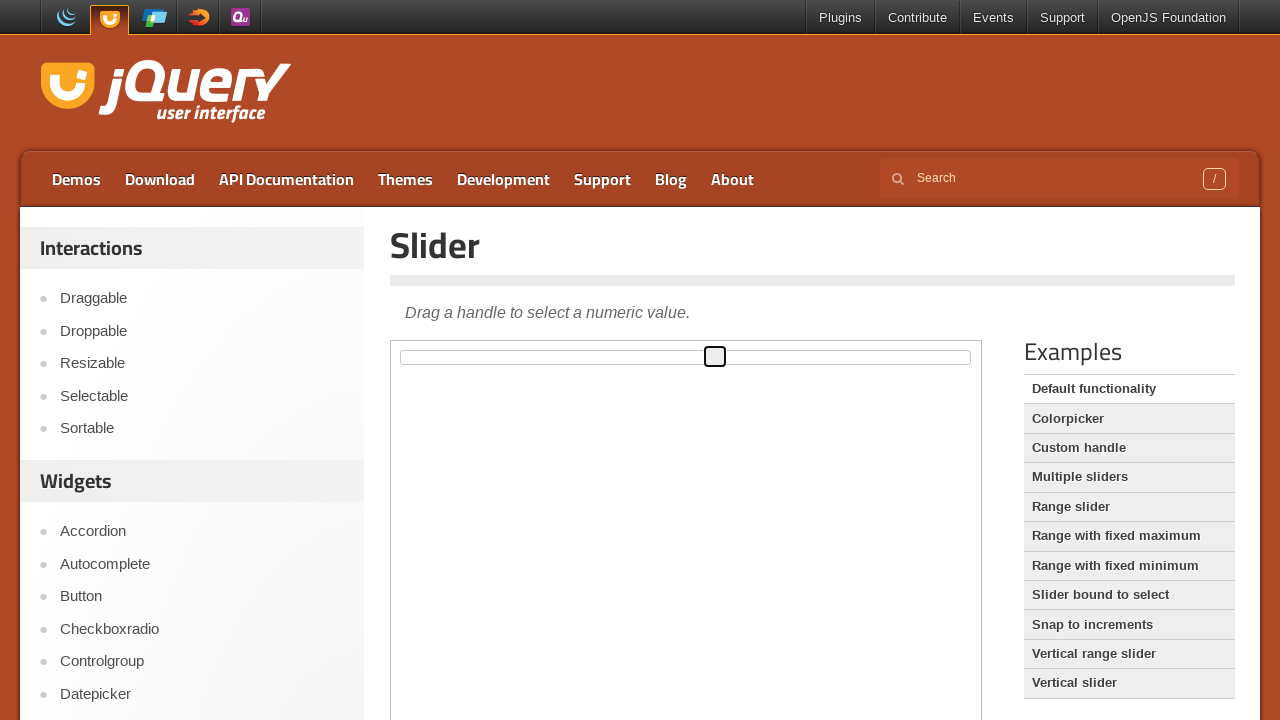

Pressed ArrowLeft key on slider (iteration 36/91) on iframe.demo-frame >> internal:control=enter-frame >> #slider span
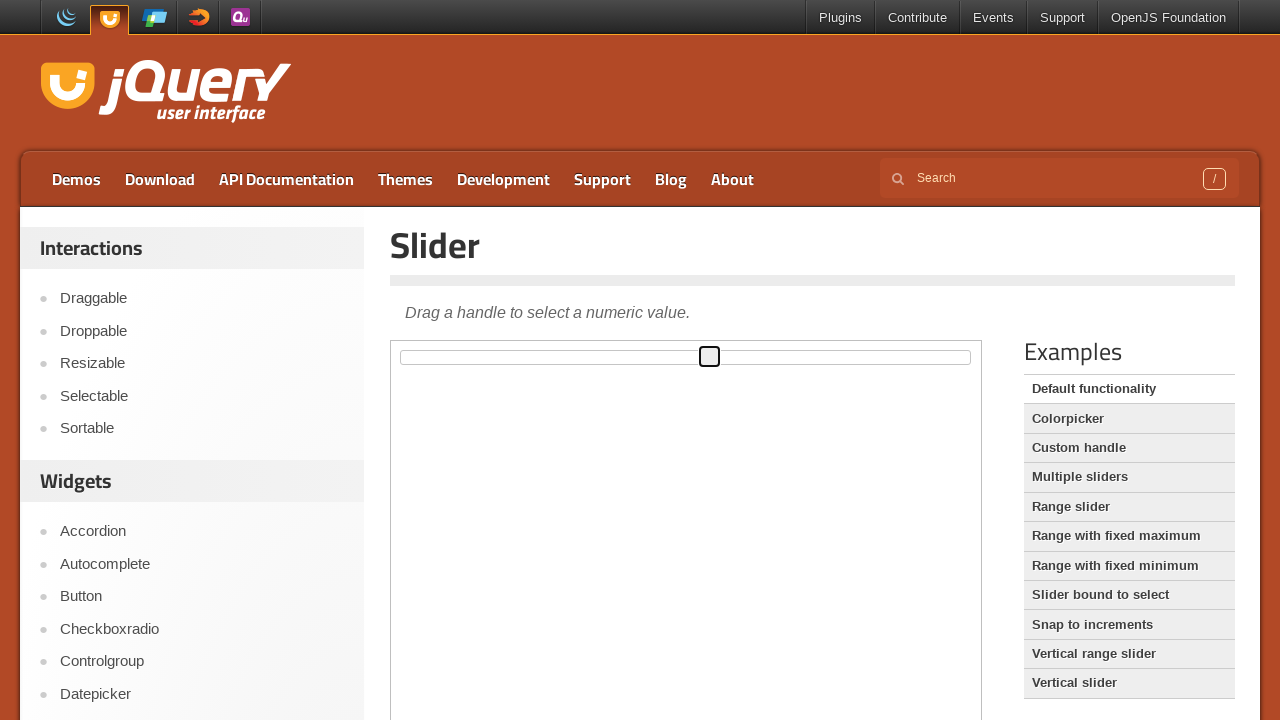

Pressed ArrowLeft key on slider (iteration 37/91) on iframe.demo-frame >> internal:control=enter-frame >> #slider span
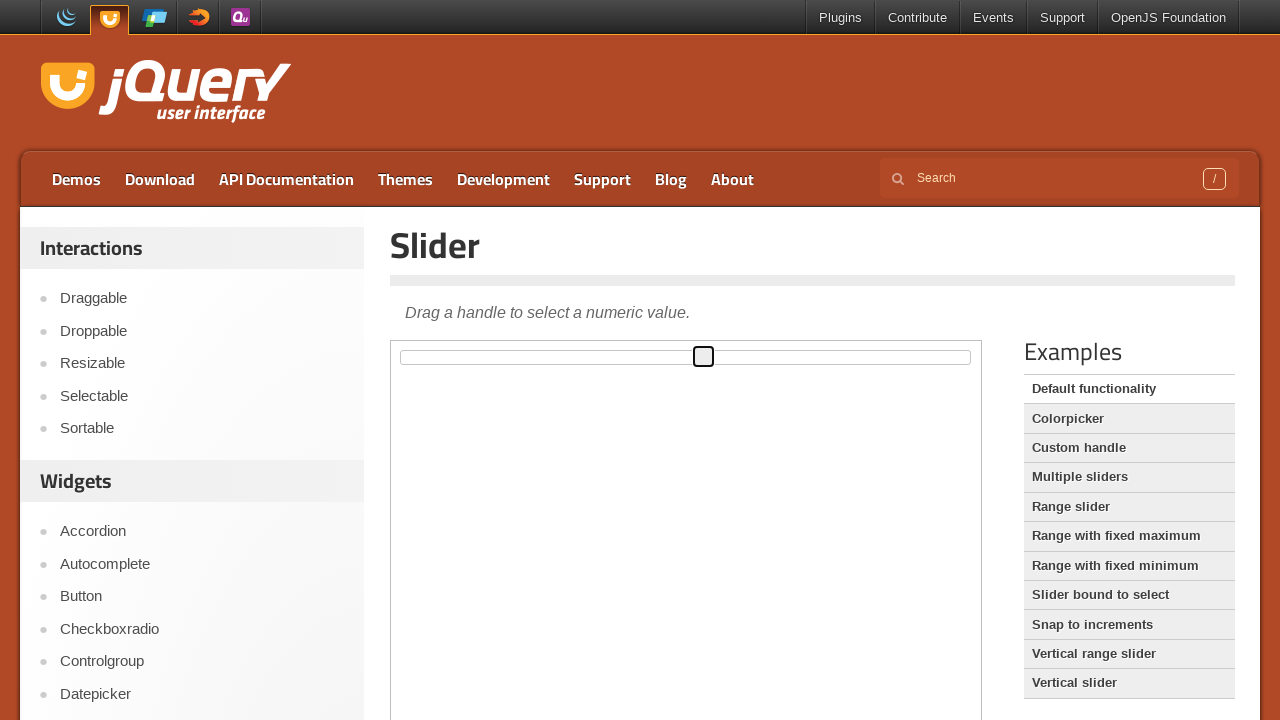

Pressed ArrowLeft key on slider (iteration 38/91) on iframe.demo-frame >> internal:control=enter-frame >> #slider span
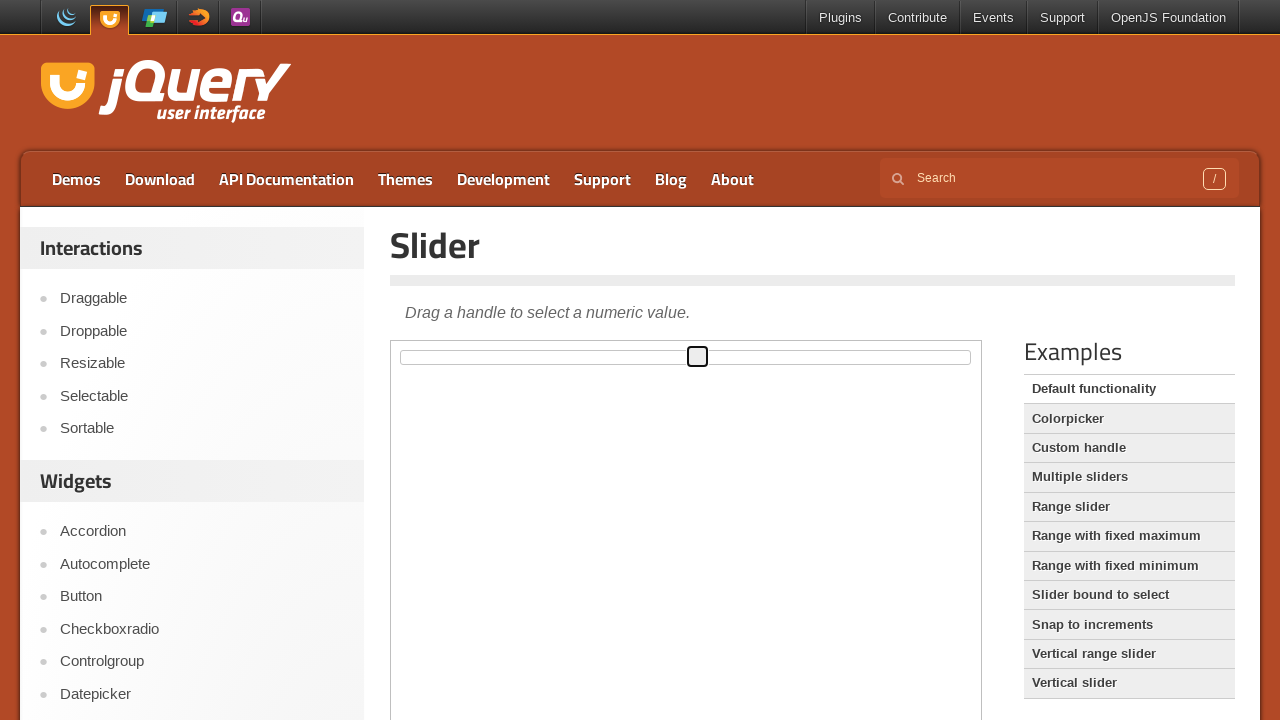

Pressed ArrowLeft key on slider (iteration 39/91) on iframe.demo-frame >> internal:control=enter-frame >> #slider span
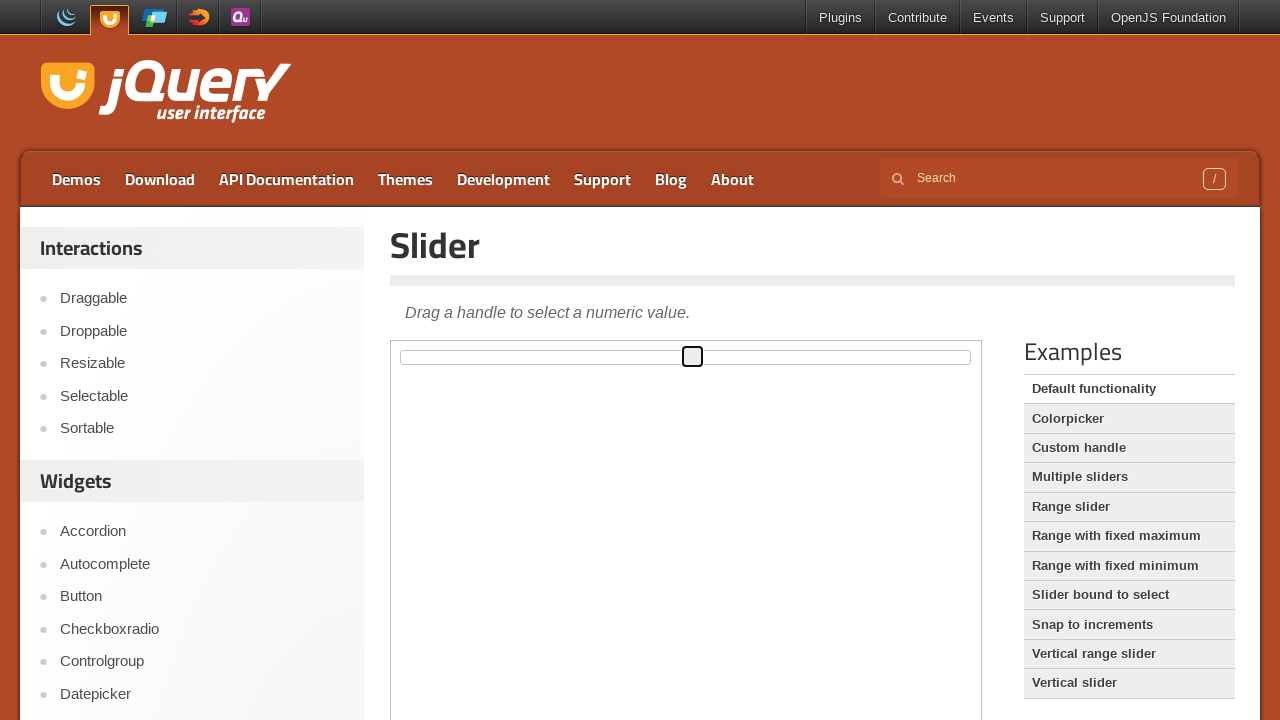

Pressed ArrowLeft key on slider (iteration 40/91) on iframe.demo-frame >> internal:control=enter-frame >> #slider span
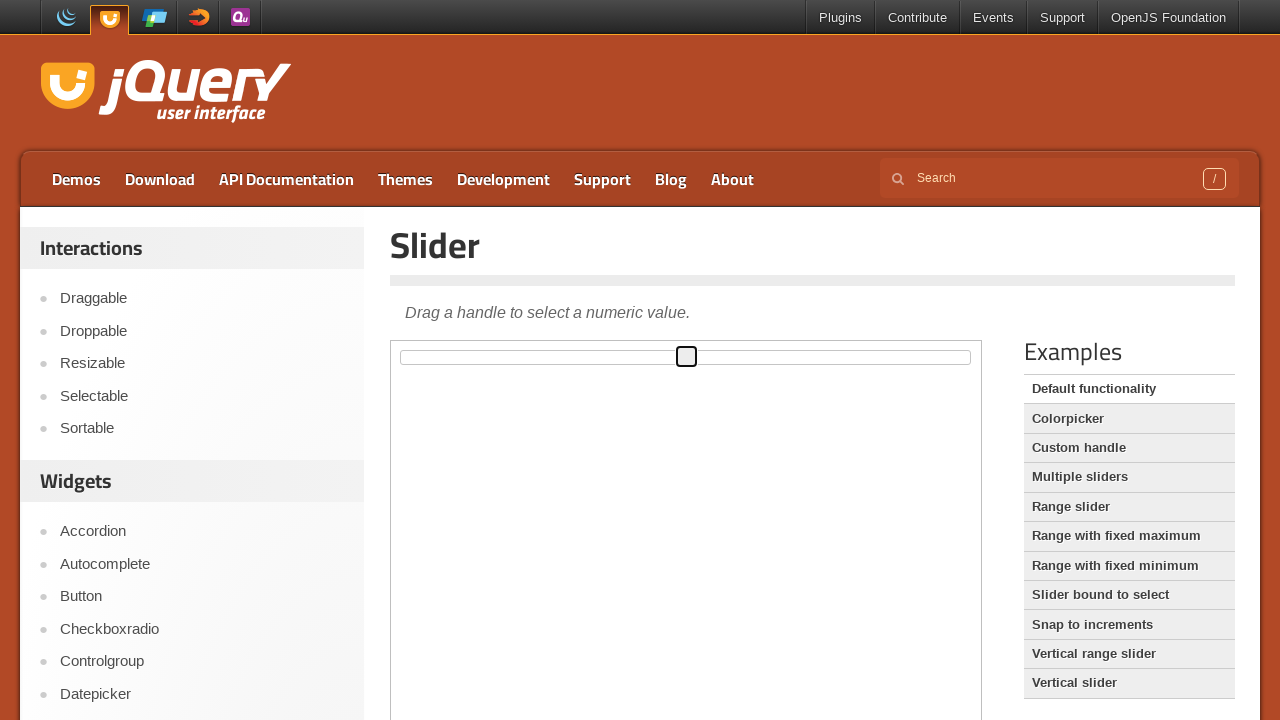

Pressed ArrowLeft key on slider (iteration 41/91) on iframe.demo-frame >> internal:control=enter-frame >> #slider span
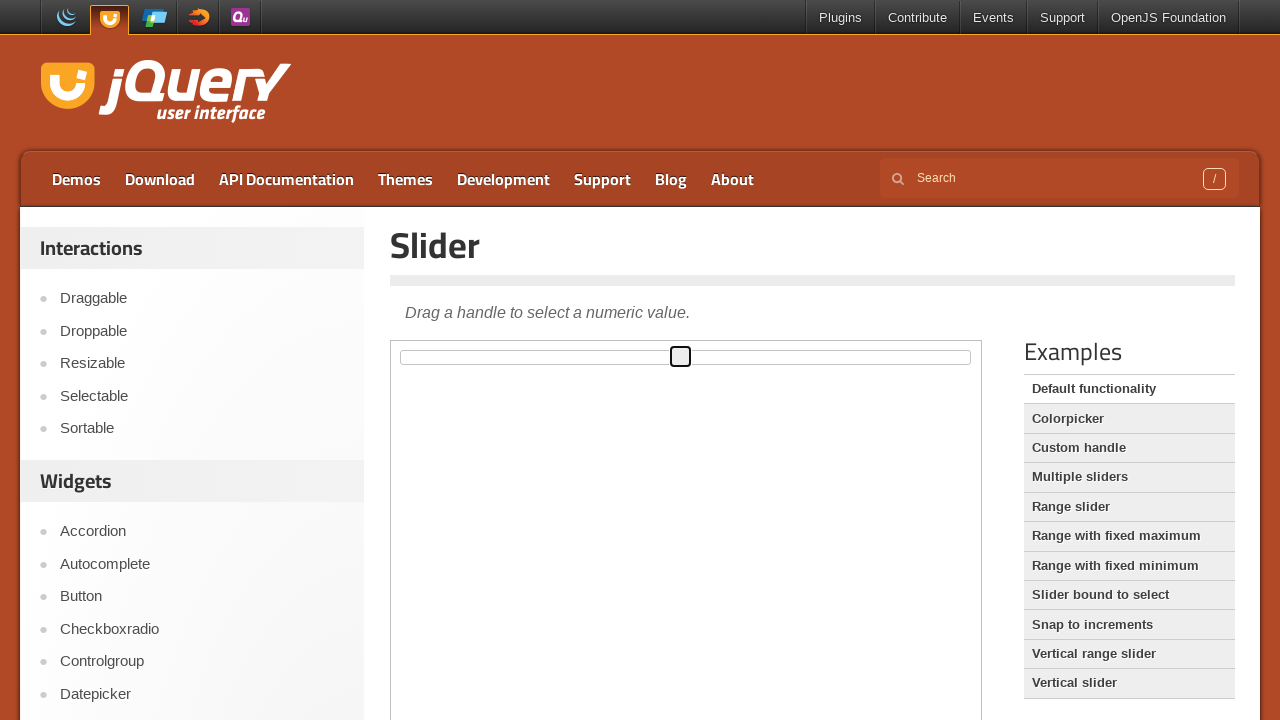

Pressed ArrowLeft key on slider (iteration 42/91) on iframe.demo-frame >> internal:control=enter-frame >> #slider span
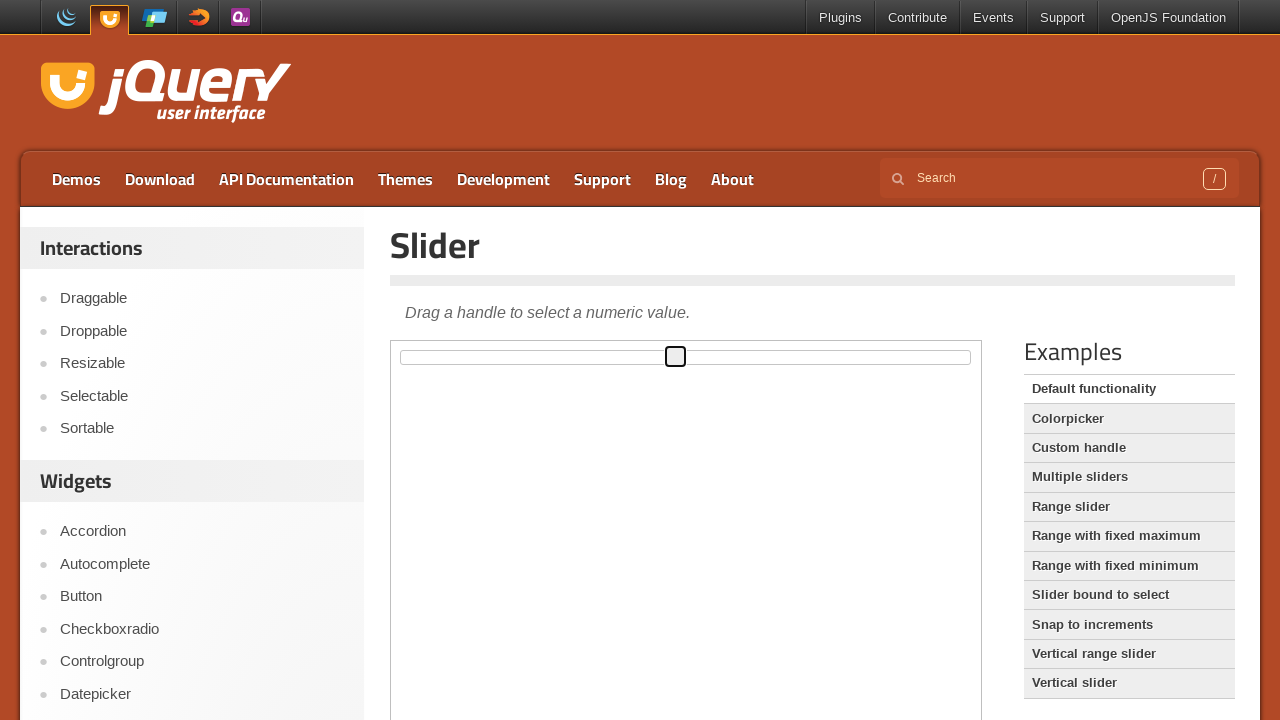

Pressed ArrowLeft key on slider (iteration 43/91) on iframe.demo-frame >> internal:control=enter-frame >> #slider span
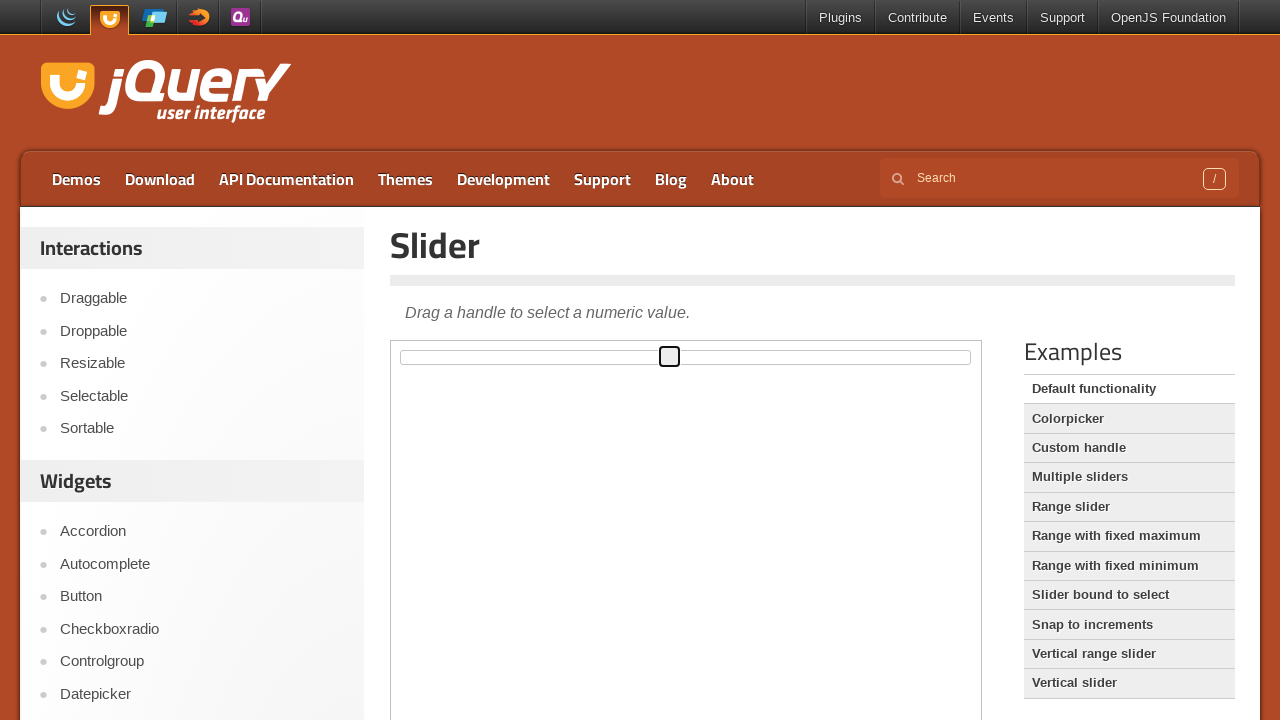

Pressed ArrowLeft key on slider (iteration 44/91) on iframe.demo-frame >> internal:control=enter-frame >> #slider span
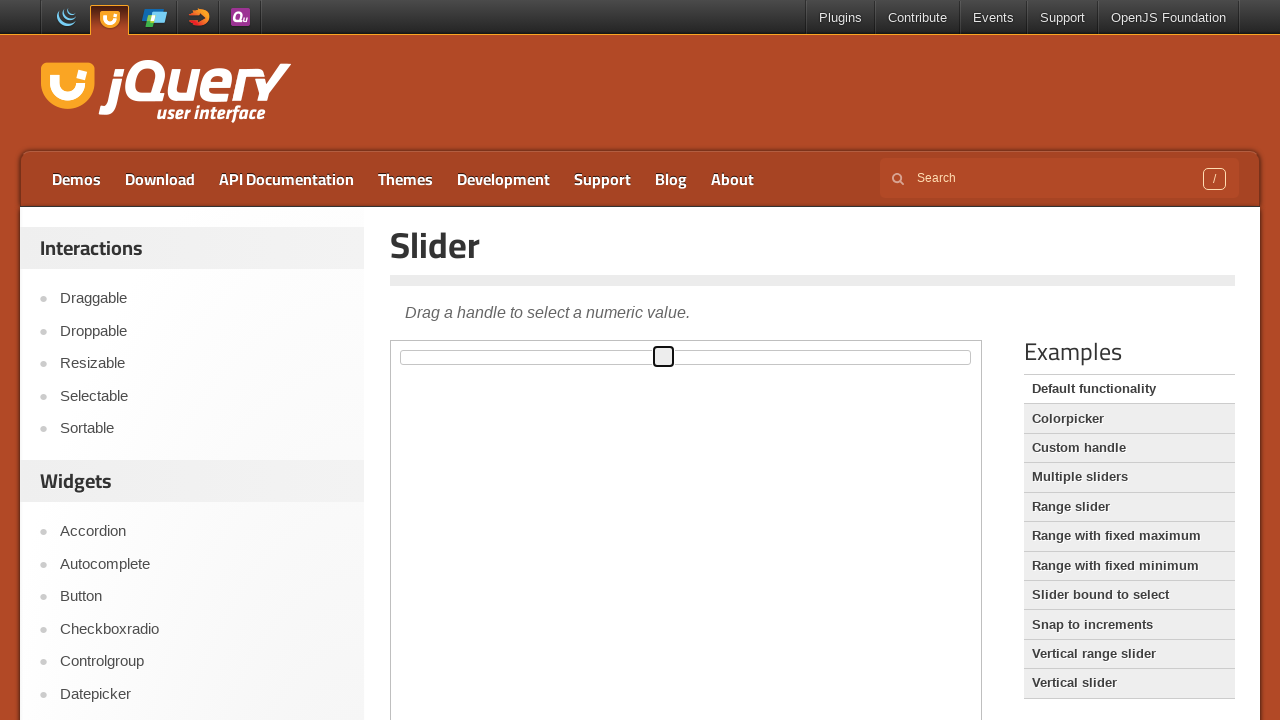

Pressed ArrowLeft key on slider (iteration 45/91) on iframe.demo-frame >> internal:control=enter-frame >> #slider span
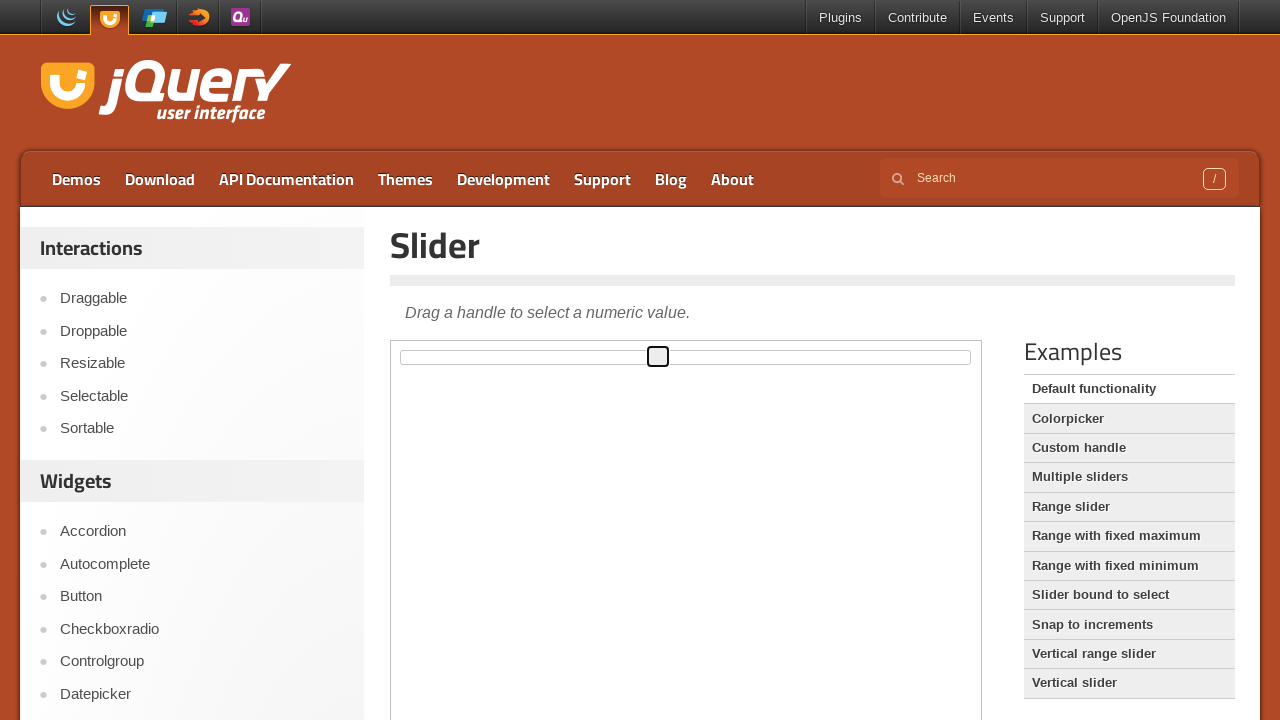

Pressed ArrowLeft key on slider (iteration 46/91) on iframe.demo-frame >> internal:control=enter-frame >> #slider span
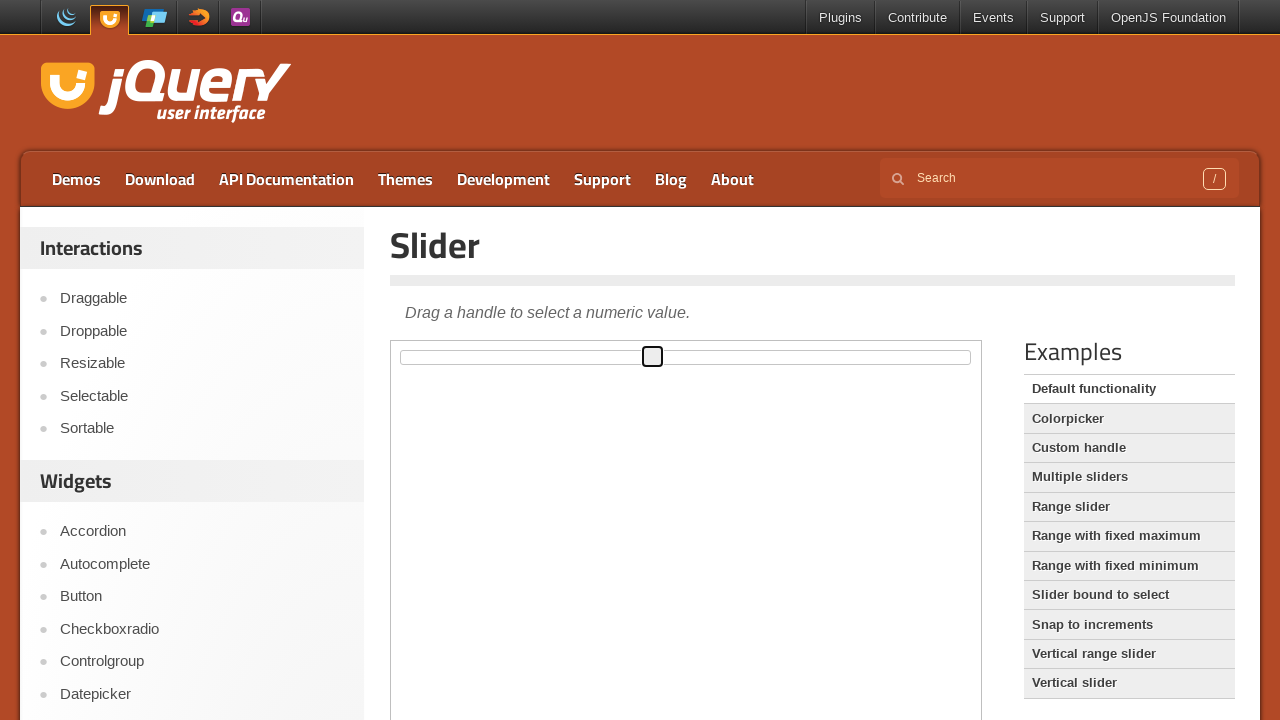

Pressed ArrowLeft key on slider (iteration 47/91) on iframe.demo-frame >> internal:control=enter-frame >> #slider span
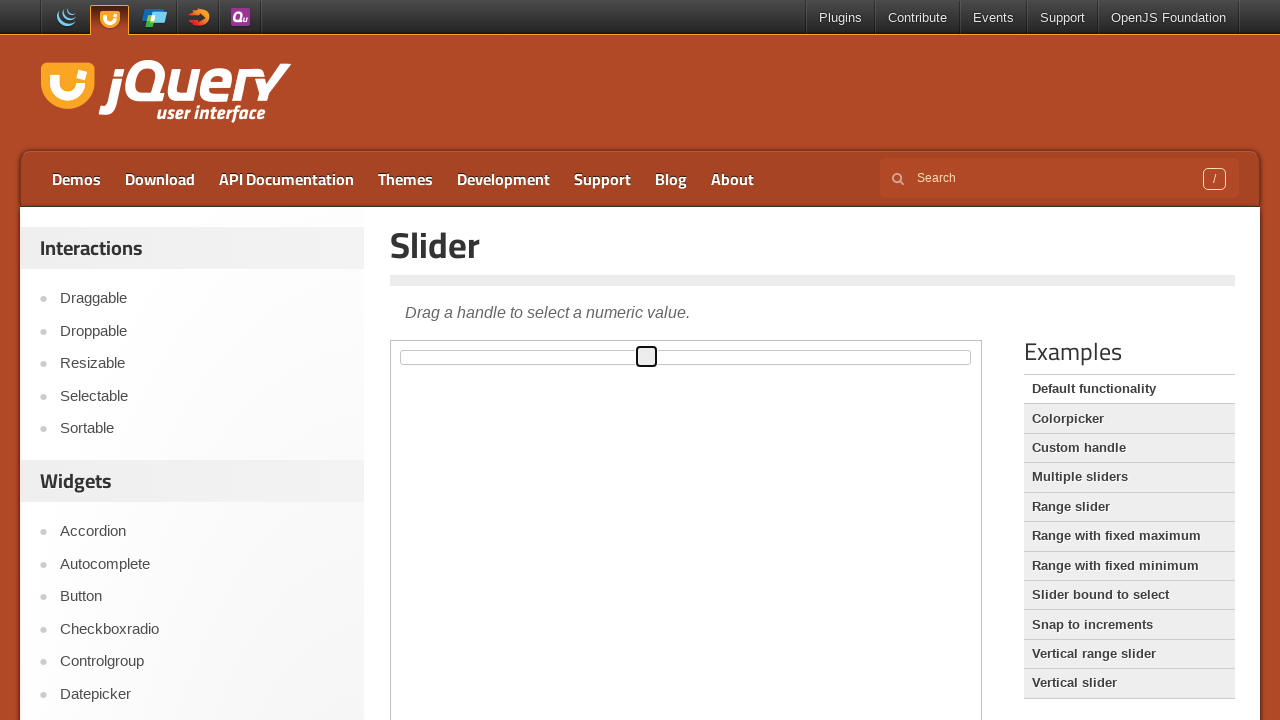

Pressed ArrowLeft key on slider (iteration 48/91) on iframe.demo-frame >> internal:control=enter-frame >> #slider span
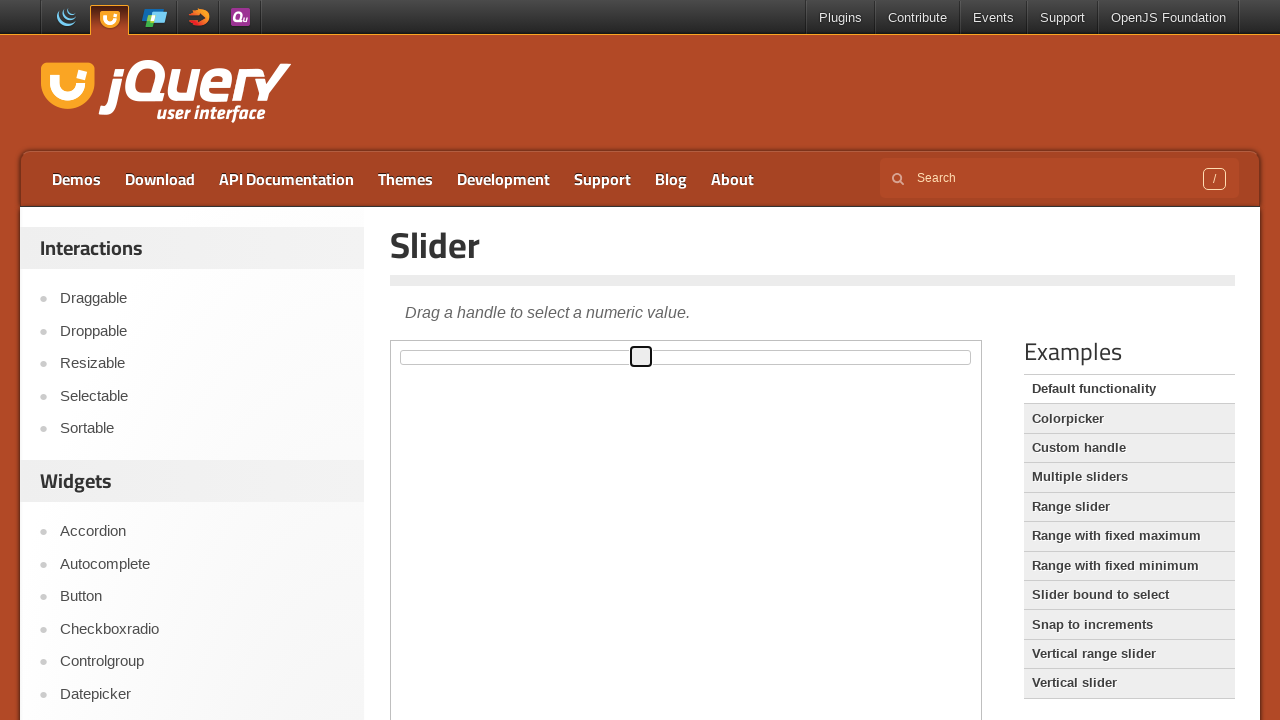

Pressed ArrowLeft key on slider (iteration 49/91) on iframe.demo-frame >> internal:control=enter-frame >> #slider span
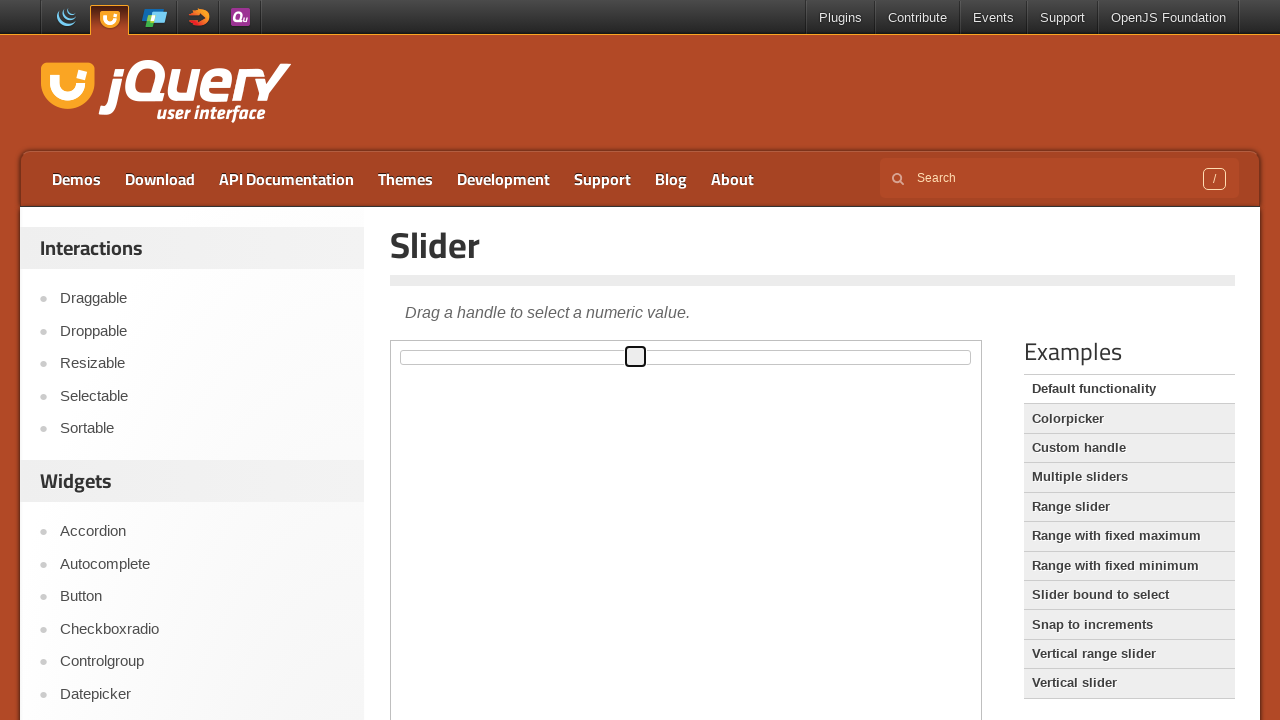

Pressed ArrowLeft key on slider (iteration 50/91) on iframe.demo-frame >> internal:control=enter-frame >> #slider span
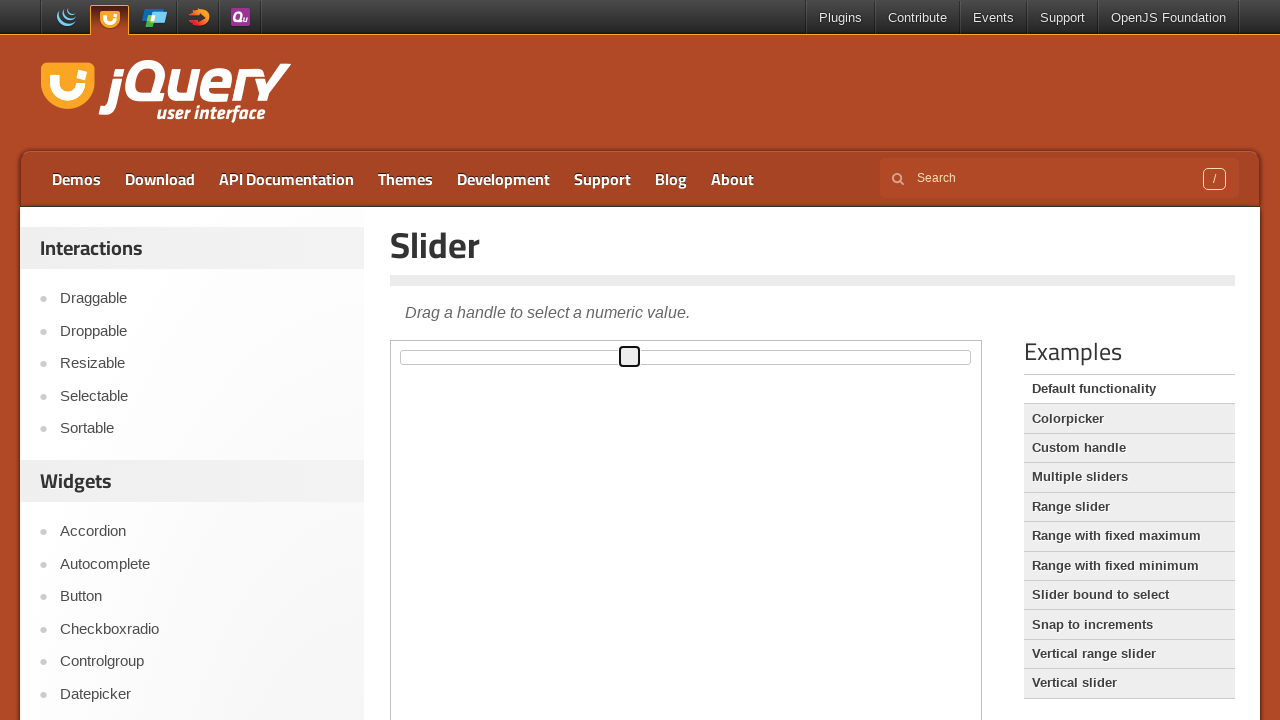

Pressed ArrowLeft key on slider (iteration 51/91) on iframe.demo-frame >> internal:control=enter-frame >> #slider span
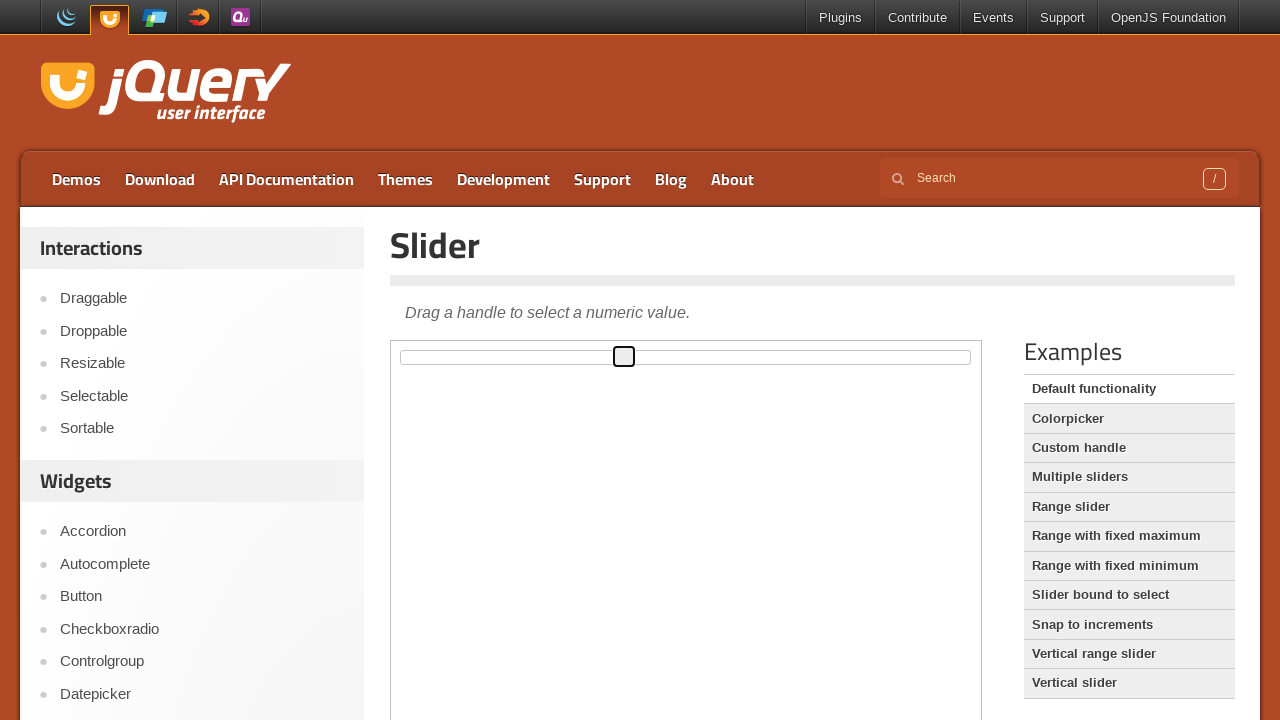

Pressed ArrowLeft key on slider (iteration 52/91) on iframe.demo-frame >> internal:control=enter-frame >> #slider span
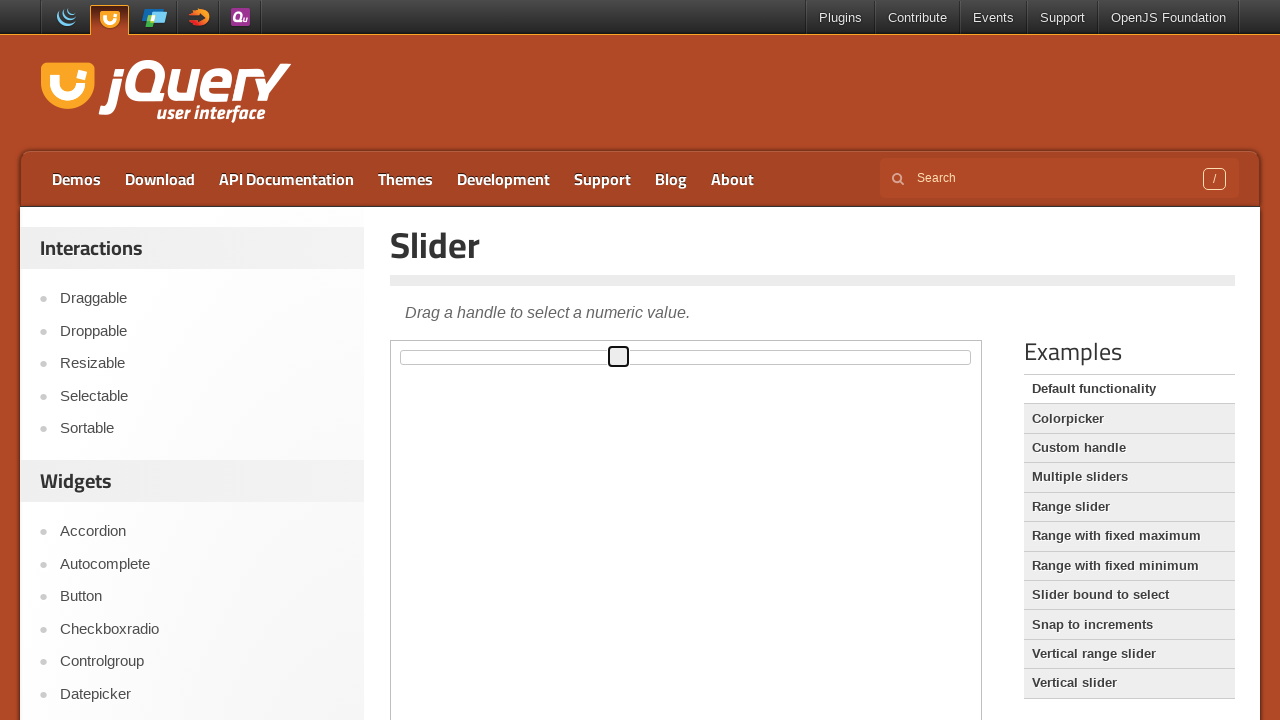

Pressed ArrowLeft key on slider (iteration 53/91) on iframe.demo-frame >> internal:control=enter-frame >> #slider span
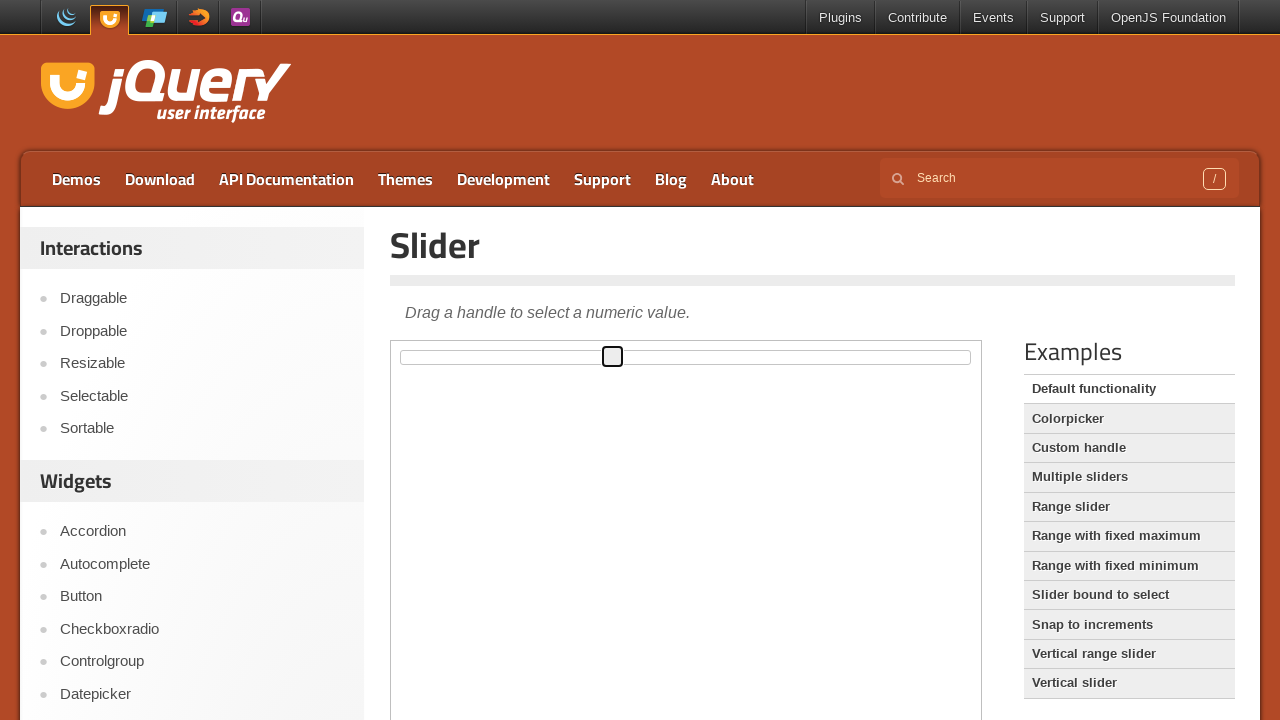

Pressed ArrowLeft key on slider (iteration 54/91) on iframe.demo-frame >> internal:control=enter-frame >> #slider span
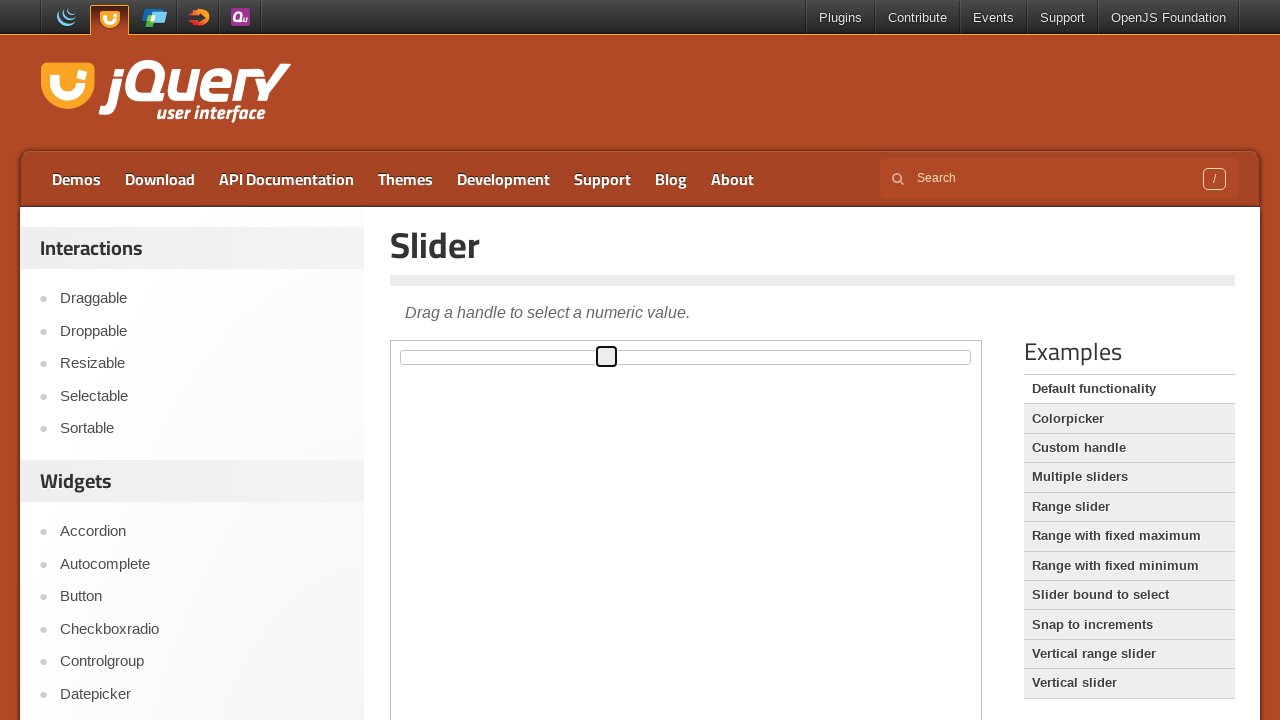

Pressed ArrowLeft key on slider (iteration 55/91) on iframe.demo-frame >> internal:control=enter-frame >> #slider span
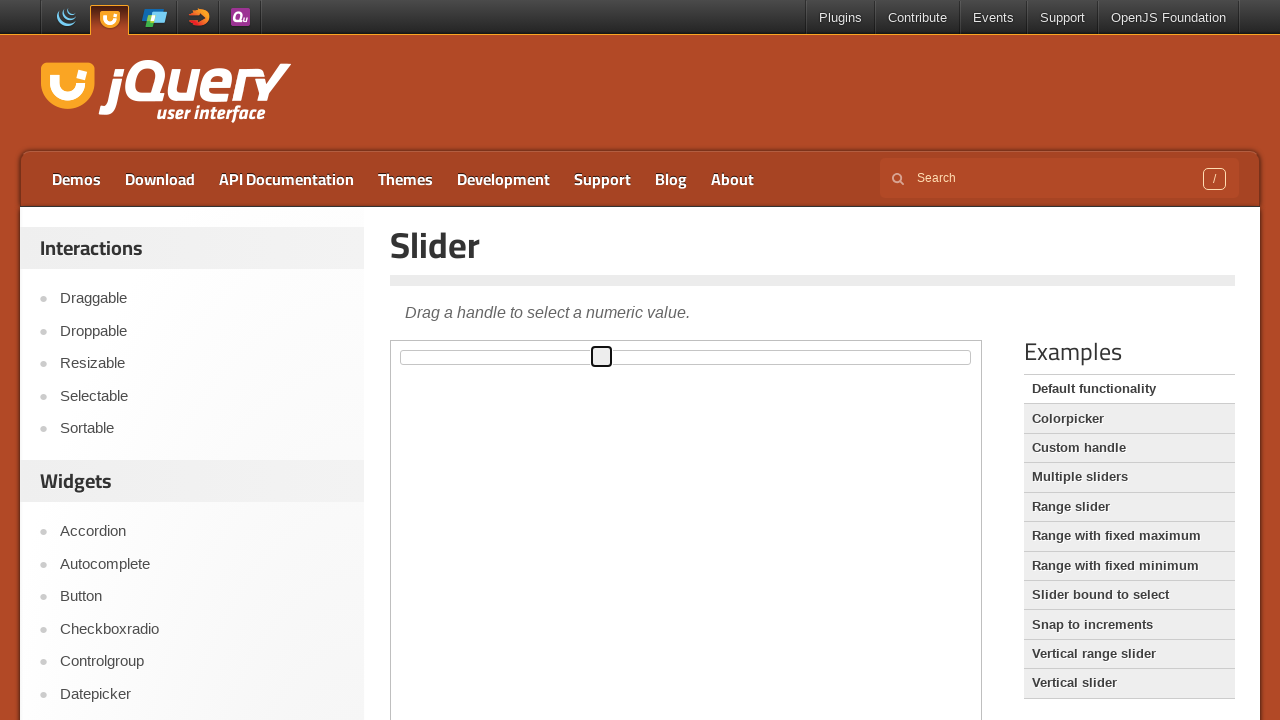

Pressed ArrowLeft key on slider (iteration 56/91) on iframe.demo-frame >> internal:control=enter-frame >> #slider span
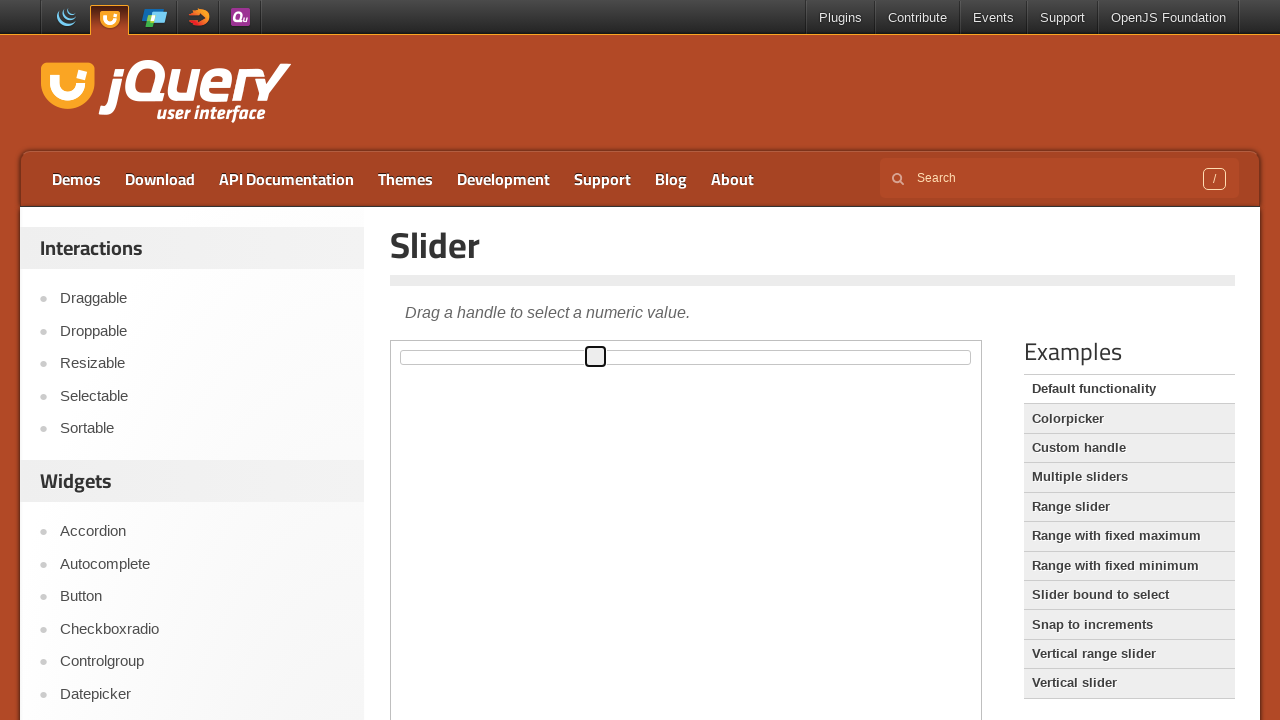

Pressed ArrowLeft key on slider (iteration 57/91) on iframe.demo-frame >> internal:control=enter-frame >> #slider span
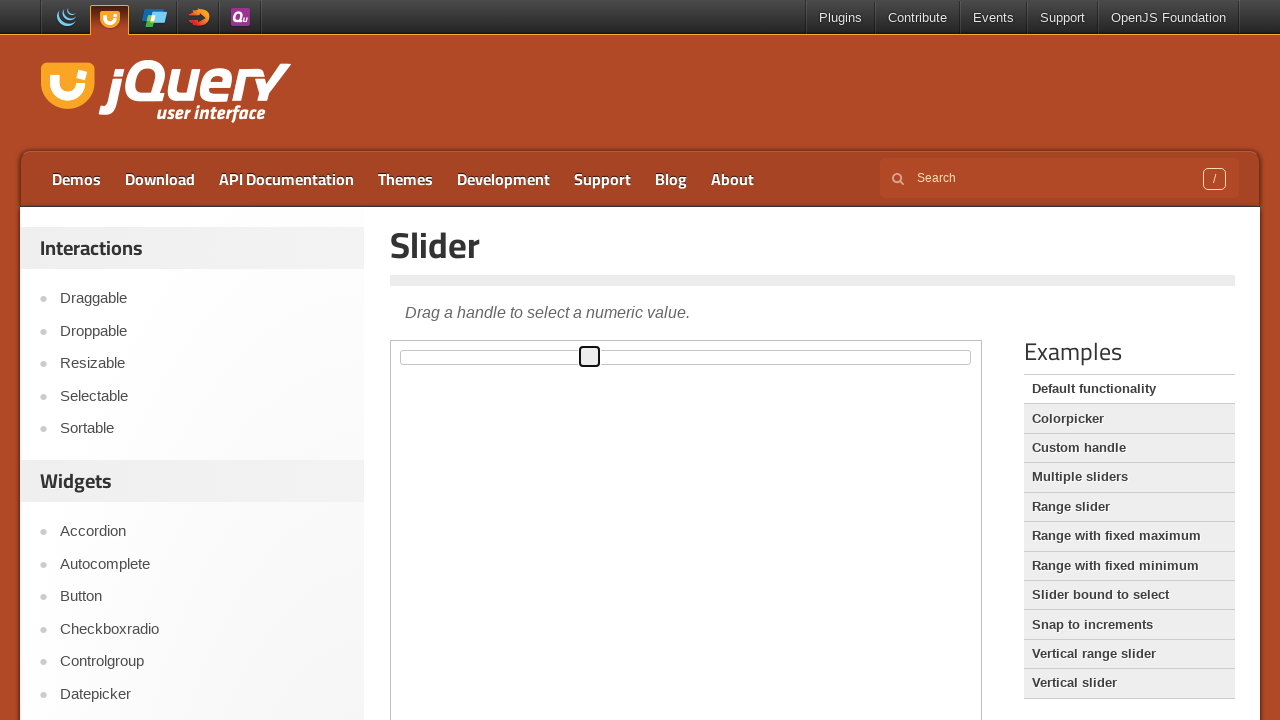

Pressed ArrowLeft key on slider (iteration 58/91) on iframe.demo-frame >> internal:control=enter-frame >> #slider span
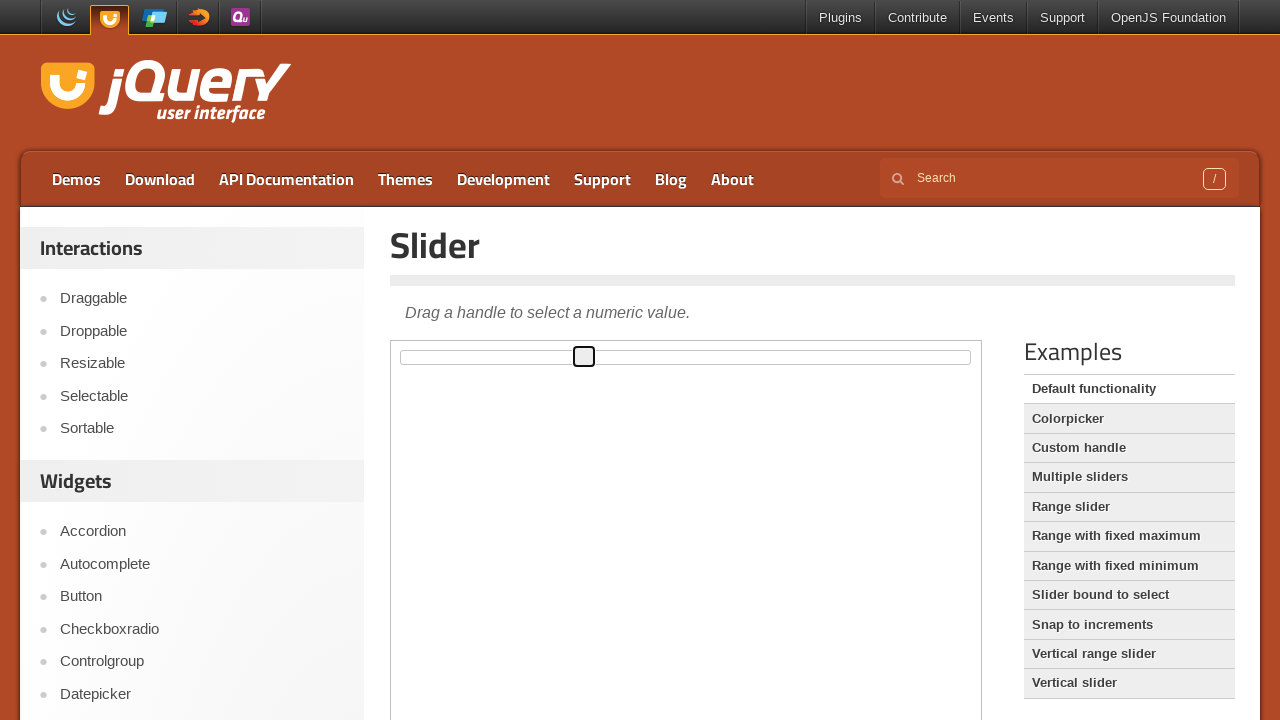

Pressed ArrowLeft key on slider (iteration 59/91) on iframe.demo-frame >> internal:control=enter-frame >> #slider span
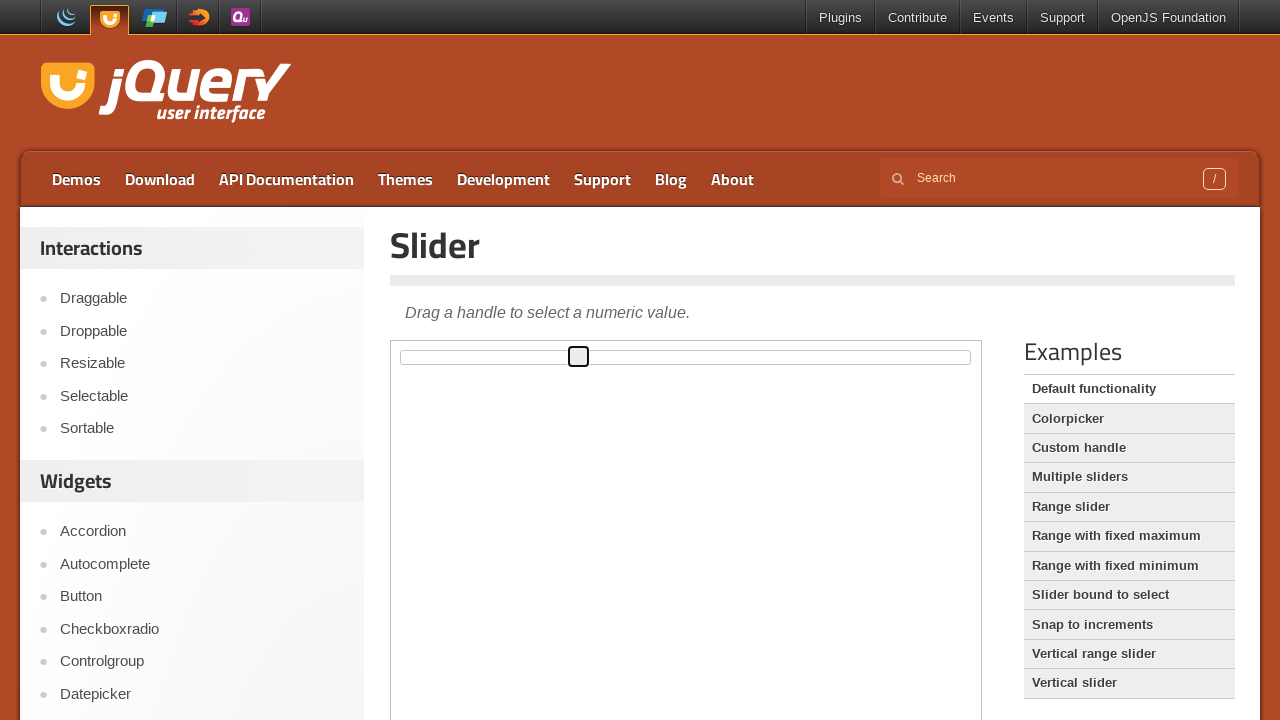

Pressed ArrowLeft key on slider (iteration 60/91) on iframe.demo-frame >> internal:control=enter-frame >> #slider span
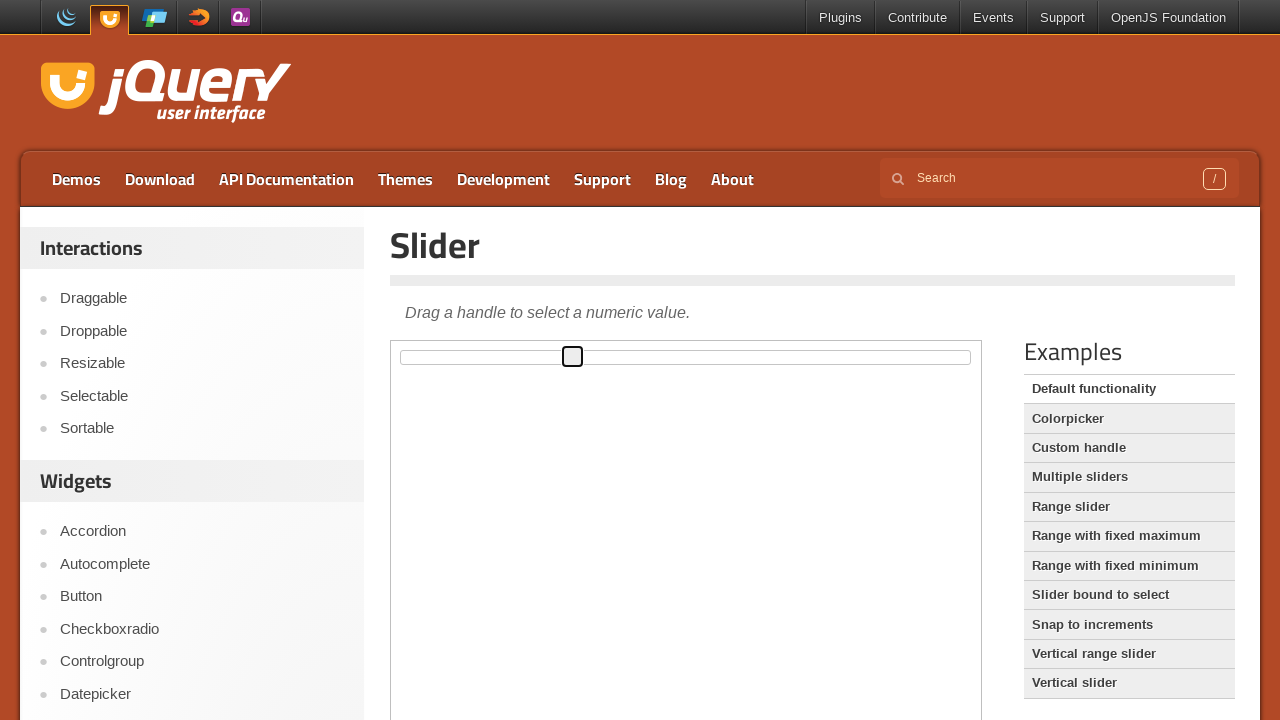

Pressed ArrowLeft key on slider (iteration 61/91) on iframe.demo-frame >> internal:control=enter-frame >> #slider span
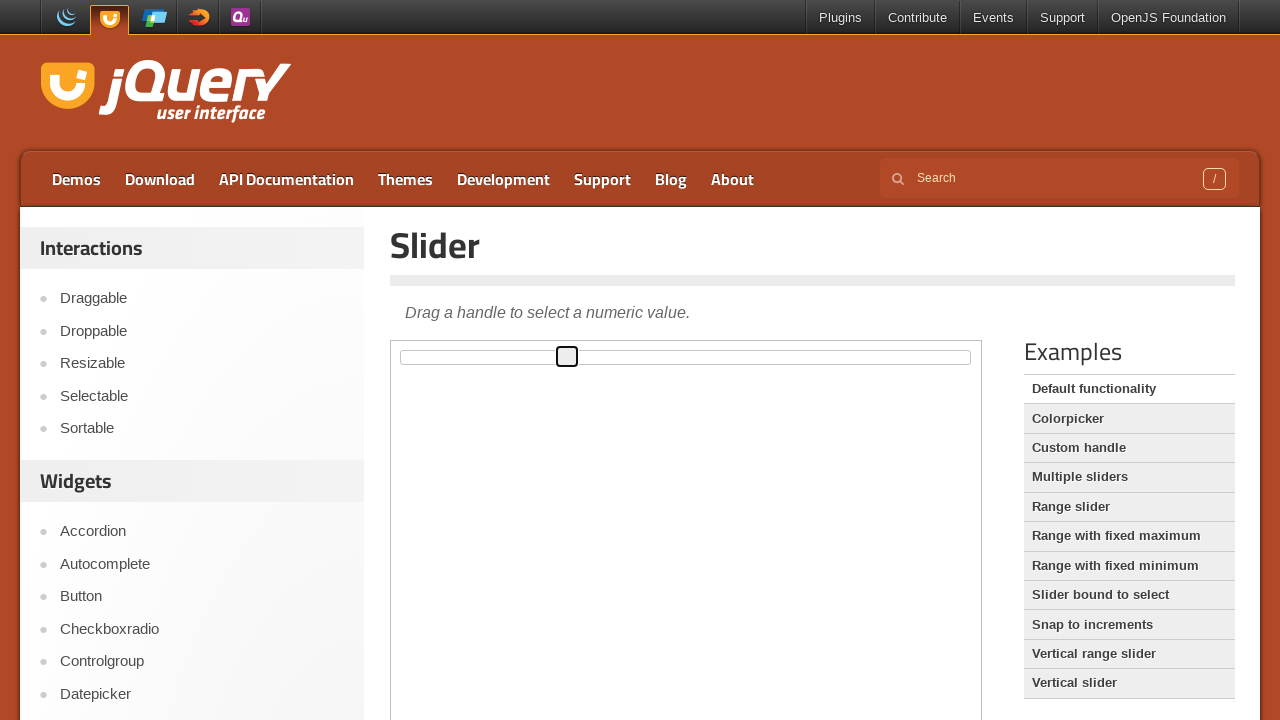

Pressed ArrowLeft key on slider (iteration 62/91) on iframe.demo-frame >> internal:control=enter-frame >> #slider span
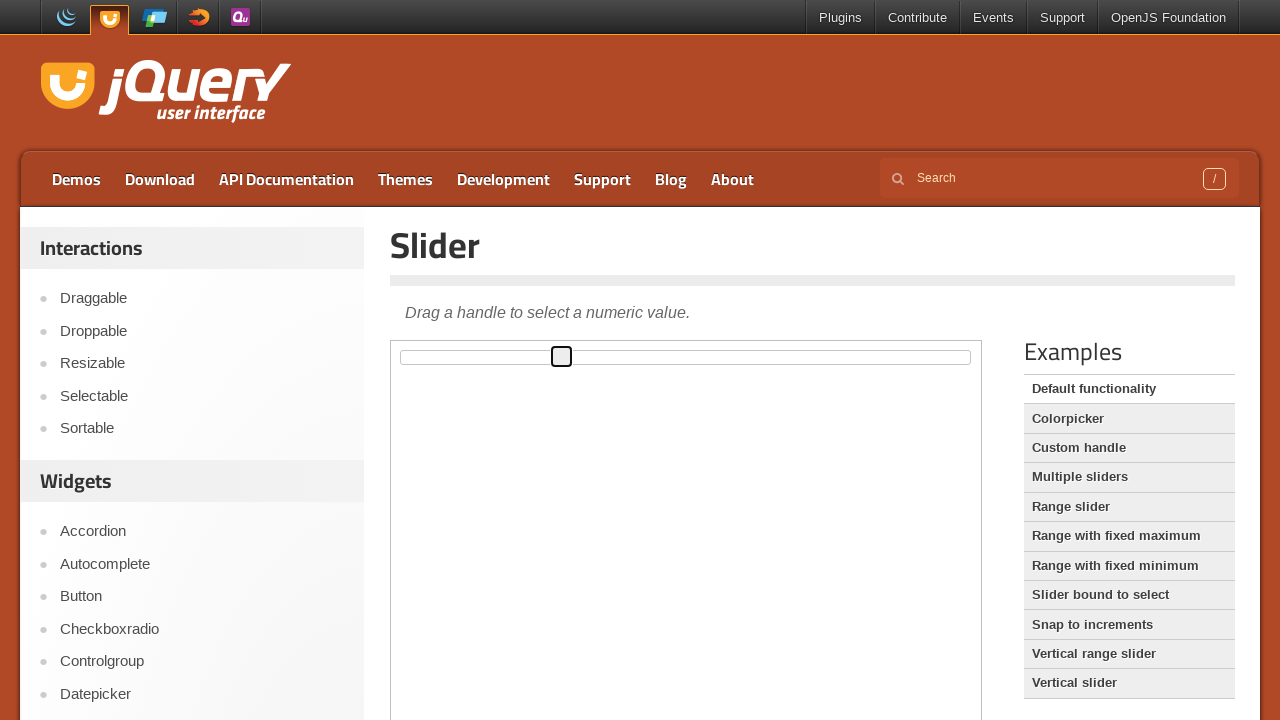

Pressed ArrowLeft key on slider (iteration 63/91) on iframe.demo-frame >> internal:control=enter-frame >> #slider span
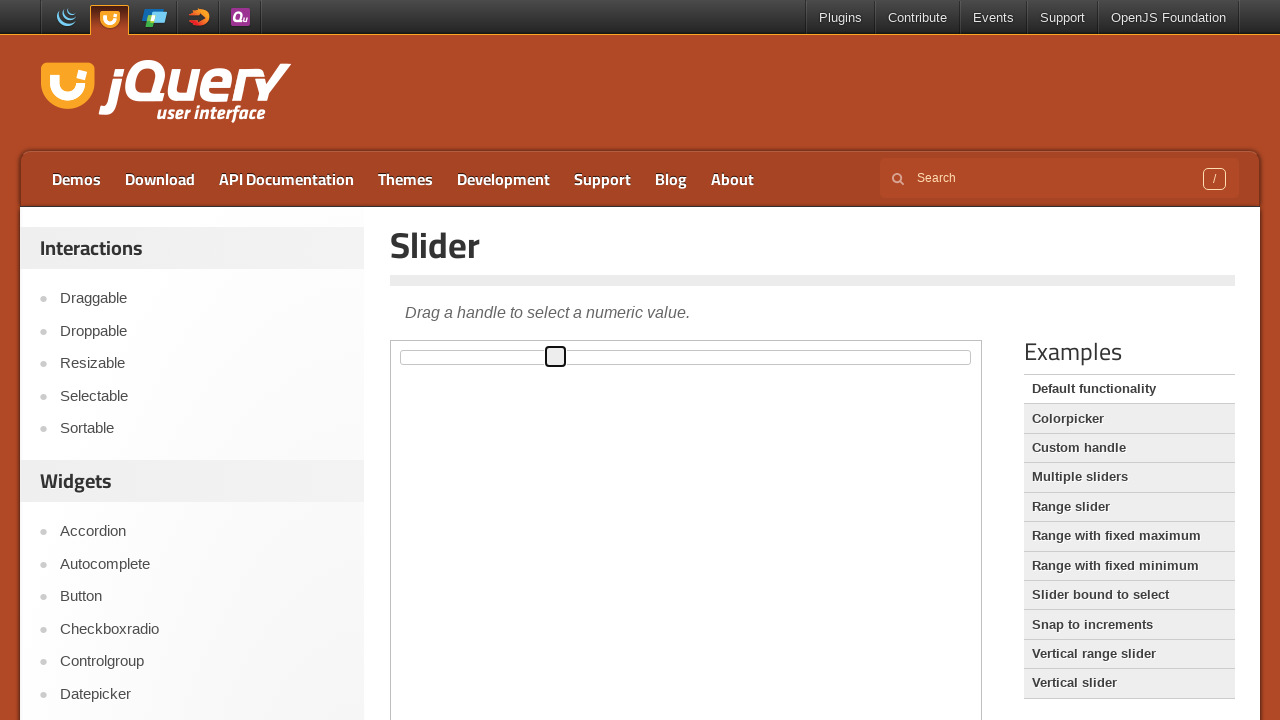

Pressed ArrowLeft key on slider (iteration 64/91) on iframe.demo-frame >> internal:control=enter-frame >> #slider span
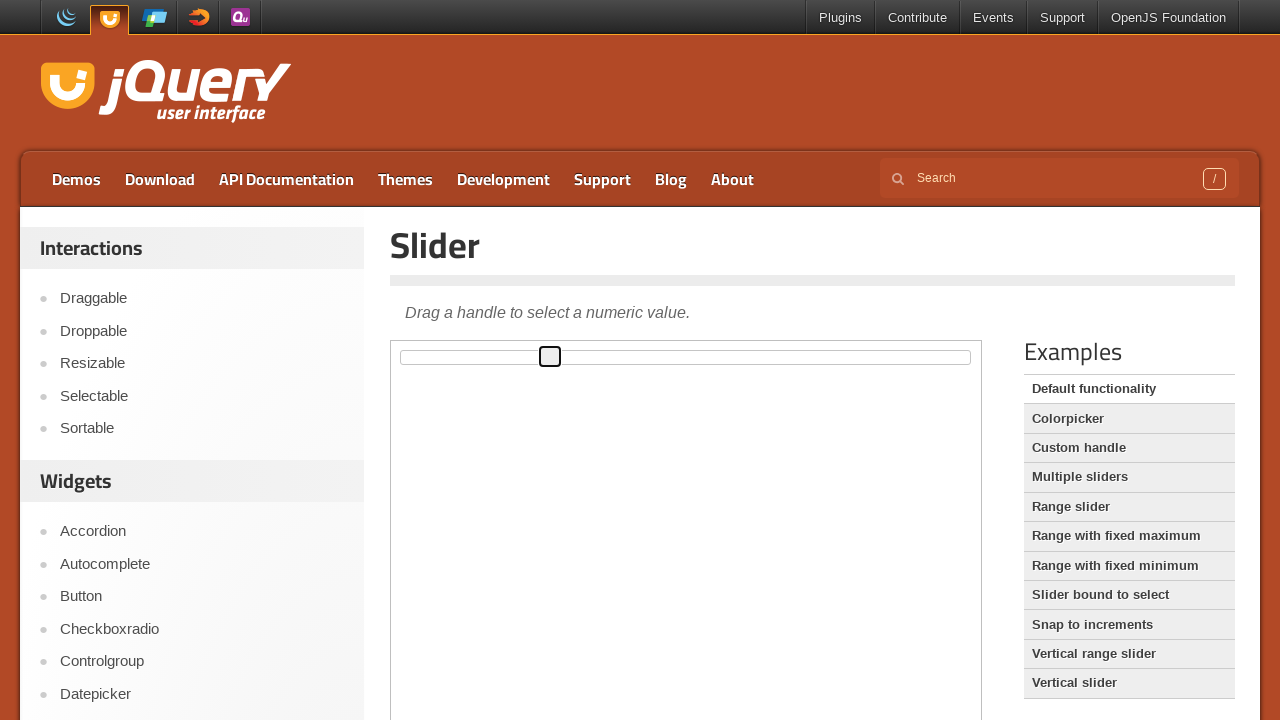

Pressed ArrowLeft key on slider (iteration 65/91) on iframe.demo-frame >> internal:control=enter-frame >> #slider span
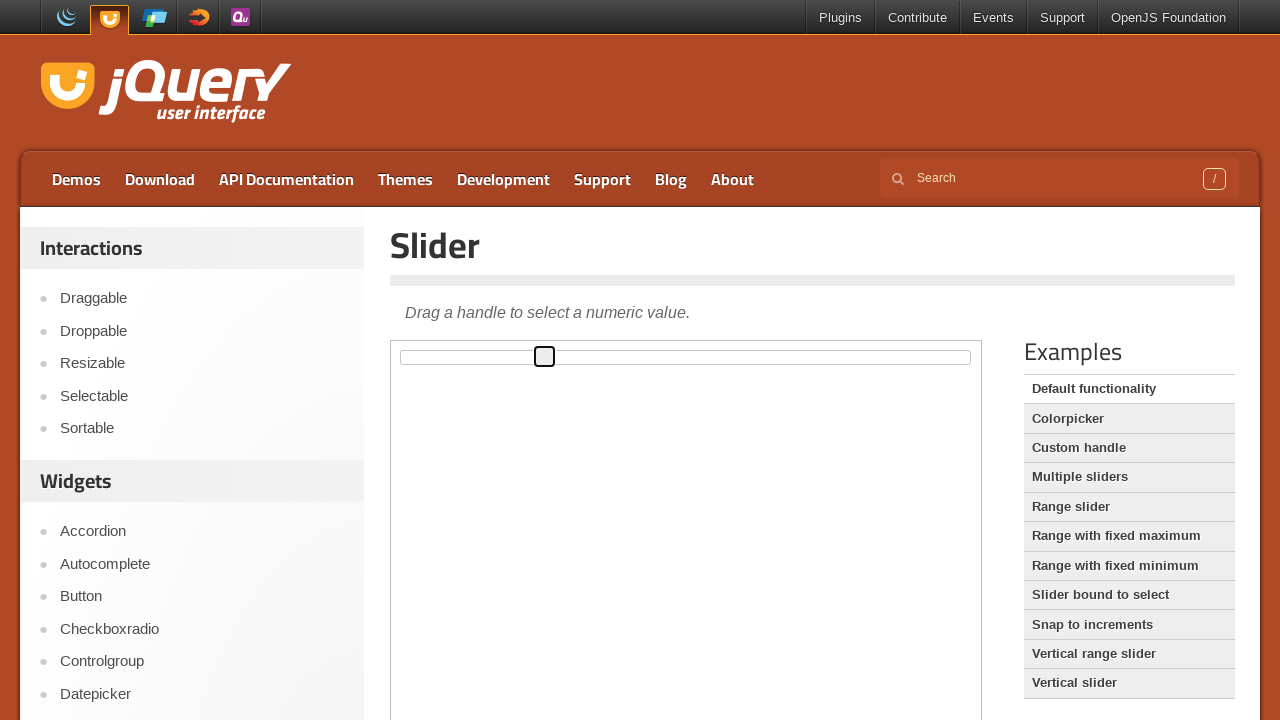

Pressed ArrowLeft key on slider (iteration 66/91) on iframe.demo-frame >> internal:control=enter-frame >> #slider span
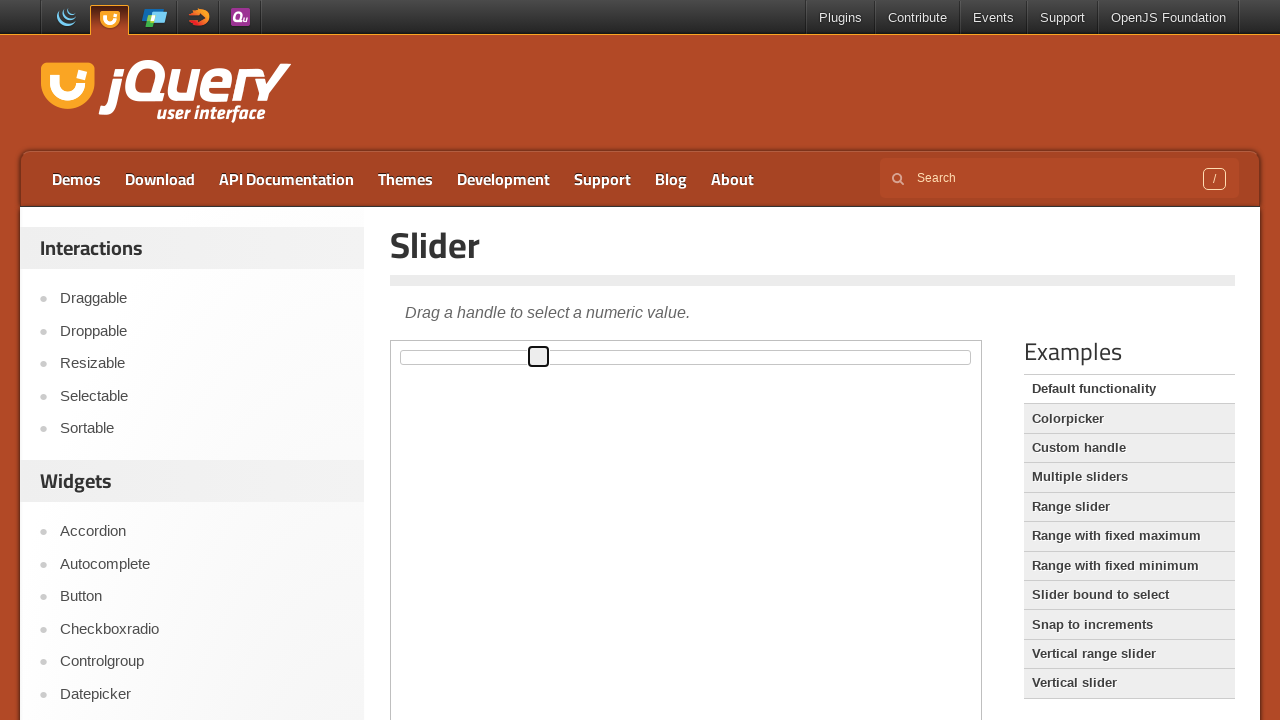

Pressed ArrowLeft key on slider (iteration 67/91) on iframe.demo-frame >> internal:control=enter-frame >> #slider span
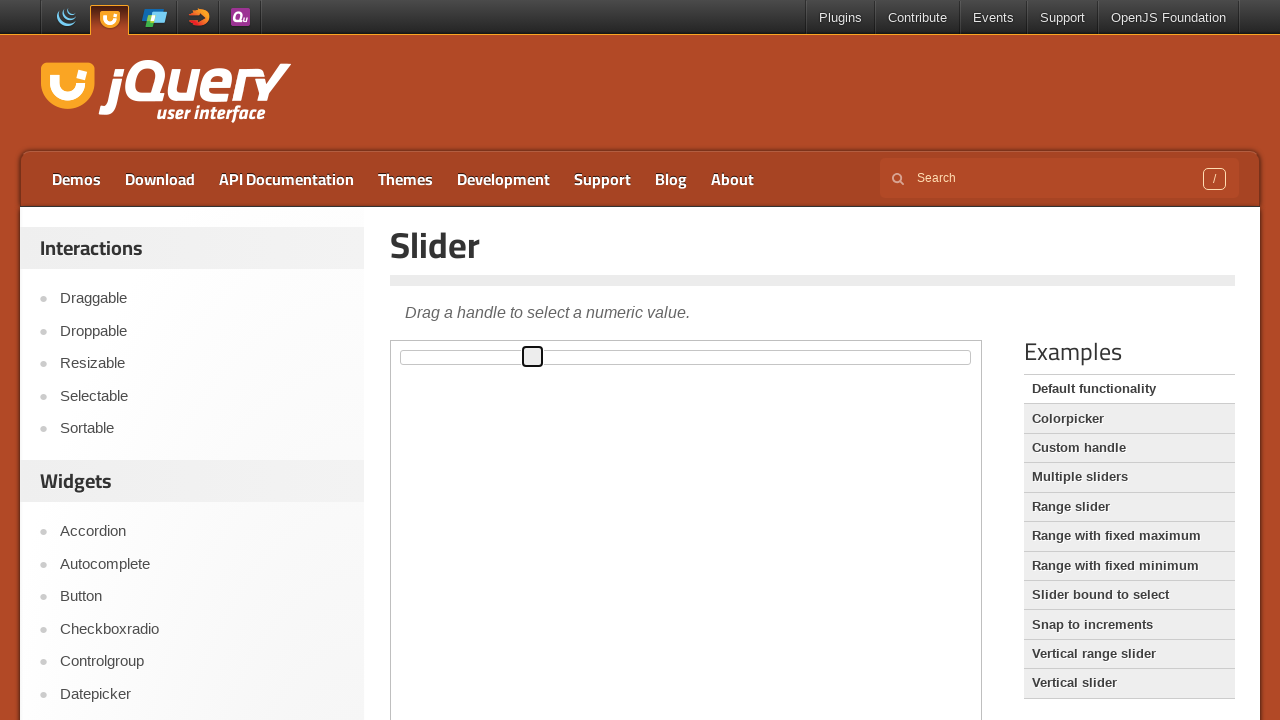

Pressed ArrowLeft key on slider (iteration 68/91) on iframe.demo-frame >> internal:control=enter-frame >> #slider span
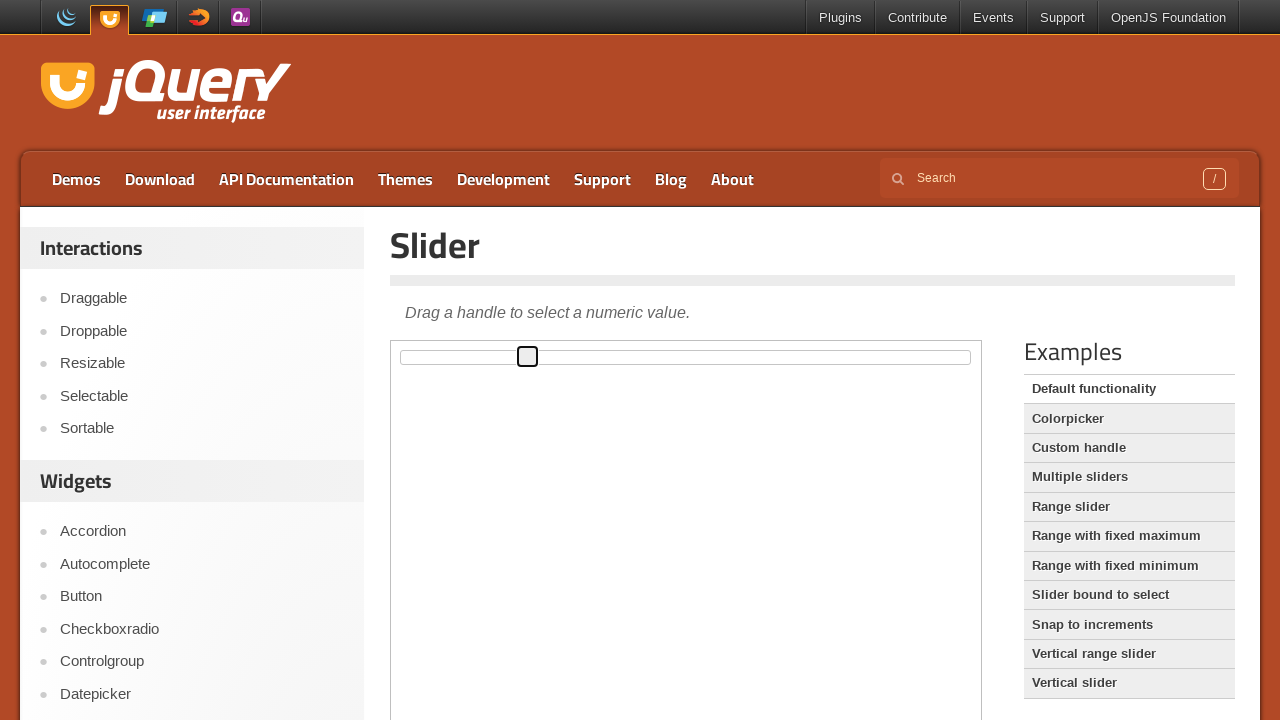

Pressed ArrowLeft key on slider (iteration 69/91) on iframe.demo-frame >> internal:control=enter-frame >> #slider span
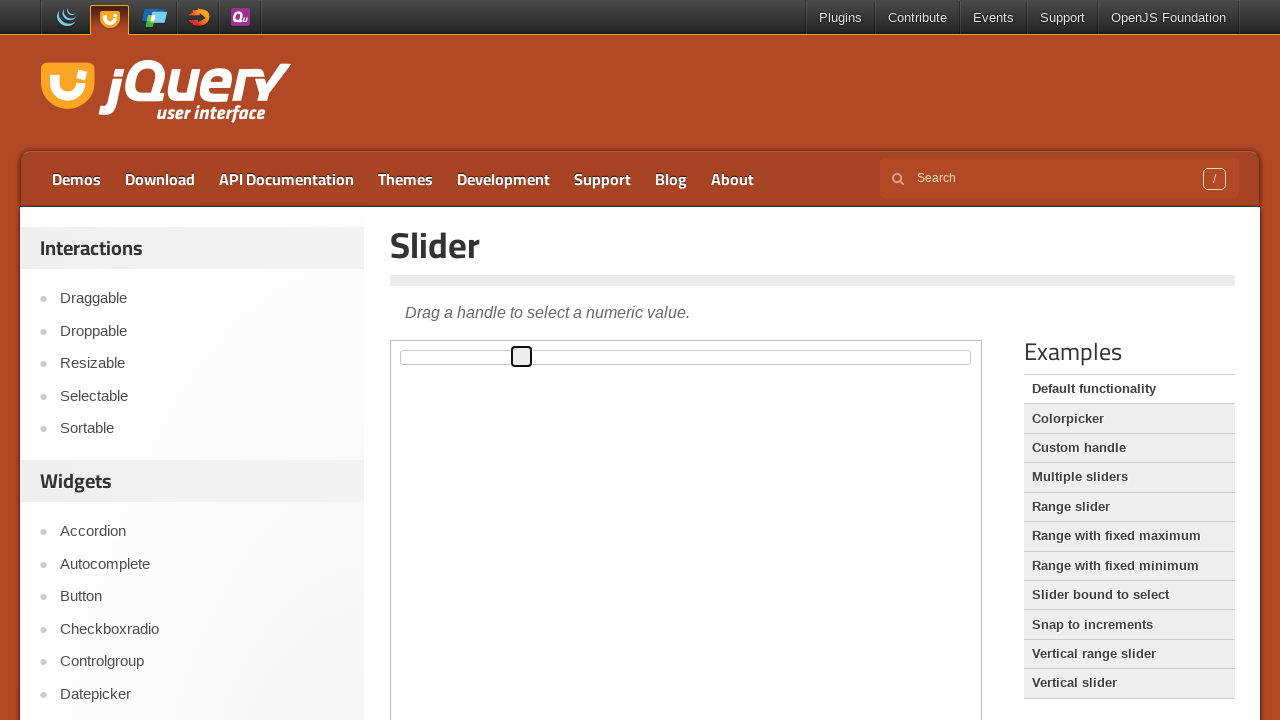

Pressed ArrowLeft key on slider (iteration 70/91) on iframe.demo-frame >> internal:control=enter-frame >> #slider span
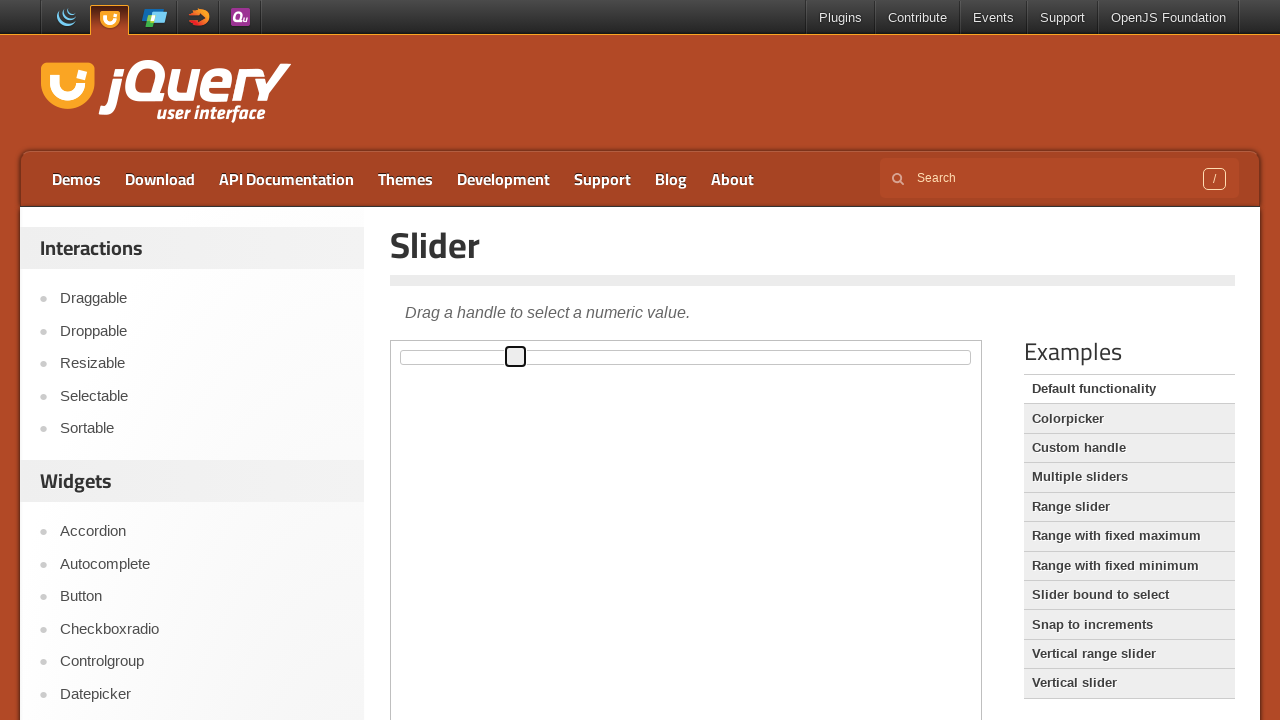

Pressed ArrowLeft key on slider (iteration 71/91) on iframe.demo-frame >> internal:control=enter-frame >> #slider span
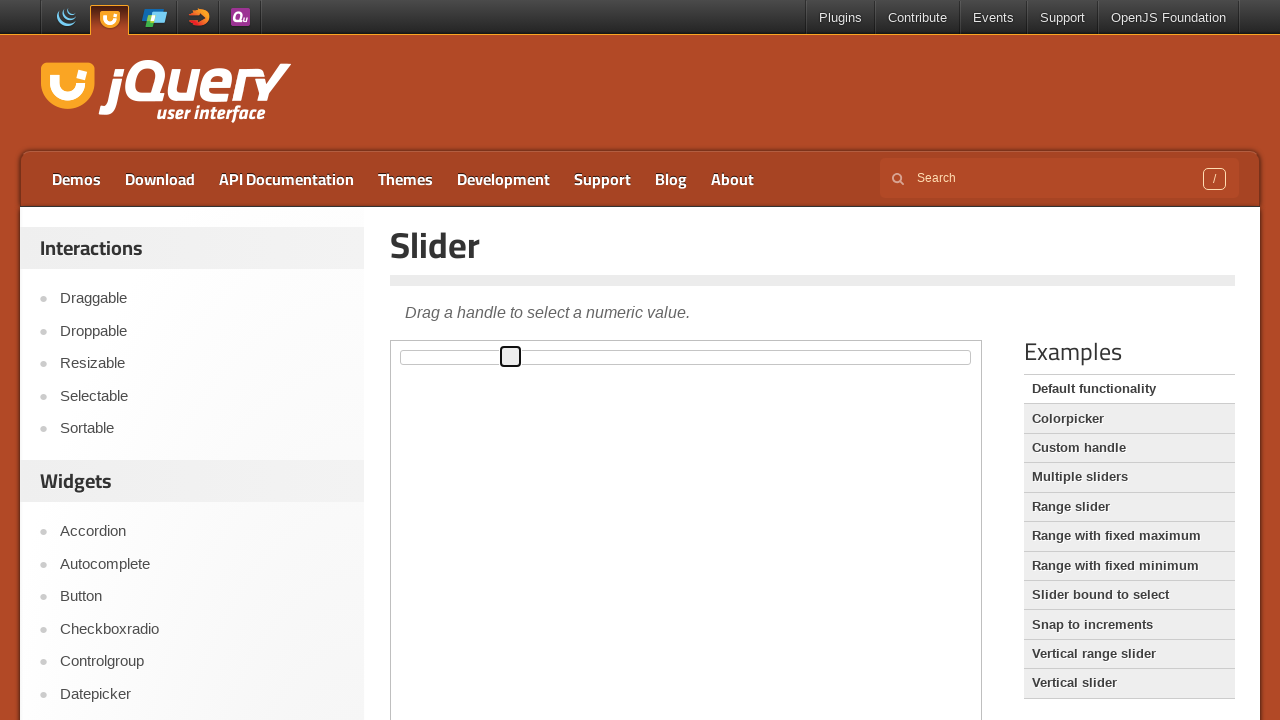

Pressed ArrowLeft key on slider (iteration 72/91) on iframe.demo-frame >> internal:control=enter-frame >> #slider span
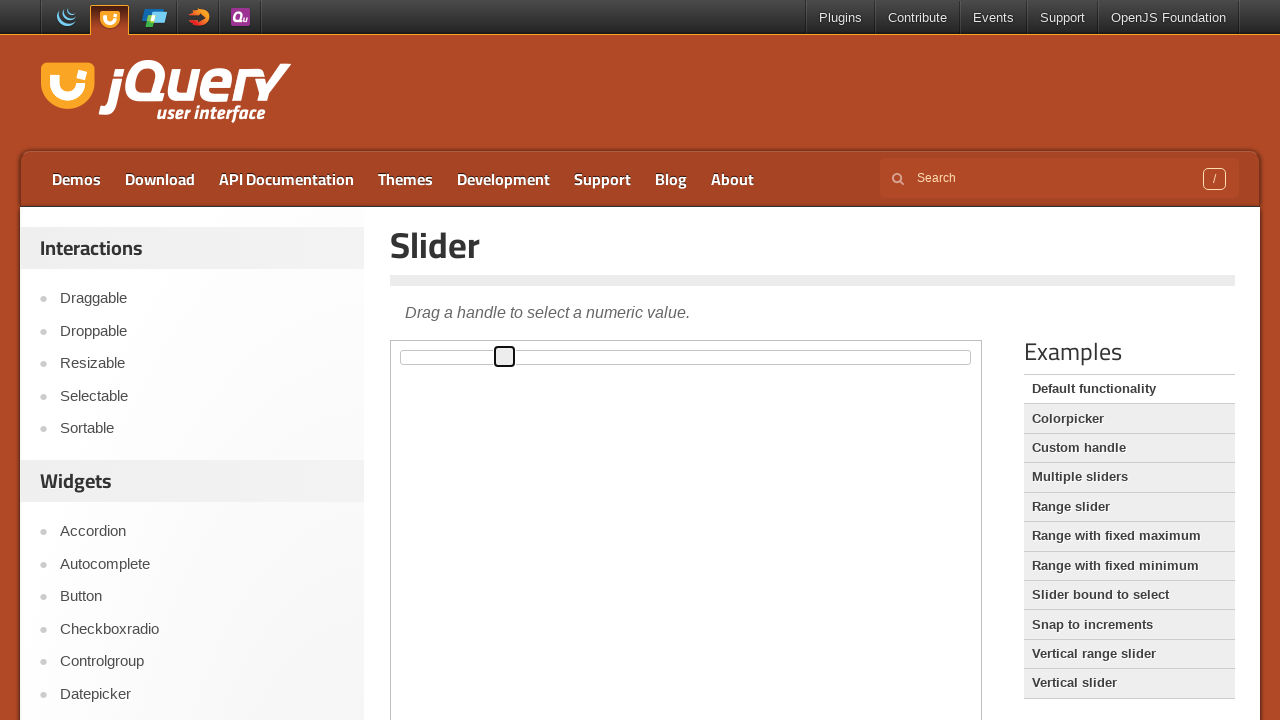

Pressed ArrowLeft key on slider (iteration 73/91) on iframe.demo-frame >> internal:control=enter-frame >> #slider span
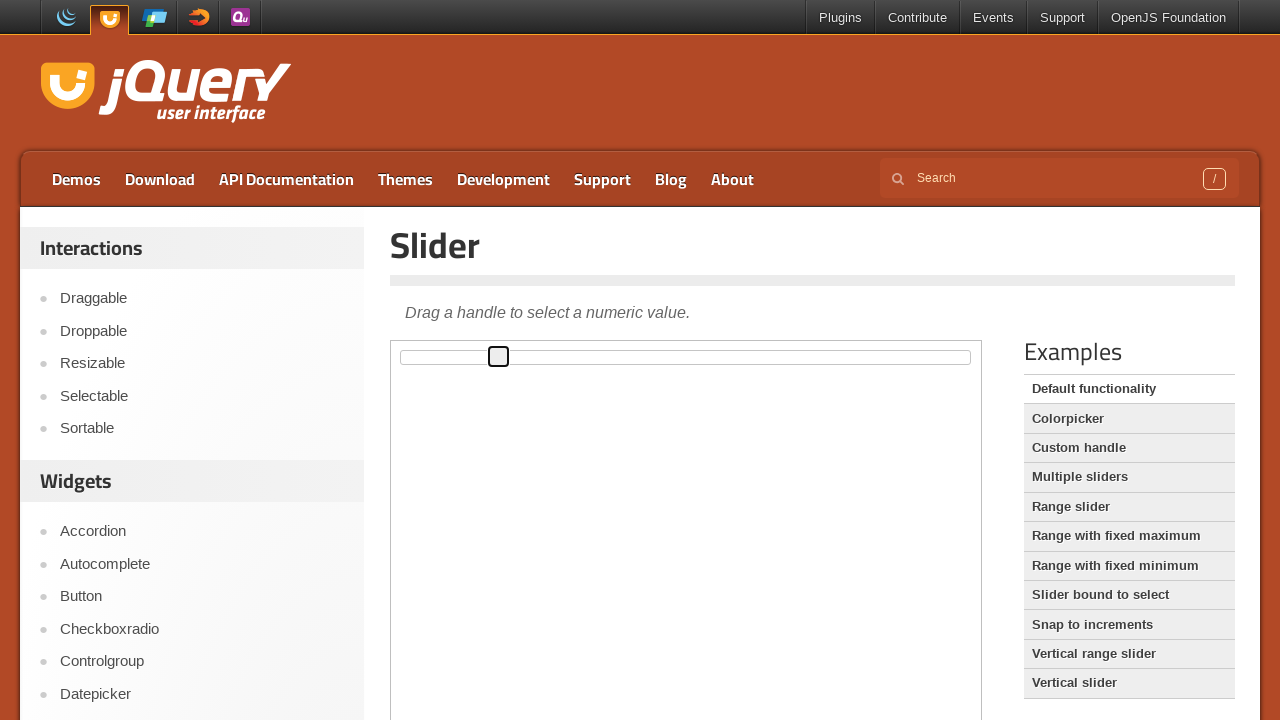

Pressed ArrowLeft key on slider (iteration 74/91) on iframe.demo-frame >> internal:control=enter-frame >> #slider span
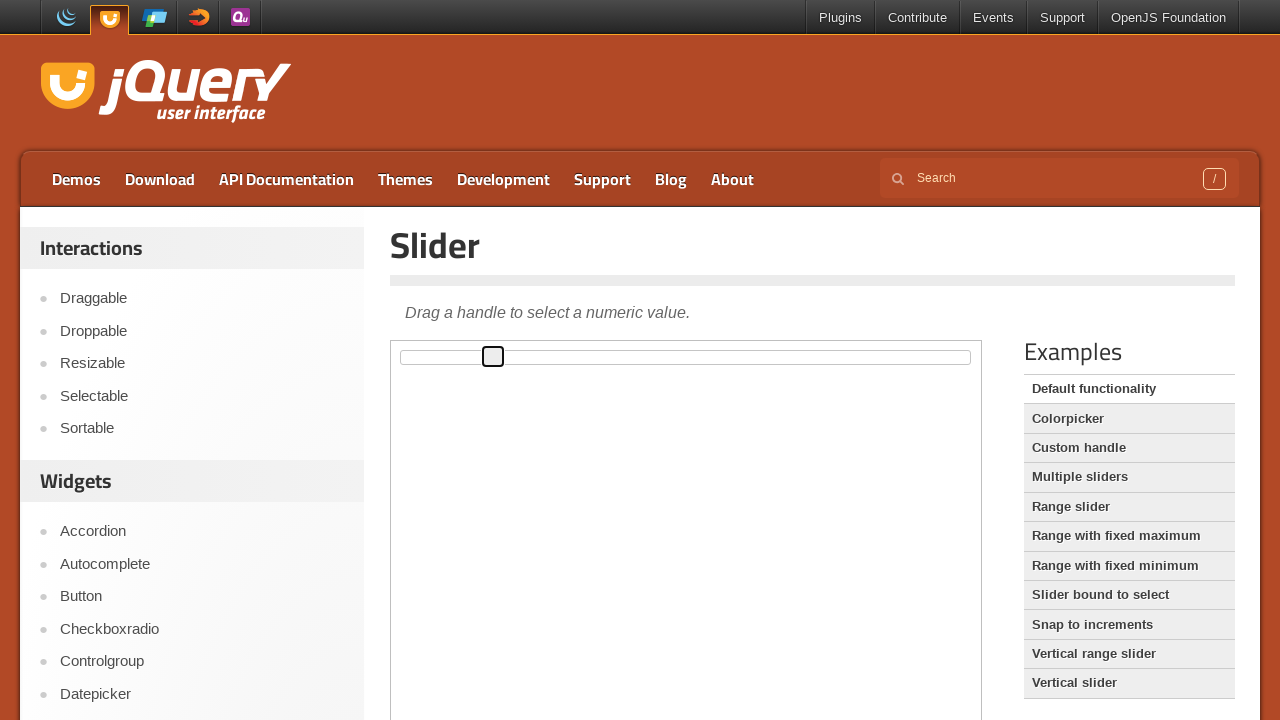

Pressed ArrowLeft key on slider (iteration 75/91) on iframe.demo-frame >> internal:control=enter-frame >> #slider span
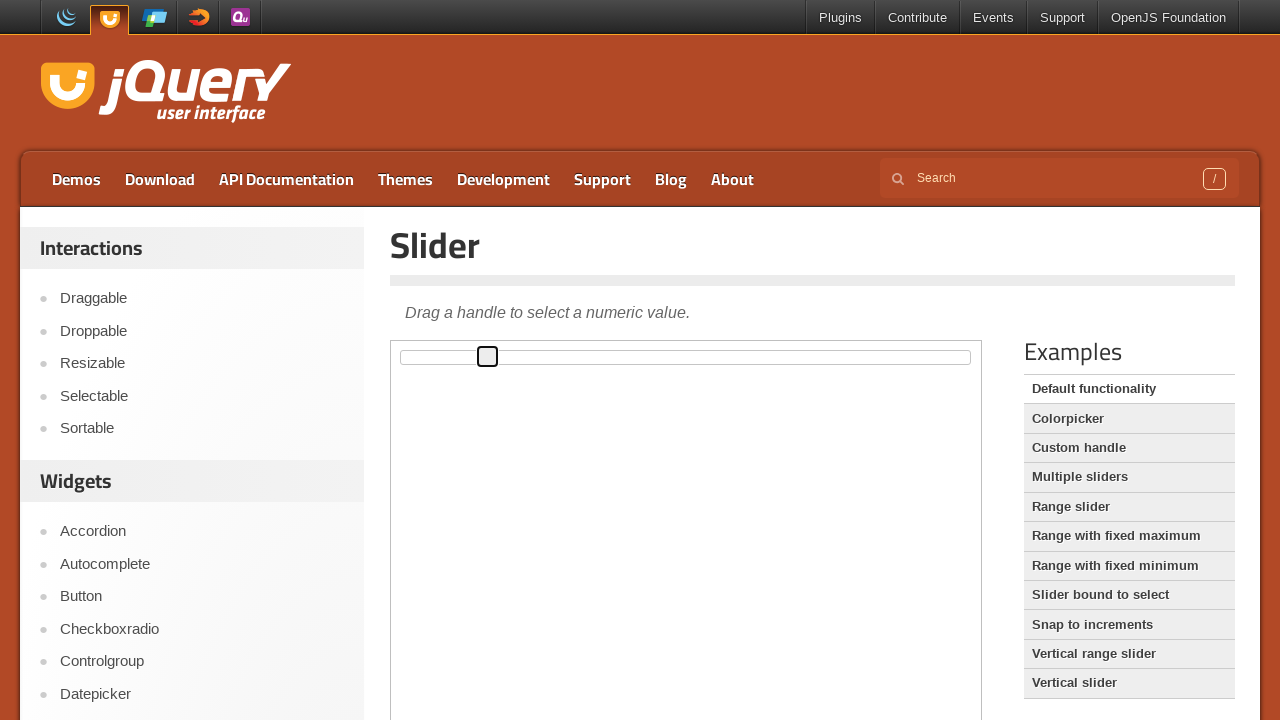

Pressed ArrowLeft key on slider (iteration 76/91) on iframe.demo-frame >> internal:control=enter-frame >> #slider span
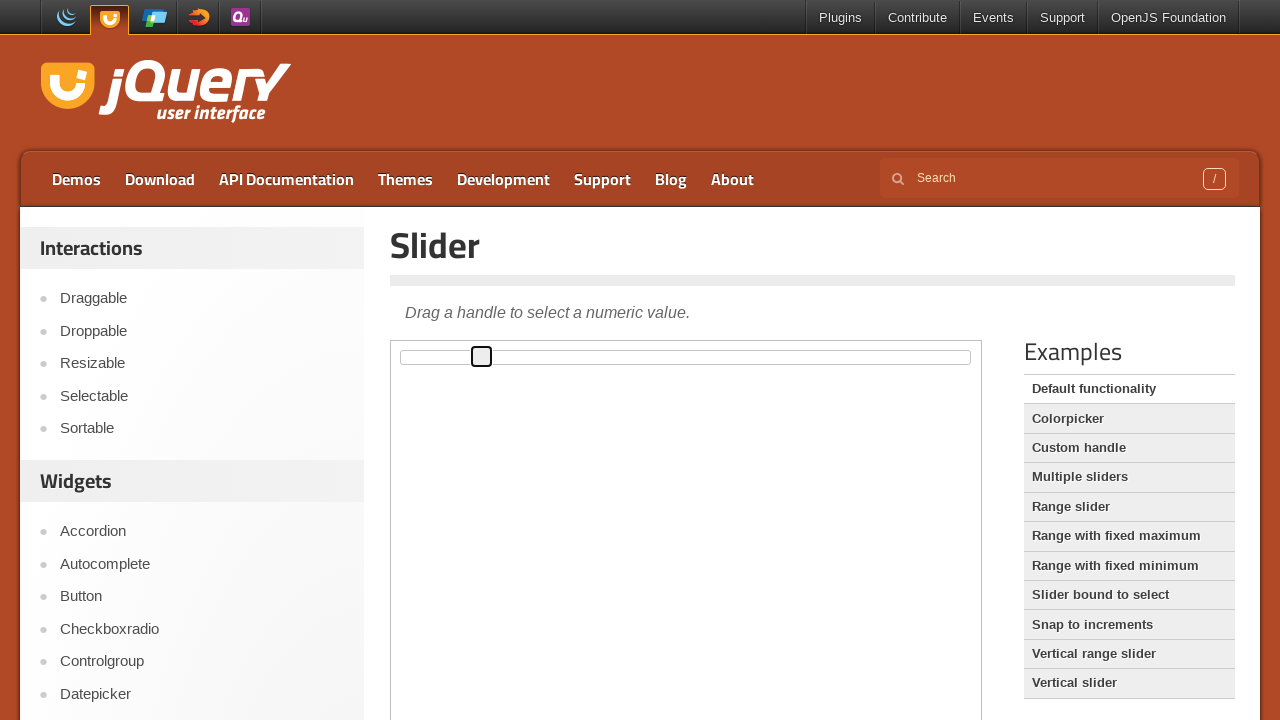

Pressed ArrowLeft key on slider (iteration 77/91) on iframe.demo-frame >> internal:control=enter-frame >> #slider span
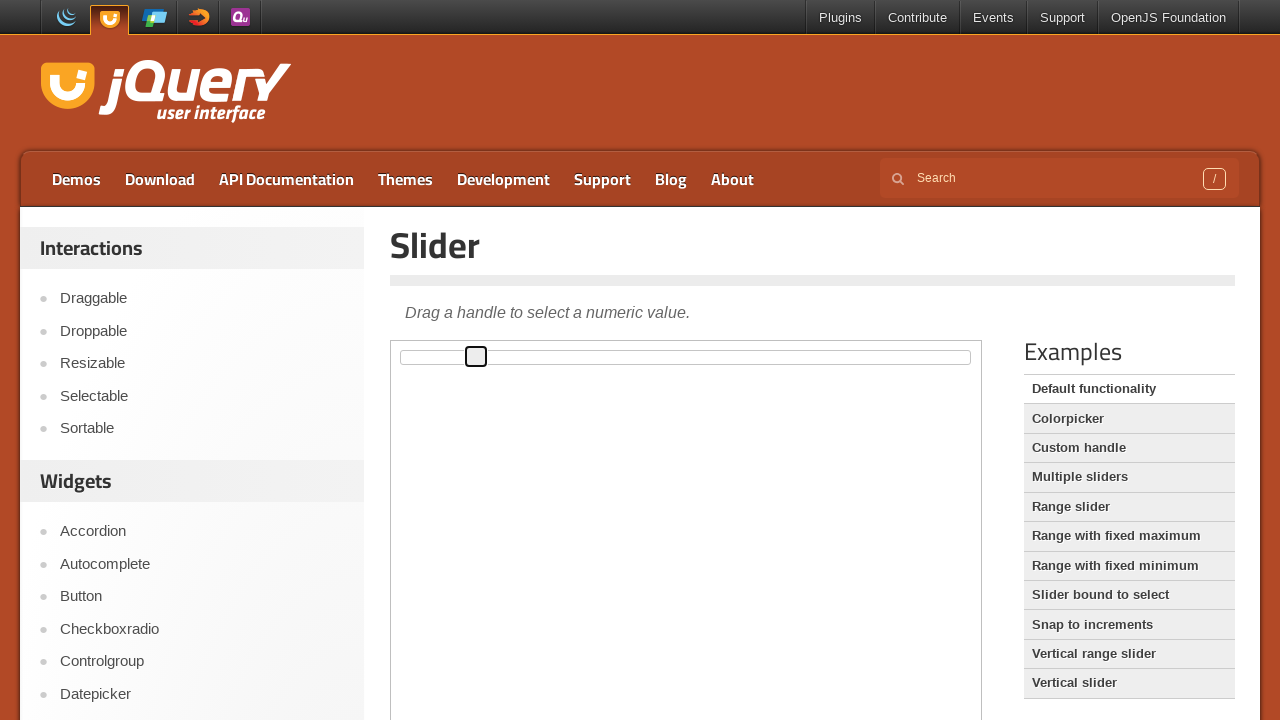

Pressed ArrowLeft key on slider (iteration 78/91) on iframe.demo-frame >> internal:control=enter-frame >> #slider span
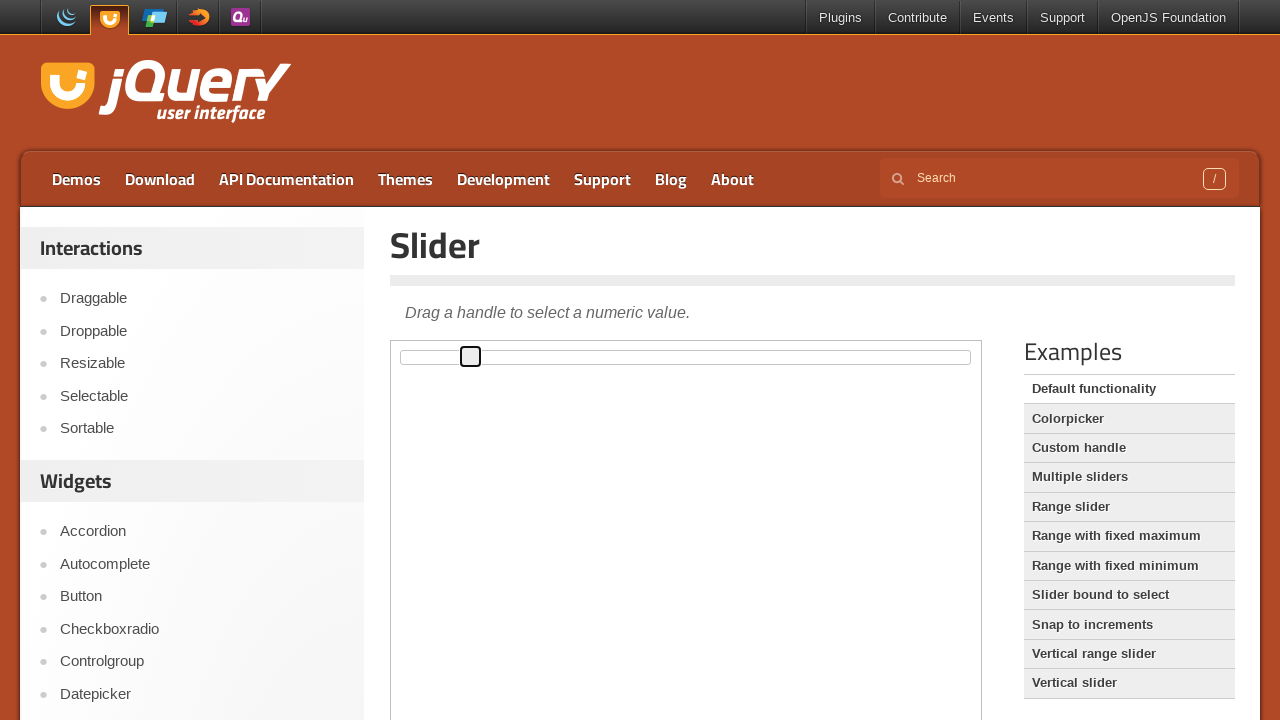

Pressed ArrowLeft key on slider (iteration 79/91) on iframe.demo-frame >> internal:control=enter-frame >> #slider span
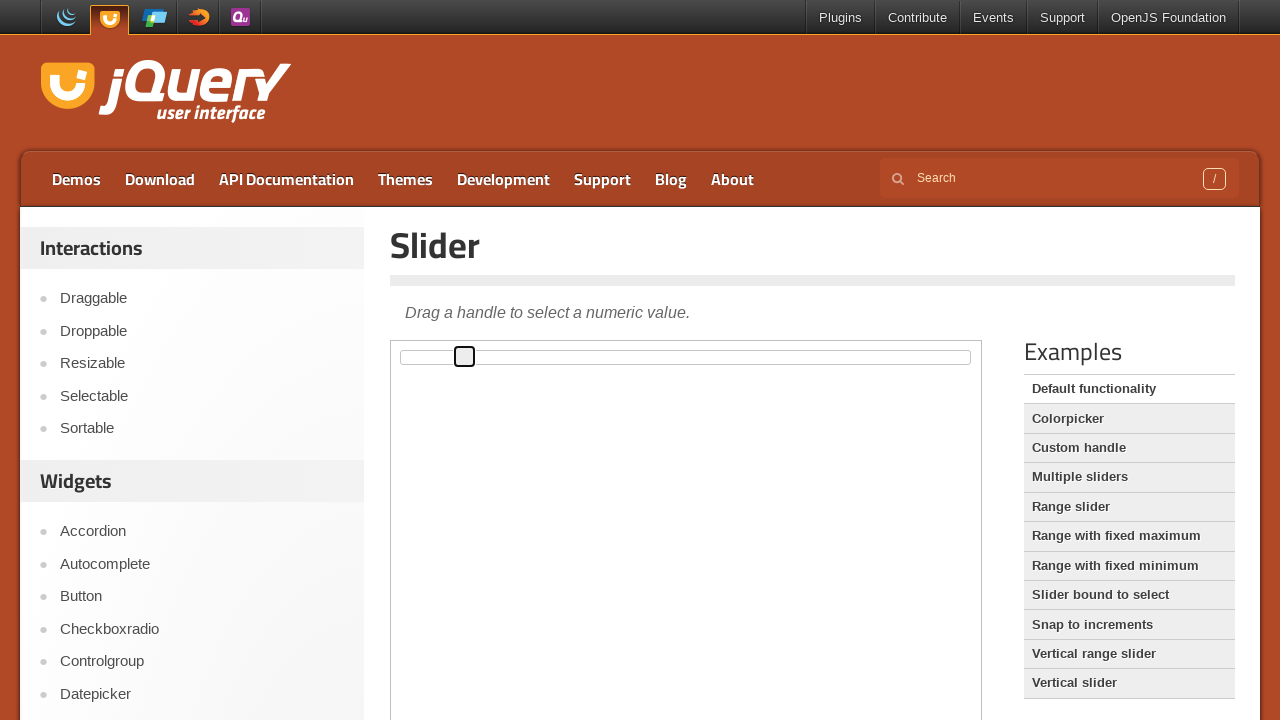

Pressed ArrowLeft key on slider (iteration 80/91) on iframe.demo-frame >> internal:control=enter-frame >> #slider span
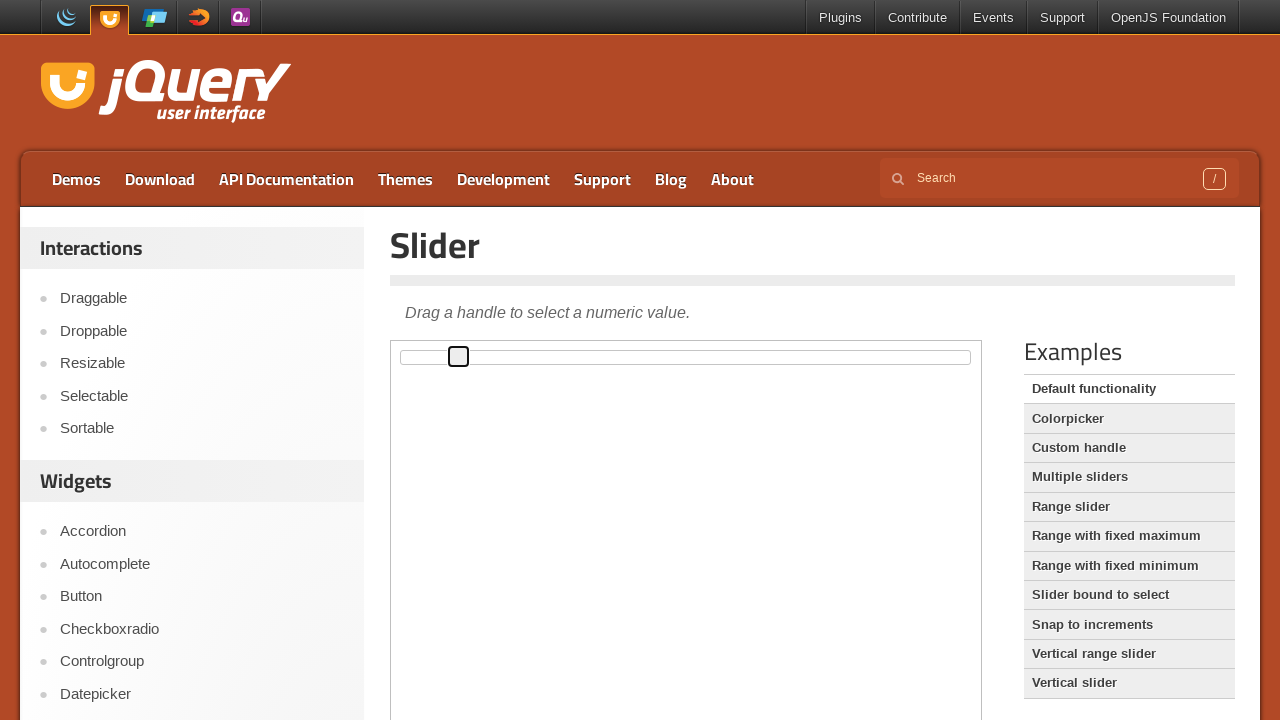

Pressed ArrowLeft key on slider (iteration 81/91) on iframe.demo-frame >> internal:control=enter-frame >> #slider span
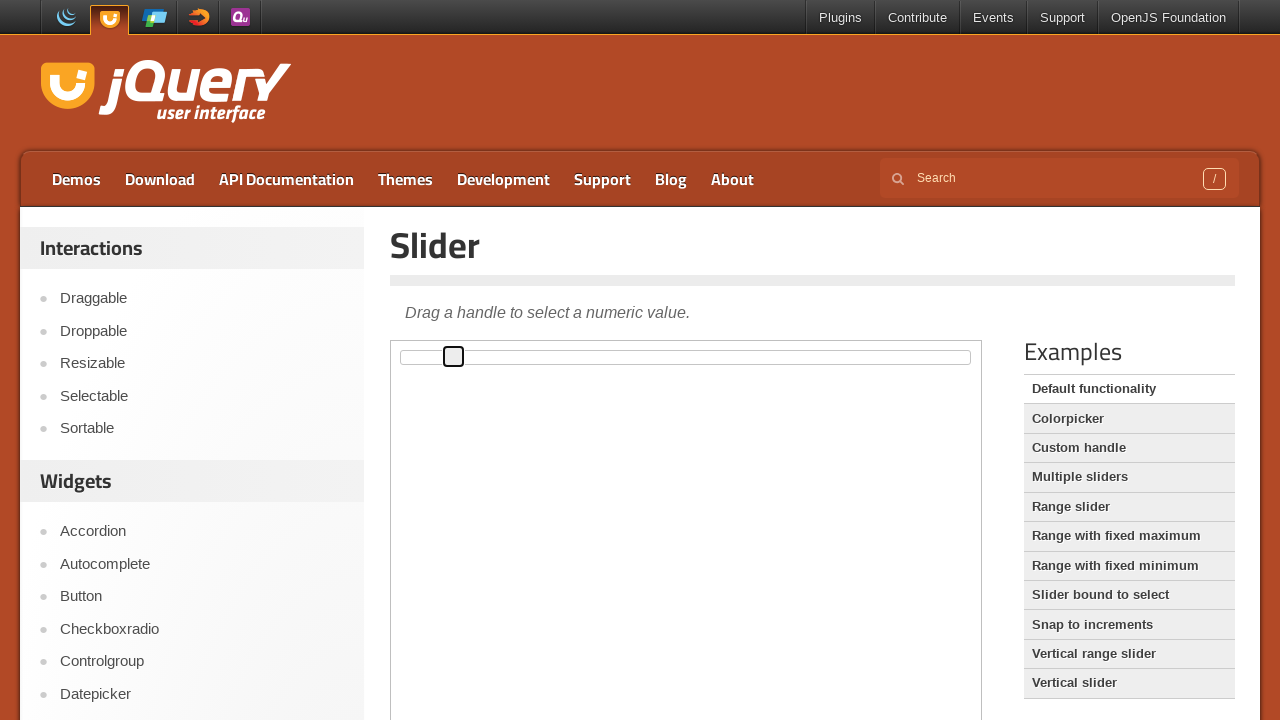

Pressed ArrowLeft key on slider (iteration 82/91) on iframe.demo-frame >> internal:control=enter-frame >> #slider span
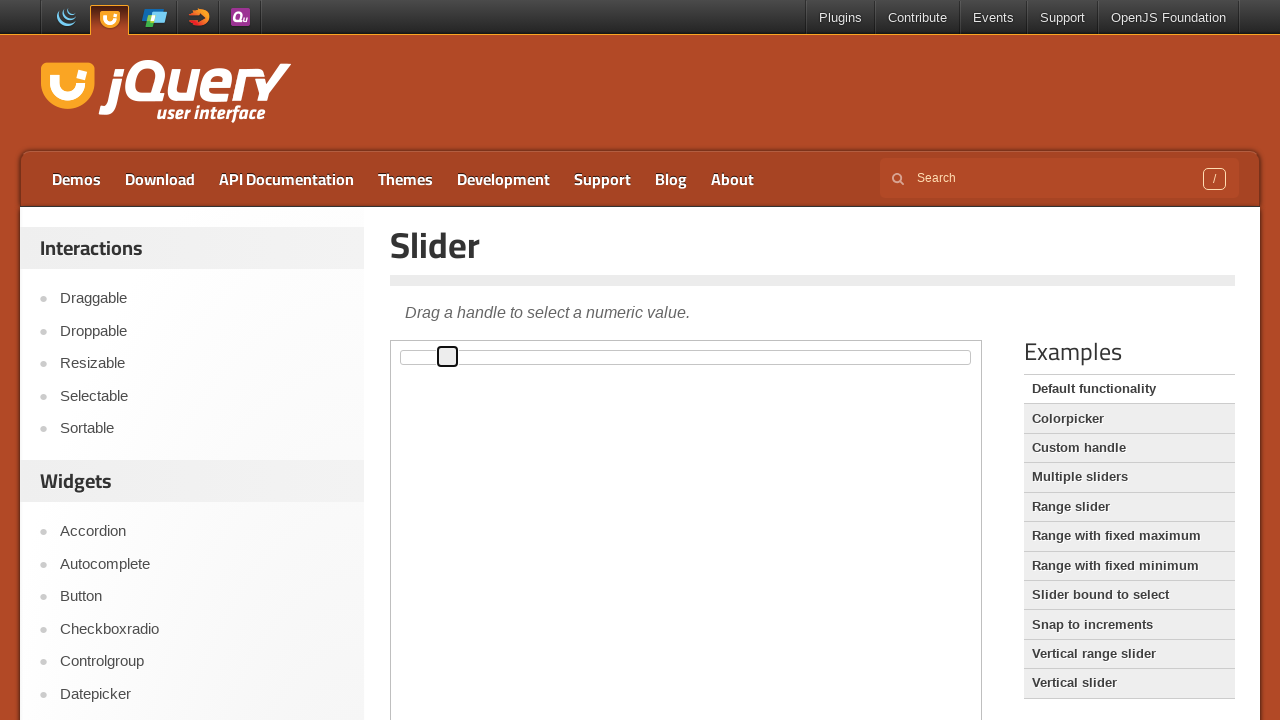

Pressed ArrowLeft key on slider (iteration 83/91) on iframe.demo-frame >> internal:control=enter-frame >> #slider span
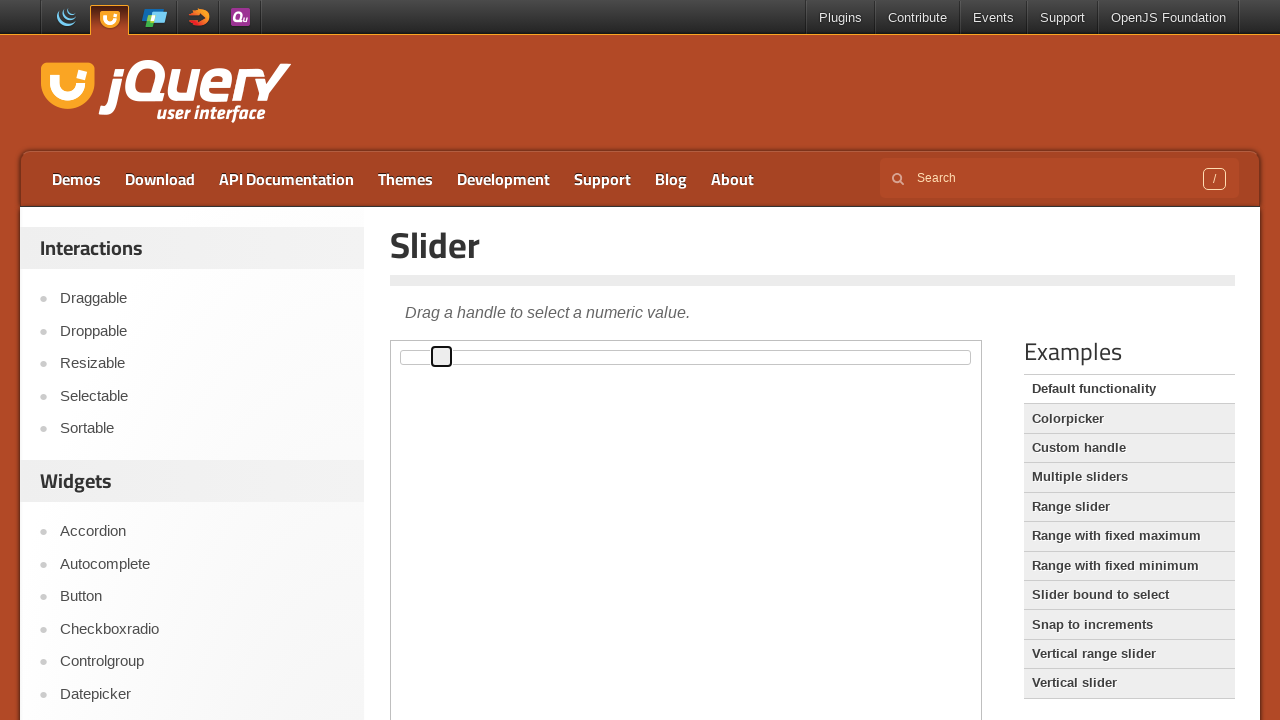

Pressed ArrowLeft key on slider (iteration 84/91) on iframe.demo-frame >> internal:control=enter-frame >> #slider span
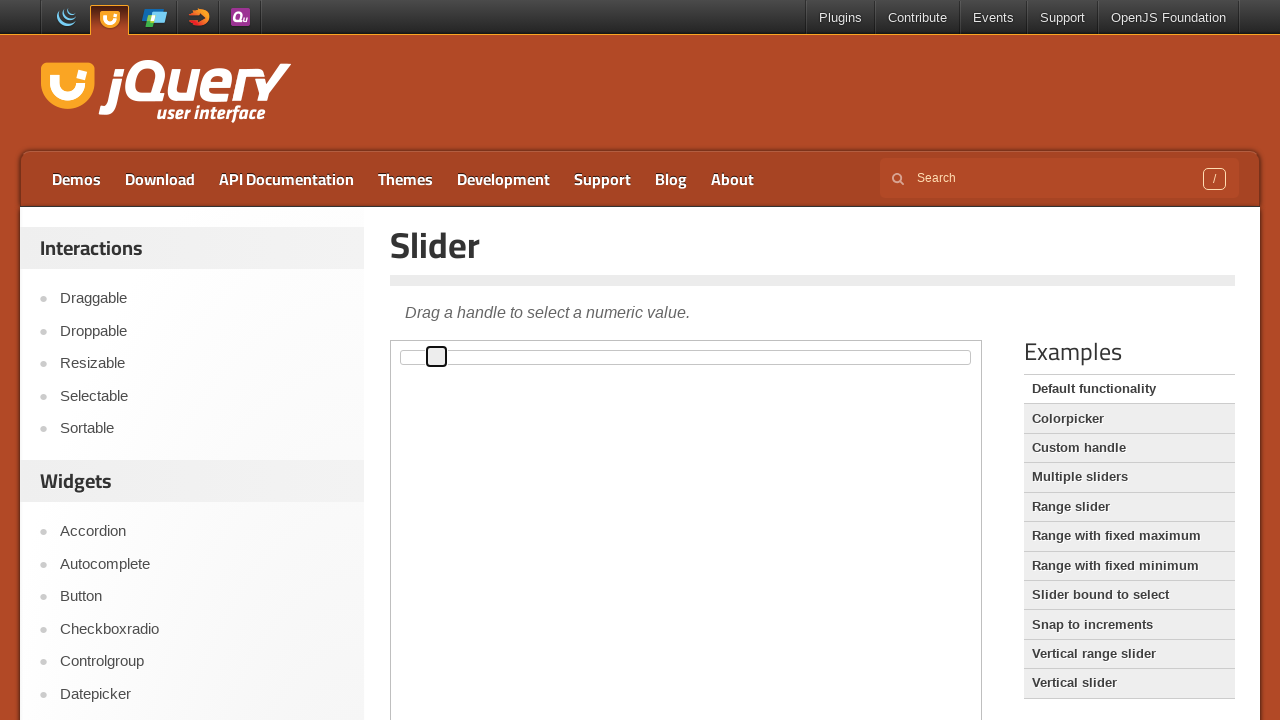

Pressed ArrowLeft key on slider (iteration 85/91) on iframe.demo-frame >> internal:control=enter-frame >> #slider span
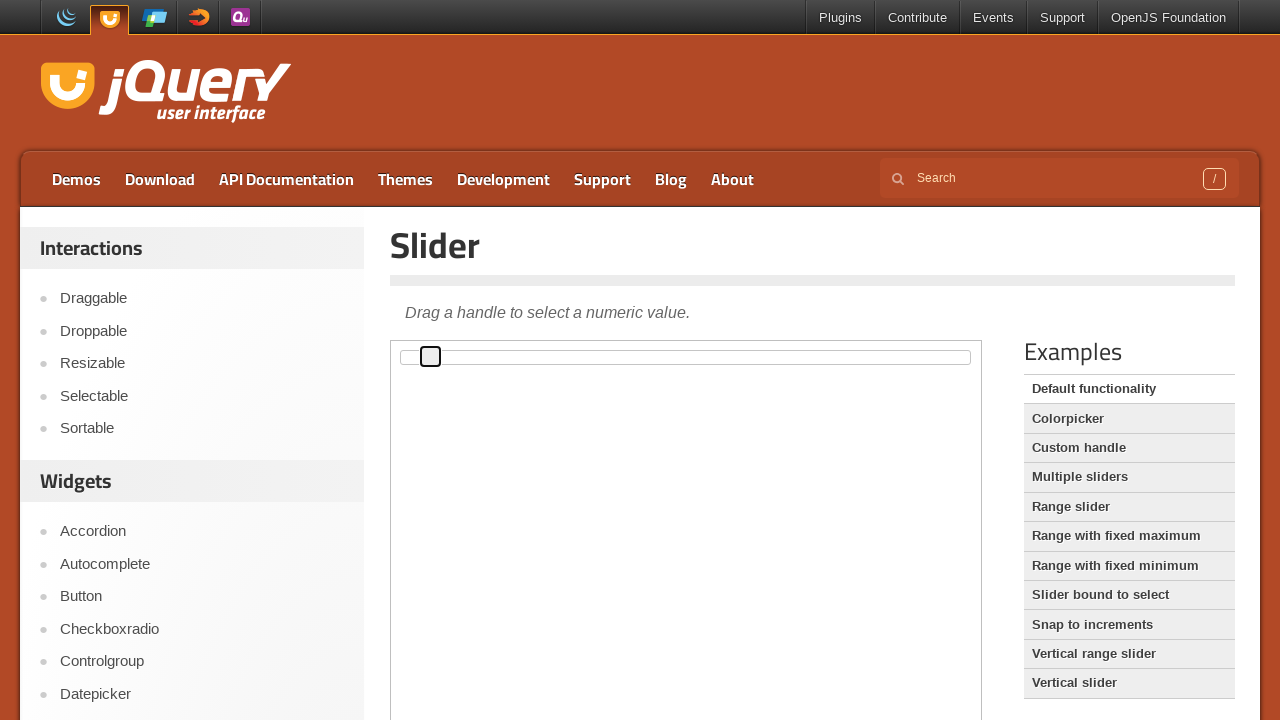

Pressed ArrowLeft key on slider (iteration 86/91) on iframe.demo-frame >> internal:control=enter-frame >> #slider span
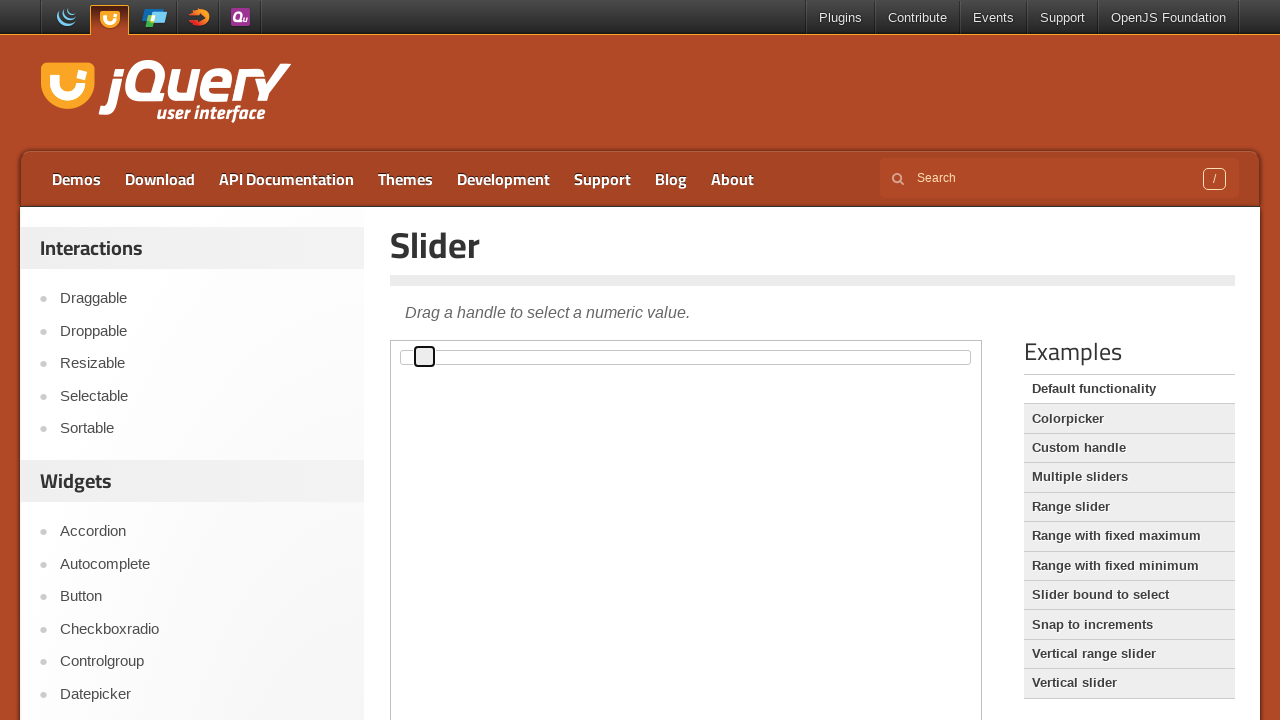

Pressed ArrowLeft key on slider (iteration 87/91) on iframe.demo-frame >> internal:control=enter-frame >> #slider span
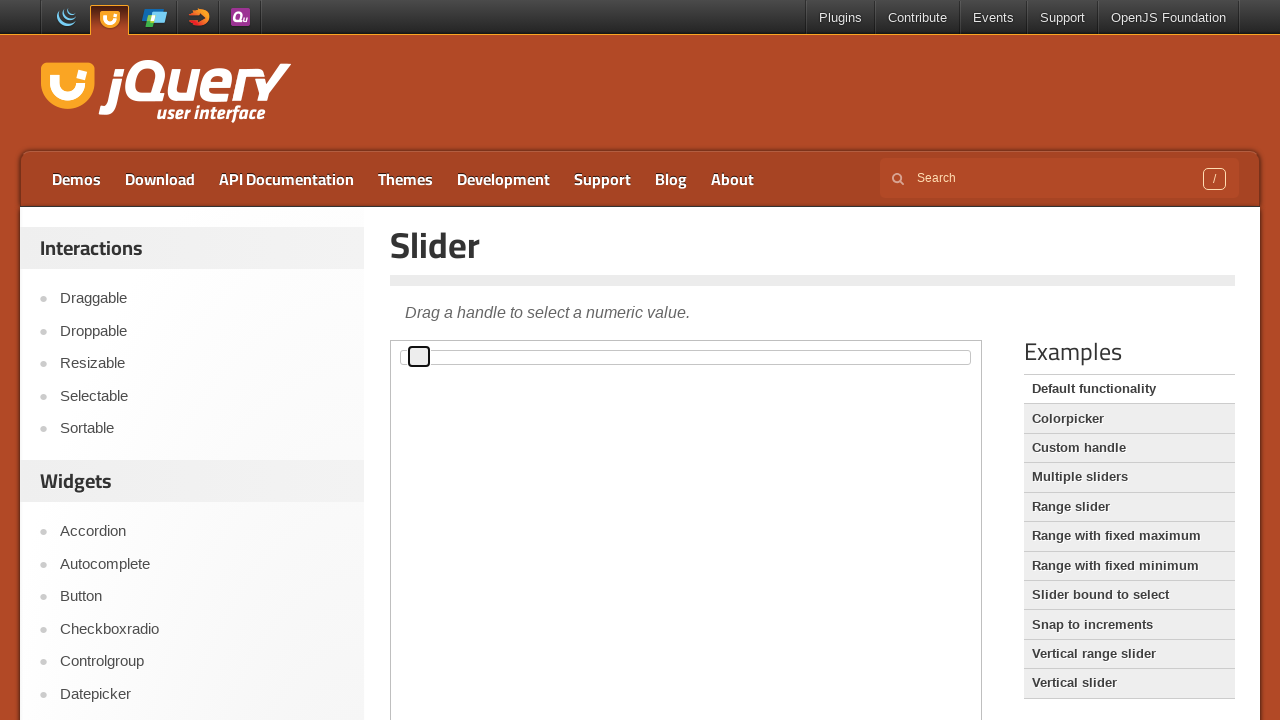

Pressed ArrowLeft key on slider (iteration 88/91) on iframe.demo-frame >> internal:control=enter-frame >> #slider span
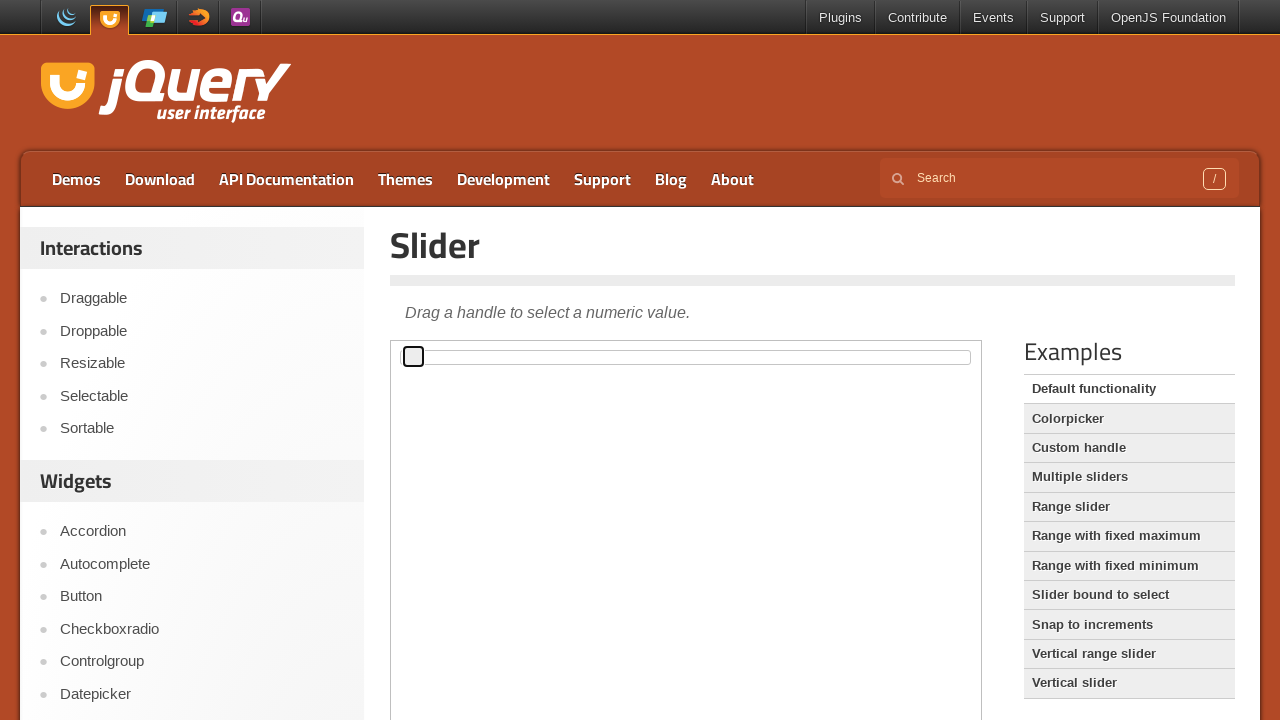

Pressed ArrowLeft key on slider (iteration 89/91) on iframe.demo-frame >> internal:control=enter-frame >> #slider span
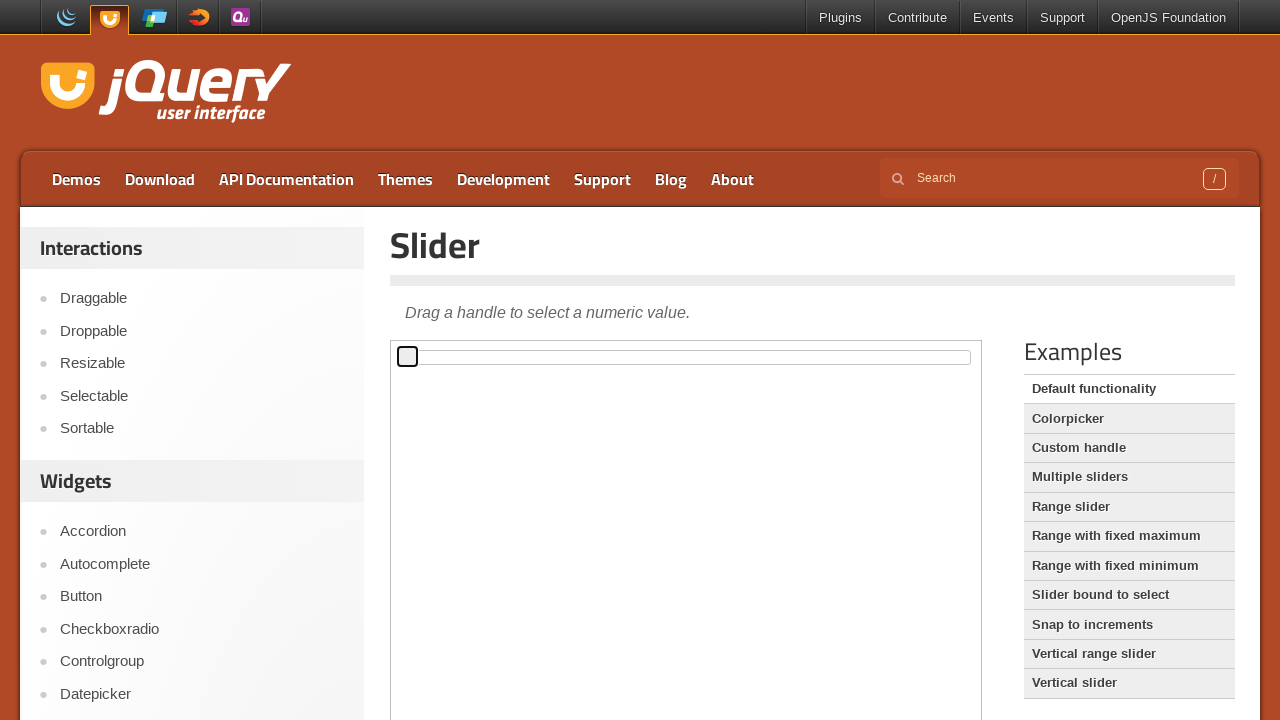

Pressed ArrowLeft key on slider (iteration 90/91) on iframe.demo-frame >> internal:control=enter-frame >> #slider span
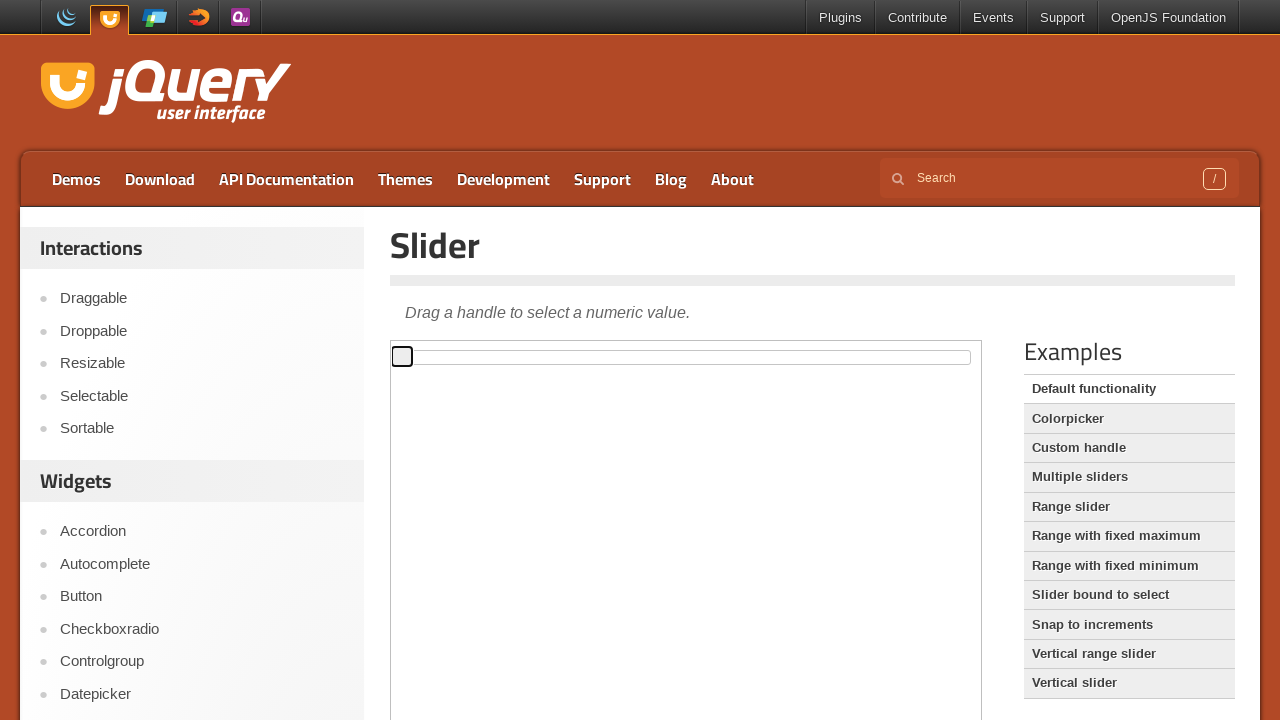

Pressed ArrowLeft key on slider (iteration 91/91) on iframe.demo-frame >> internal:control=enter-frame >> #slider span
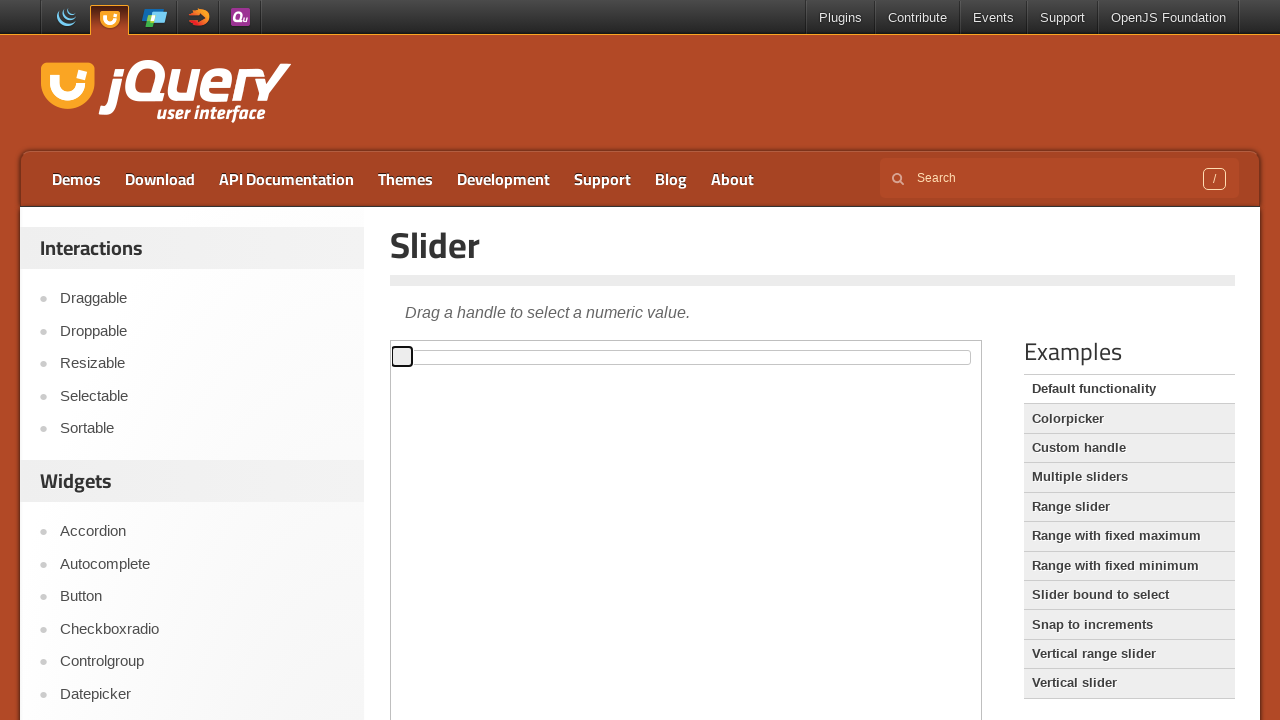

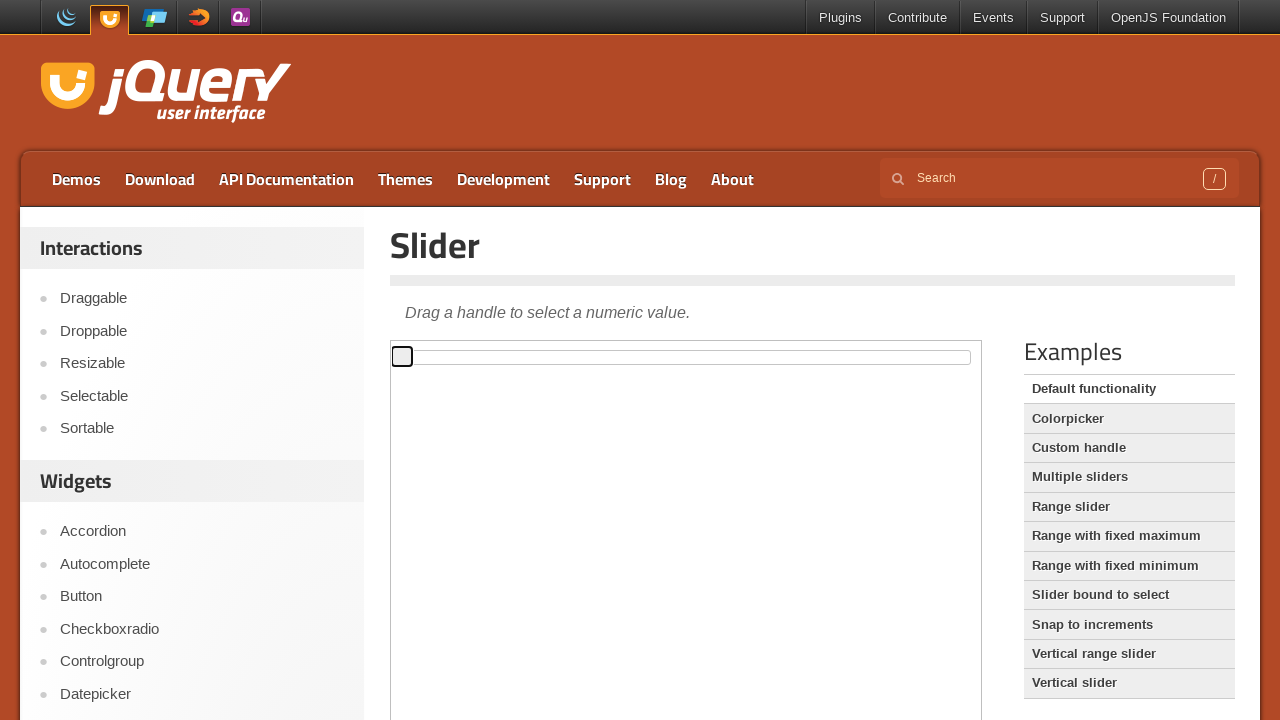